Tests slider functionality by moving the slider to different positions using keyboard arrow keys

Starting URL: https://demoqa.com/slider

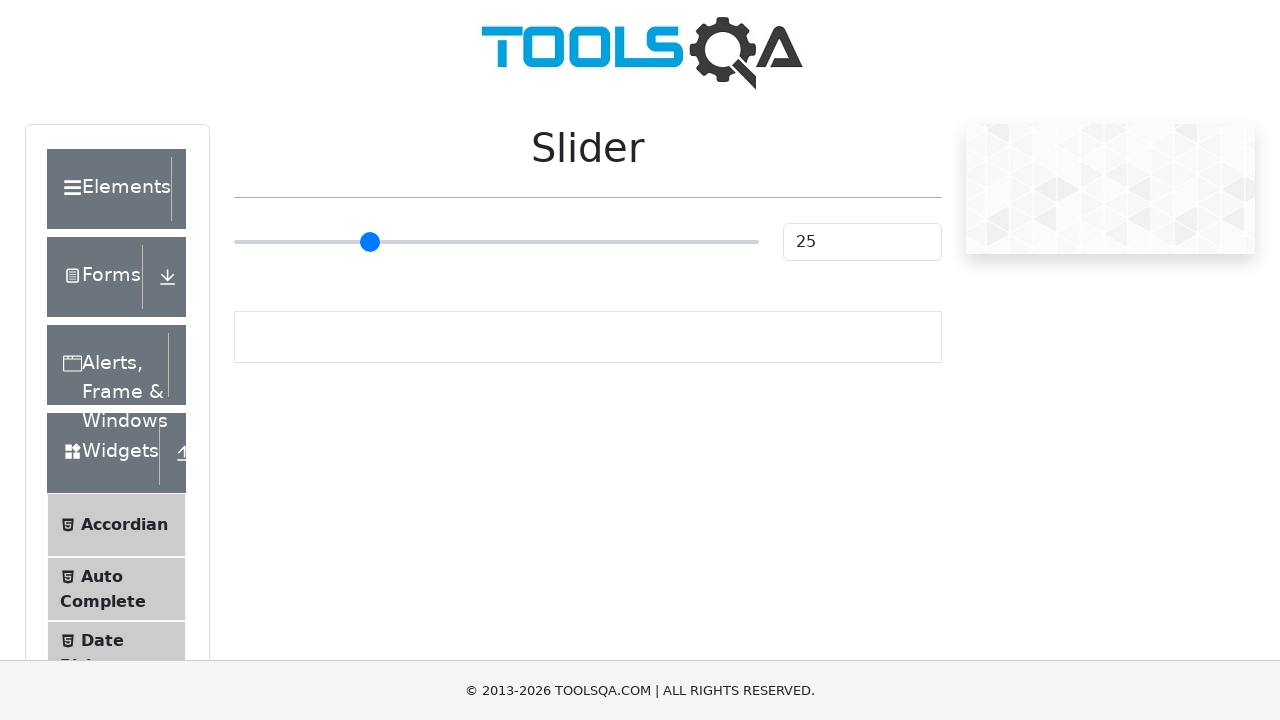

Pressed ArrowRight to move slider towards 50 on .range-slider
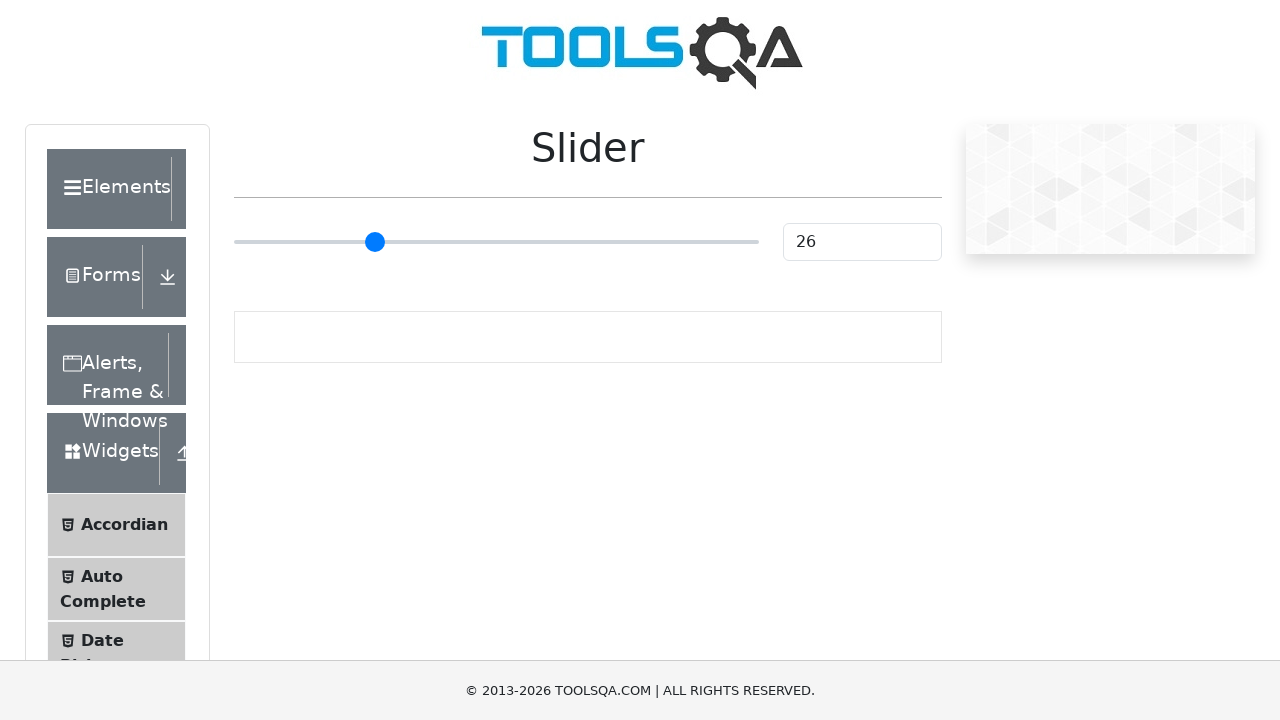

Pressed ArrowRight to move slider towards 50 on .range-slider
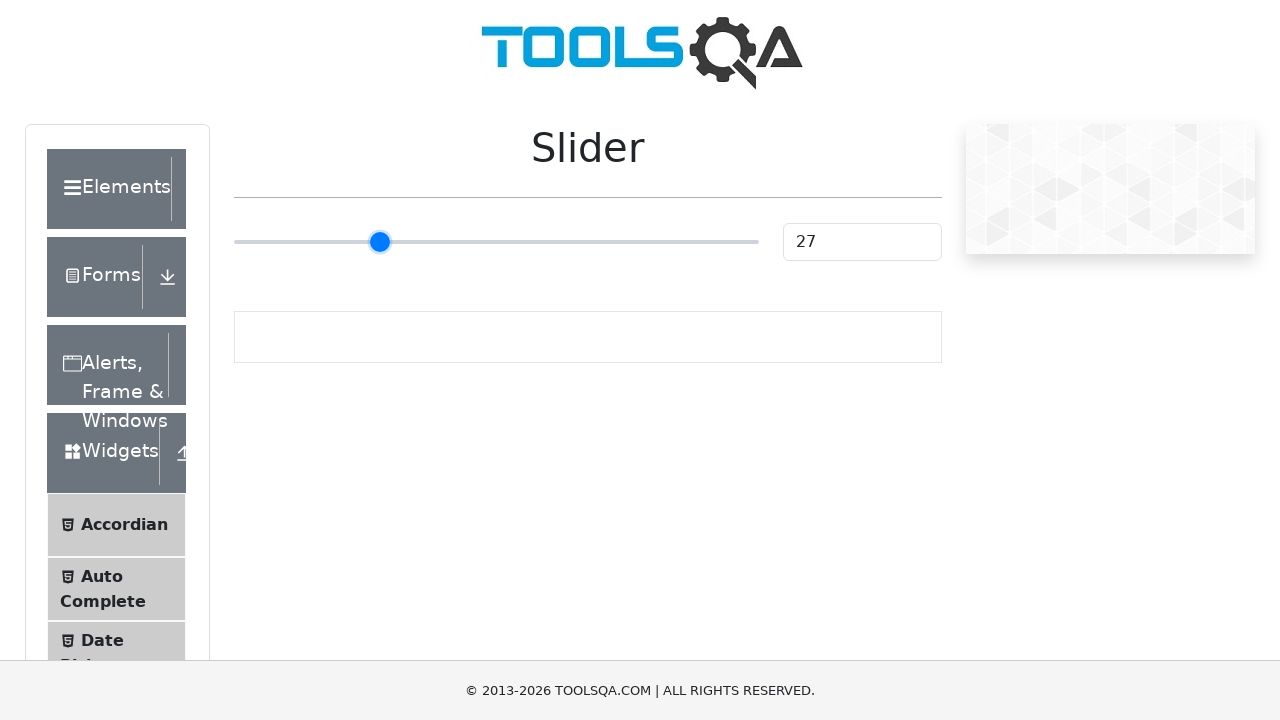

Pressed ArrowRight to move slider towards 50 on .range-slider
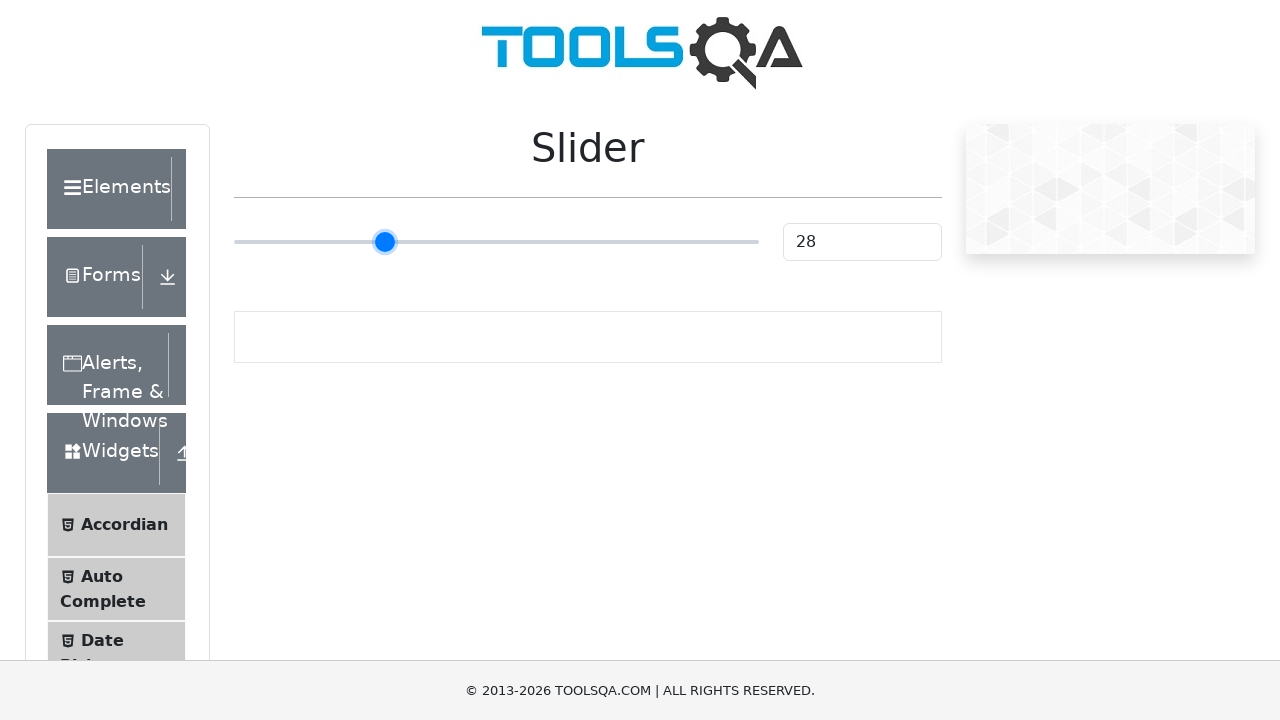

Pressed ArrowRight to move slider towards 50 on .range-slider
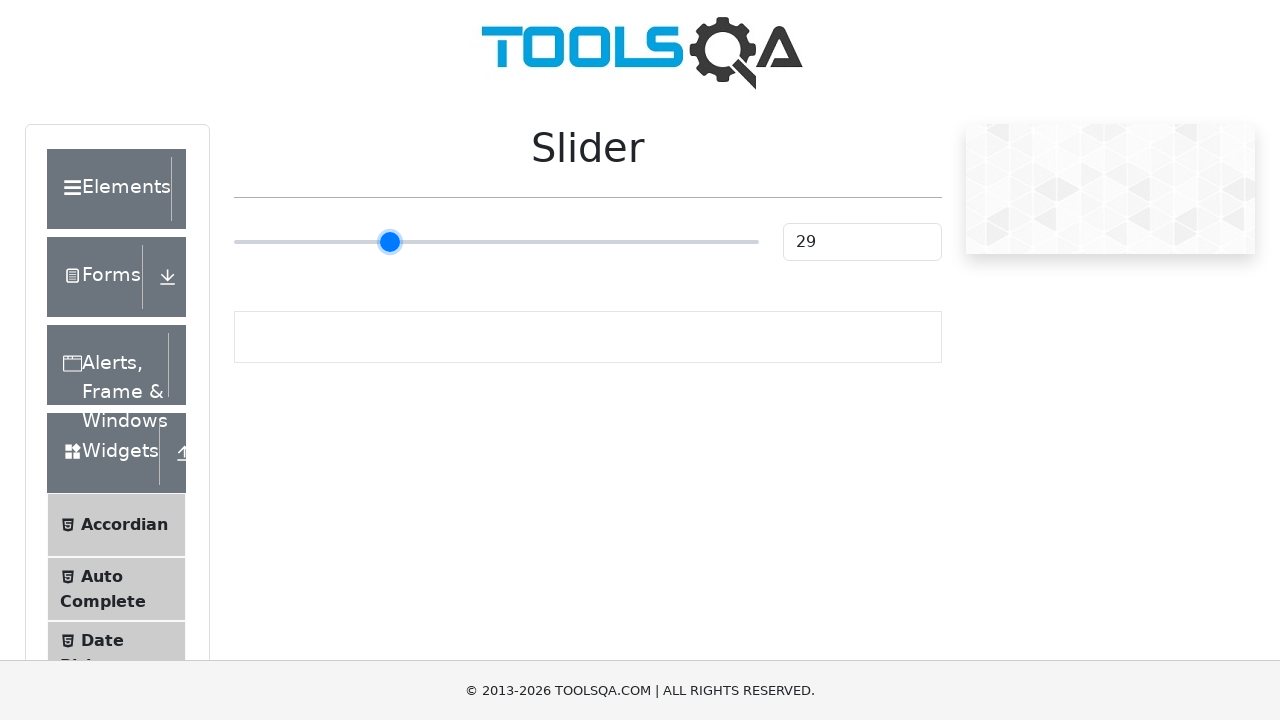

Pressed ArrowRight to move slider towards 50 on .range-slider
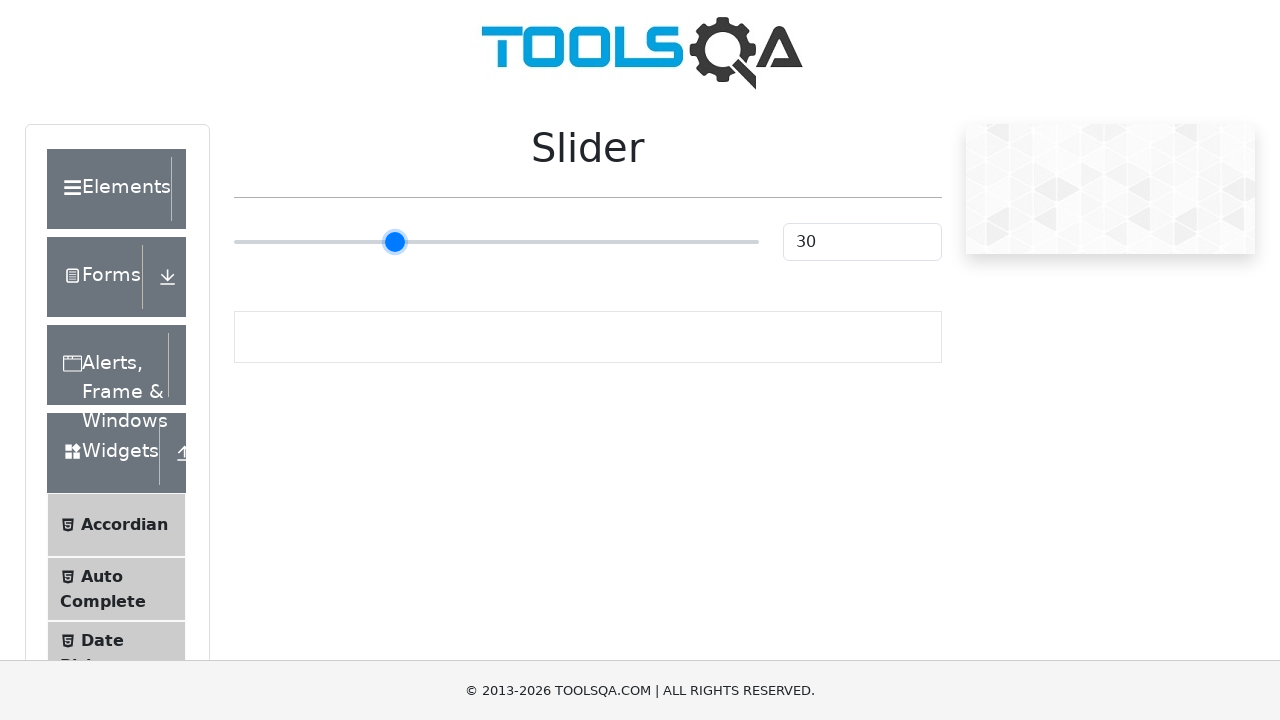

Pressed ArrowRight to move slider towards 50 on .range-slider
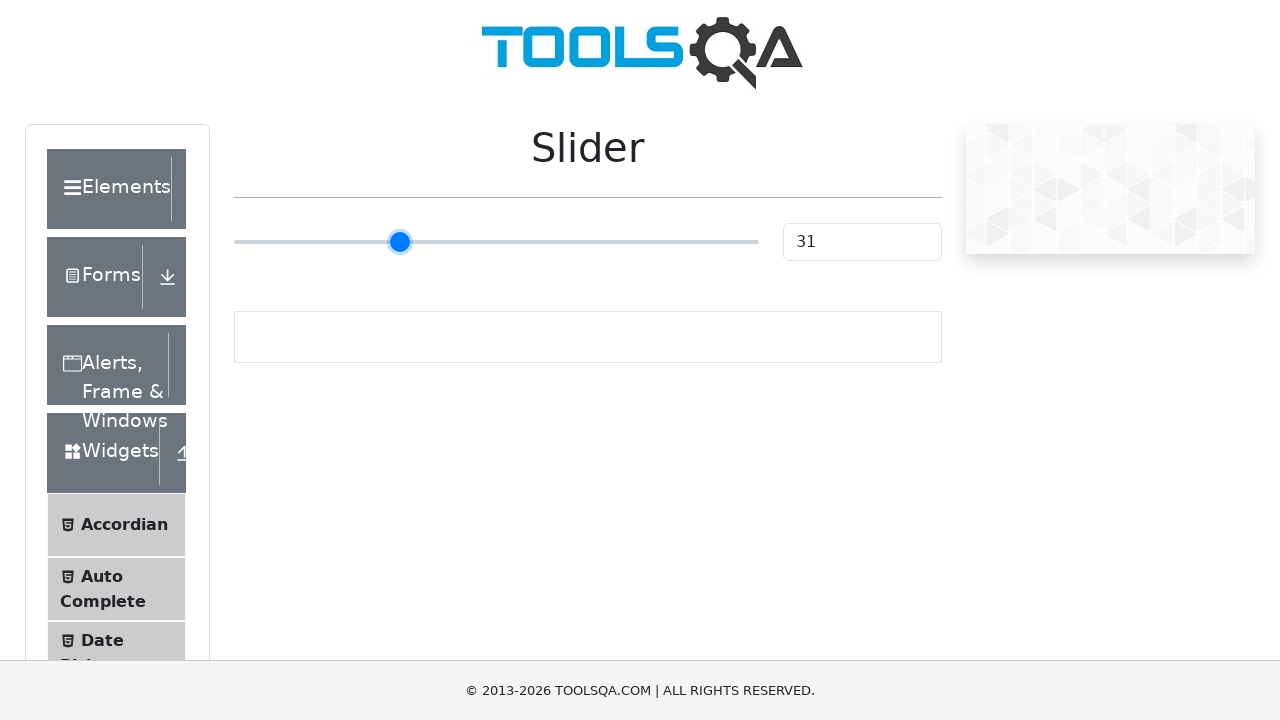

Pressed ArrowRight to move slider towards 50 on .range-slider
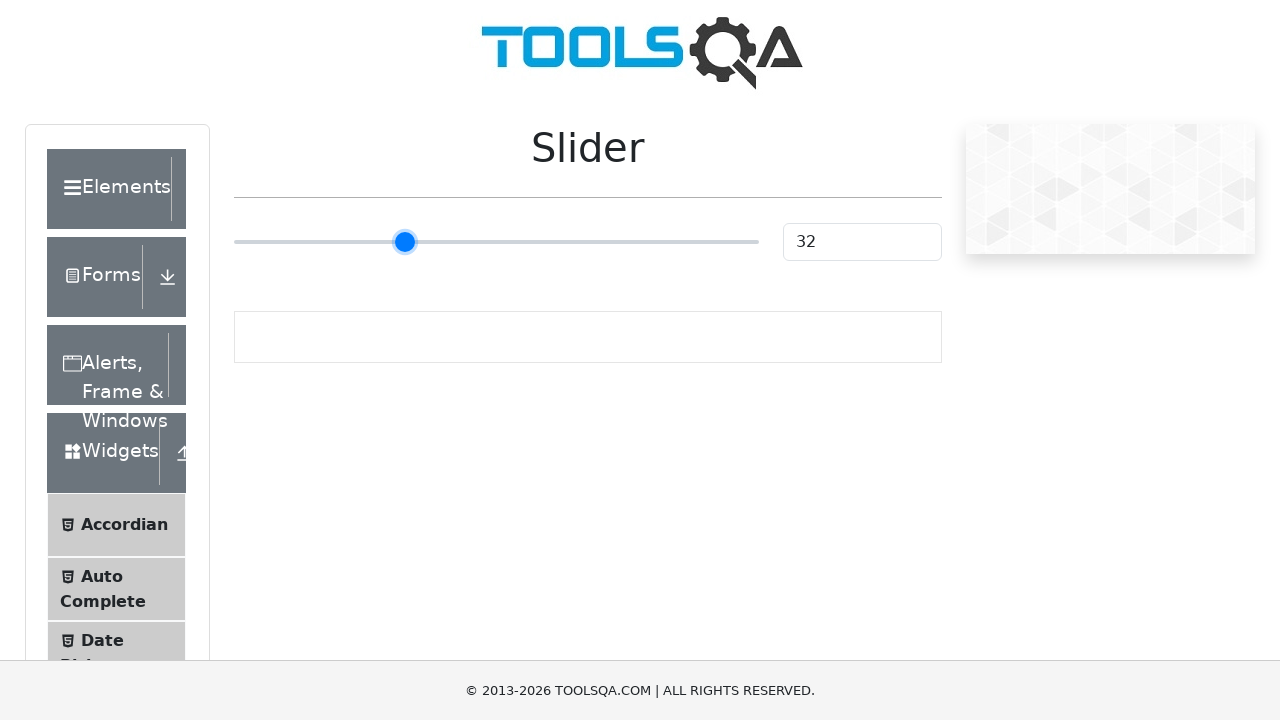

Pressed ArrowRight to move slider towards 50 on .range-slider
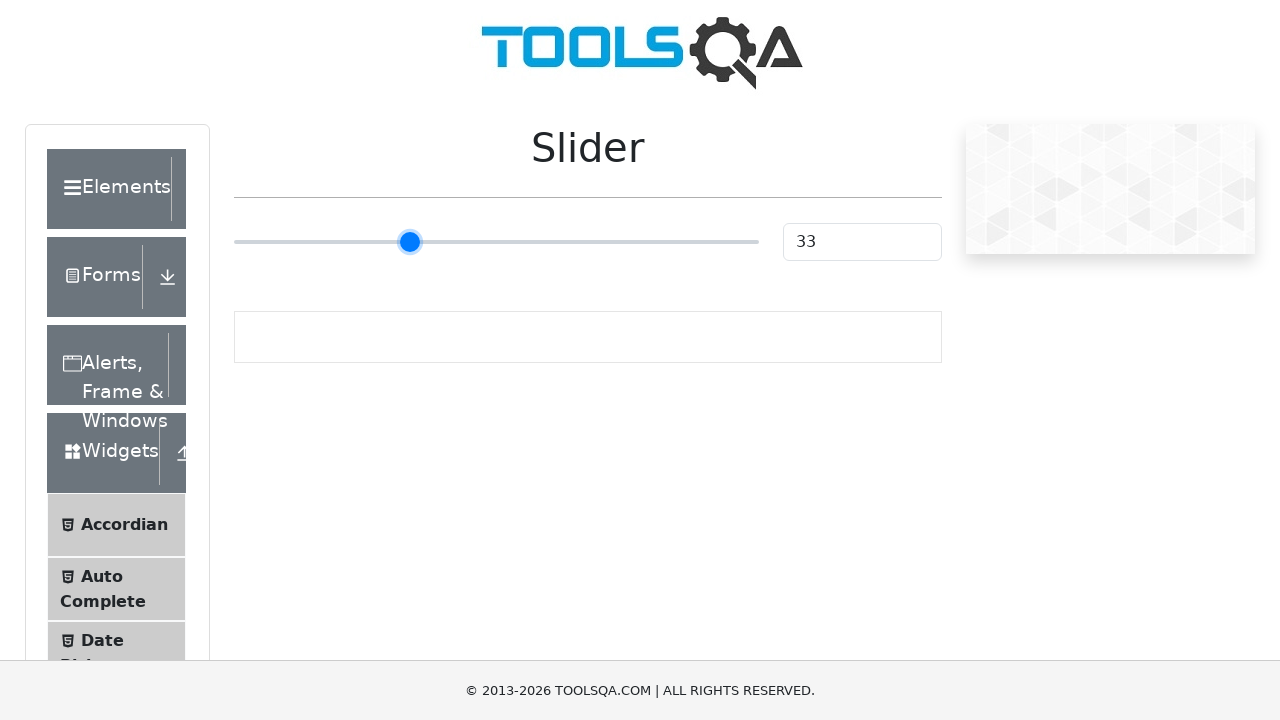

Pressed ArrowRight to move slider towards 50 on .range-slider
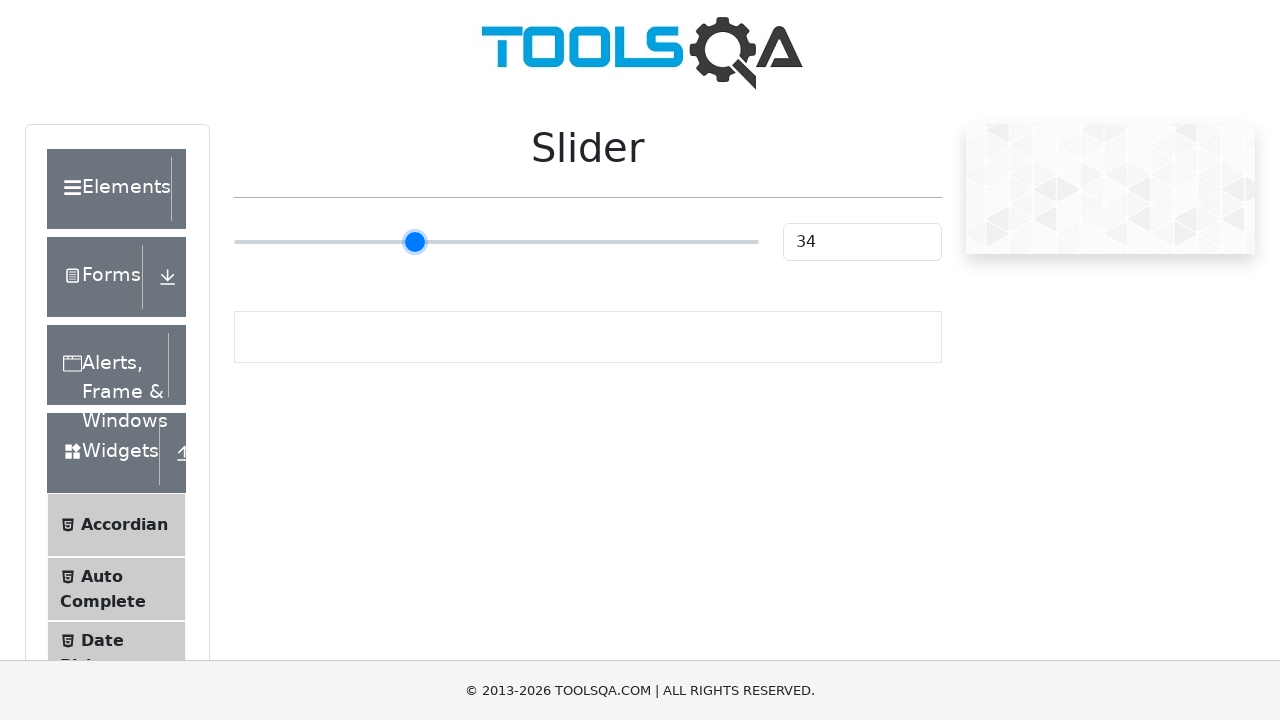

Pressed ArrowRight to move slider towards 50 on .range-slider
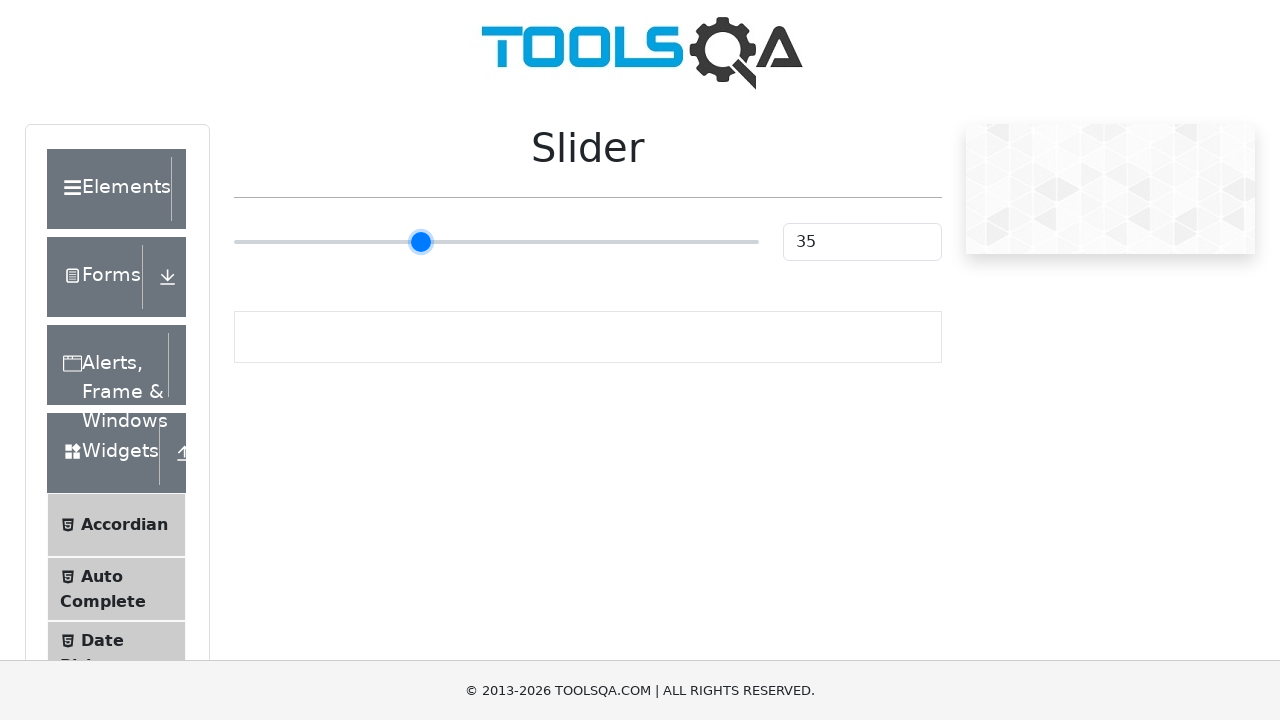

Pressed ArrowRight to move slider towards 50 on .range-slider
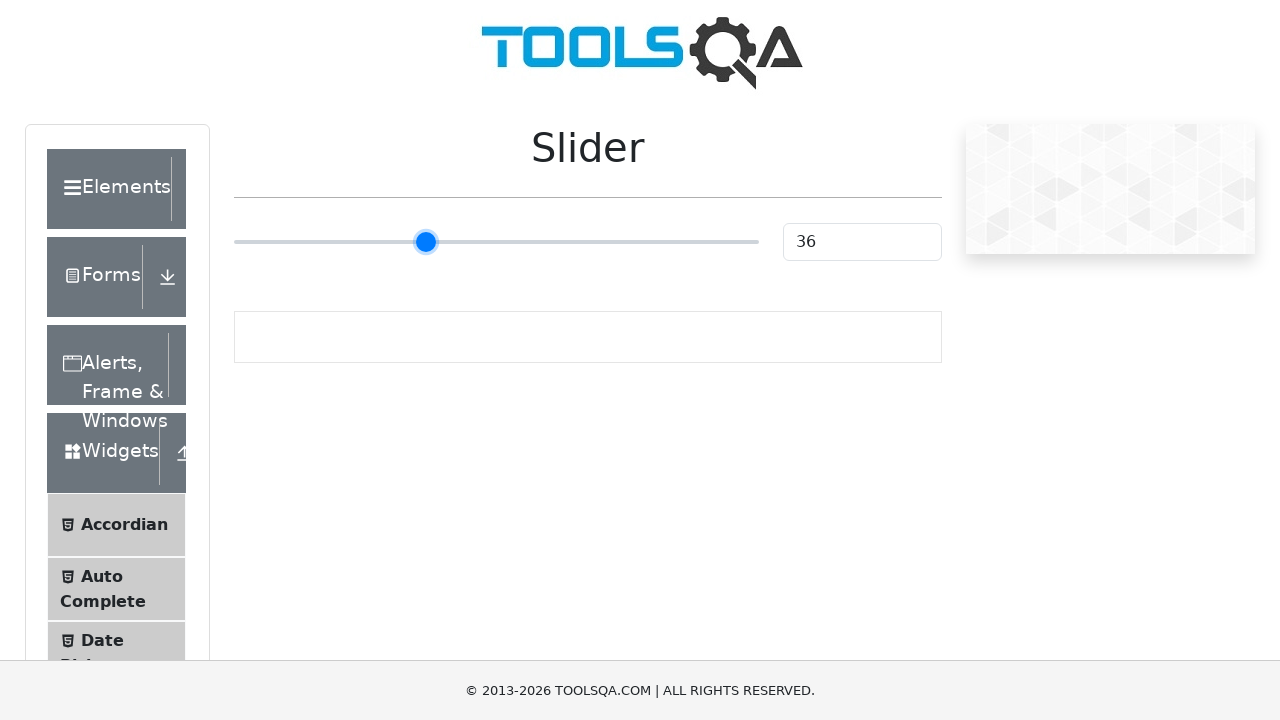

Pressed ArrowRight to move slider towards 50 on .range-slider
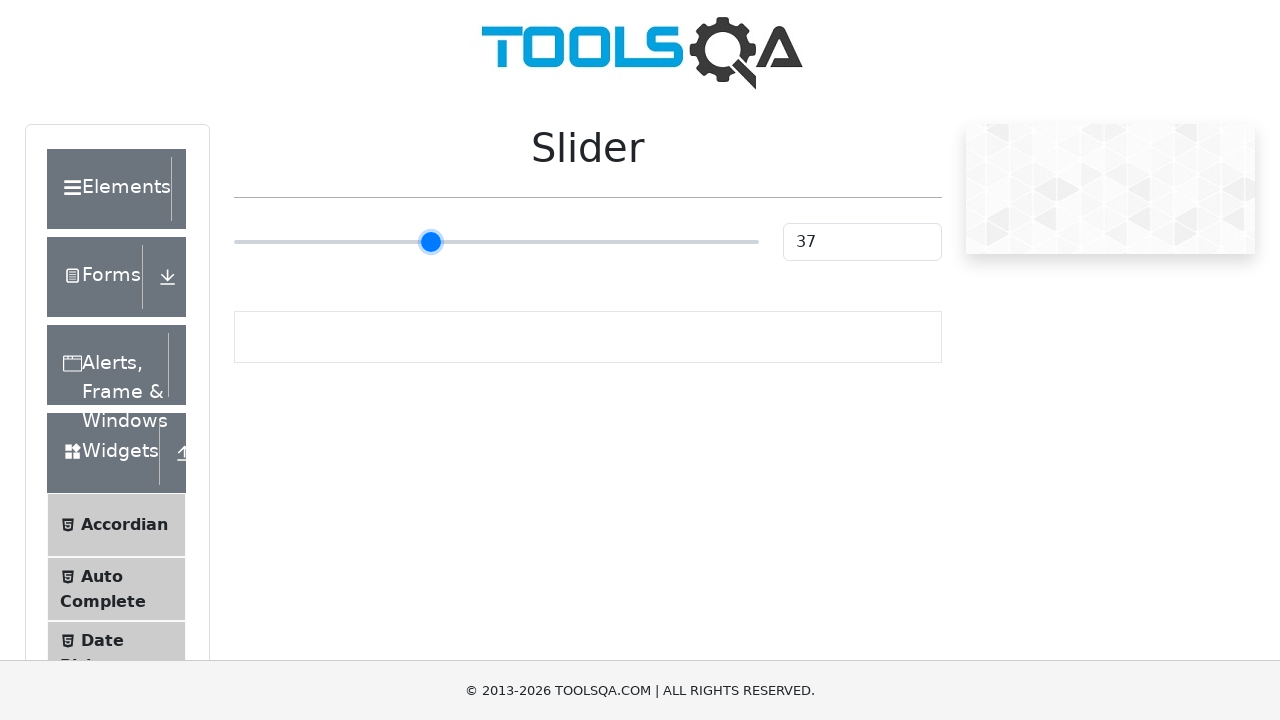

Pressed ArrowRight to move slider towards 50 on .range-slider
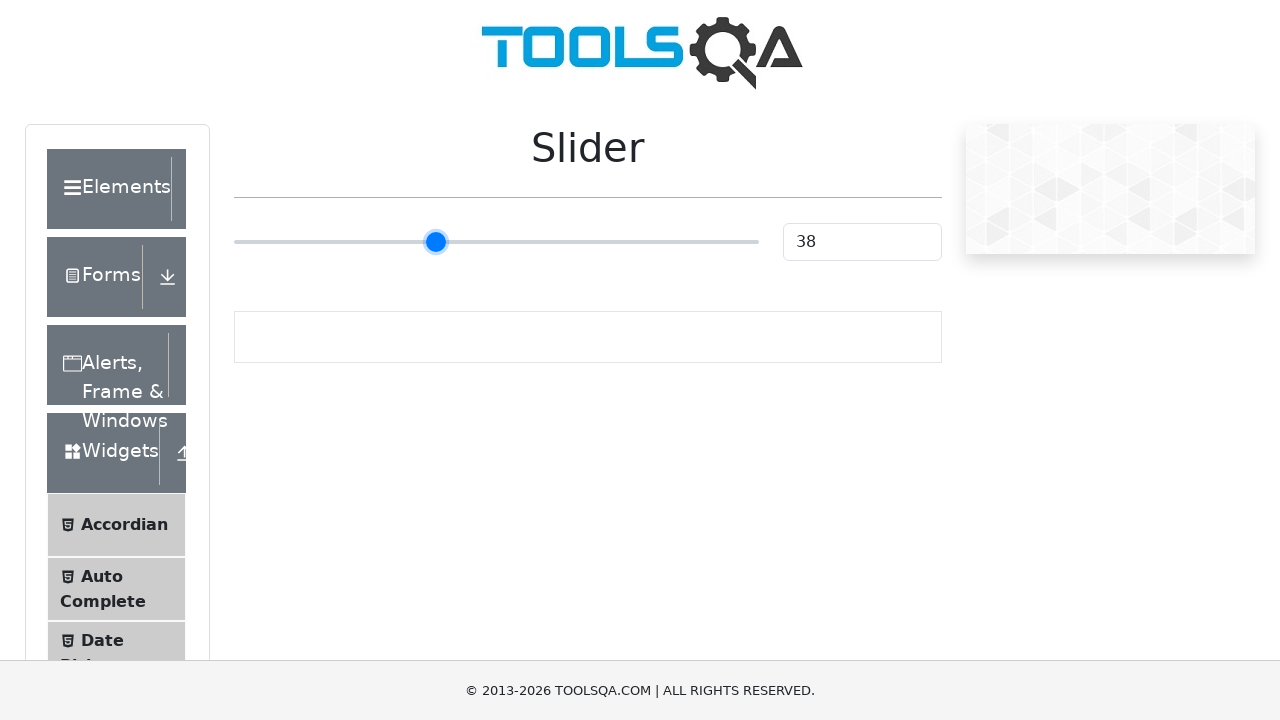

Pressed ArrowRight to move slider towards 50 on .range-slider
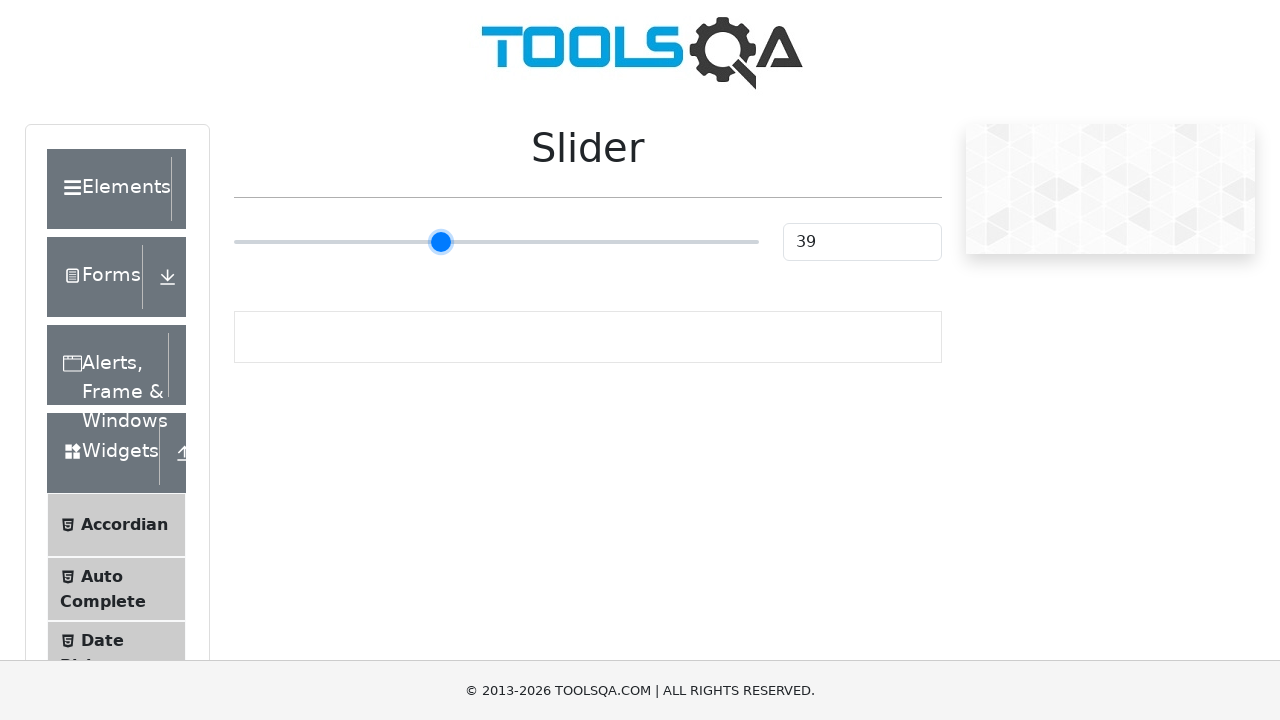

Pressed ArrowRight to move slider towards 50 on .range-slider
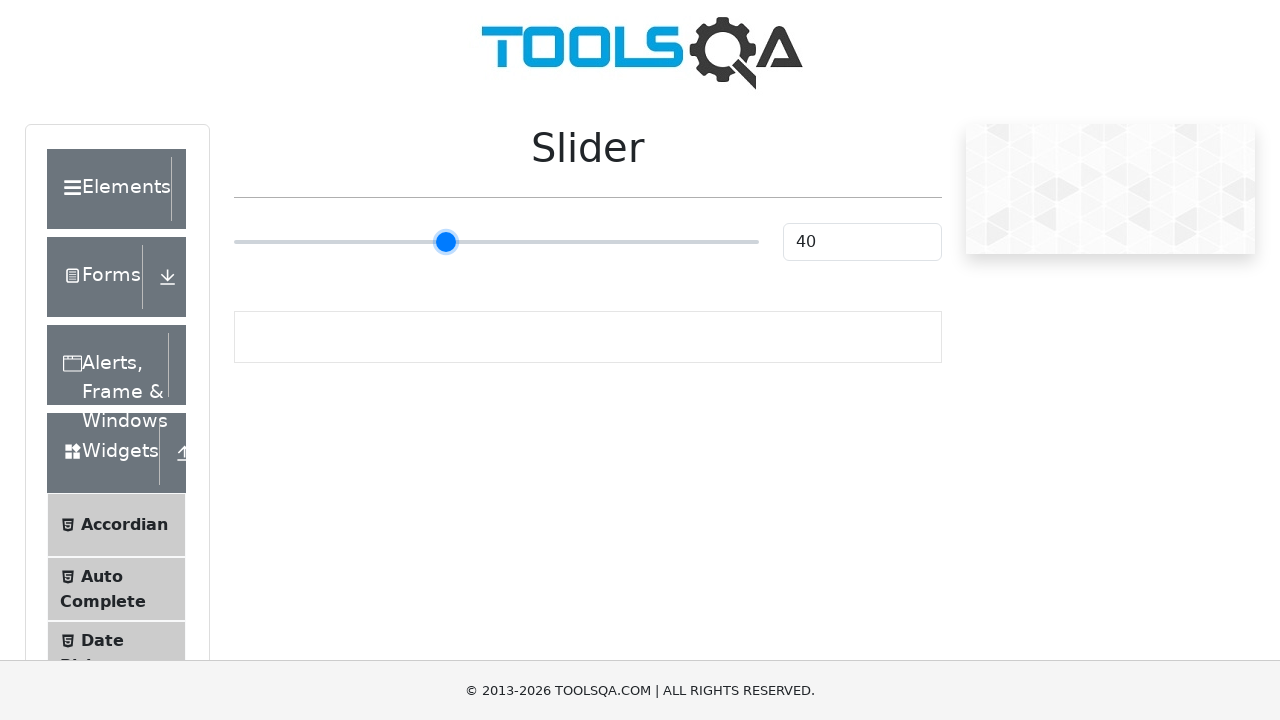

Pressed ArrowRight to move slider towards 50 on .range-slider
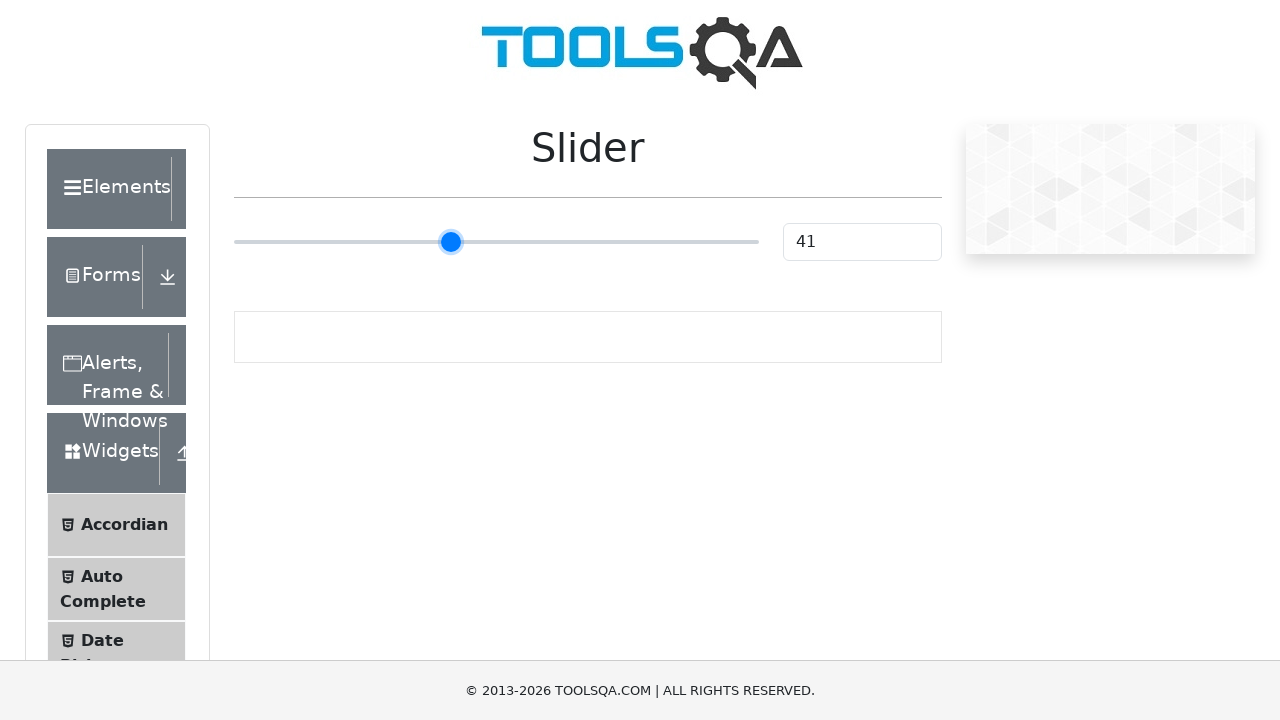

Pressed ArrowRight to move slider towards 50 on .range-slider
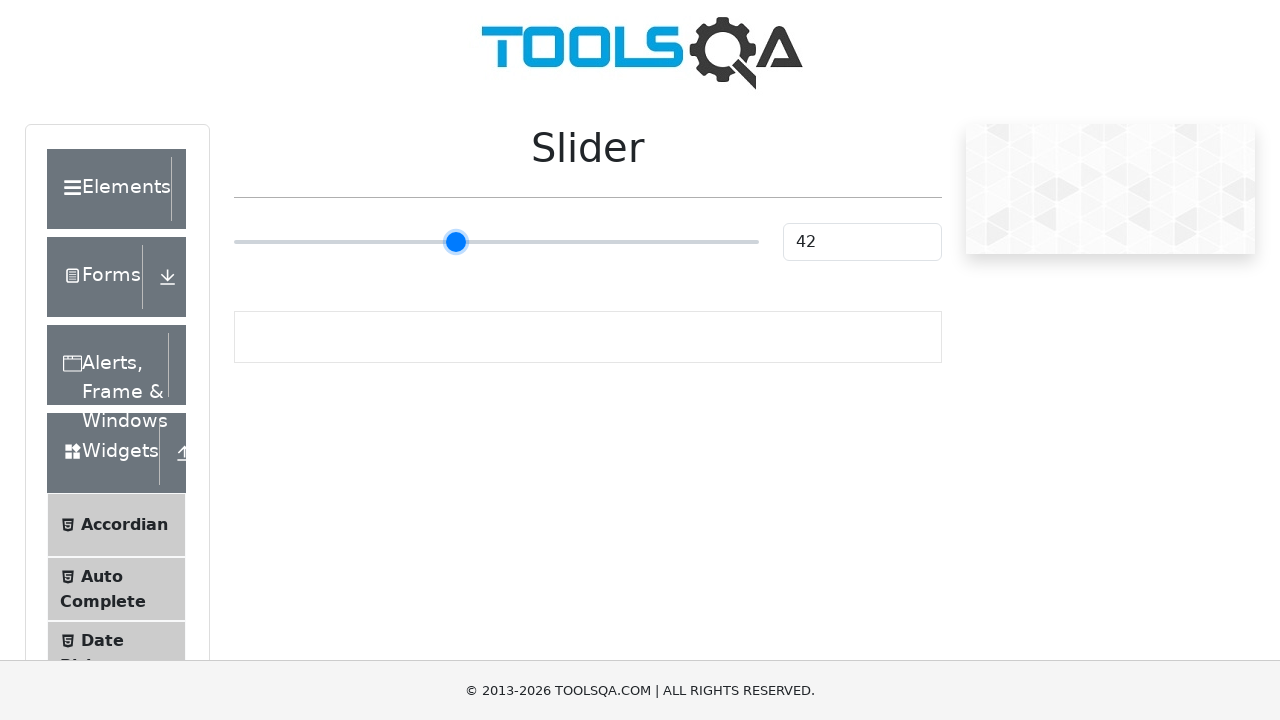

Pressed ArrowRight to move slider towards 50 on .range-slider
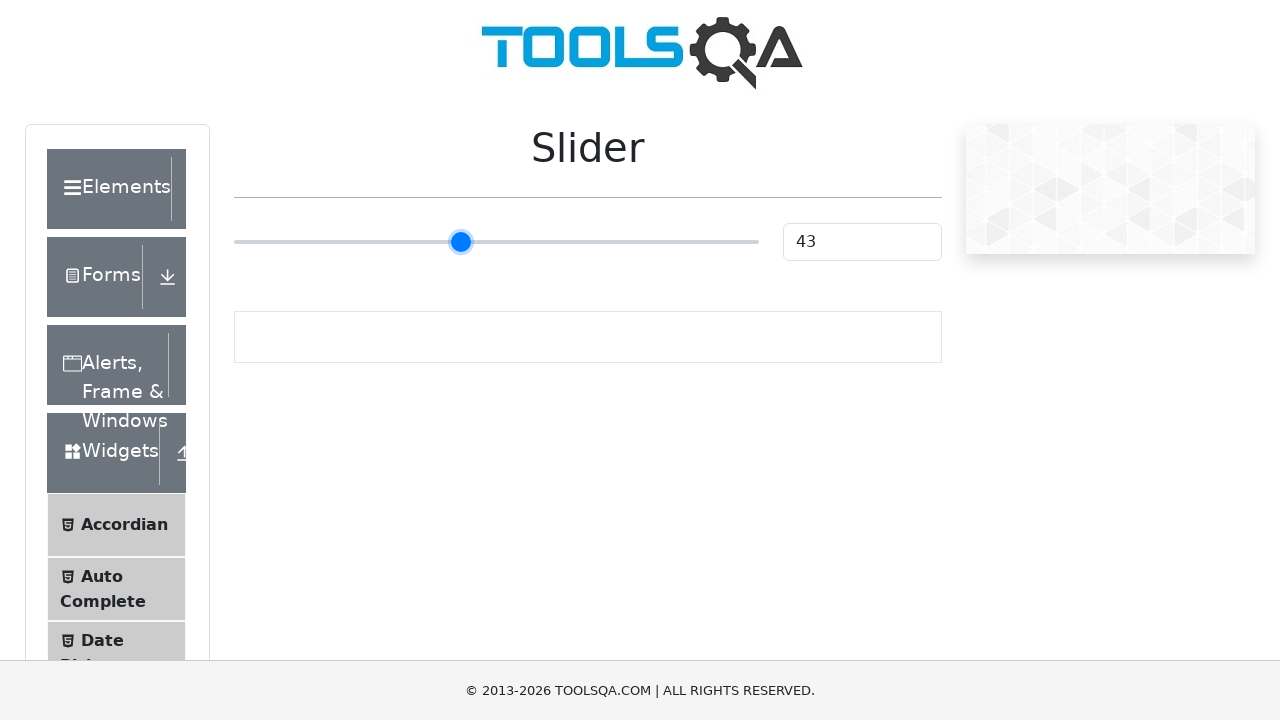

Pressed ArrowRight to move slider towards 50 on .range-slider
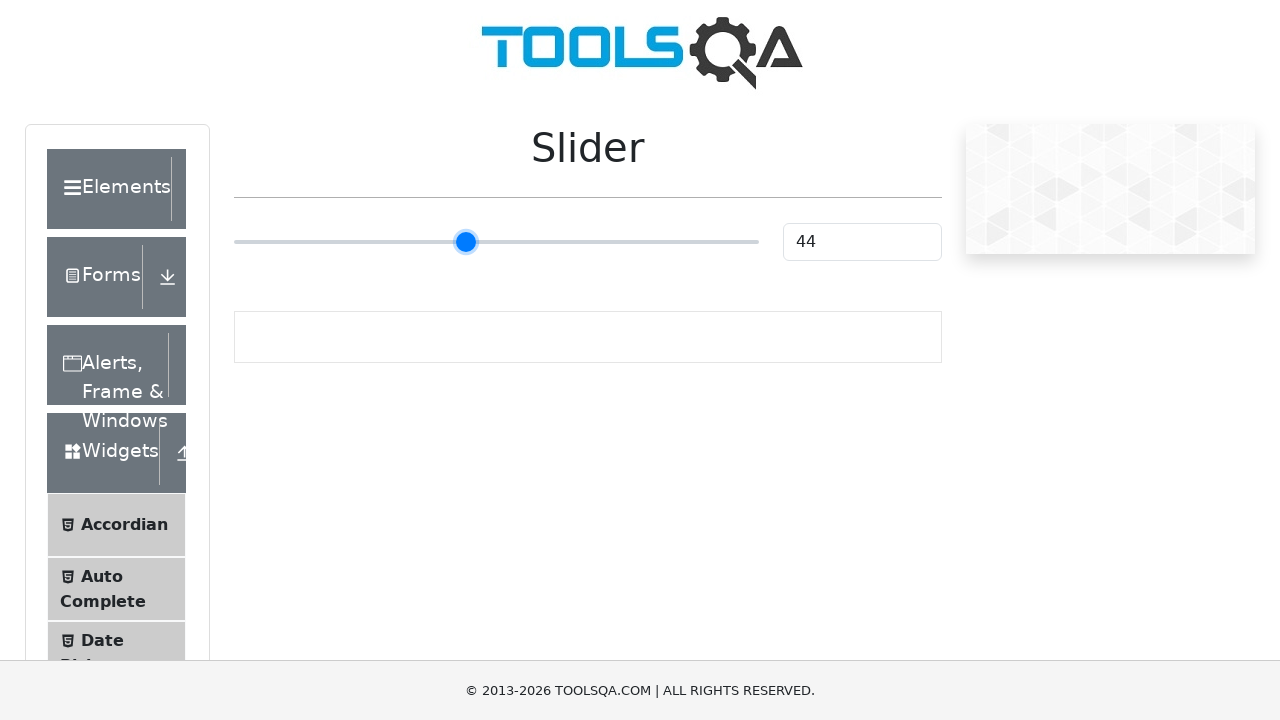

Pressed ArrowRight to move slider towards 50 on .range-slider
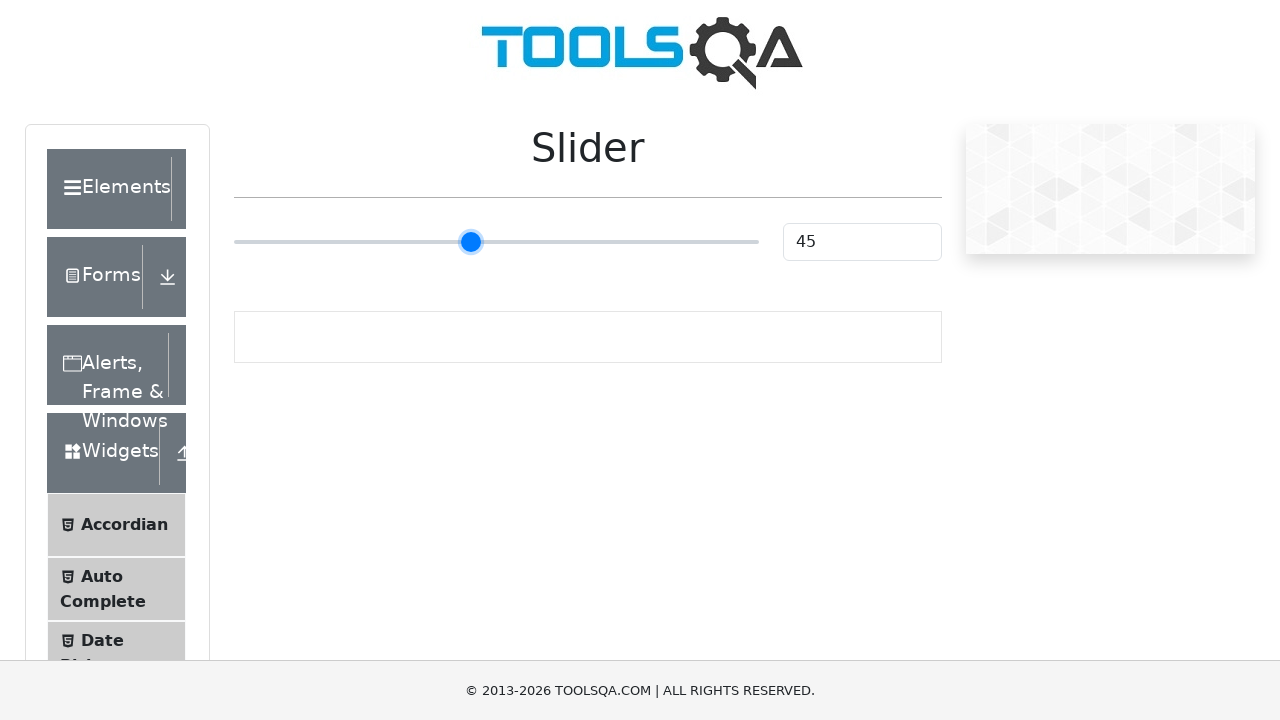

Pressed ArrowRight to move slider towards 50 on .range-slider
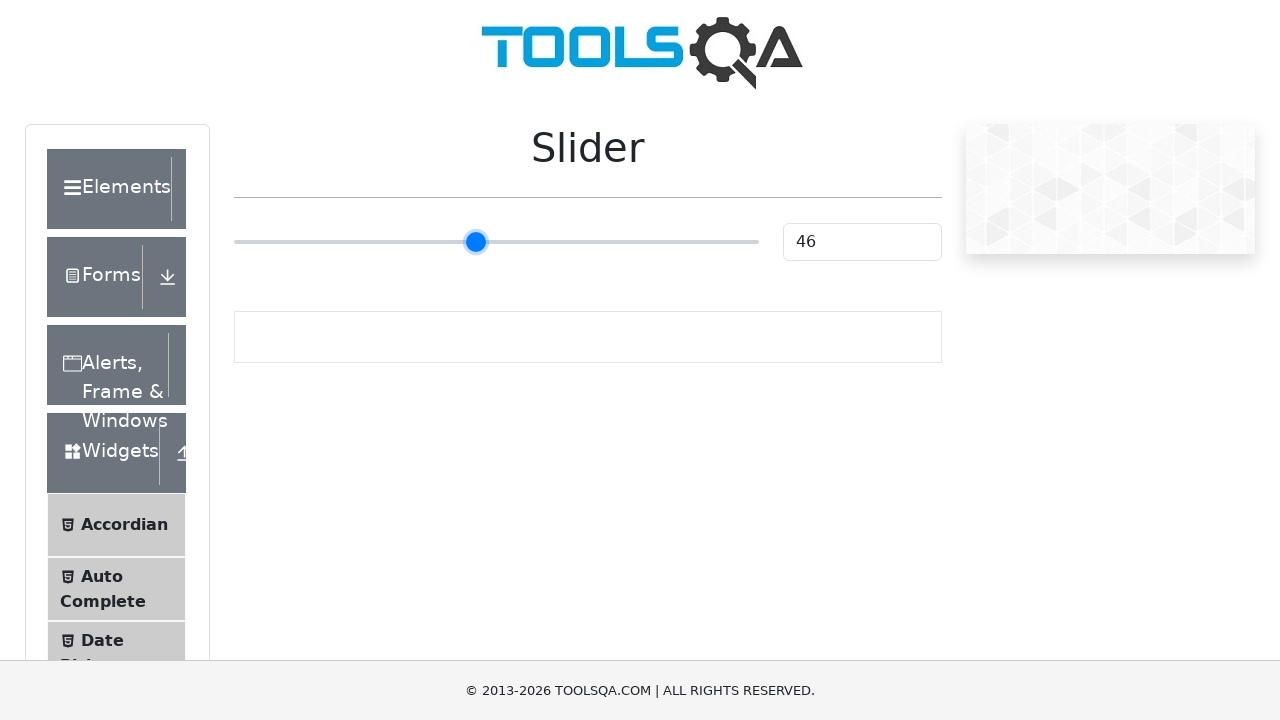

Pressed ArrowRight to move slider towards 50 on .range-slider
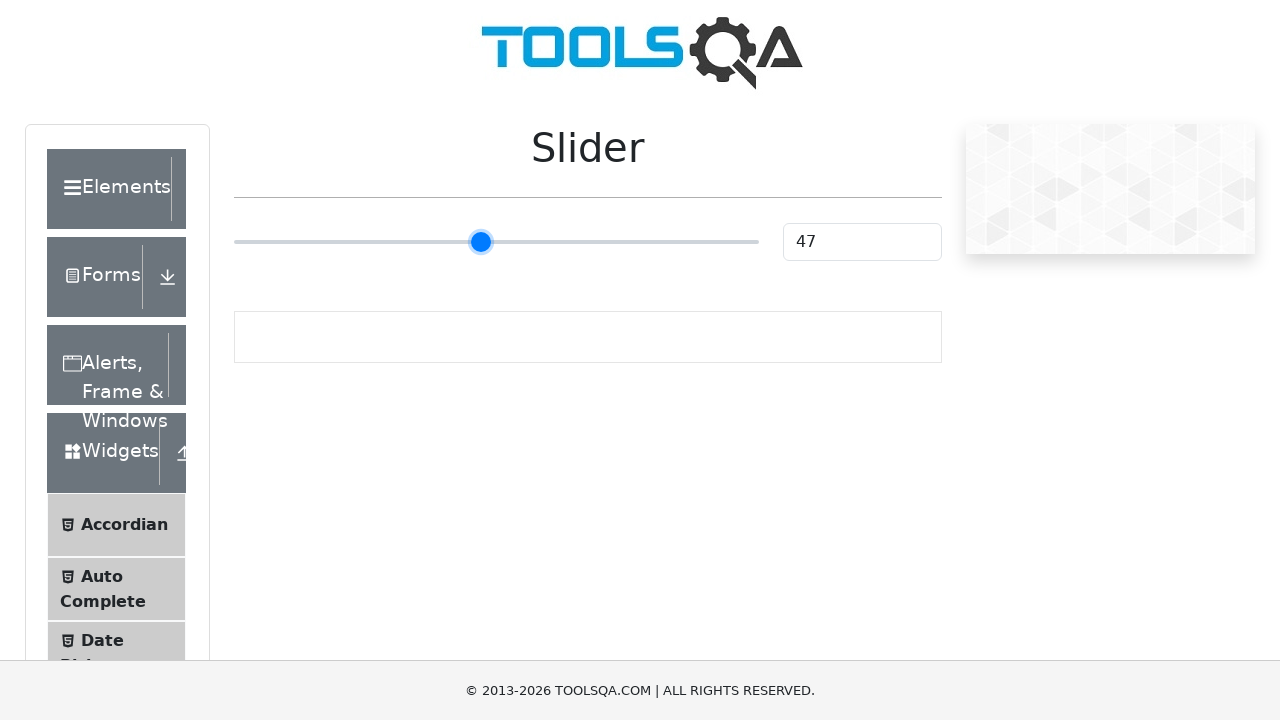

Pressed ArrowRight to move slider towards 50 on .range-slider
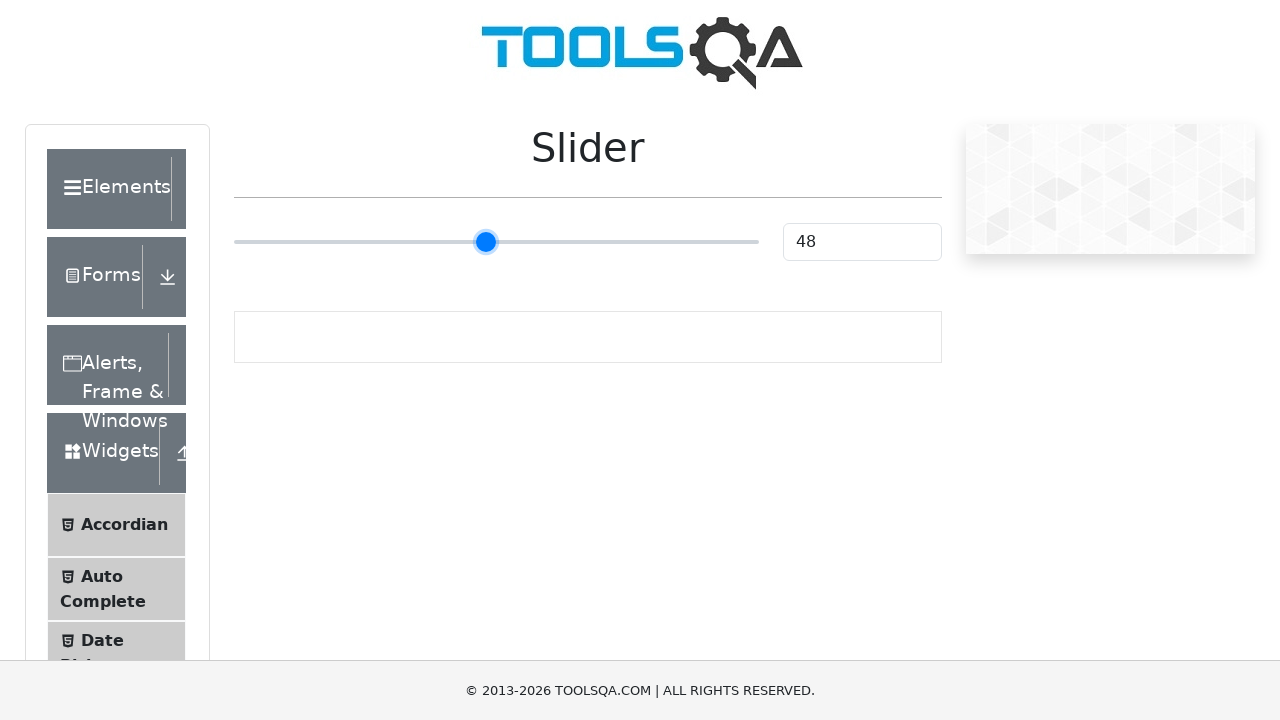

Pressed ArrowRight to move slider towards 50 on .range-slider
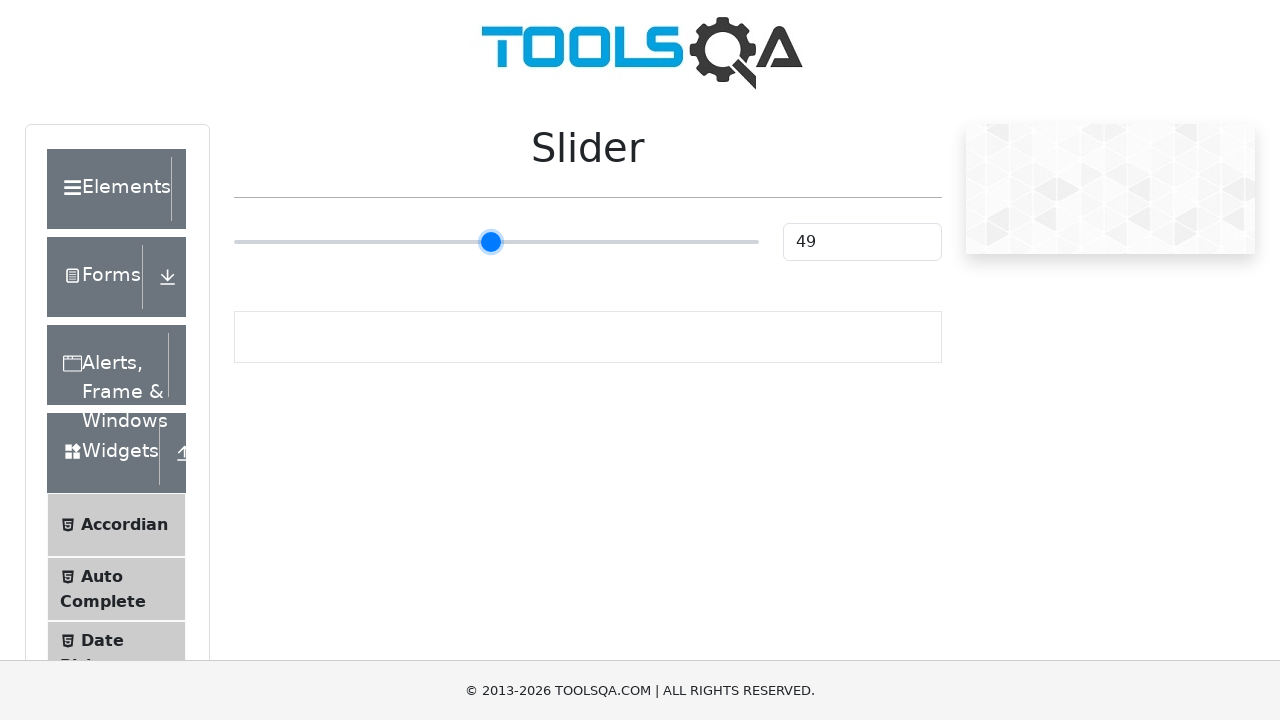

Pressed ArrowRight to move slider towards 50 on .range-slider
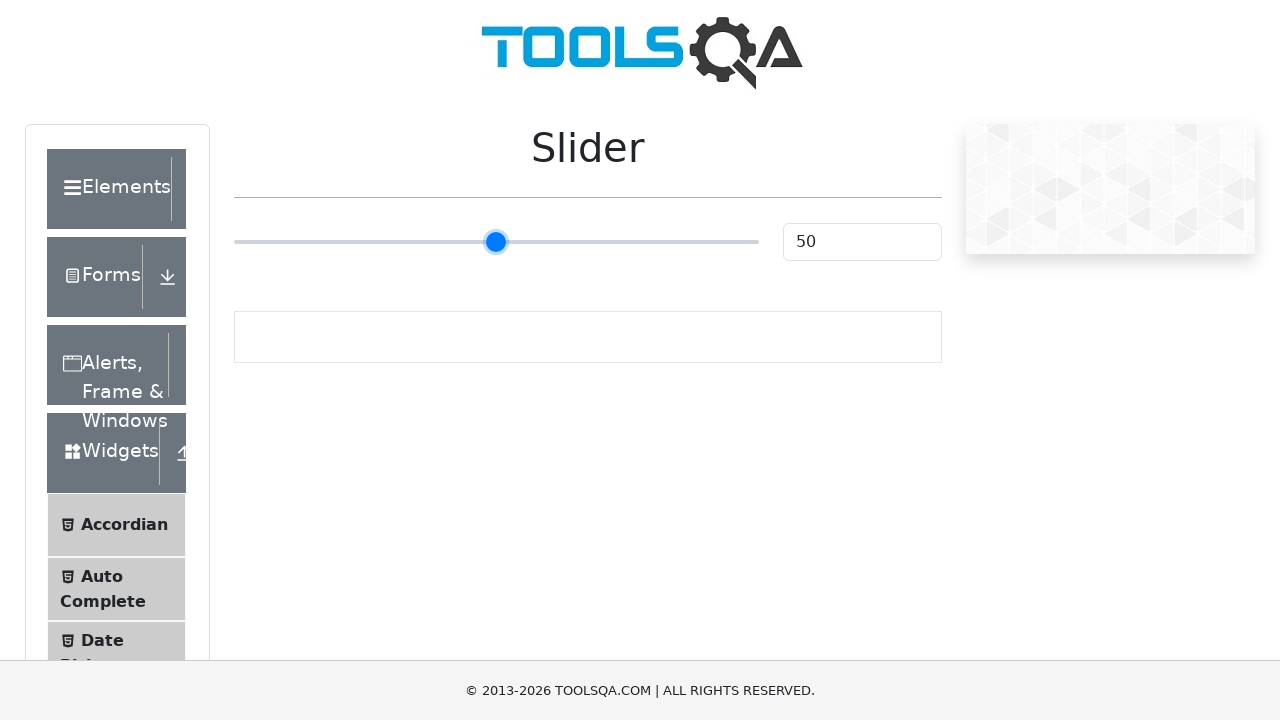

Verified slider reached target value of 50
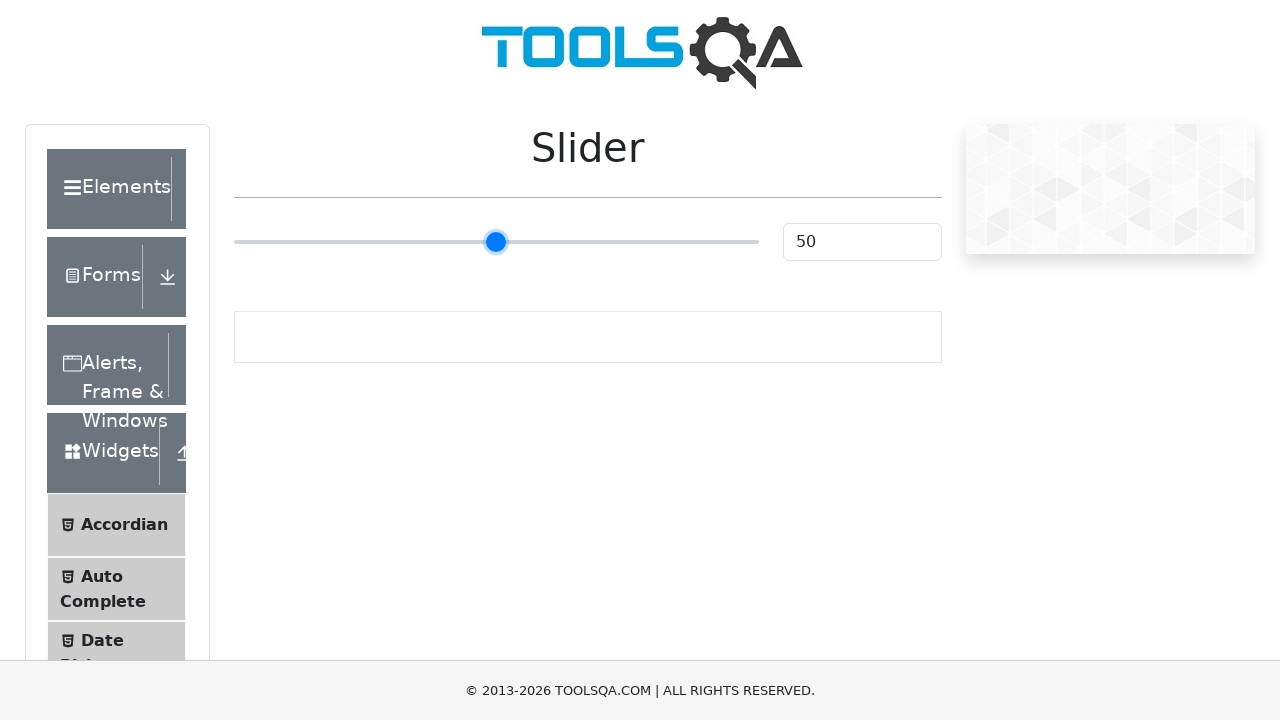

Pressed ArrowLeft to move slider towards 1 on .range-slider
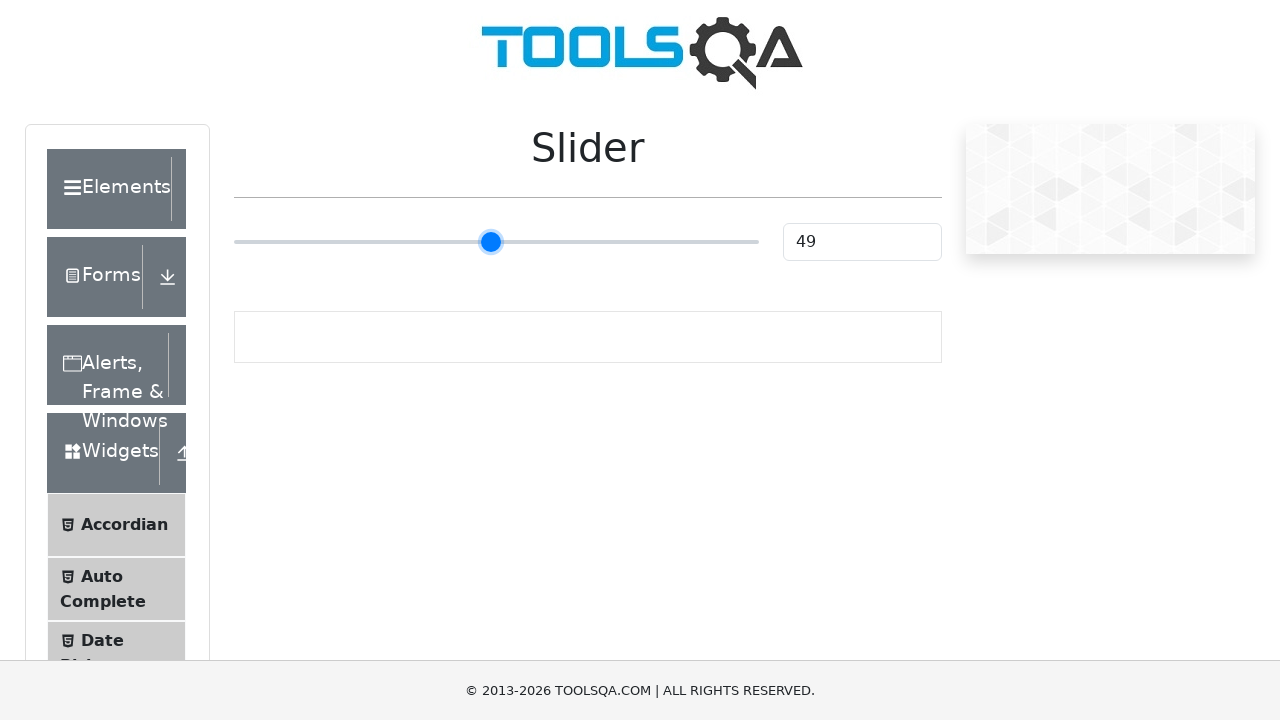

Pressed ArrowLeft to move slider towards 1 on .range-slider
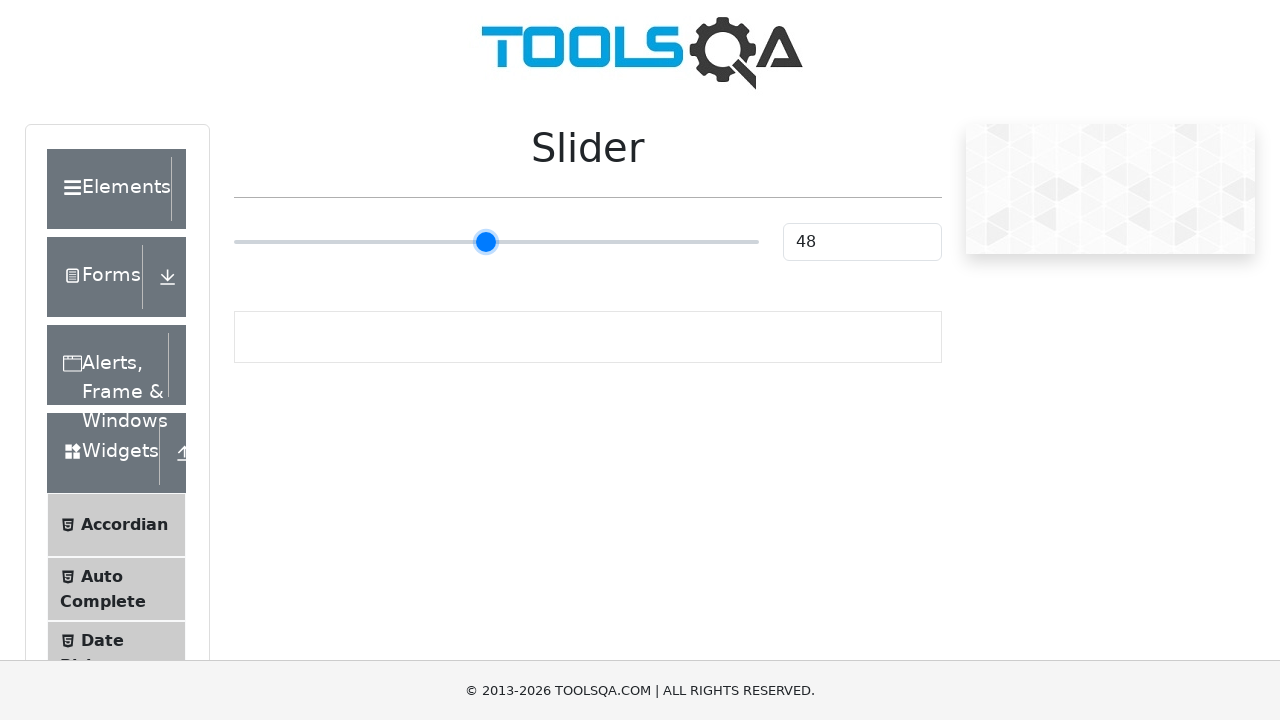

Pressed ArrowLeft to move slider towards 1 on .range-slider
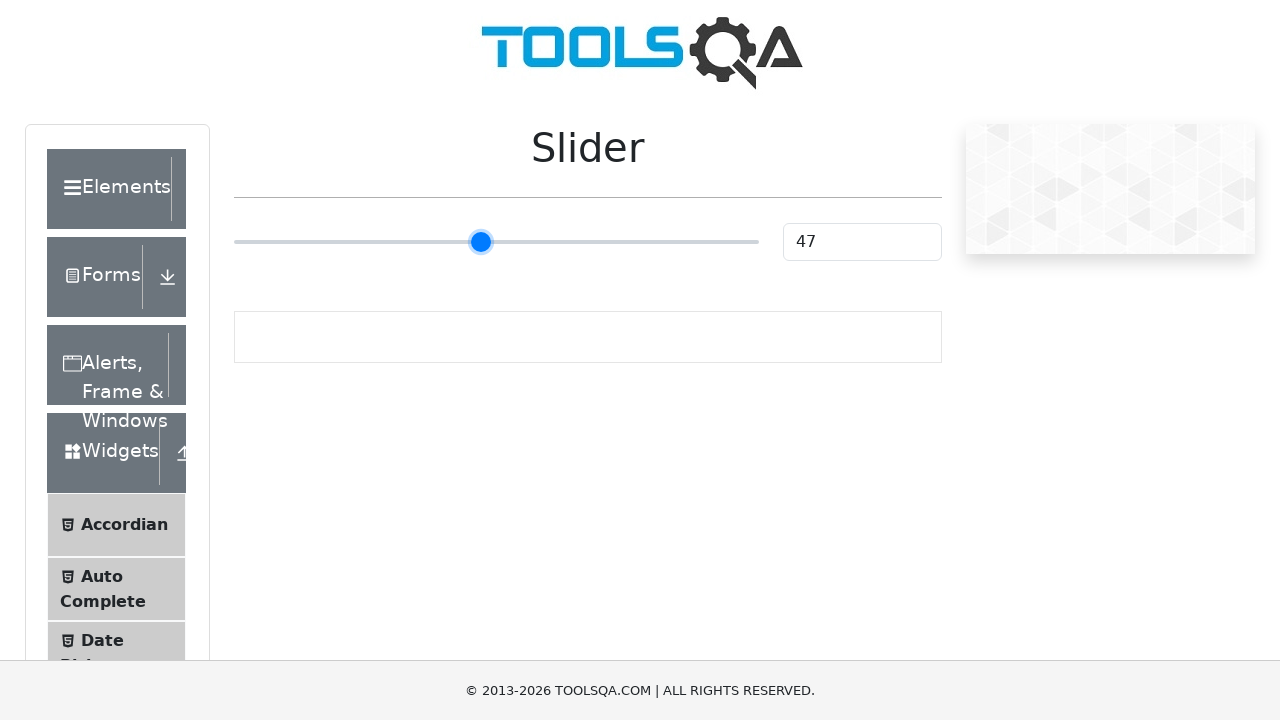

Pressed ArrowLeft to move slider towards 1 on .range-slider
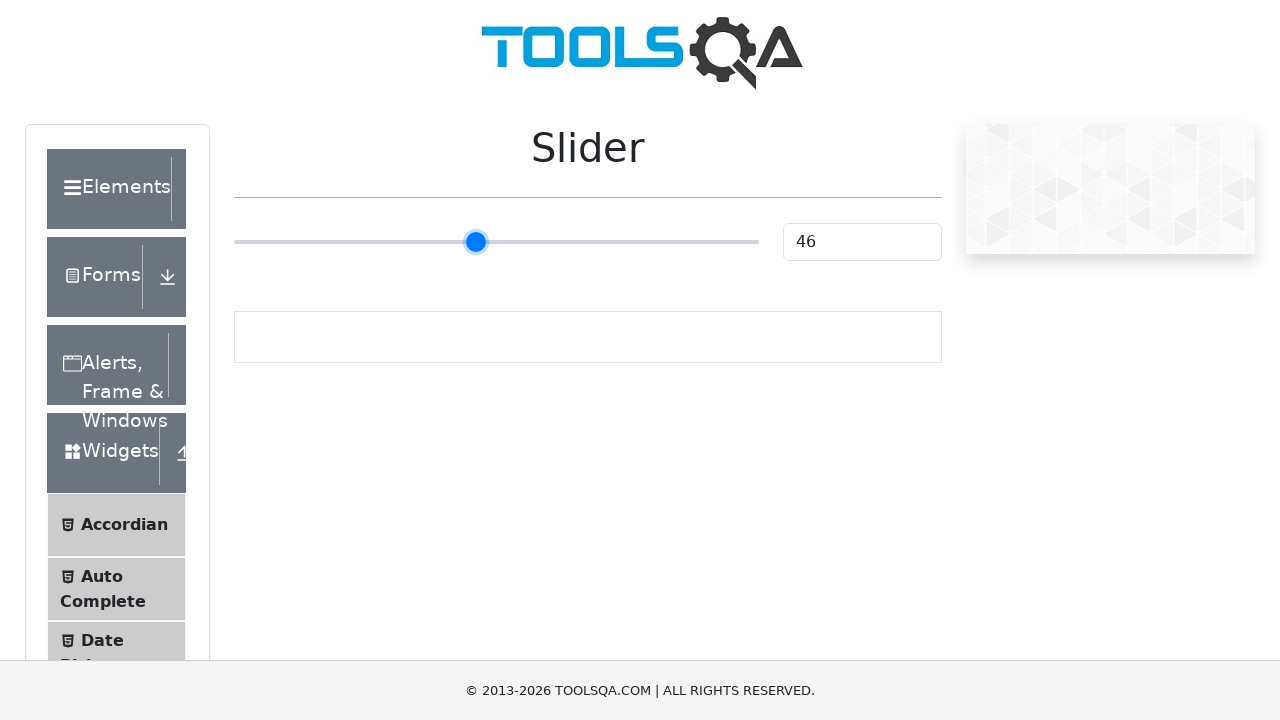

Pressed ArrowLeft to move slider towards 1 on .range-slider
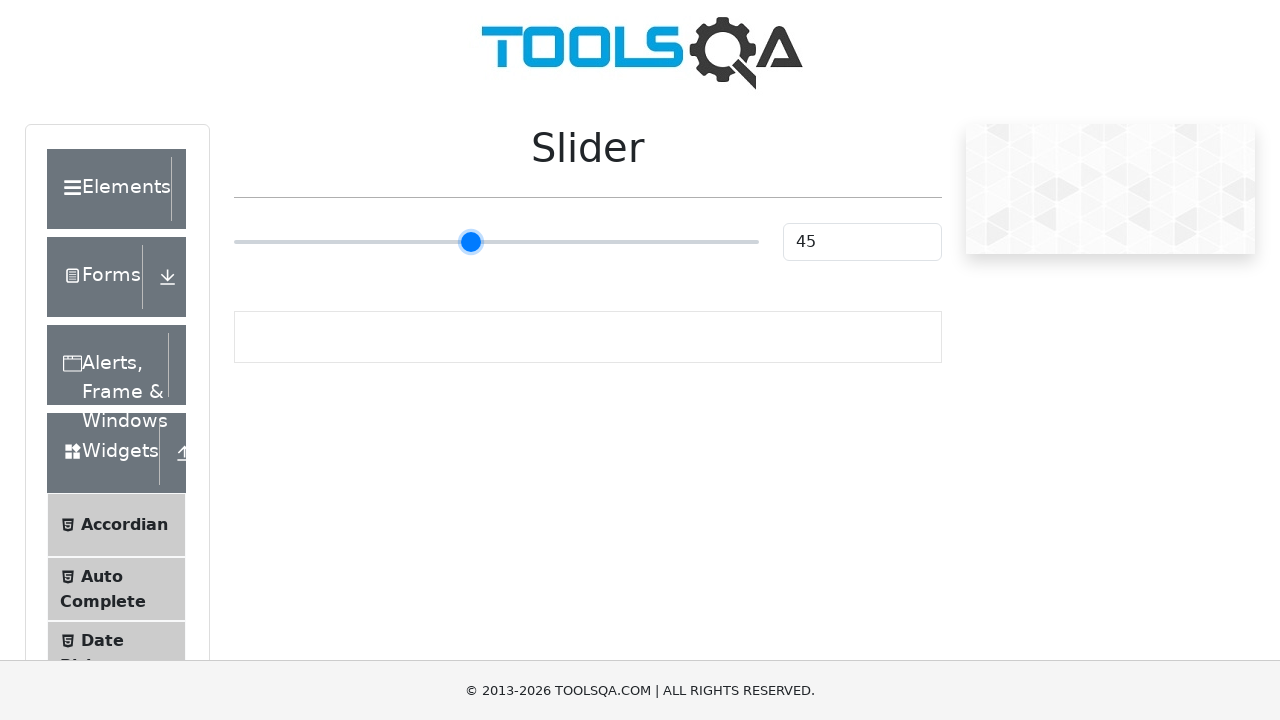

Pressed ArrowLeft to move slider towards 1 on .range-slider
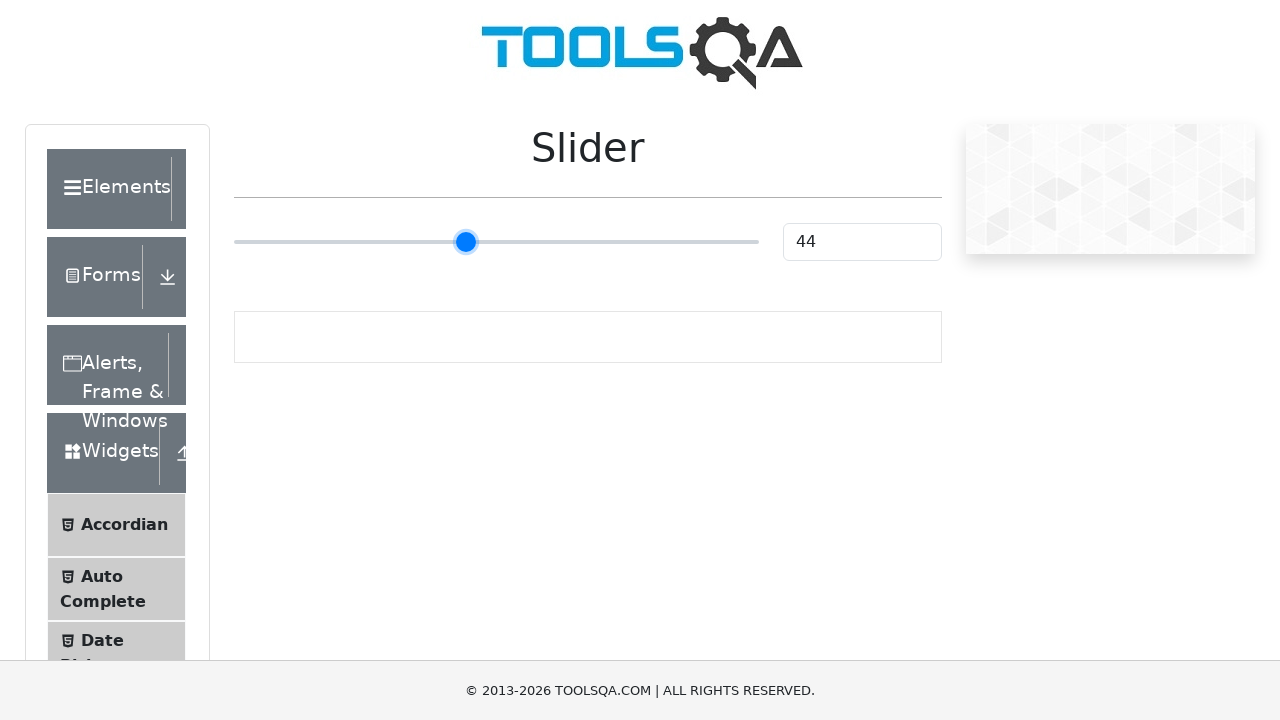

Pressed ArrowLeft to move slider towards 1 on .range-slider
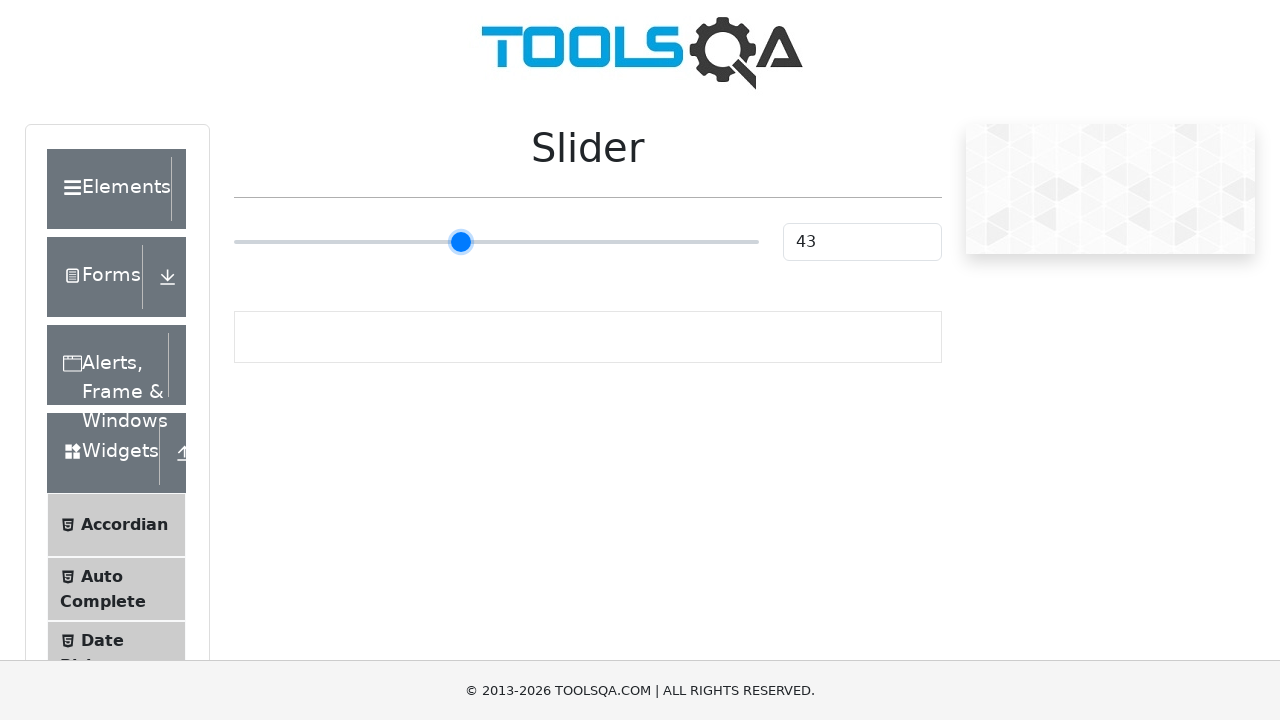

Pressed ArrowLeft to move slider towards 1 on .range-slider
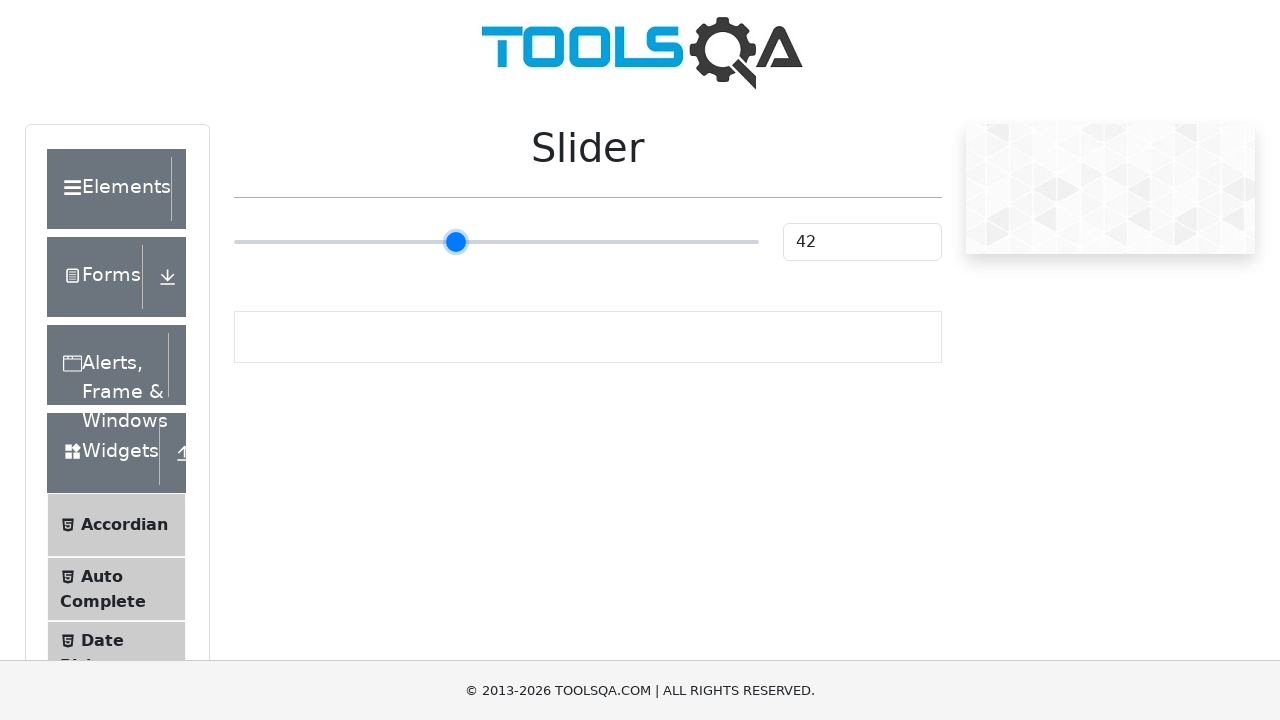

Pressed ArrowLeft to move slider towards 1 on .range-slider
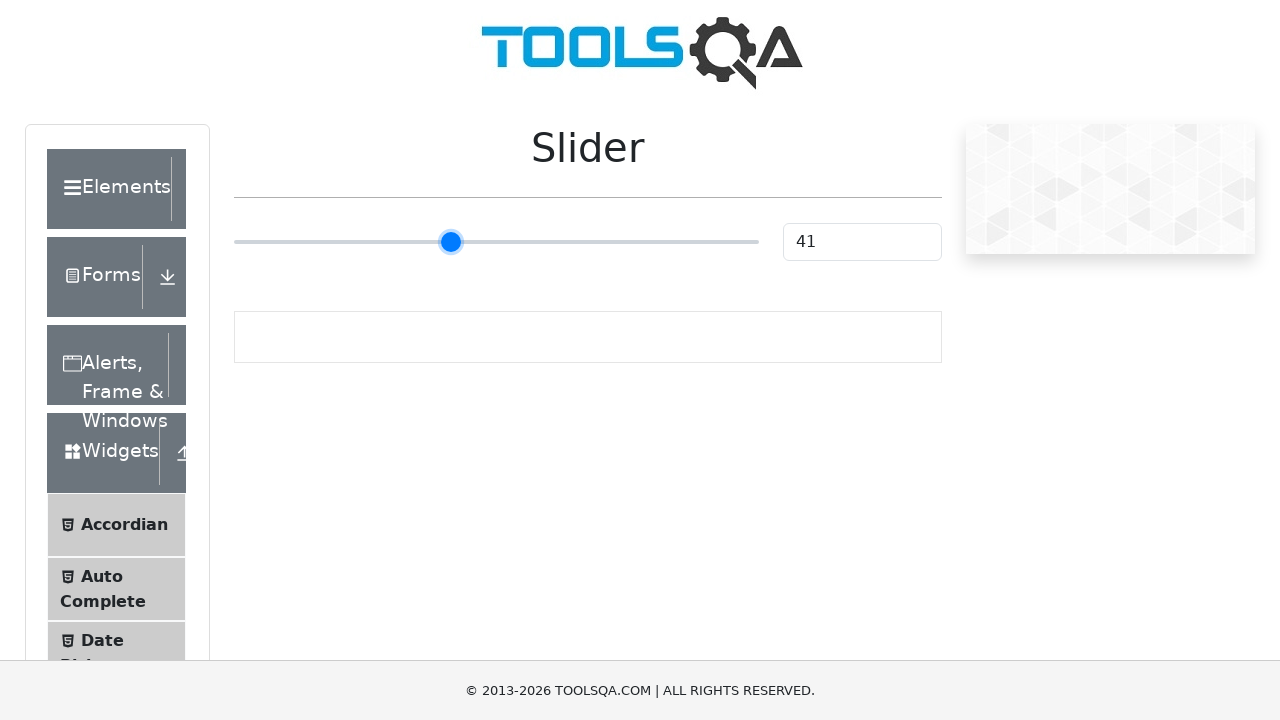

Pressed ArrowLeft to move slider towards 1 on .range-slider
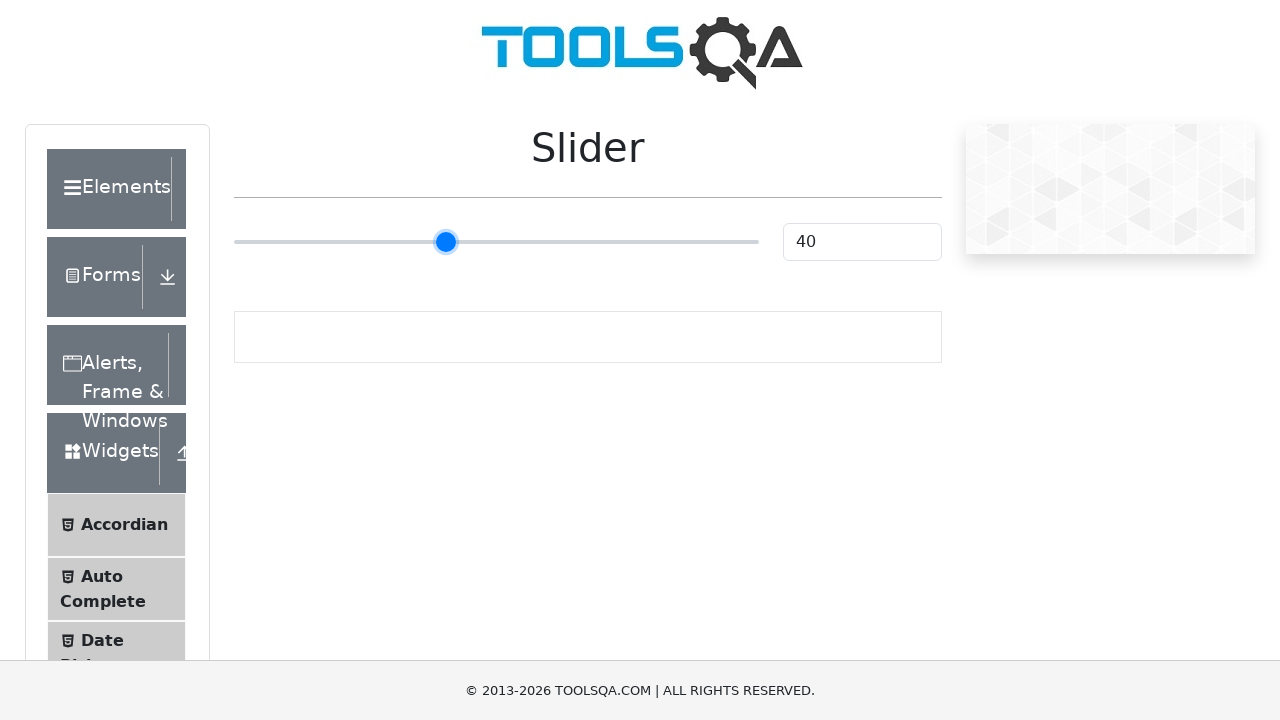

Pressed ArrowLeft to move slider towards 1 on .range-slider
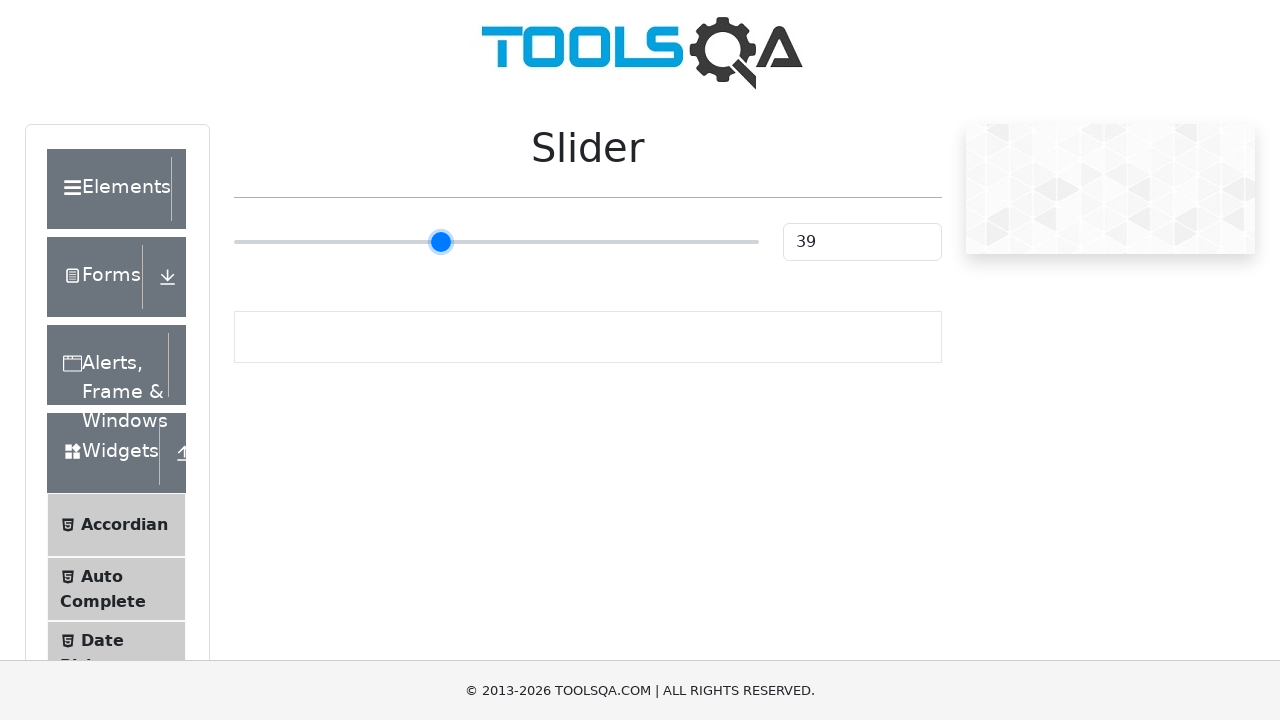

Pressed ArrowLeft to move slider towards 1 on .range-slider
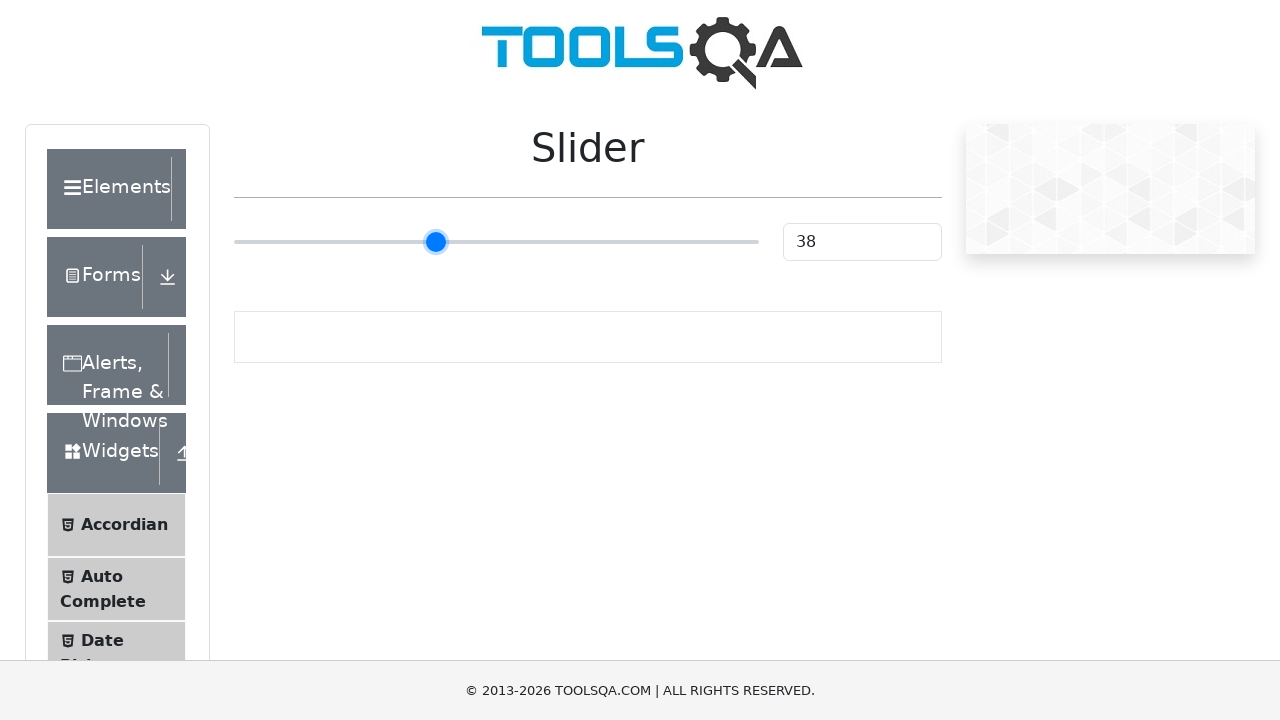

Pressed ArrowLeft to move slider towards 1 on .range-slider
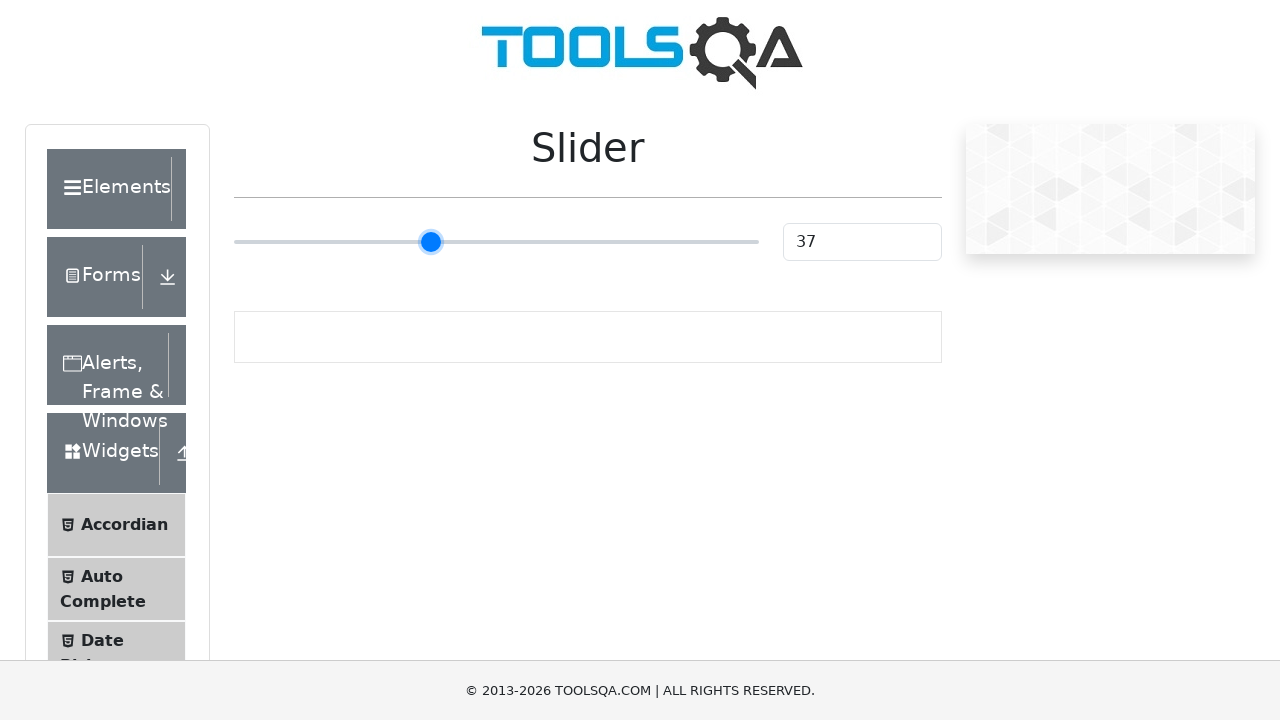

Pressed ArrowLeft to move slider towards 1 on .range-slider
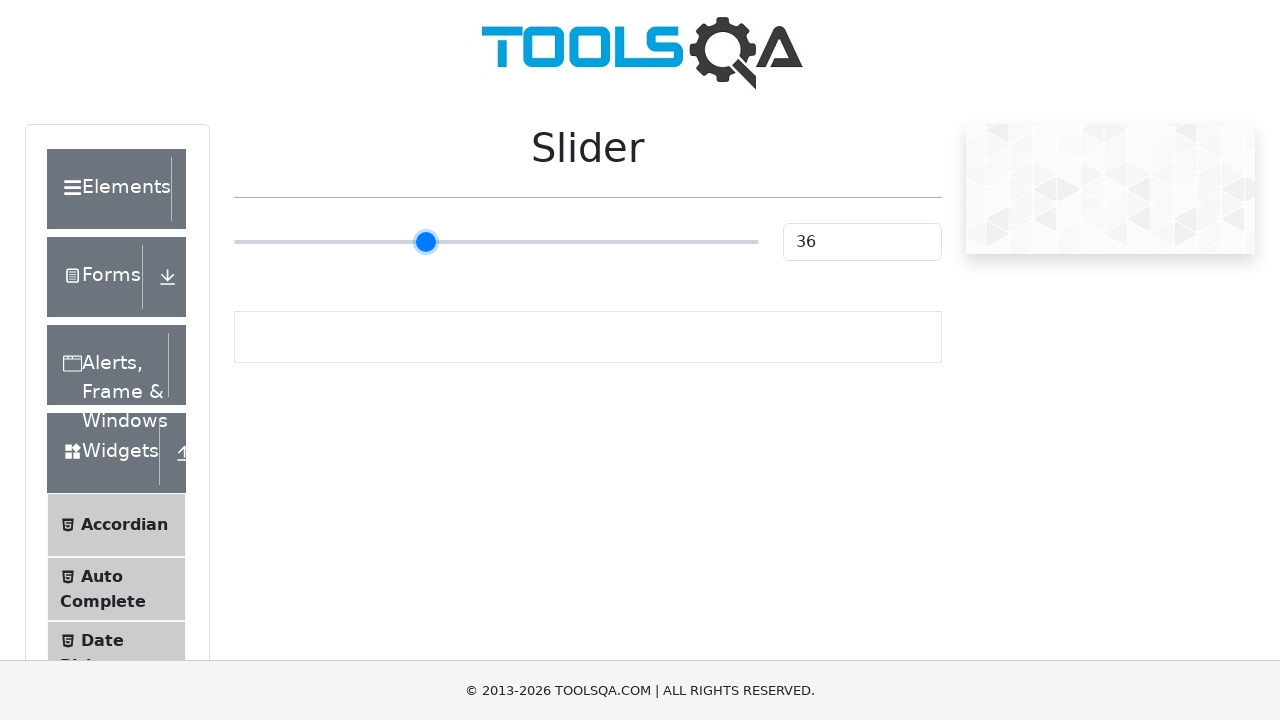

Pressed ArrowLeft to move slider towards 1 on .range-slider
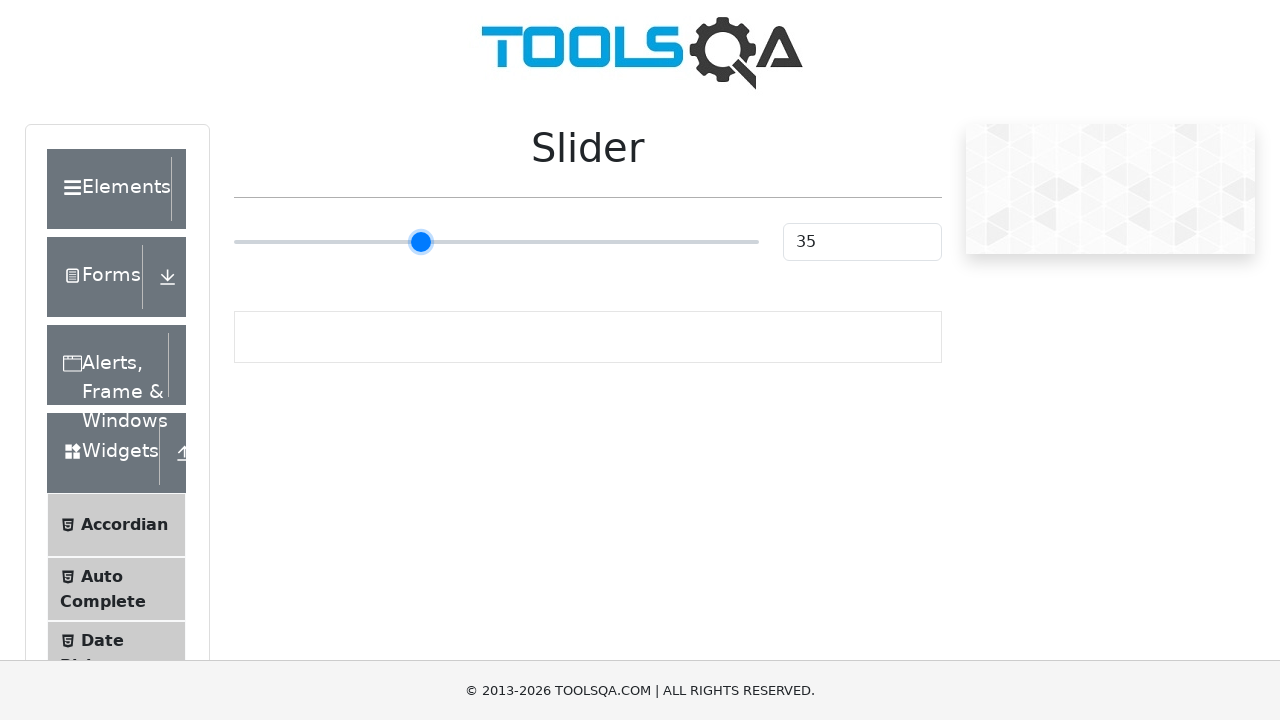

Pressed ArrowLeft to move slider towards 1 on .range-slider
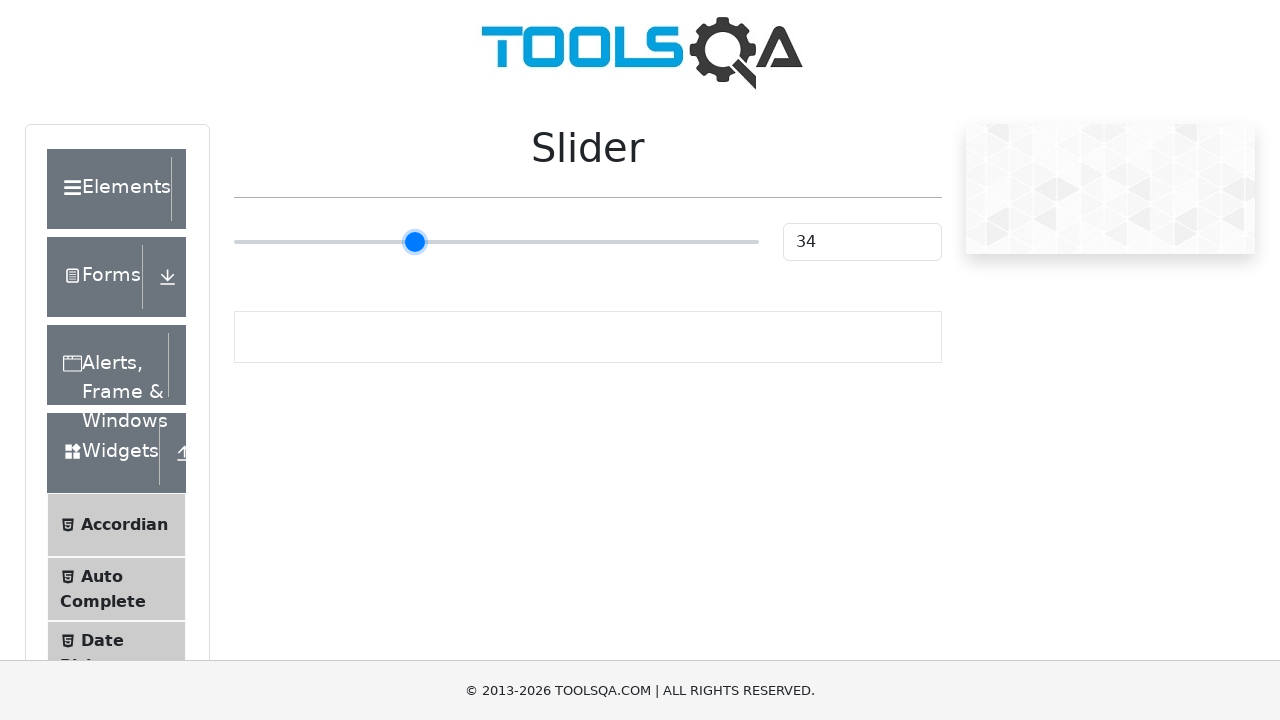

Pressed ArrowLeft to move slider towards 1 on .range-slider
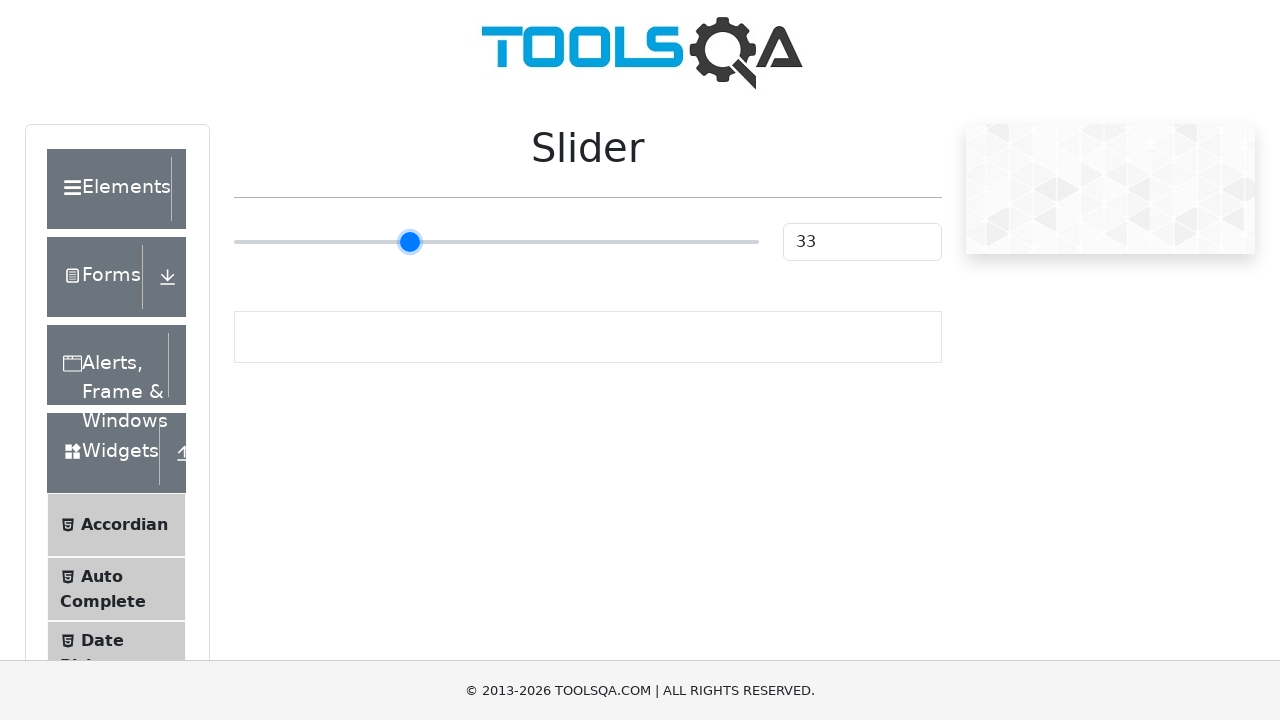

Pressed ArrowLeft to move slider towards 1 on .range-slider
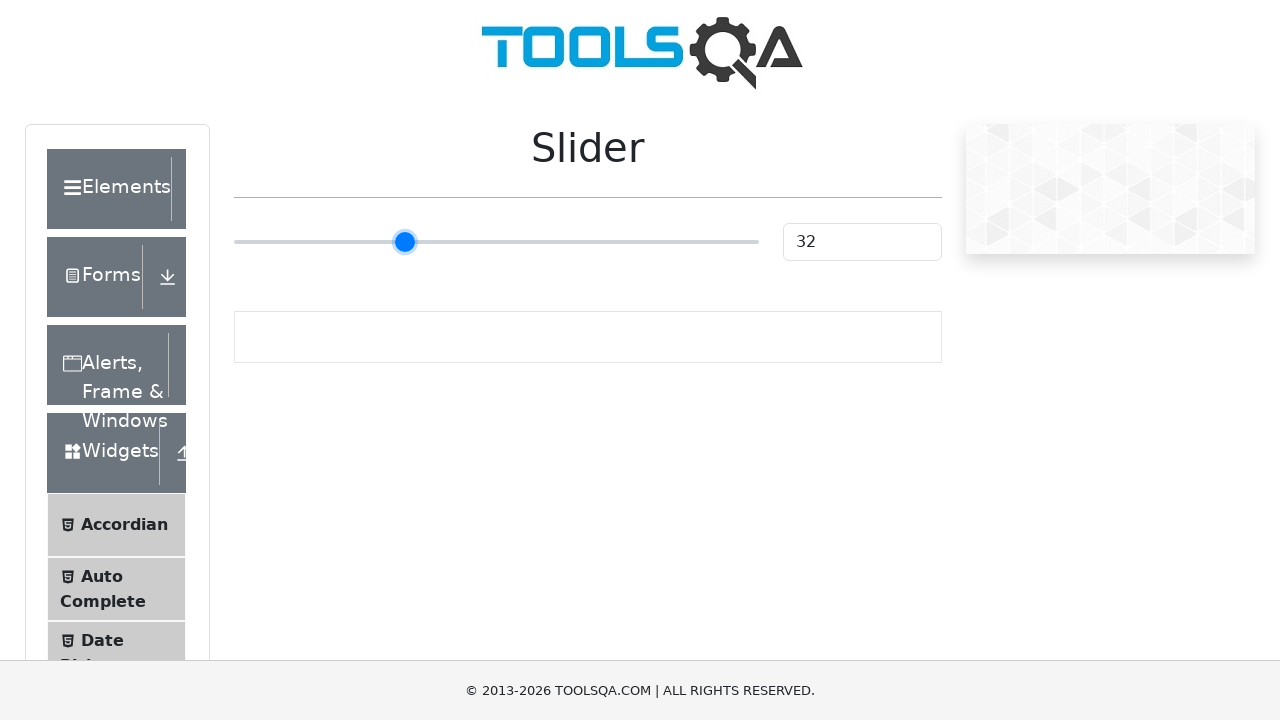

Pressed ArrowLeft to move slider towards 1 on .range-slider
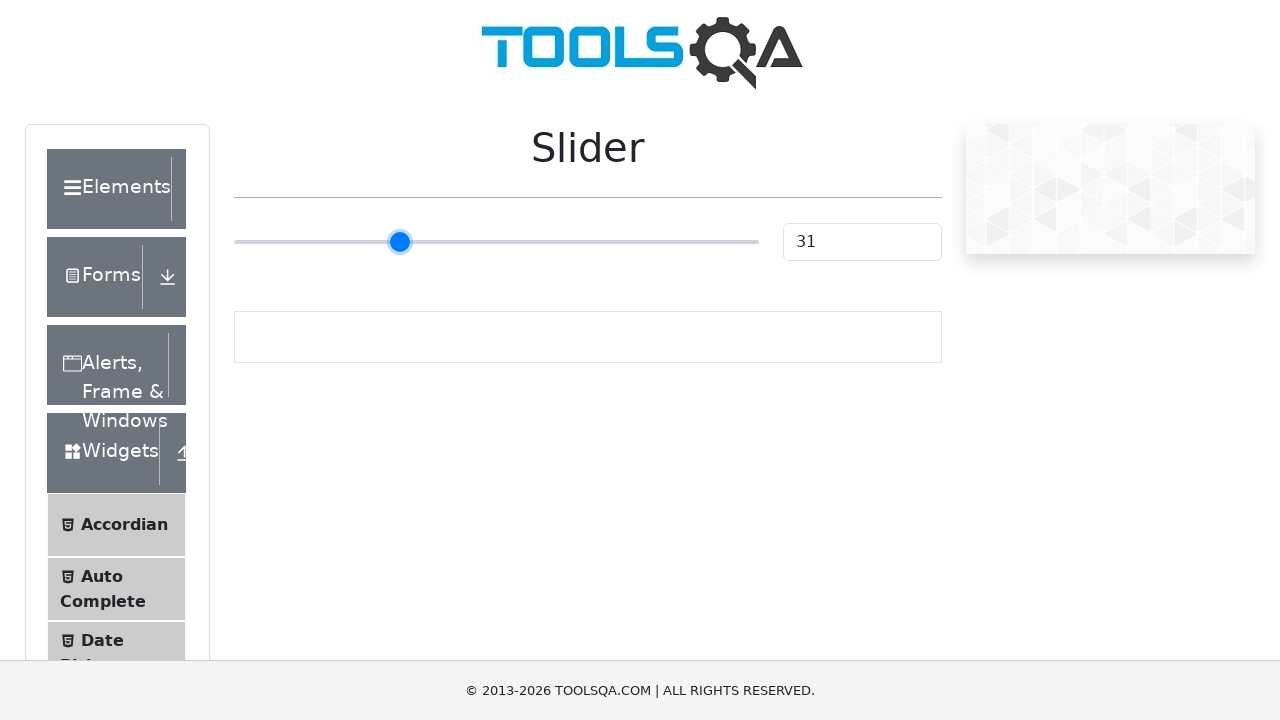

Pressed ArrowLeft to move slider towards 1 on .range-slider
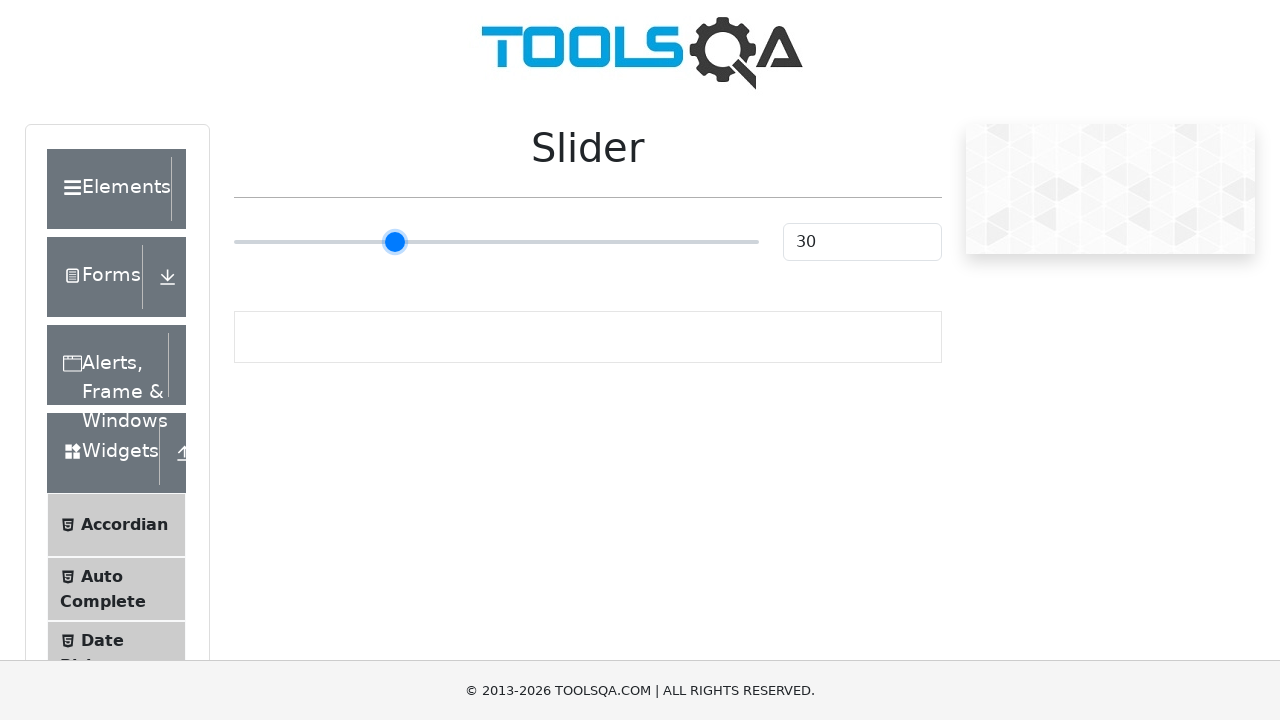

Pressed ArrowLeft to move slider towards 1 on .range-slider
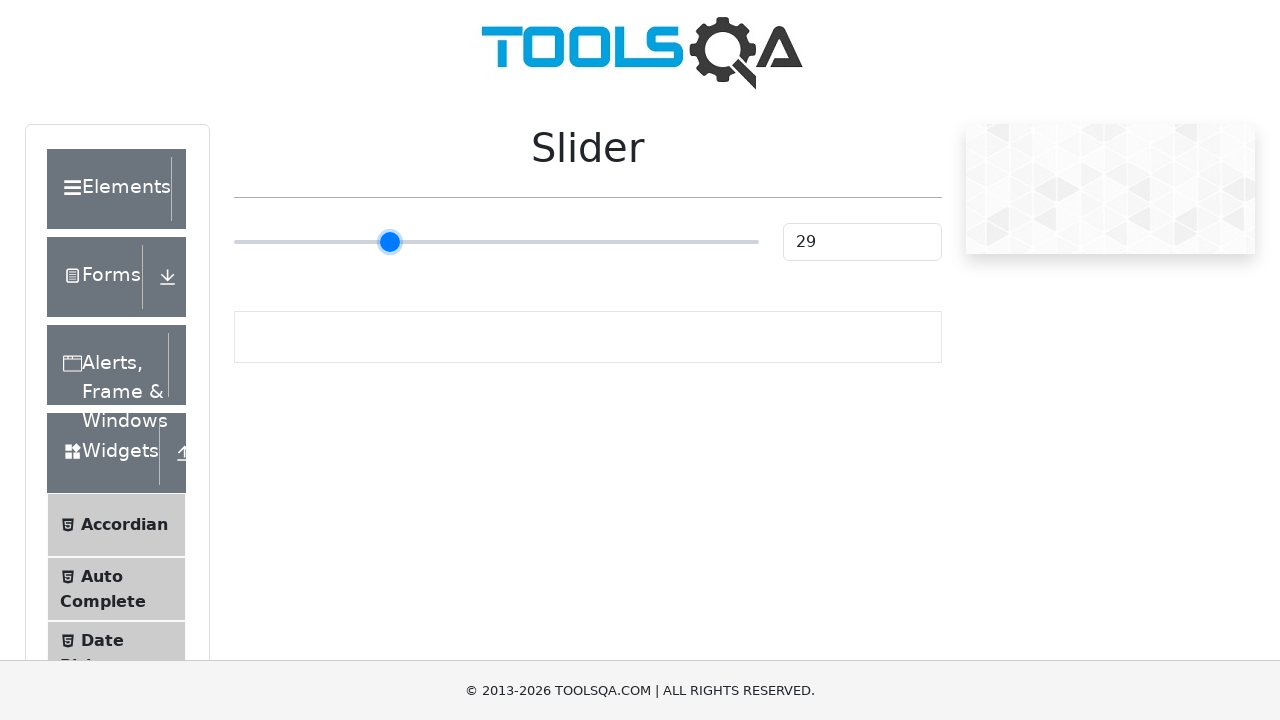

Pressed ArrowLeft to move slider towards 1 on .range-slider
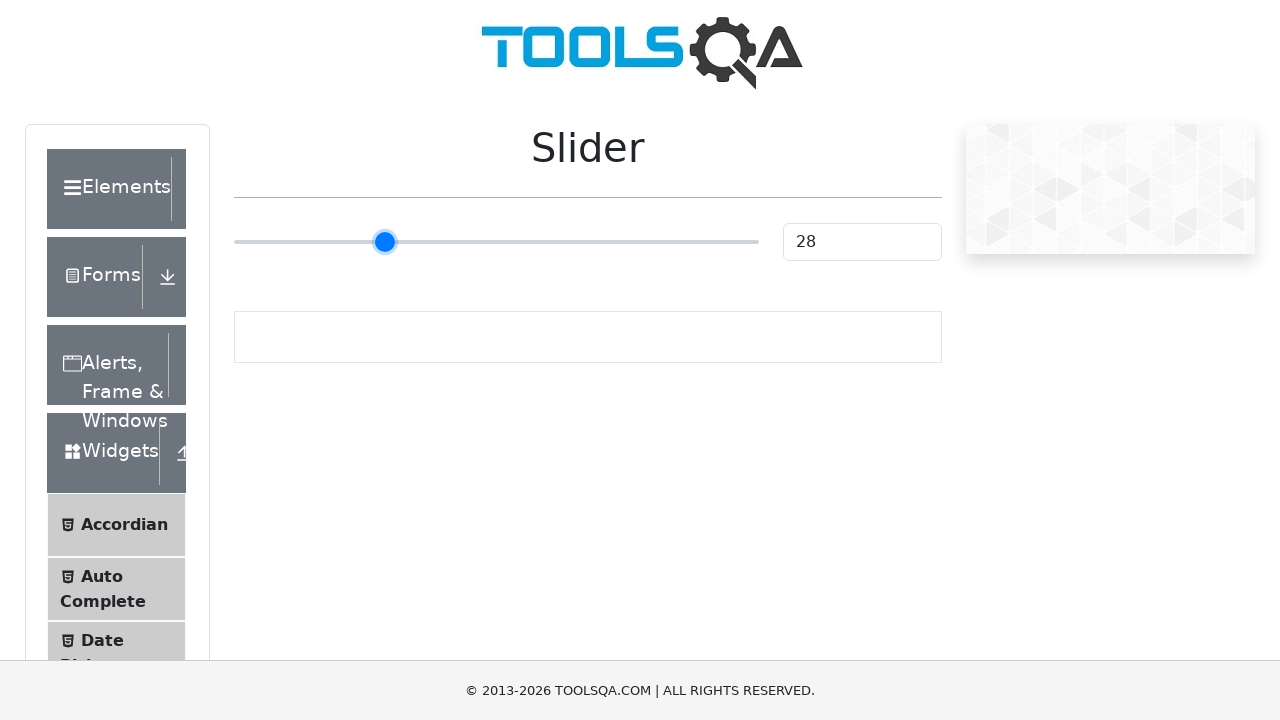

Pressed ArrowLeft to move slider towards 1 on .range-slider
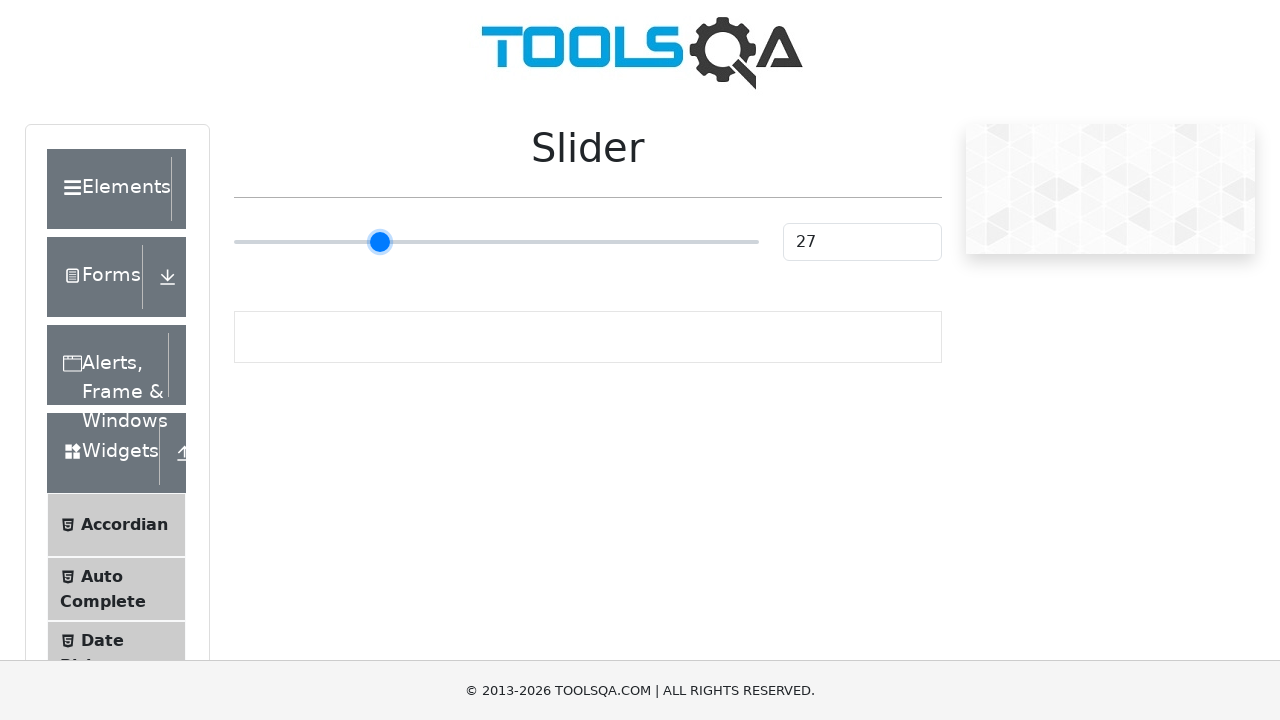

Pressed ArrowLeft to move slider towards 1 on .range-slider
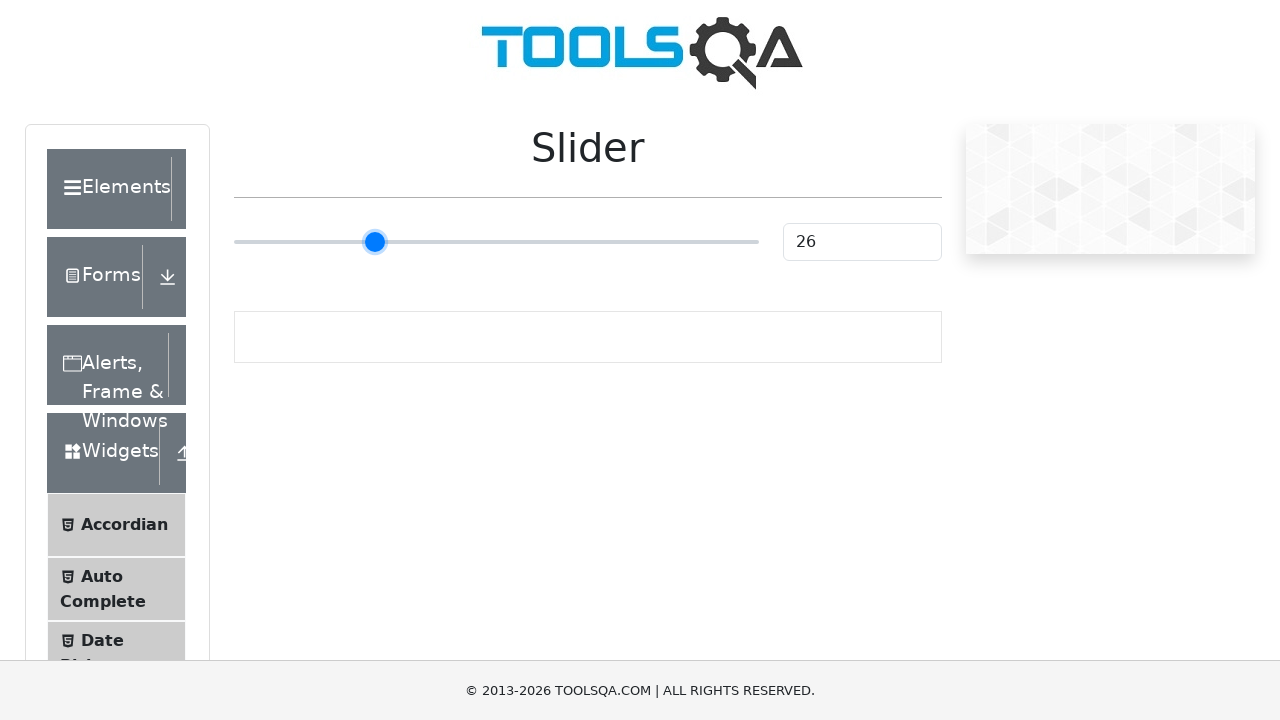

Pressed ArrowLeft to move slider towards 1 on .range-slider
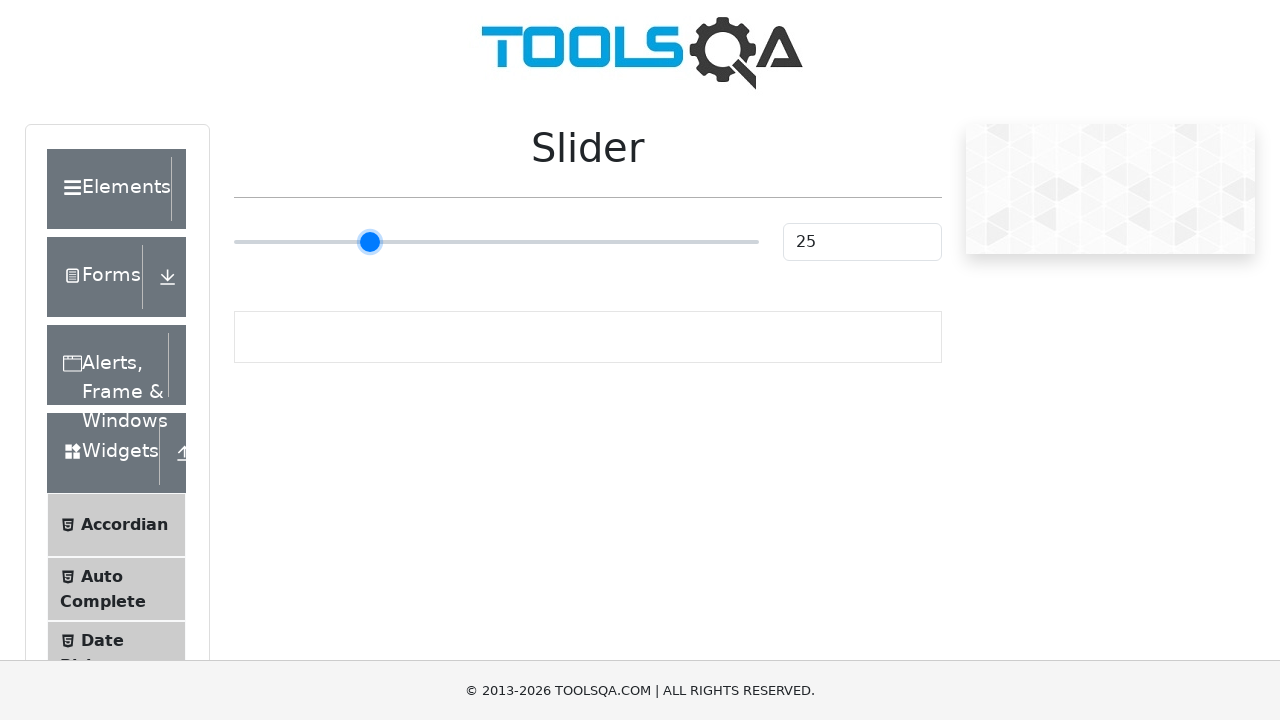

Pressed ArrowLeft to move slider towards 1 on .range-slider
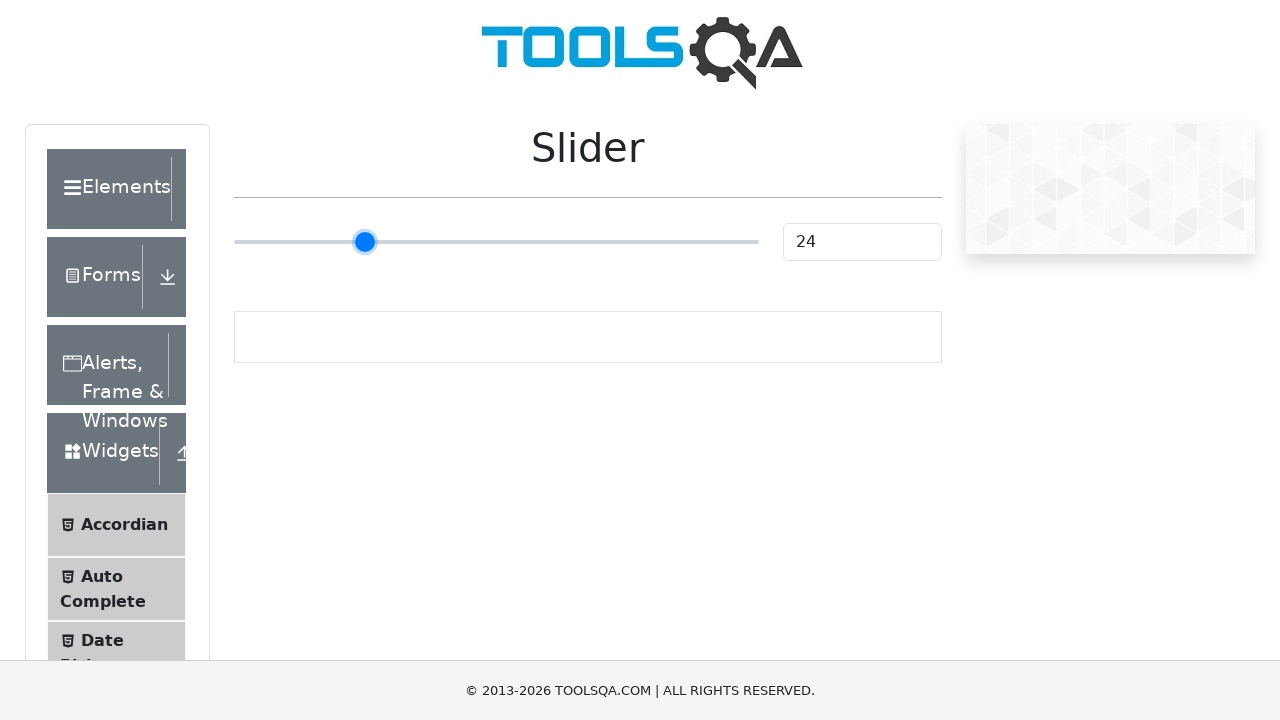

Pressed ArrowLeft to move slider towards 1 on .range-slider
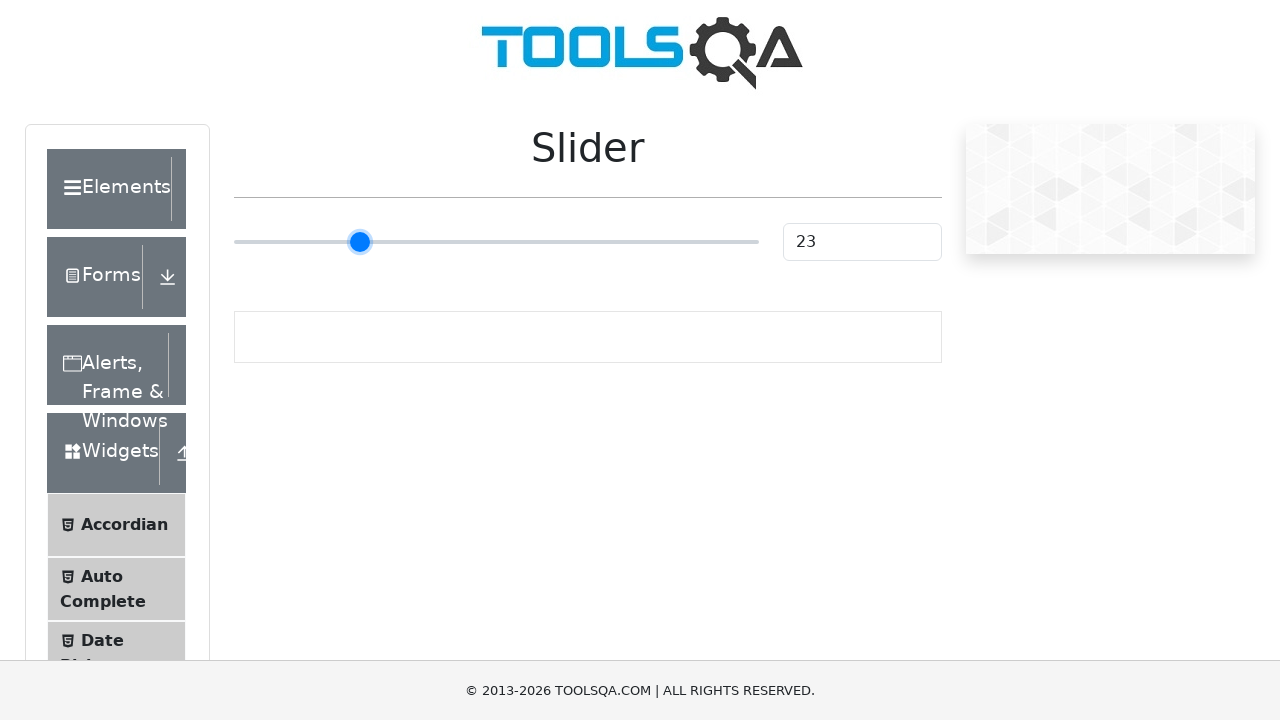

Pressed ArrowLeft to move slider towards 1 on .range-slider
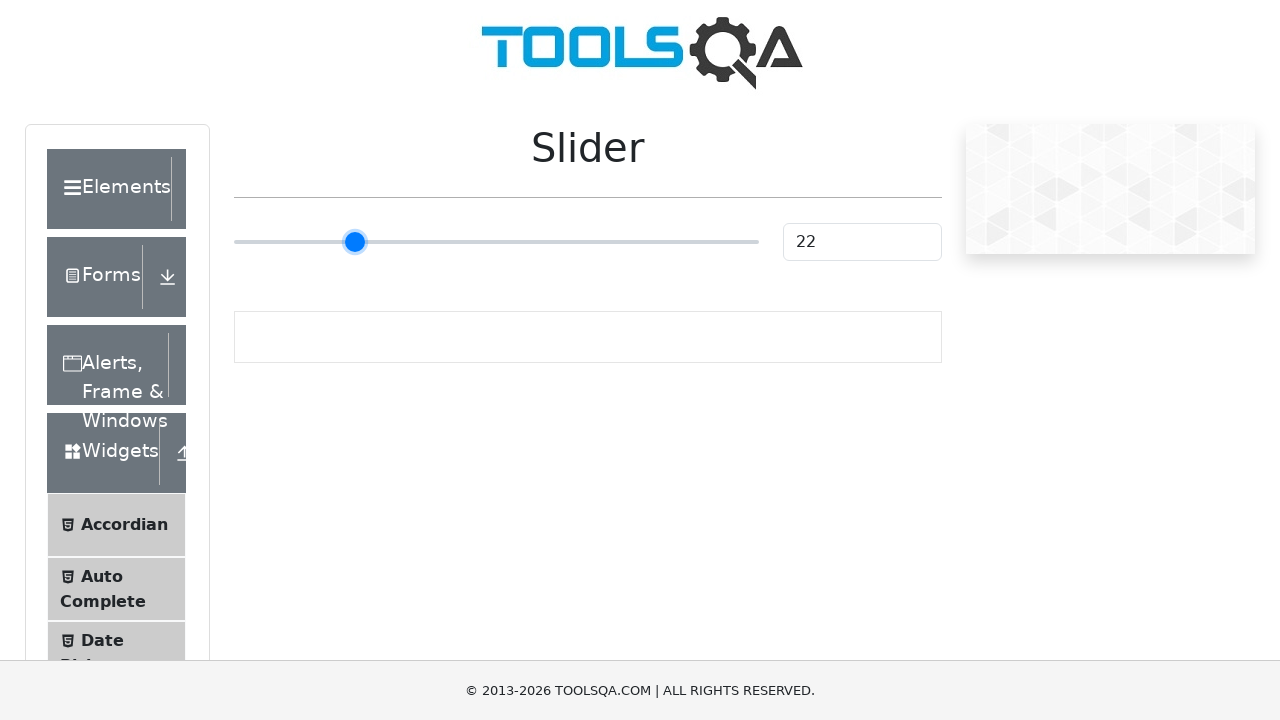

Pressed ArrowLeft to move slider towards 1 on .range-slider
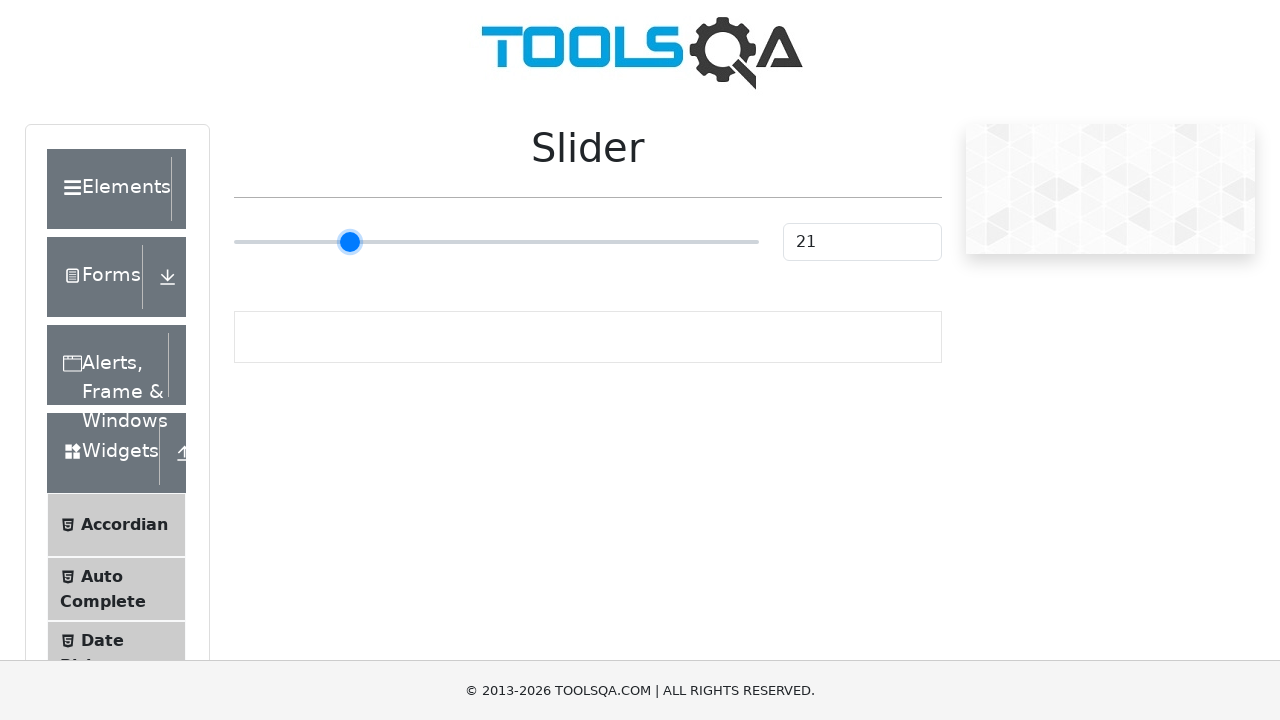

Pressed ArrowLeft to move slider towards 1 on .range-slider
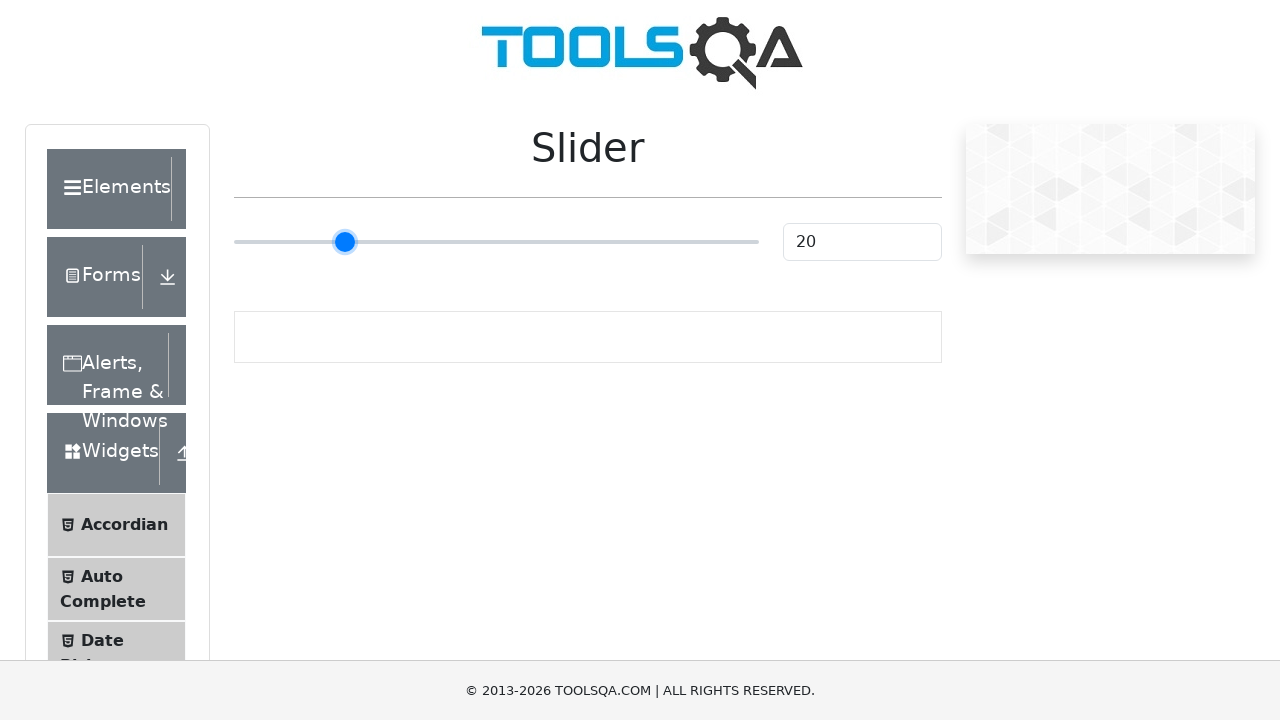

Pressed ArrowLeft to move slider towards 1 on .range-slider
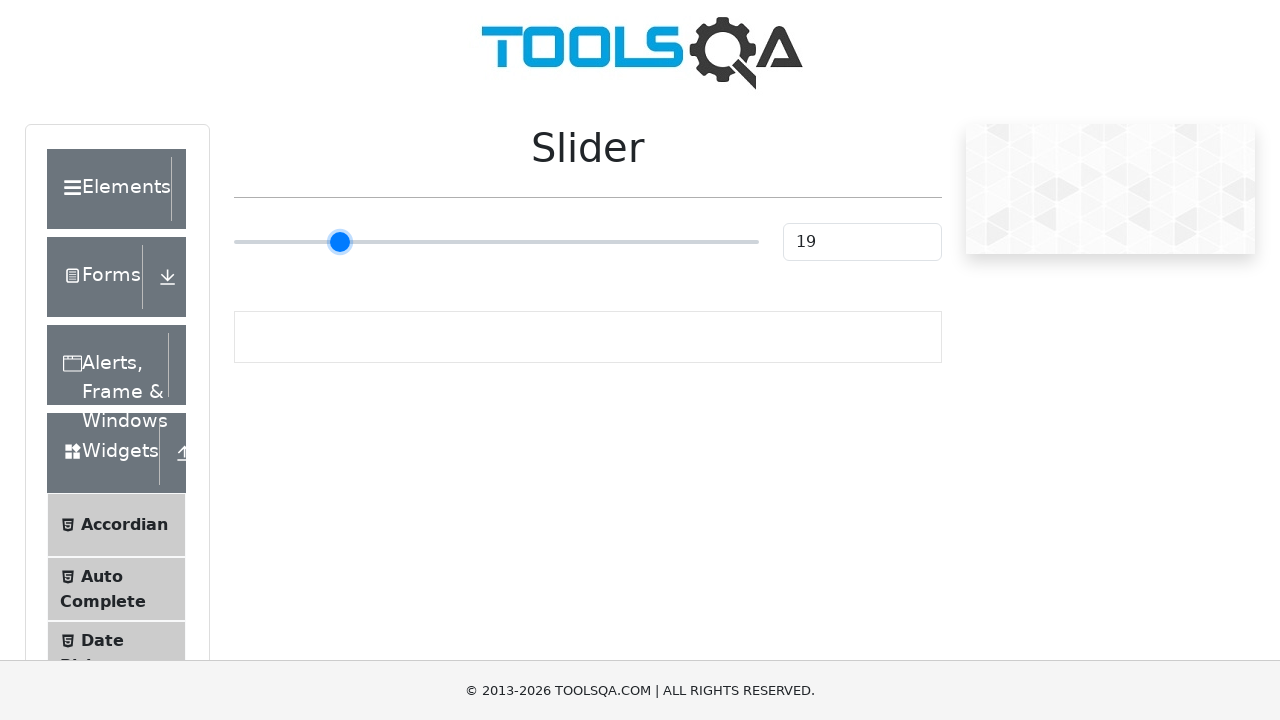

Pressed ArrowLeft to move slider towards 1 on .range-slider
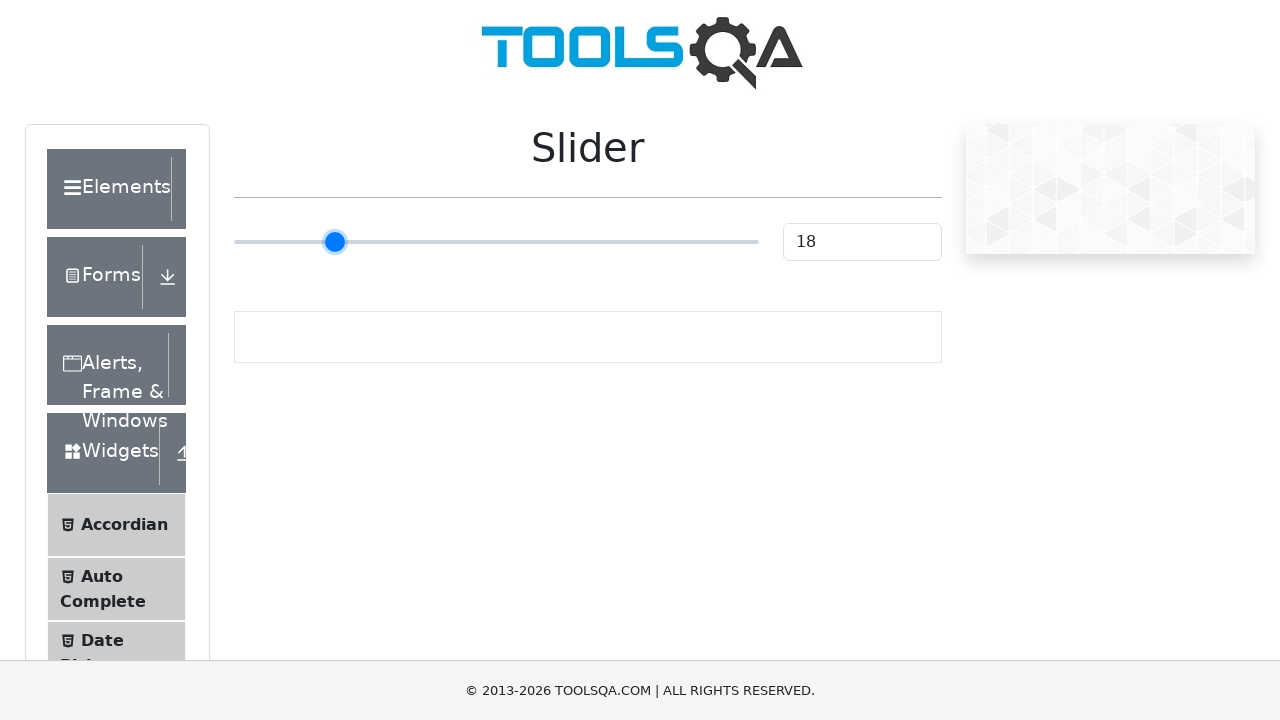

Pressed ArrowLeft to move slider towards 1 on .range-slider
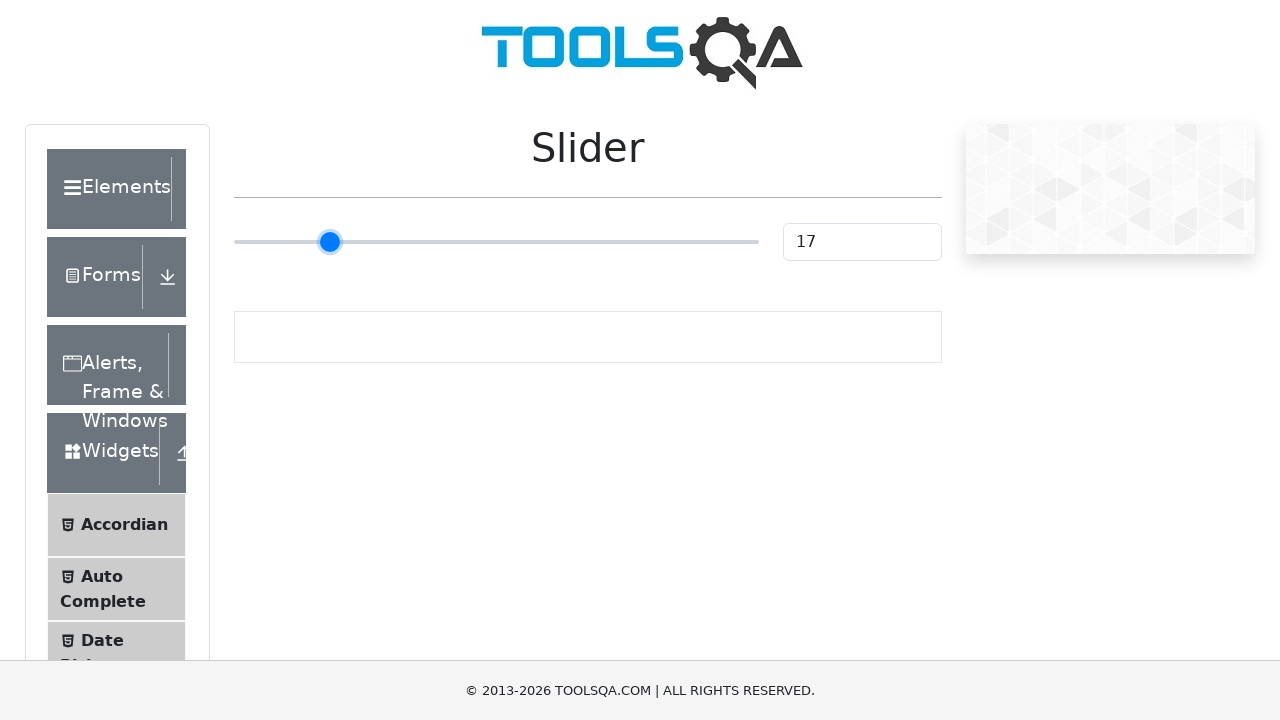

Pressed ArrowLeft to move slider towards 1 on .range-slider
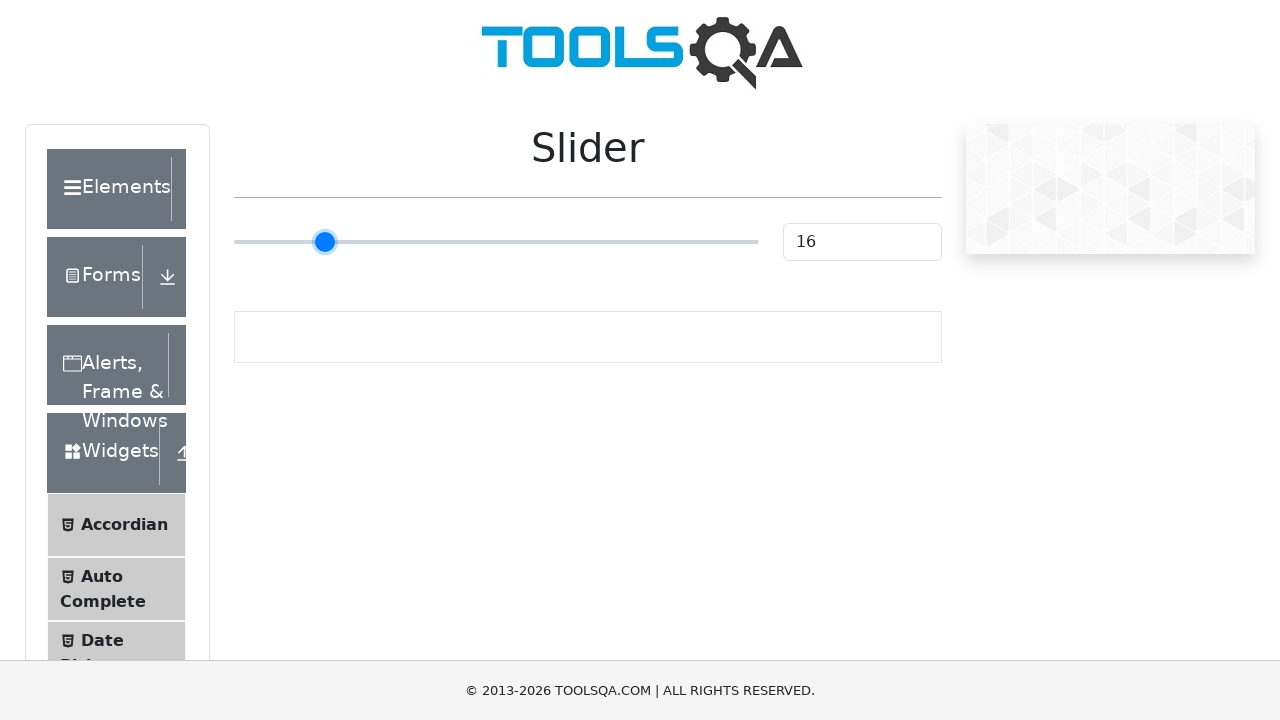

Pressed ArrowLeft to move slider towards 1 on .range-slider
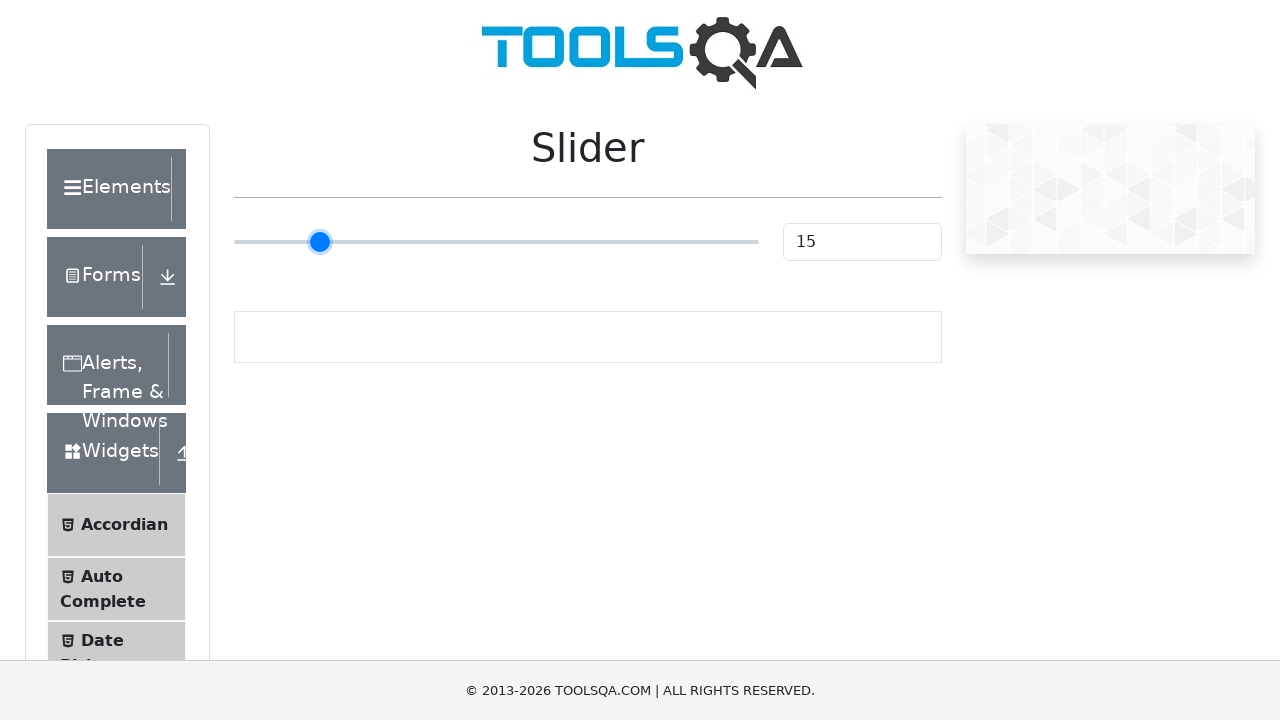

Pressed ArrowLeft to move slider towards 1 on .range-slider
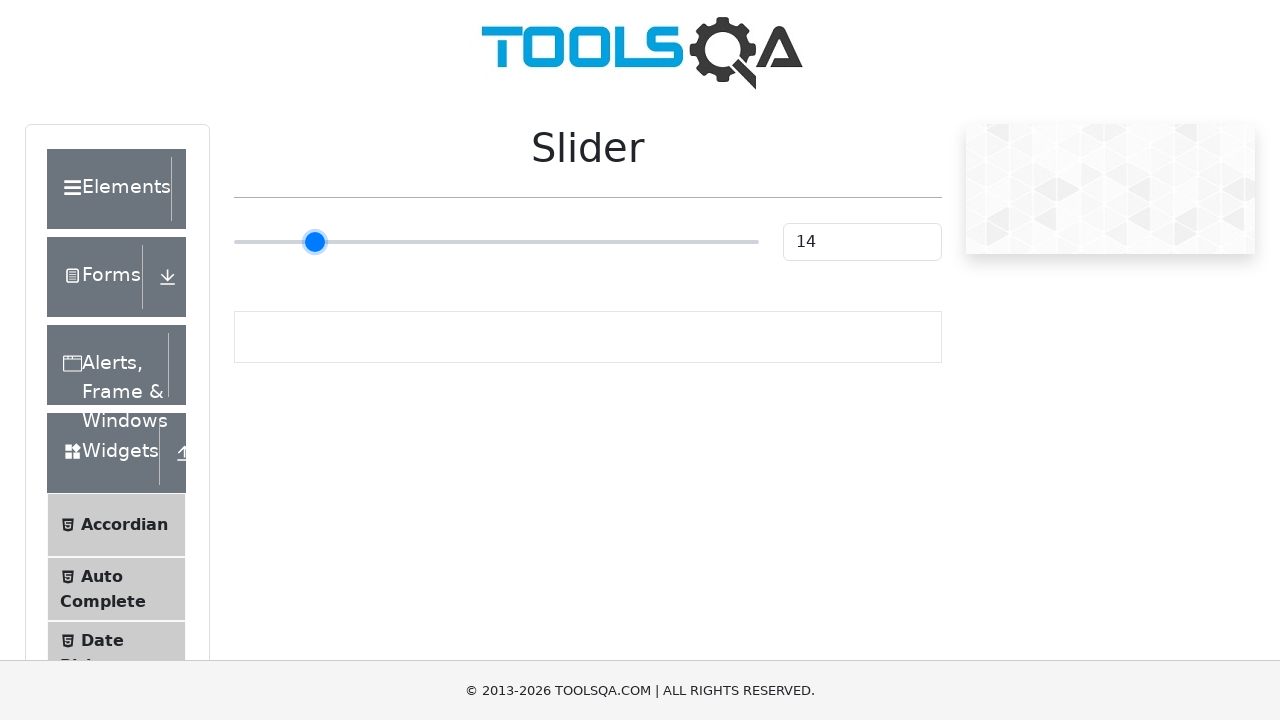

Pressed ArrowLeft to move slider towards 1 on .range-slider
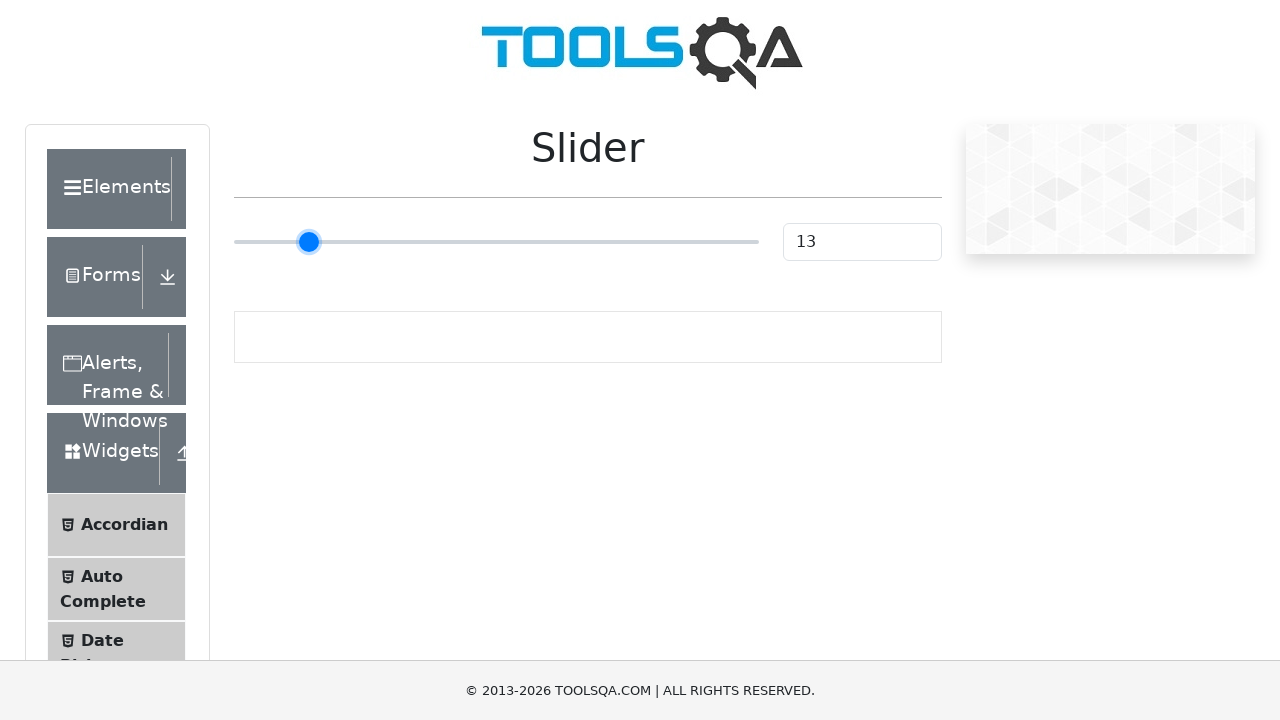

Pressed ArrowLeft to move slider towards 1 on .range-slider
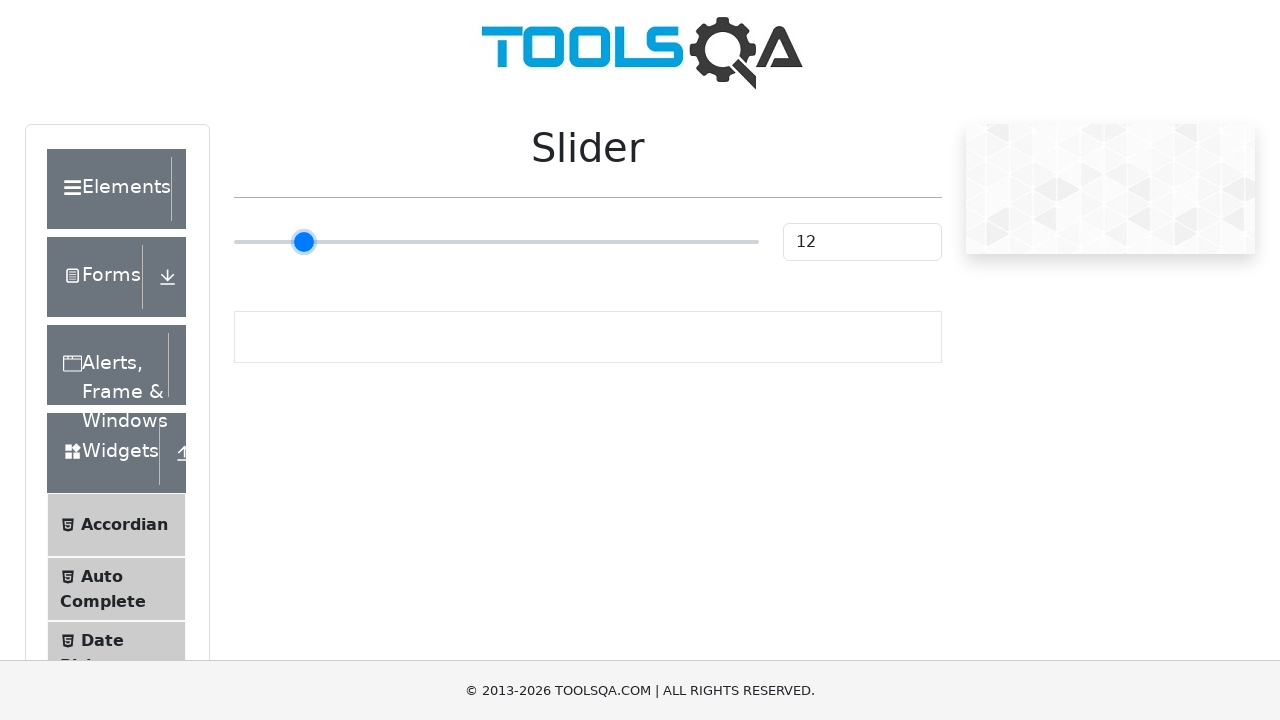

Pressed ArrowLeft to move slider towards 1 on .range-slider
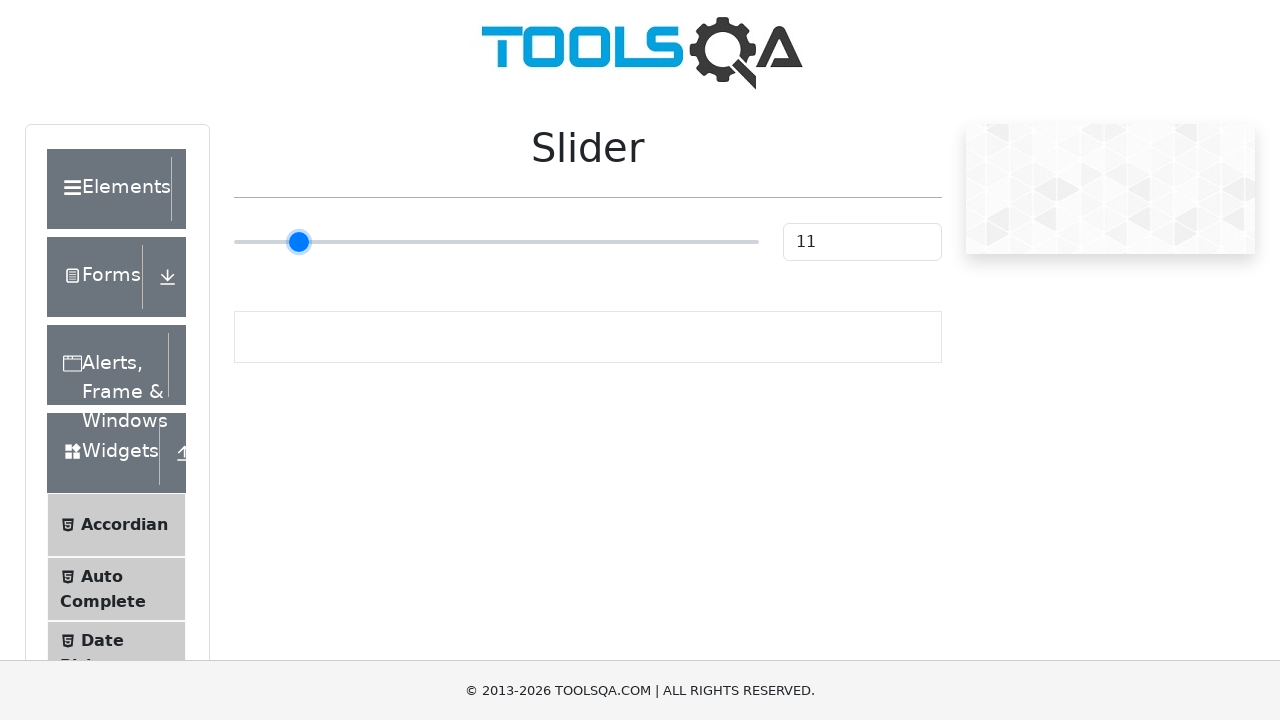

Pressed ArrowLeft to move slider towards 1 on .range-slider
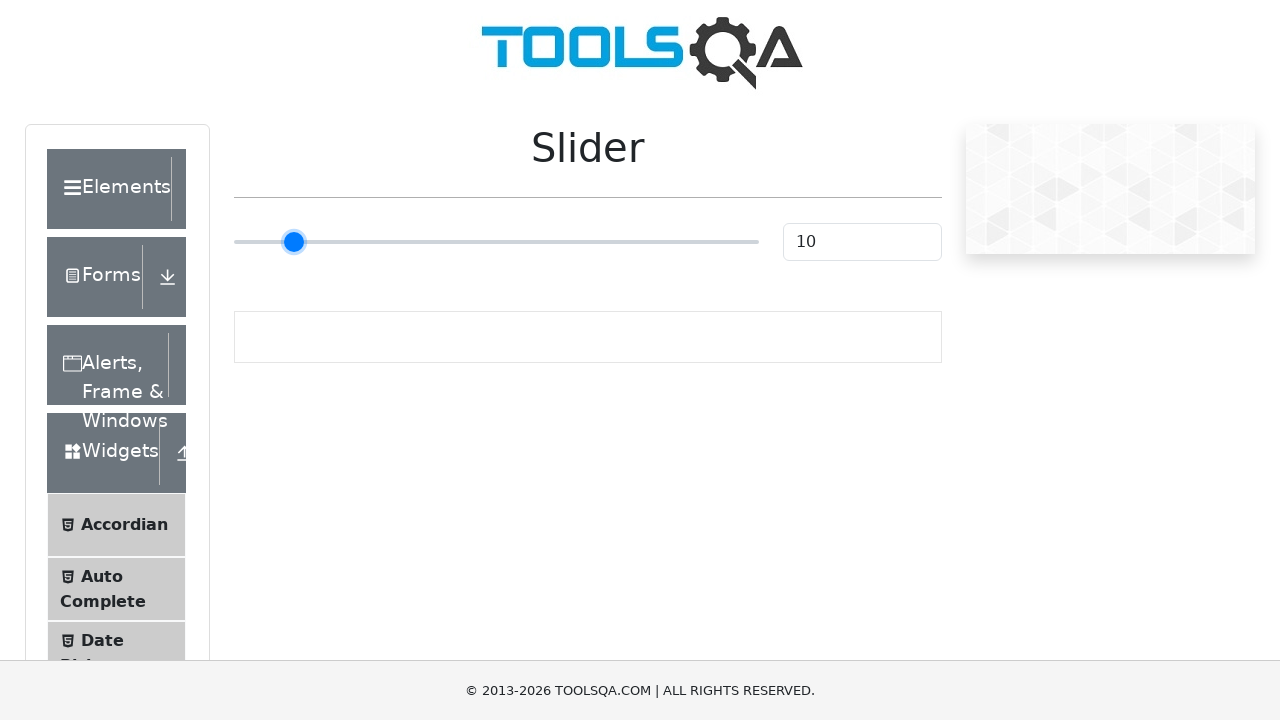

Pressed ArrowLeft to move slider towards 1 on .range-slider
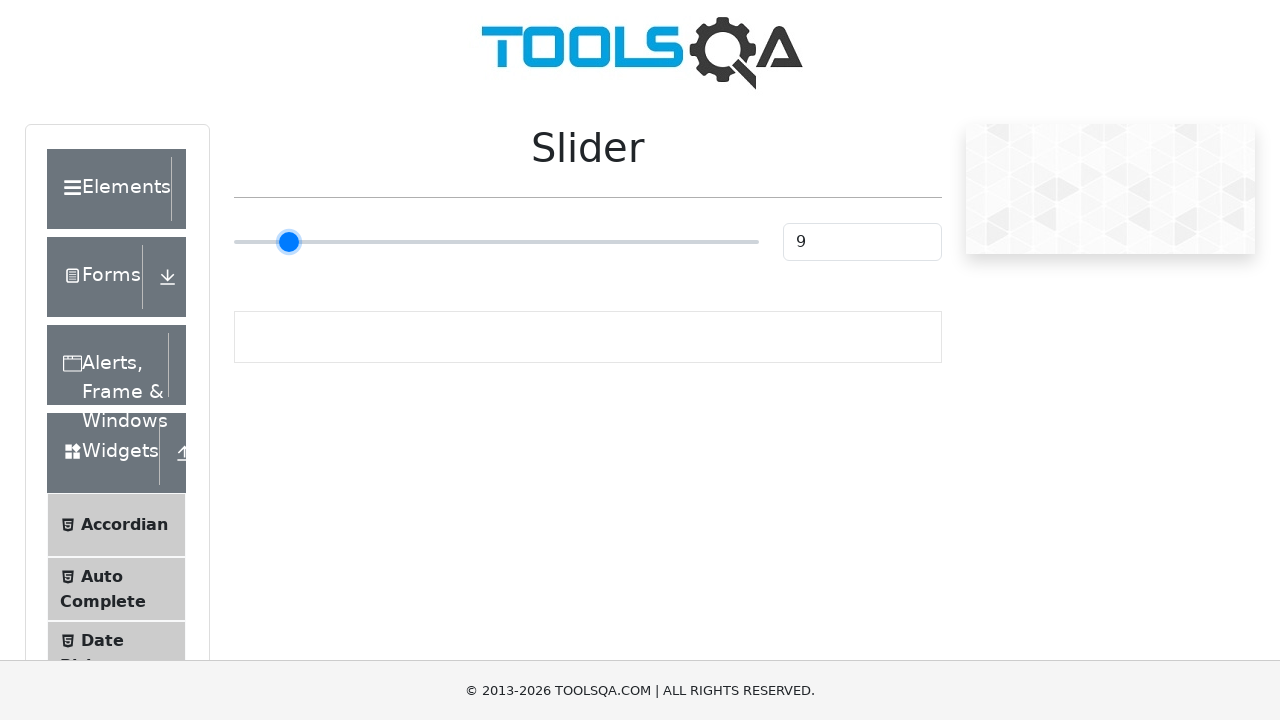

Pressed ArrowLeft to move slider towards 1 on .range-slider
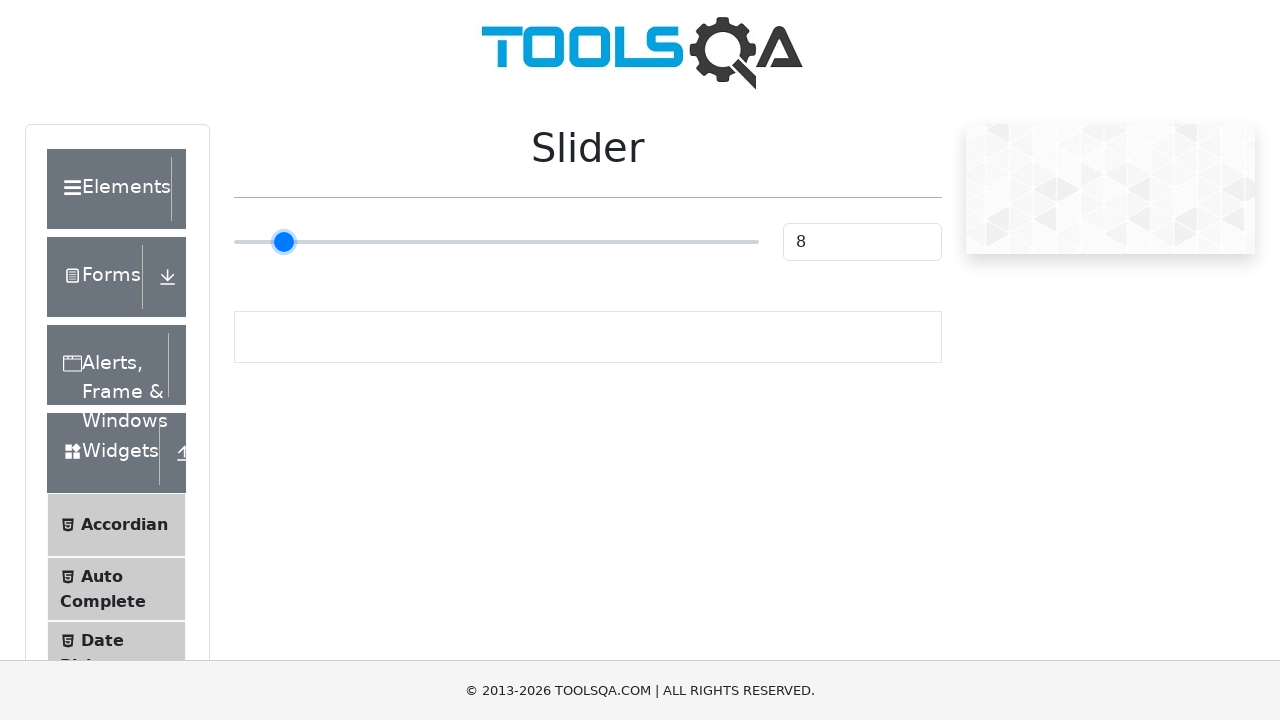

Pressed ArrowLeft to move slider towards 1 on .range-slider
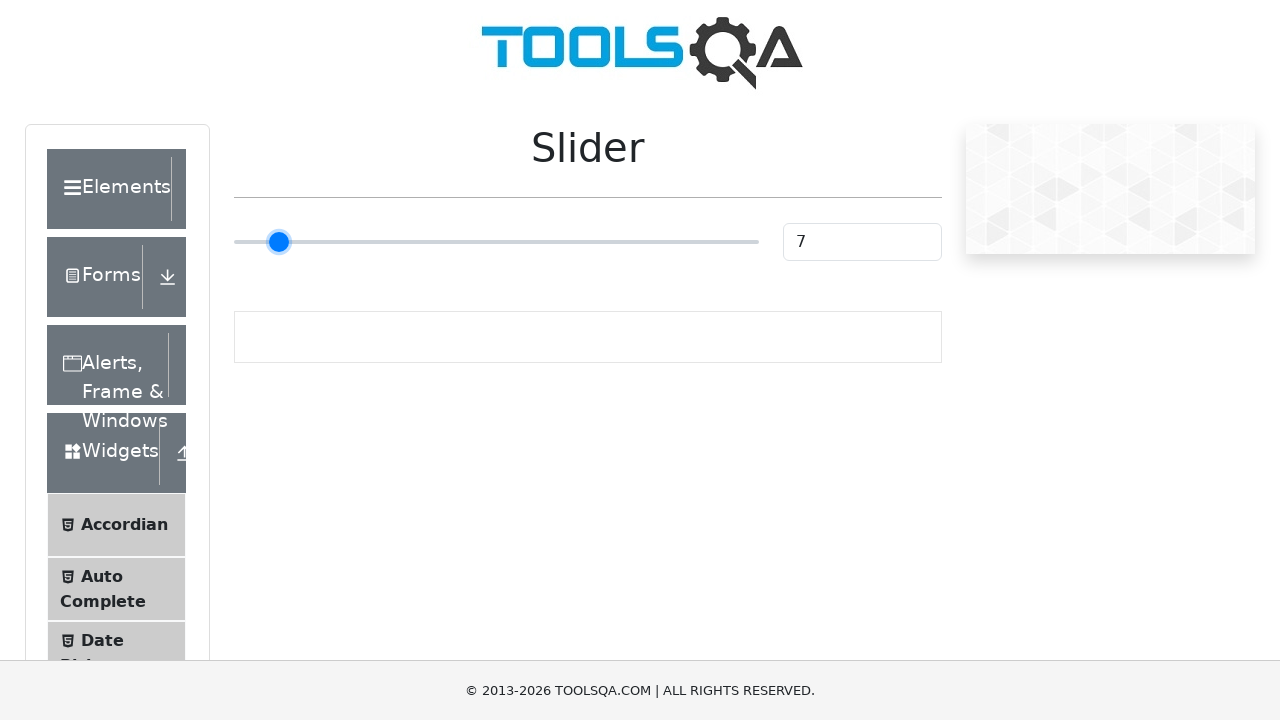

Pressed ArrowLeft to move slider towards 1 on .range-slider
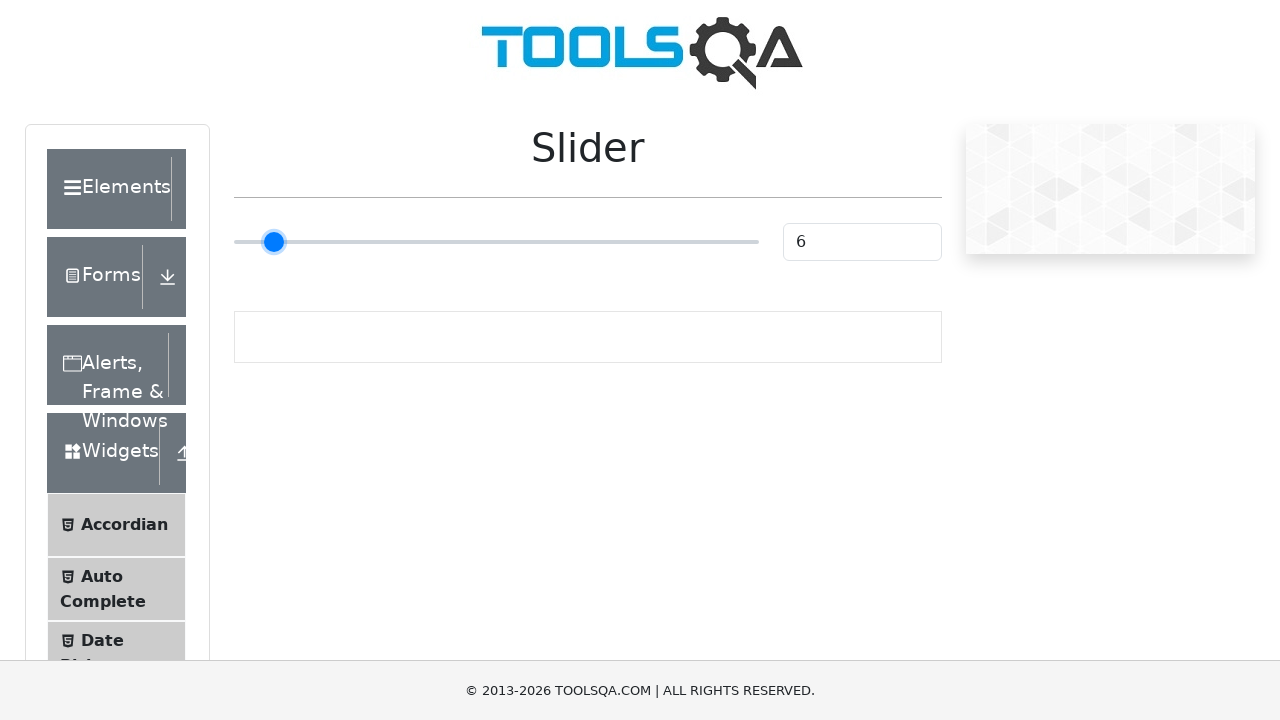

Pressed ArrowLeft to move slider towards 1 on .range-slider
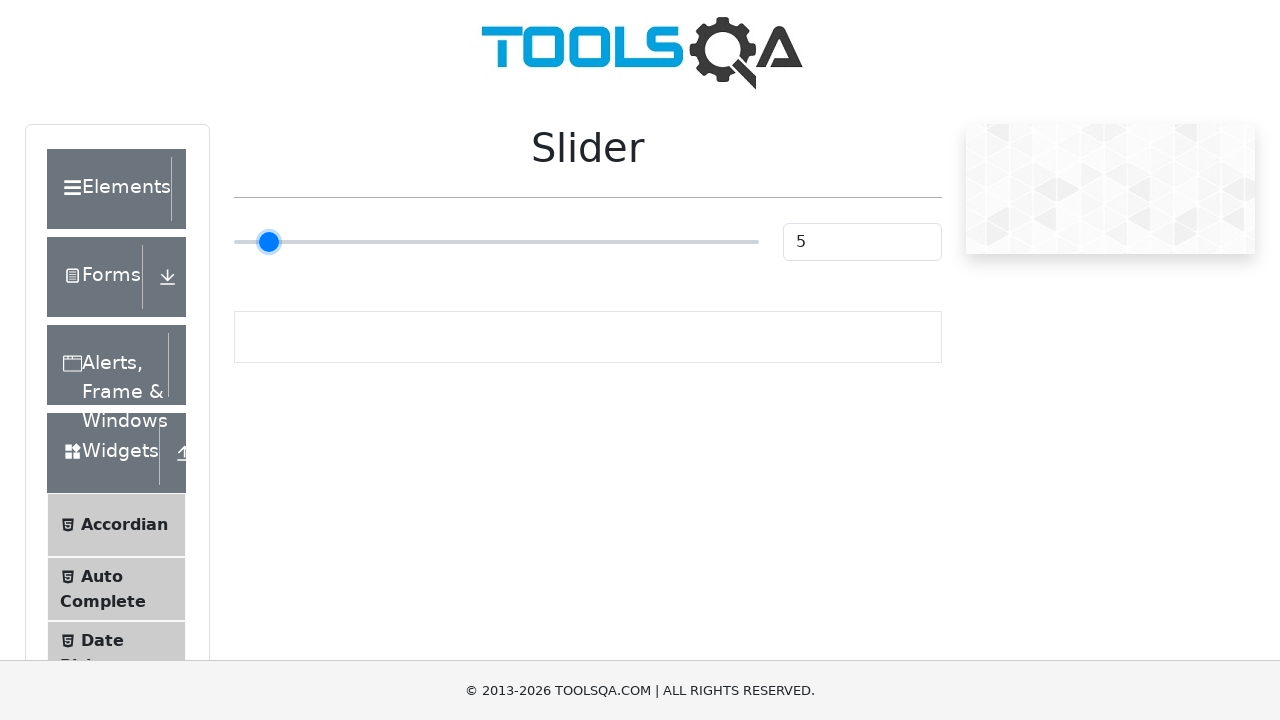

Pressed ArrowLeft to move slider towards 1 on .range-slider
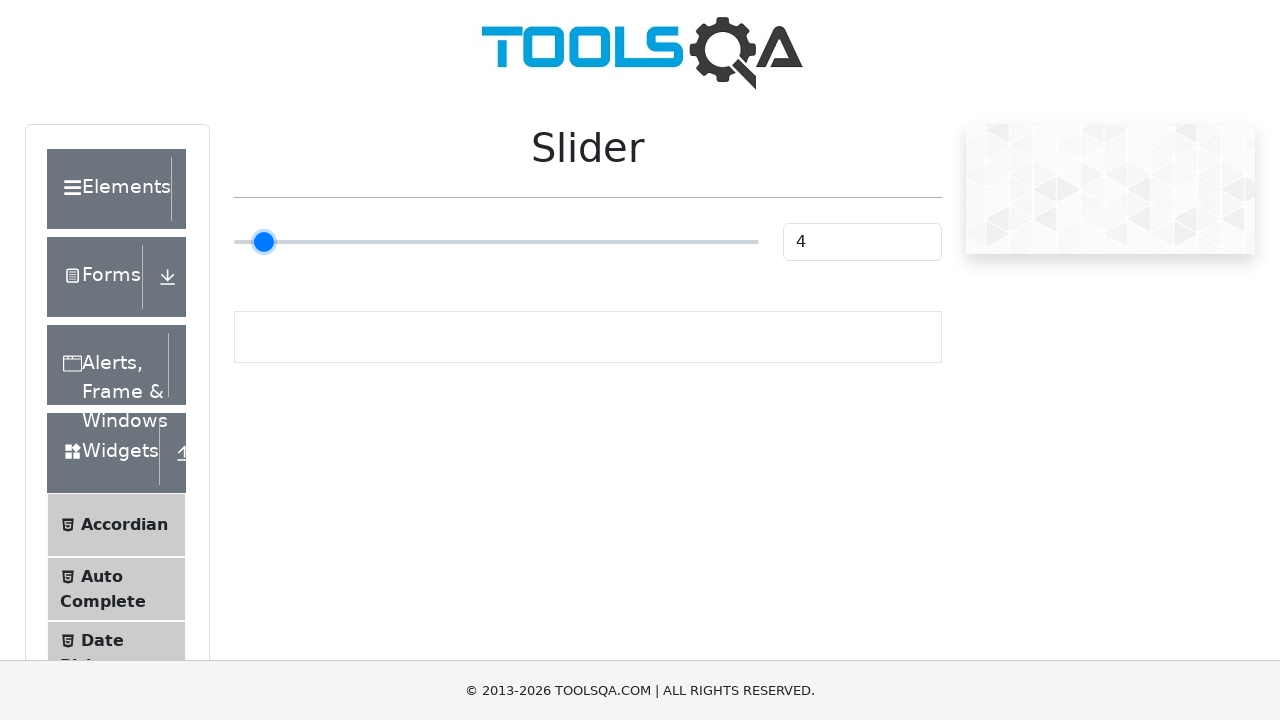

Pressed ArrowLeft to move slider towards 1 on .range-slider
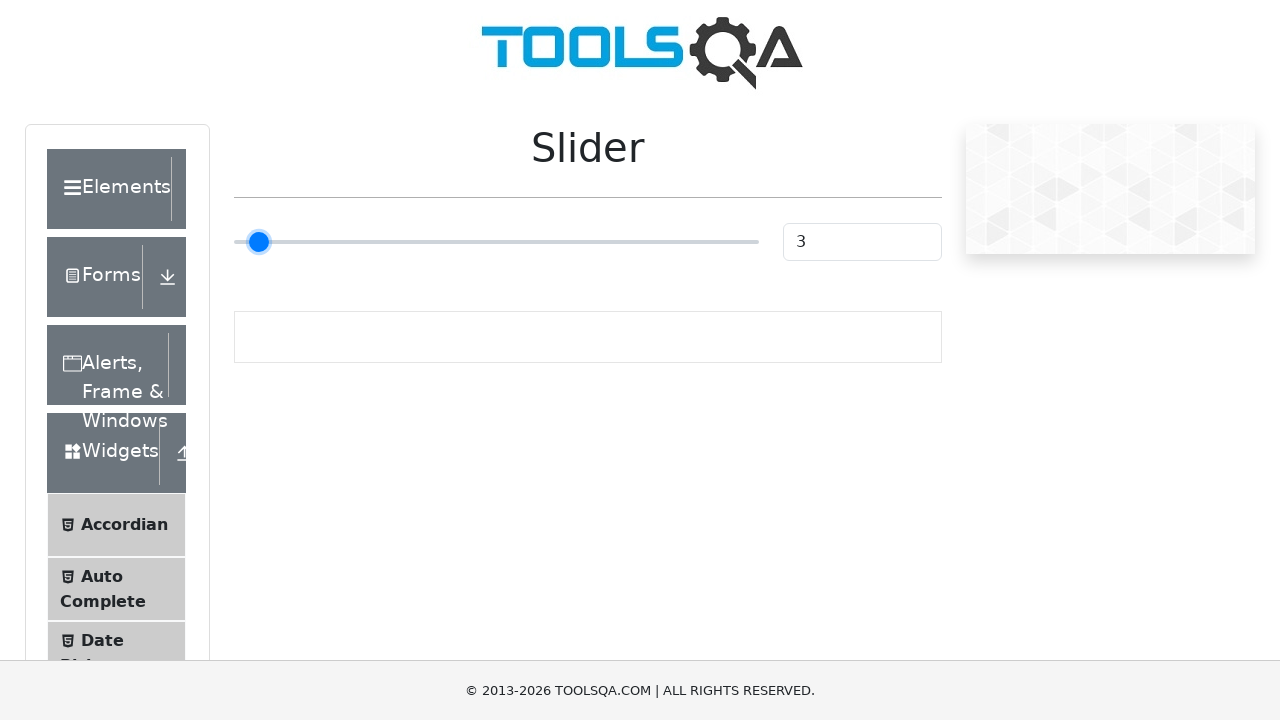

Pressed ArrowLeft to move slider towards 1 on .range-slider
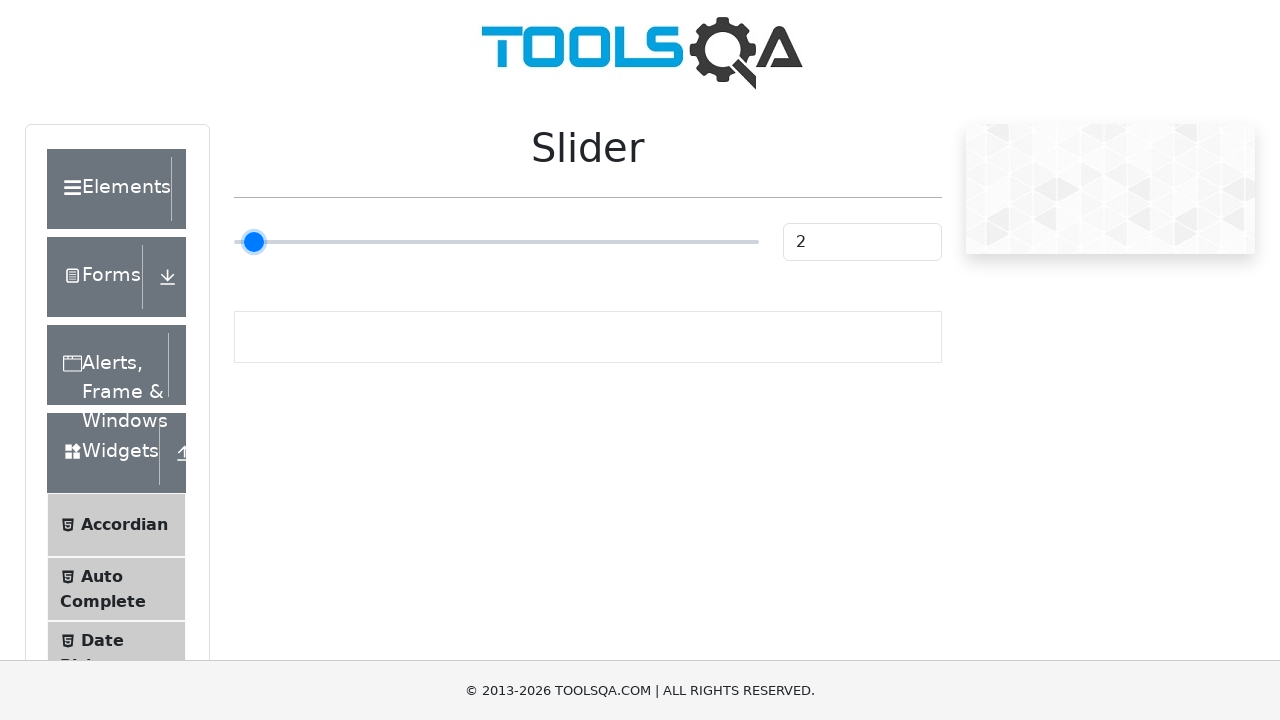

Pressed ArrowLeft to move slider towards 1 on .range-slider
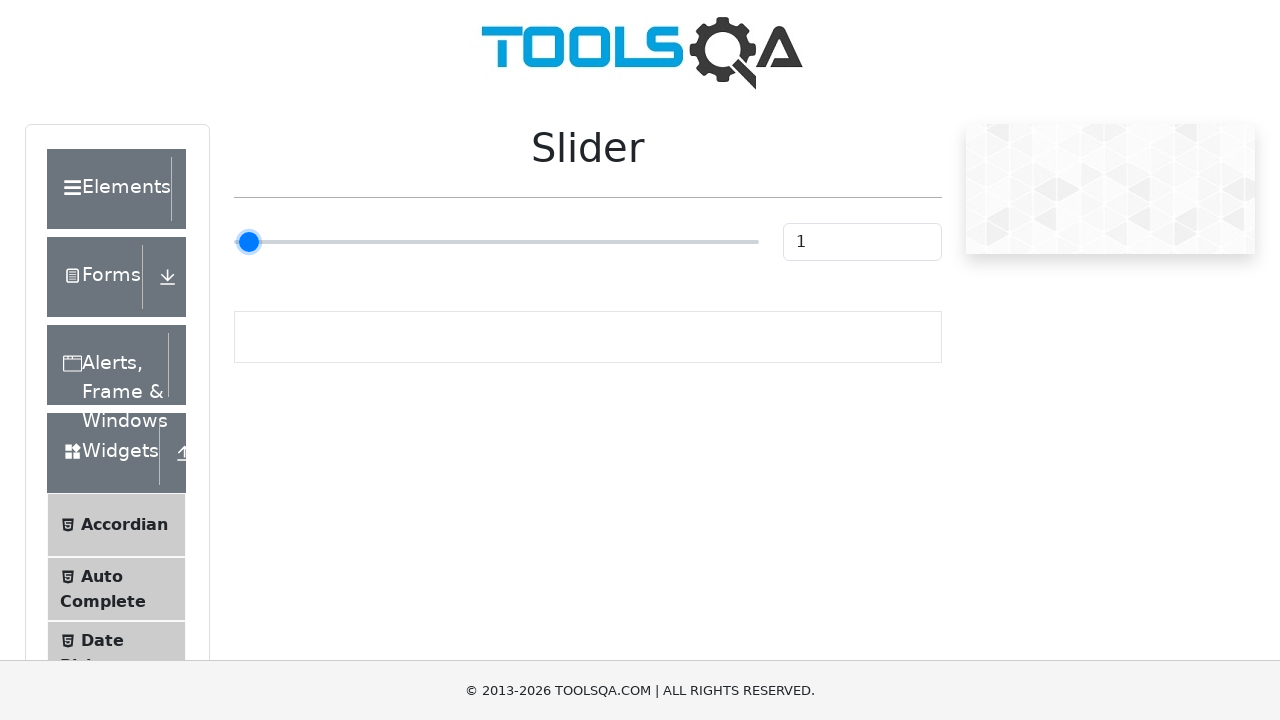

Verified slider reached target value of 1
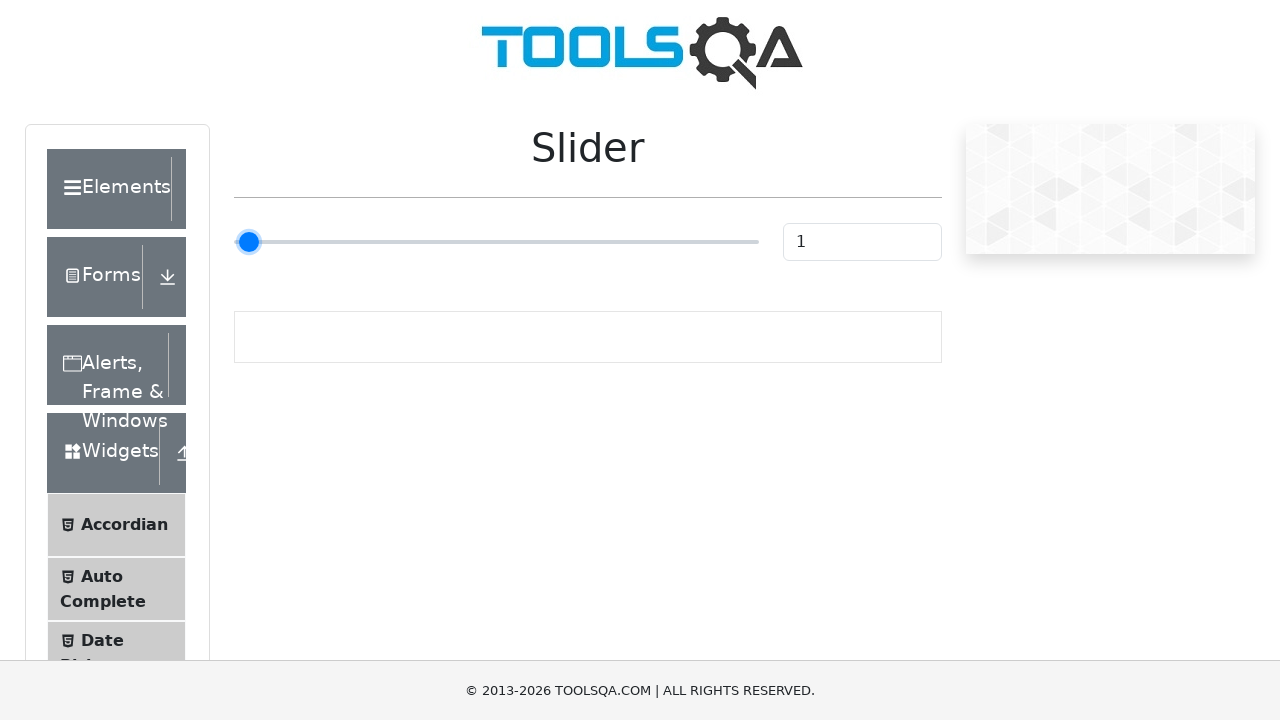

Verified slider reached target value of 1
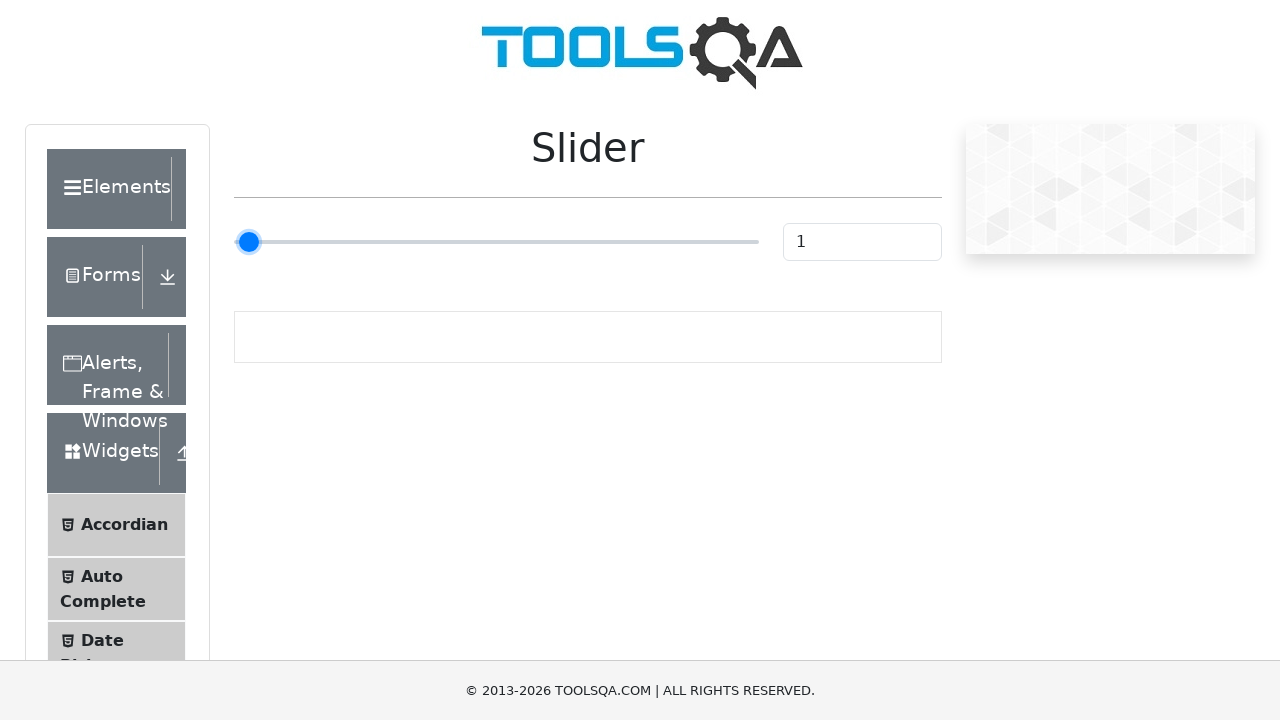

Pressed ArrowRight to move slider towards 100 on .range-slider
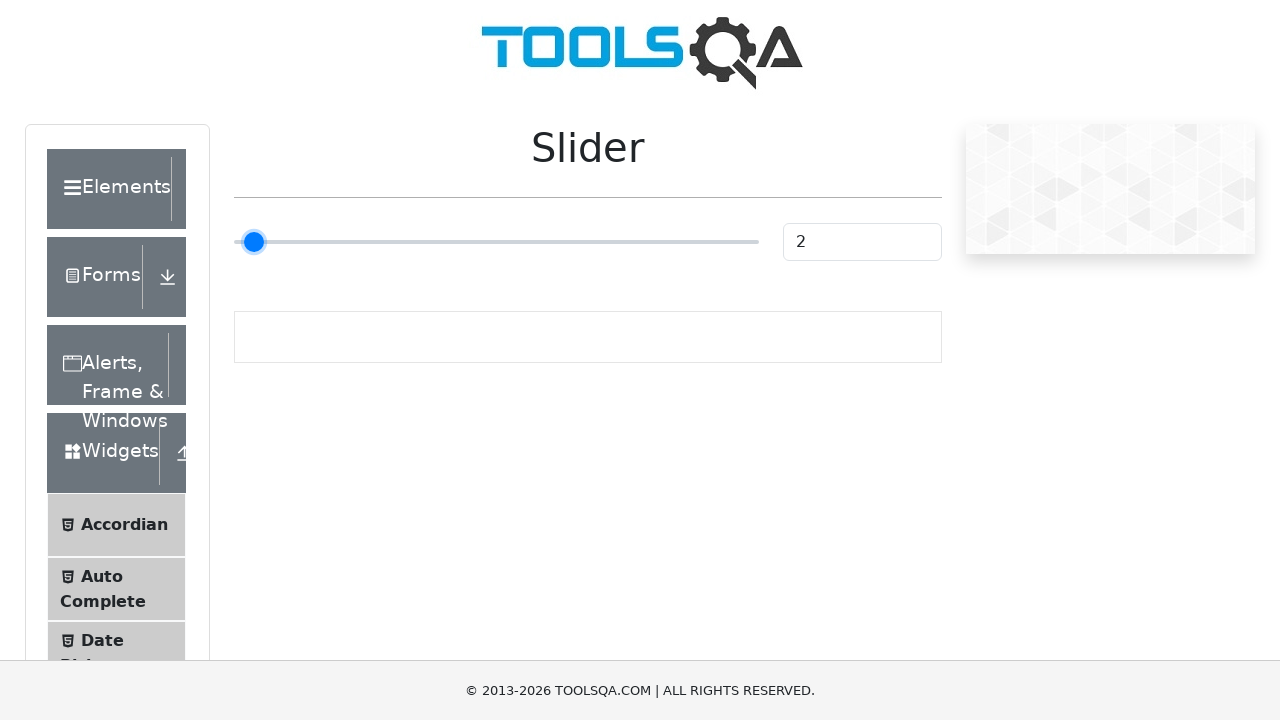

Pressed ArrowRight to move slider towards 100 on .range-slider
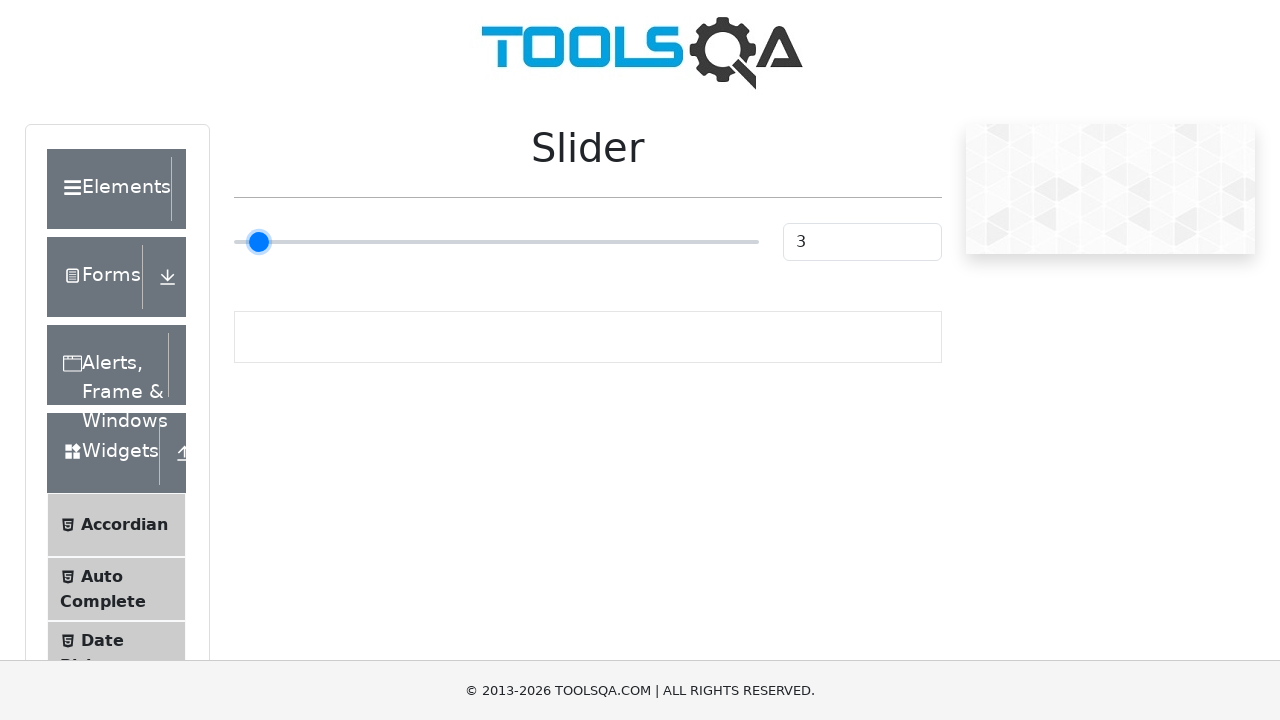

Pressed ArrowRight to move slider towards 100 on .range-slider
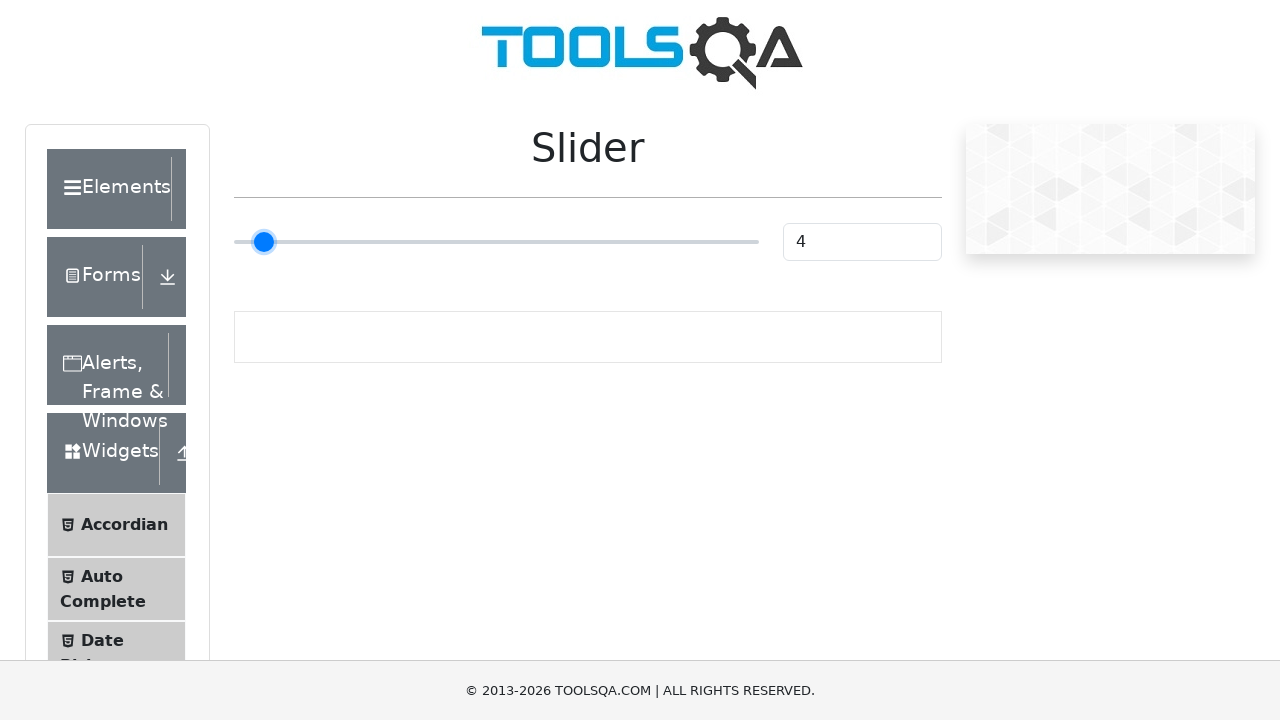

Pressed ArrowRight to move slider towards 100 on .range-slider
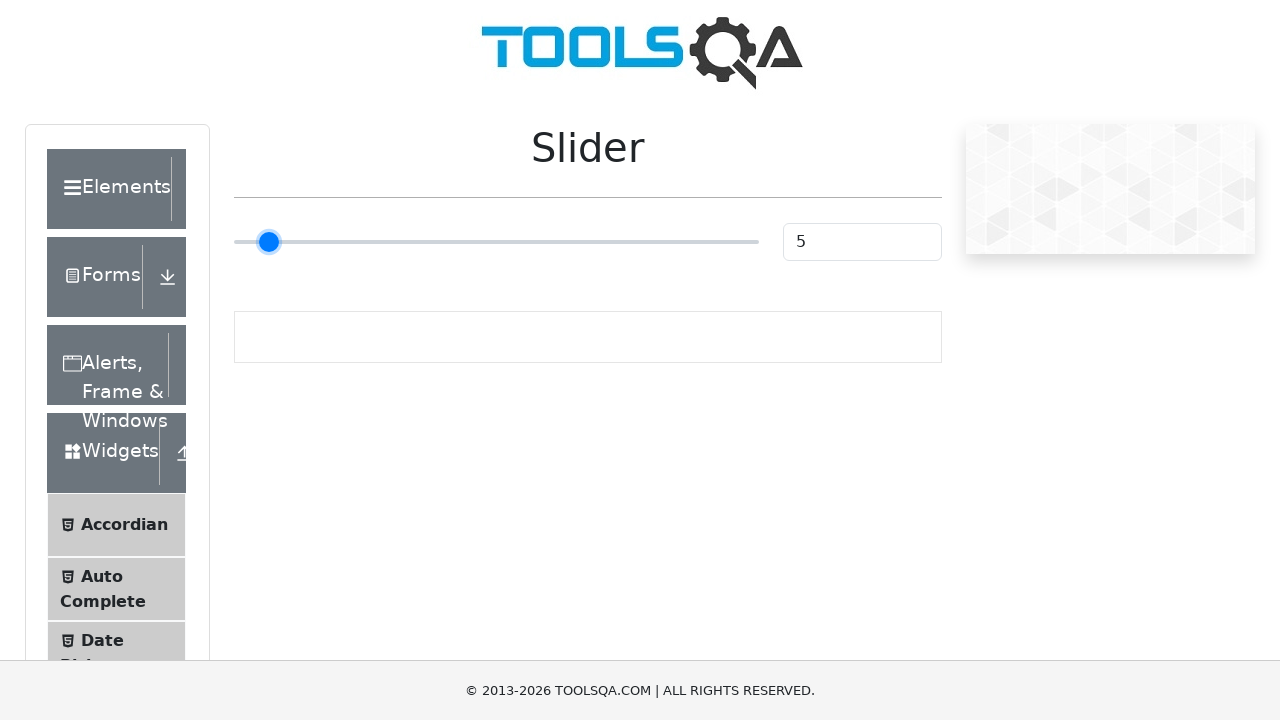

Pressed ArrowRight to move slider towards 100 on .range-slider
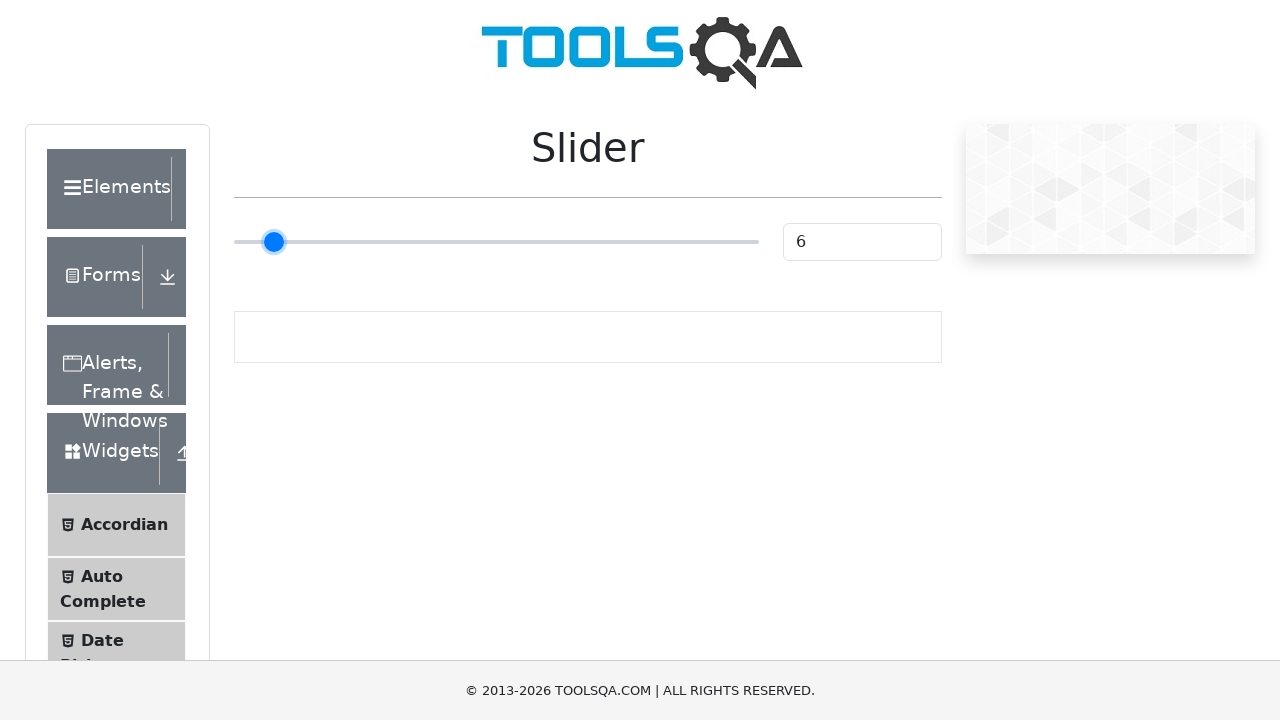

Pressed ArrowRight to move slider towards 100 on .range-slider
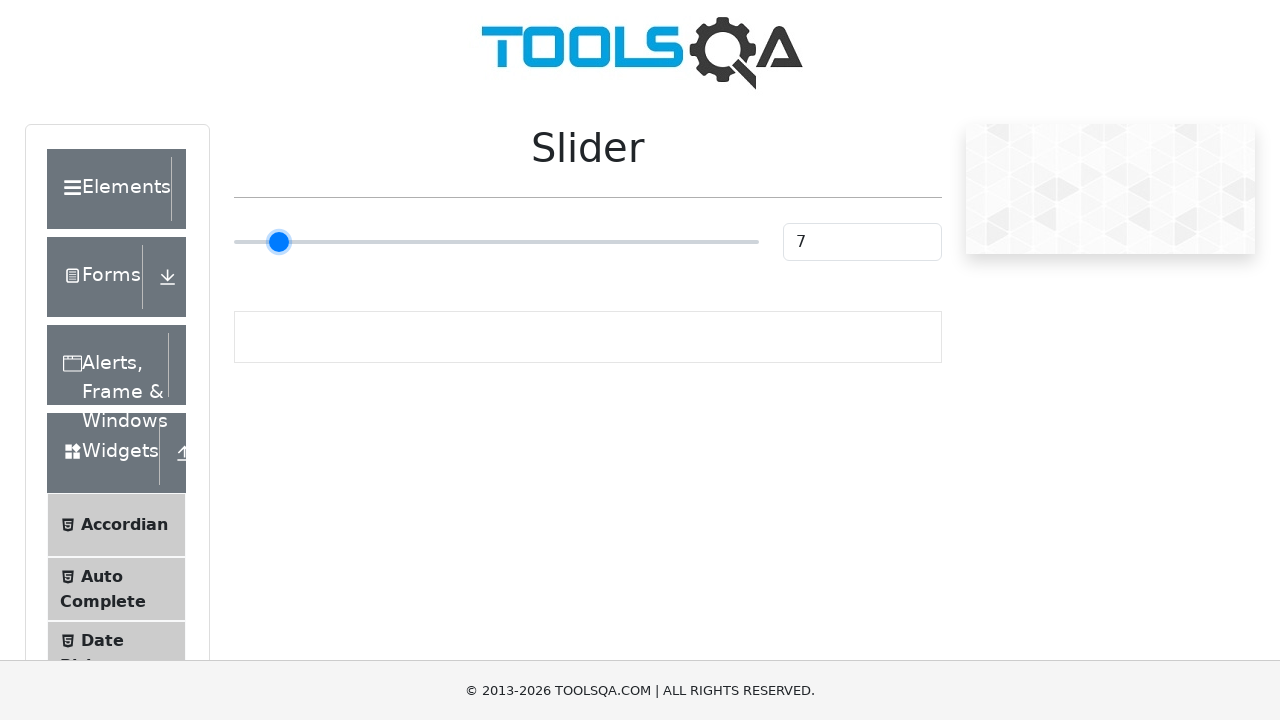

Pressed ArrowRight to move slider towards 100 on .range-slider
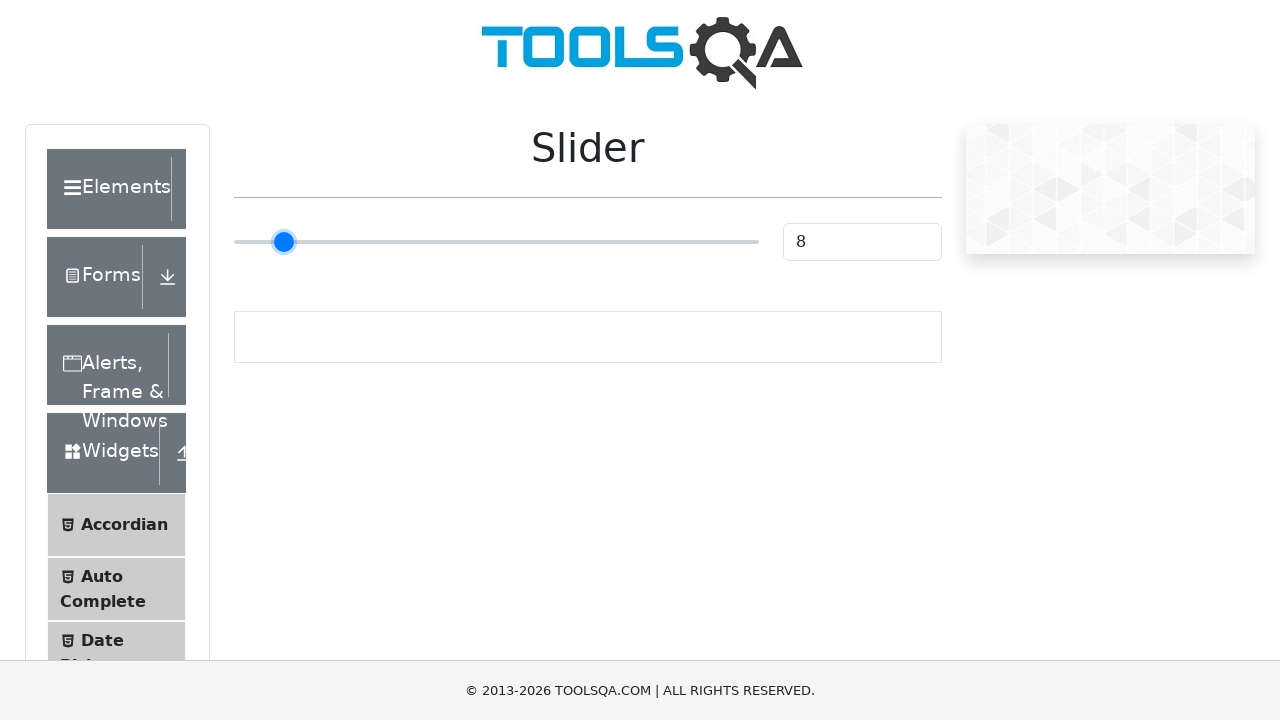

Pressed ArrowRight to move slider towards 100 on .range-slider
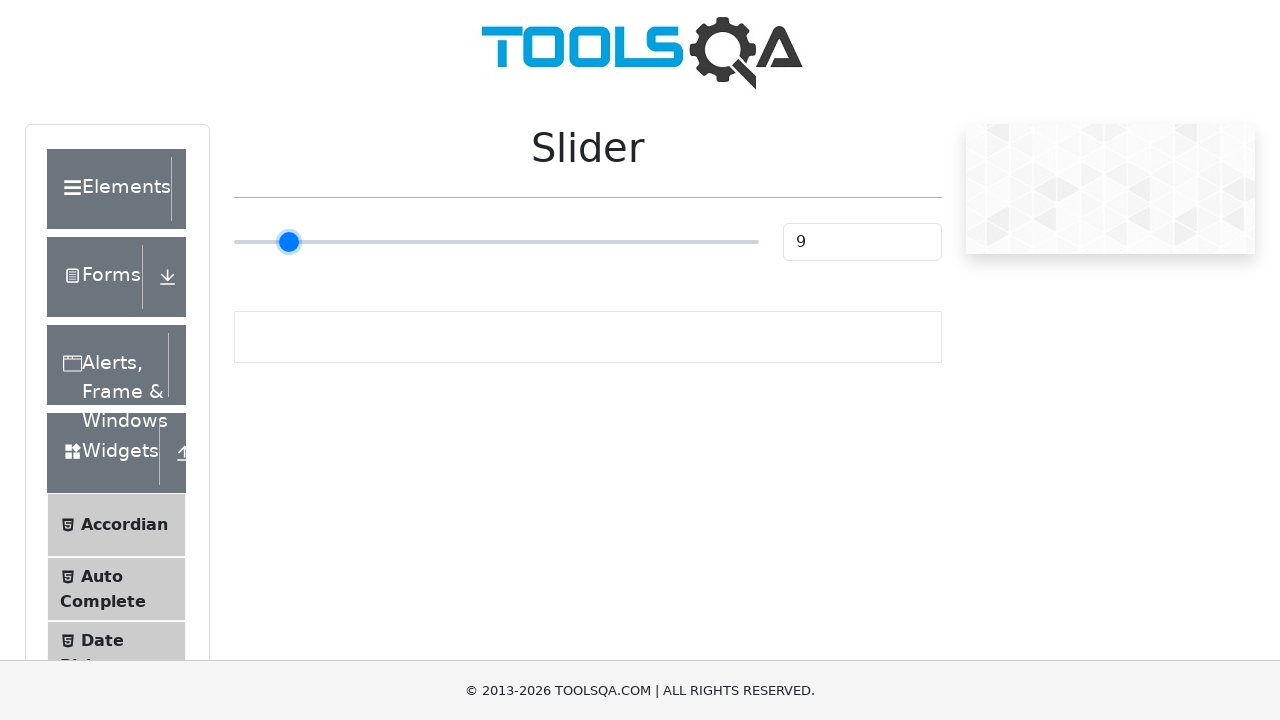

Pressed ArrowRight to move slider towards 100 on .range-slider
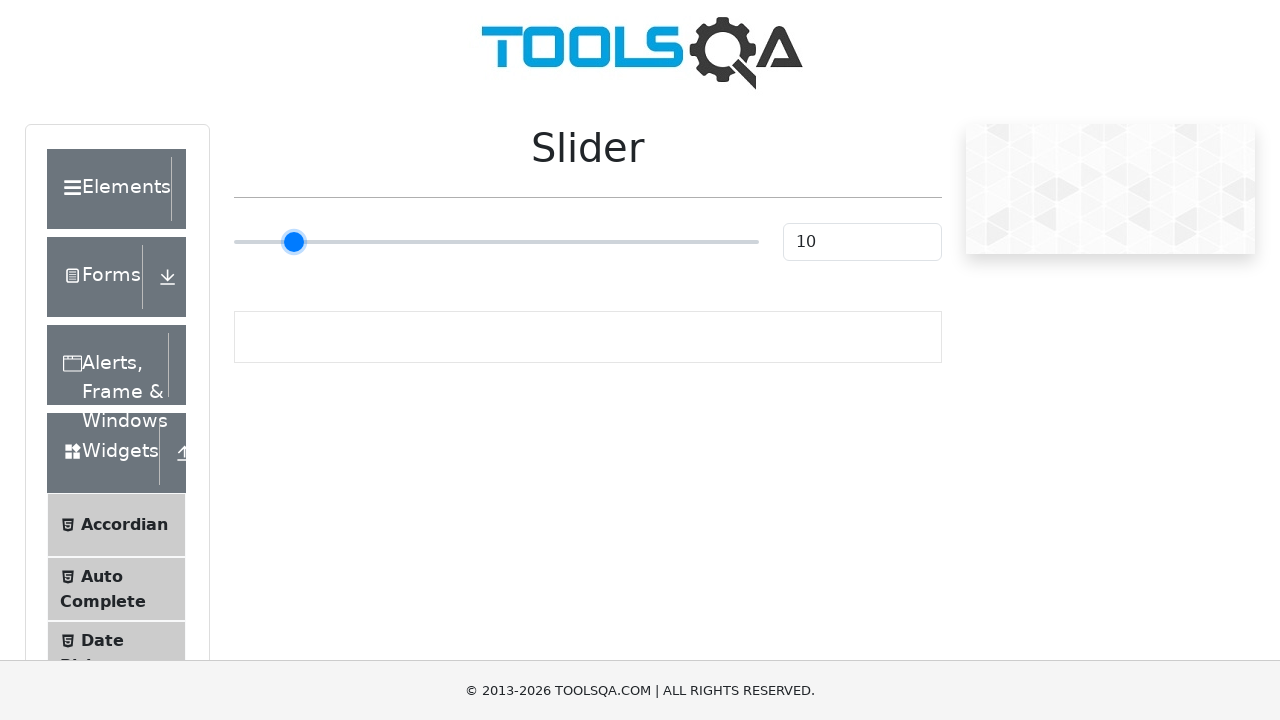

Pressed ArrowRight to move slider towards 100 on .range-slider
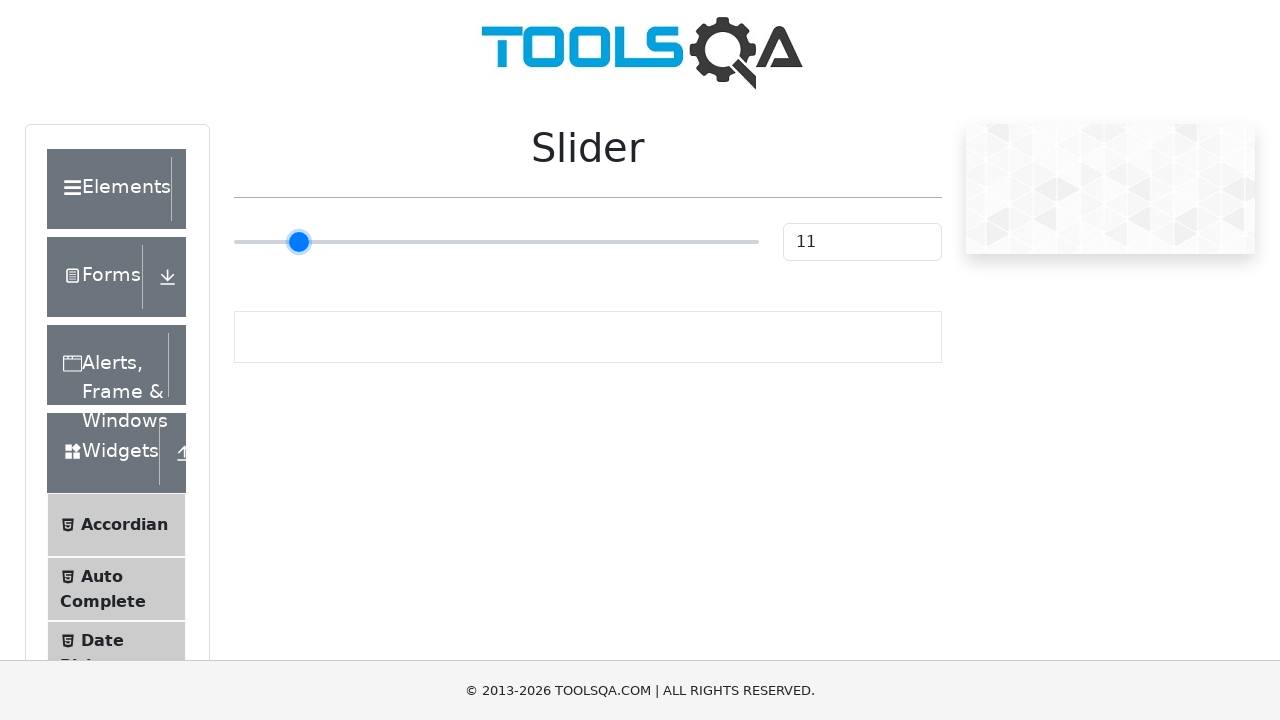

Pressed ArrowRight to move slider towards 100 on .range-slider
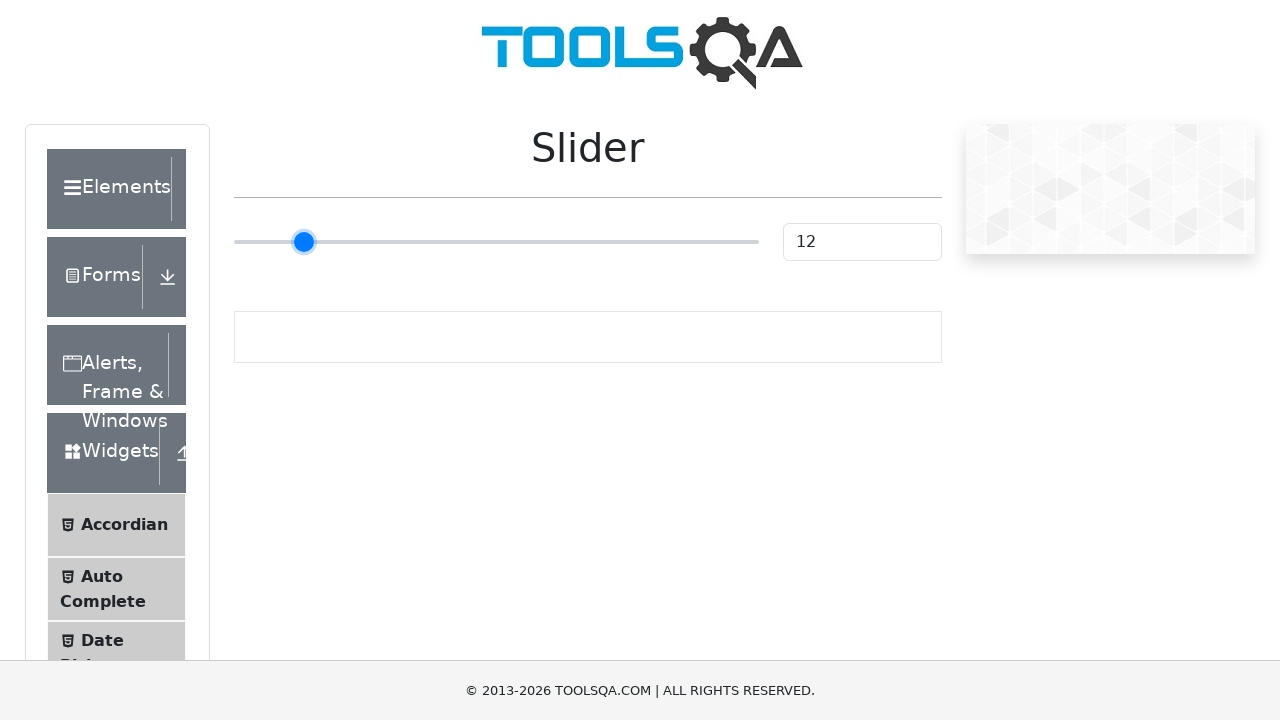

Pressed ArrowRight to move slider towards 100 on .range-slider
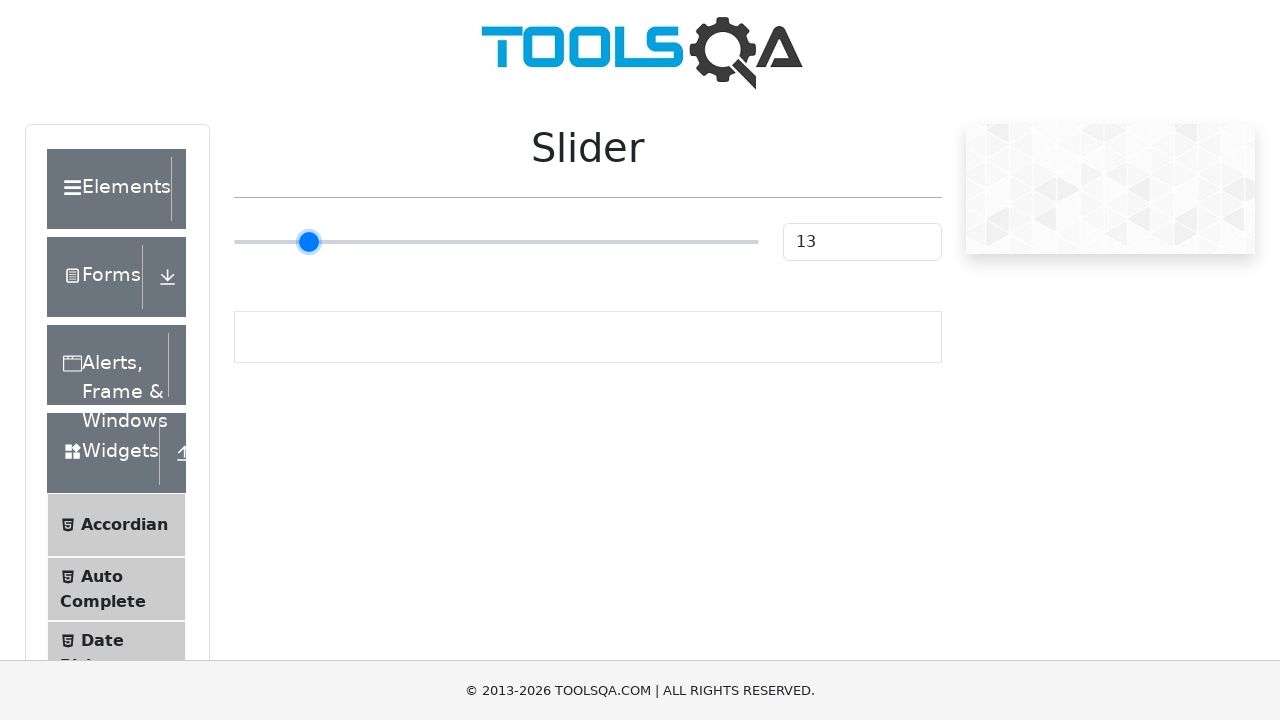

Pressed ArrowRight to move slider towards 100 on .range-slider
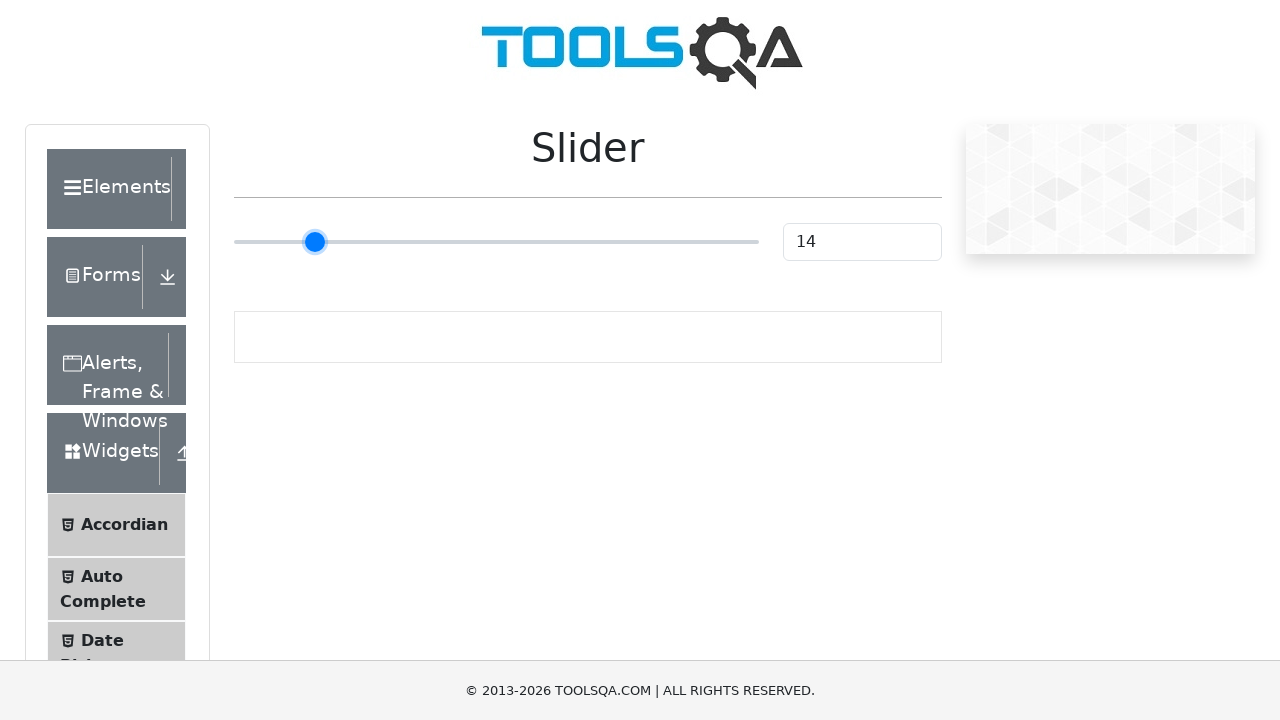

Pressed ArrowRight to move slider towards 100 on .range-slider
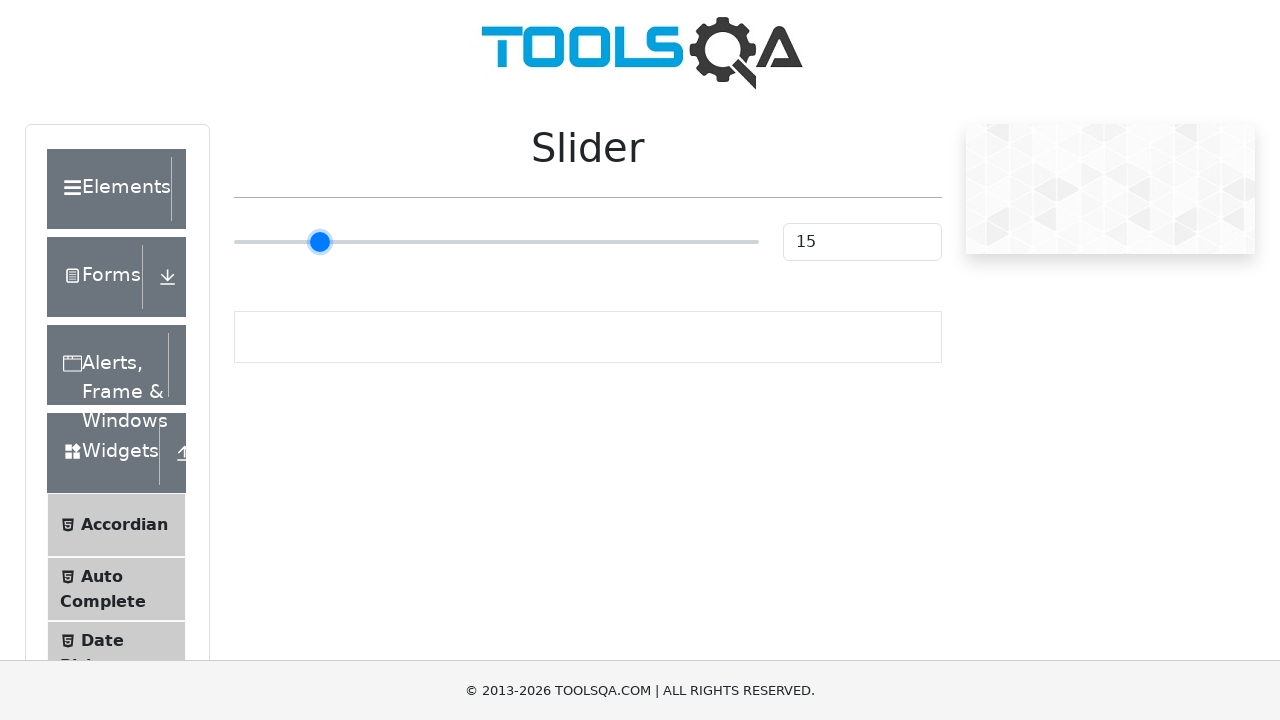

Pressed ArrowRight to move slider towards 100 on .range-slider
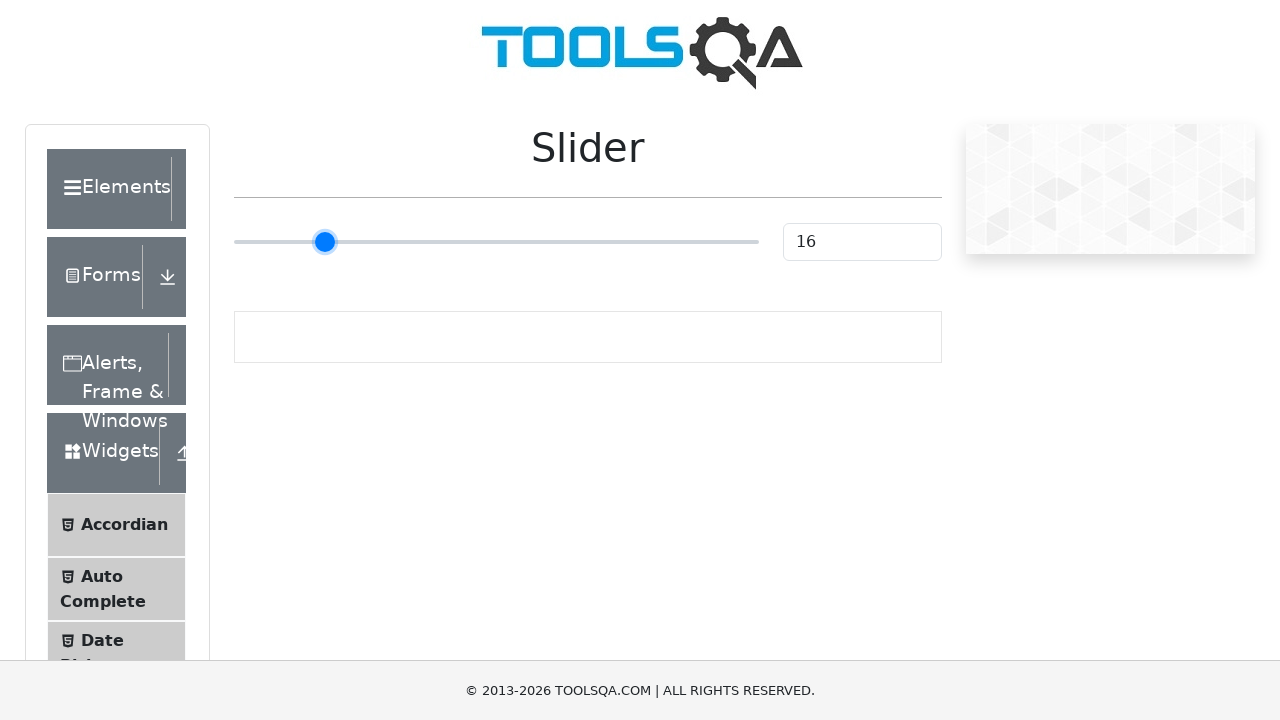

Pressed ArrowRight to move slider towards 100 on .range-slider
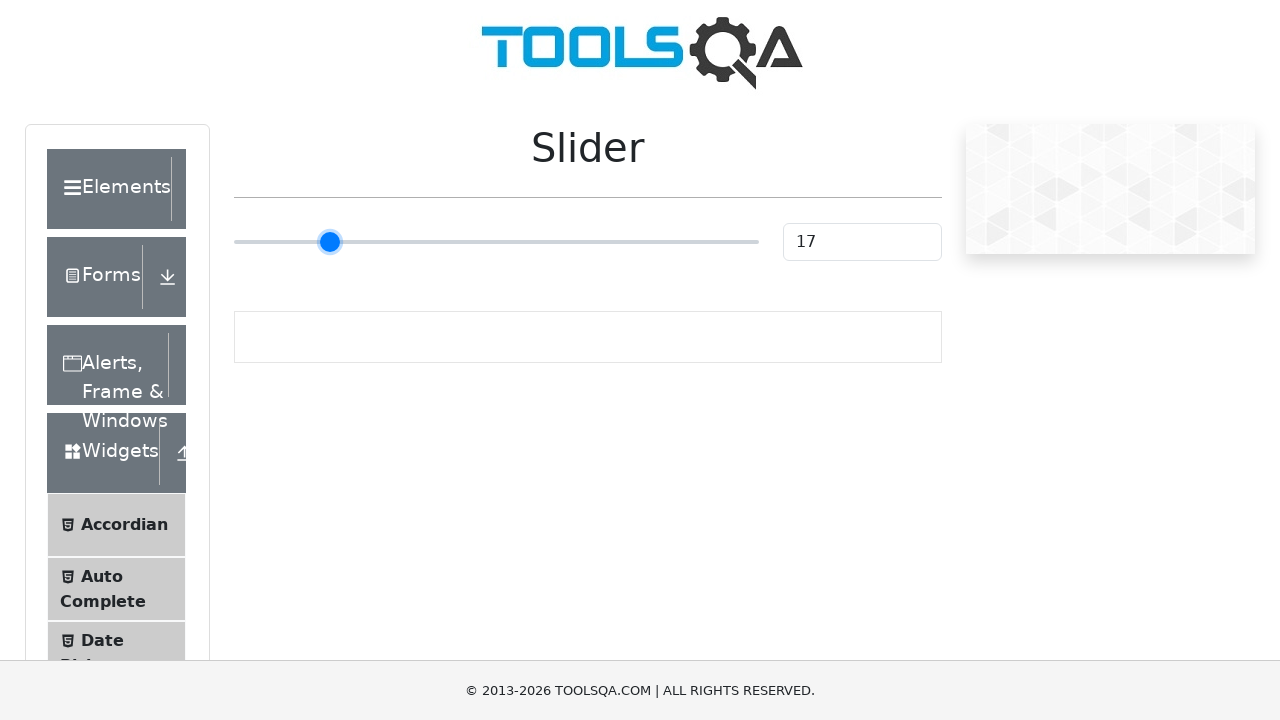

Pressed ArrowRight to move slider towards 100 on .range-slider
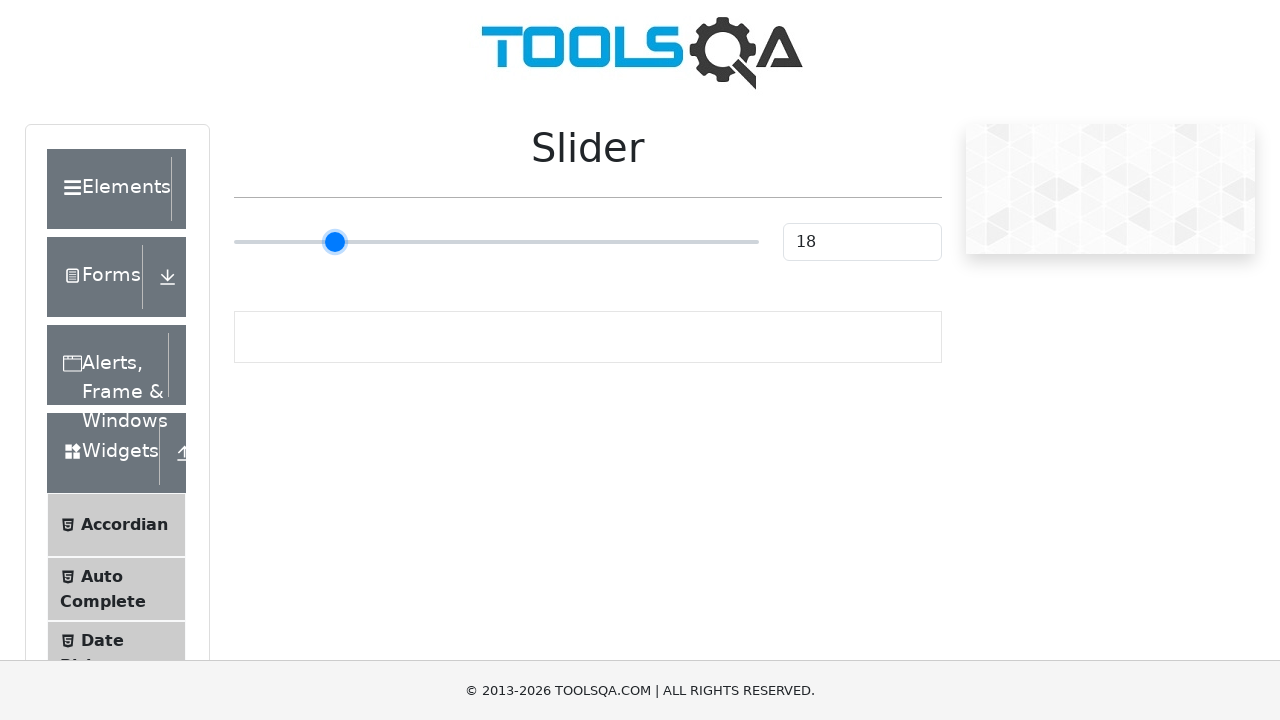

Pressed ArrowRight to move slider towards 100 on .range-slider
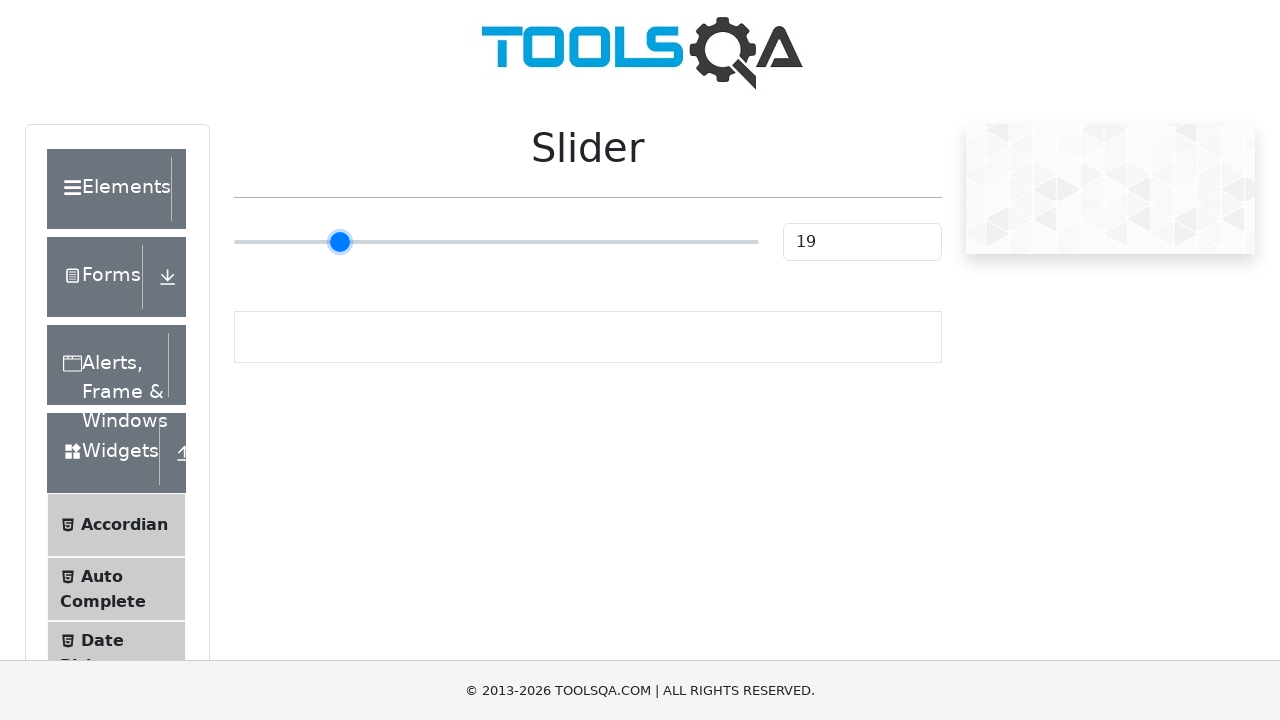

Pressed ArrowRight to move slider towards 100 on .range-slider
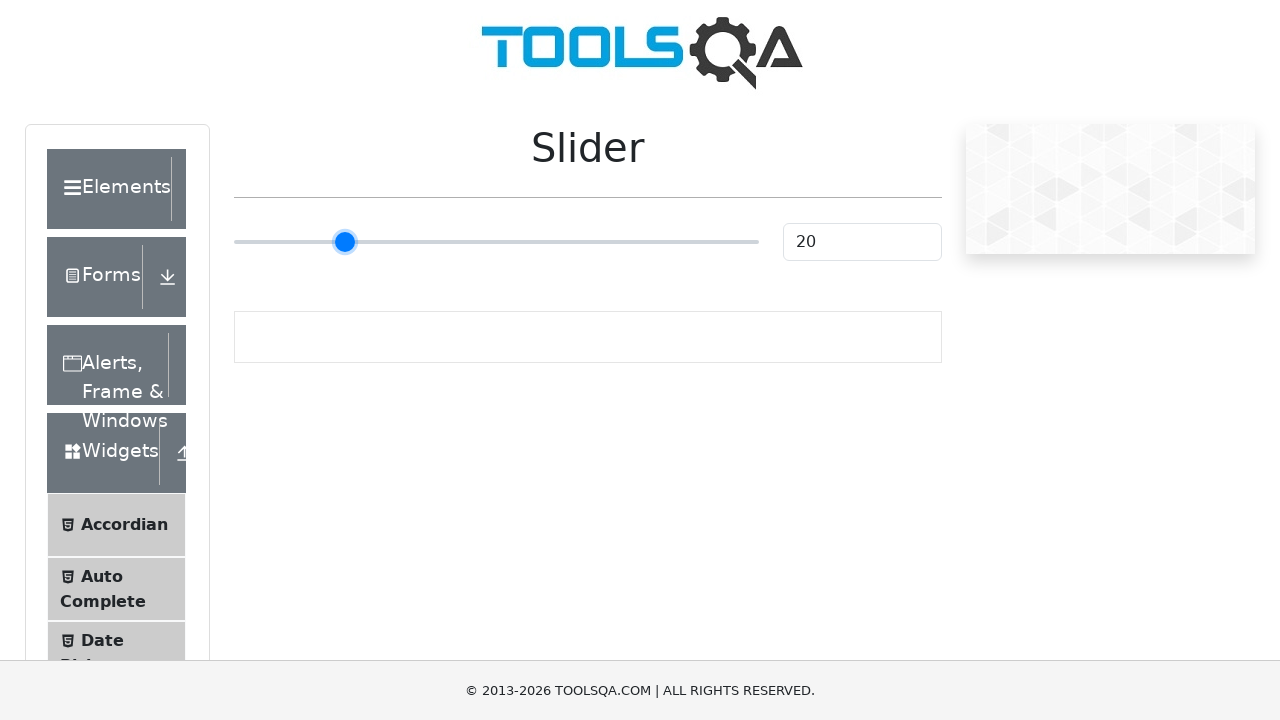

Pressed ArrowRight to move slider towards 100 on .range-slider
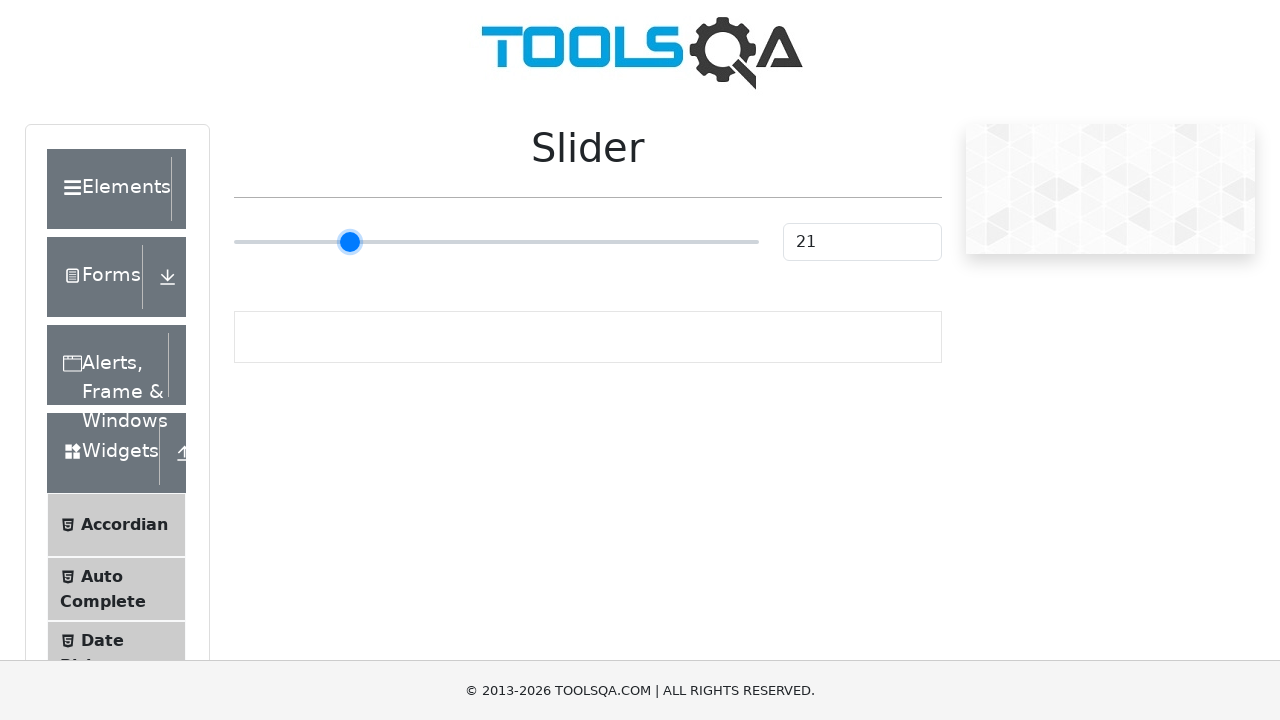

Pressed ArrowRight to move slider towards 100 on .range-slider
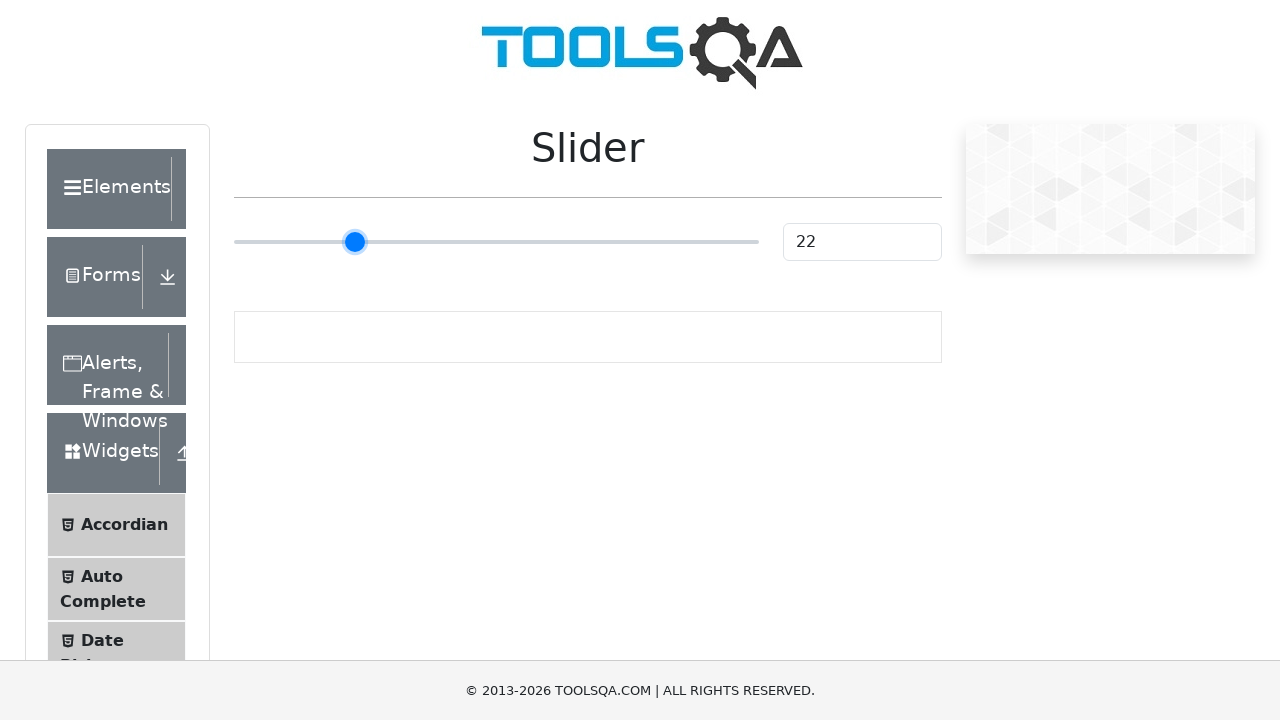

Pressed ArrowRight to move slider towards 100 on .range-slider
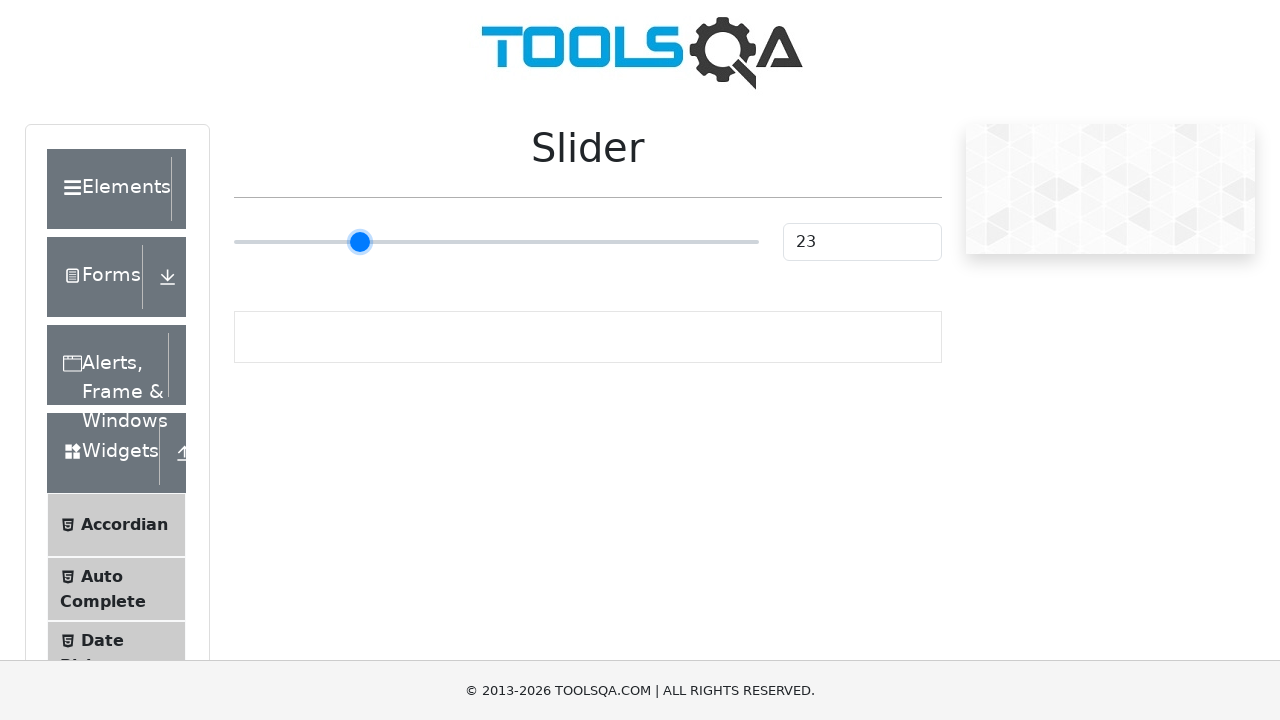

Pressed ArrowRight to move slider towards 100 on .range-slider
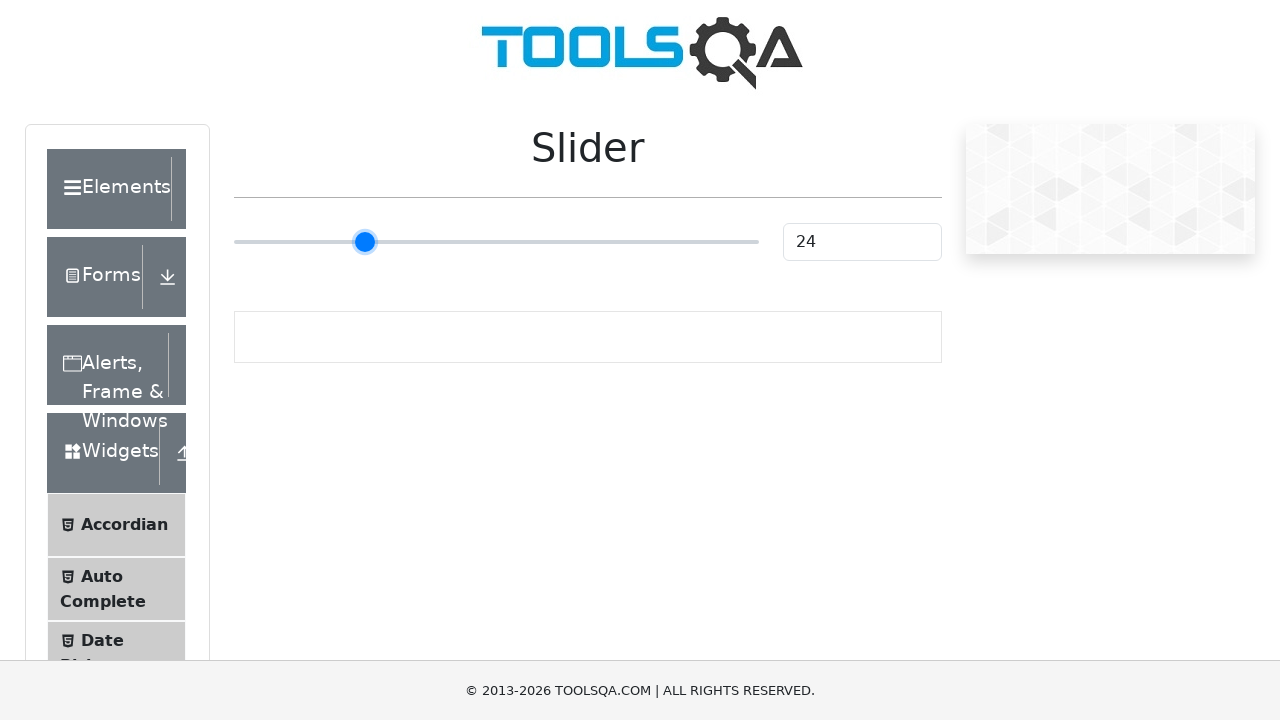

Pressed ArrowRight to move slider towards 100 on .range-slider
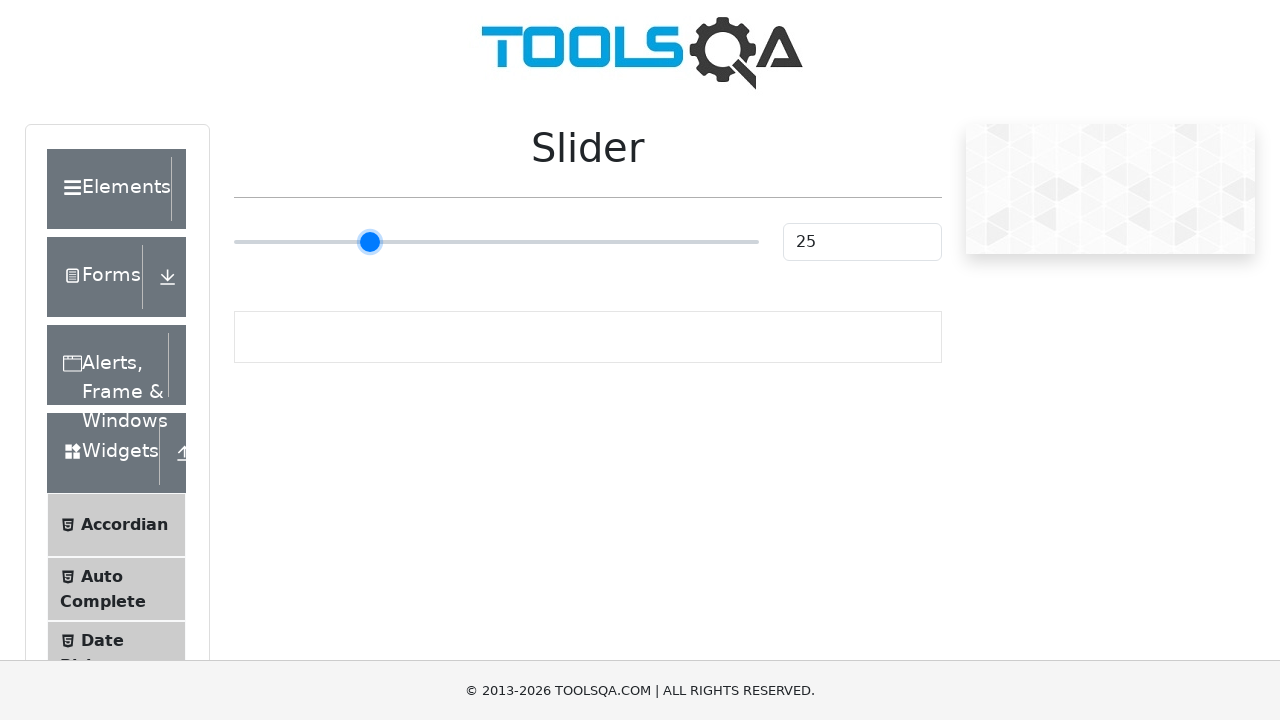

Pressed ArrowRight to move slider towards 100 on .range-slider
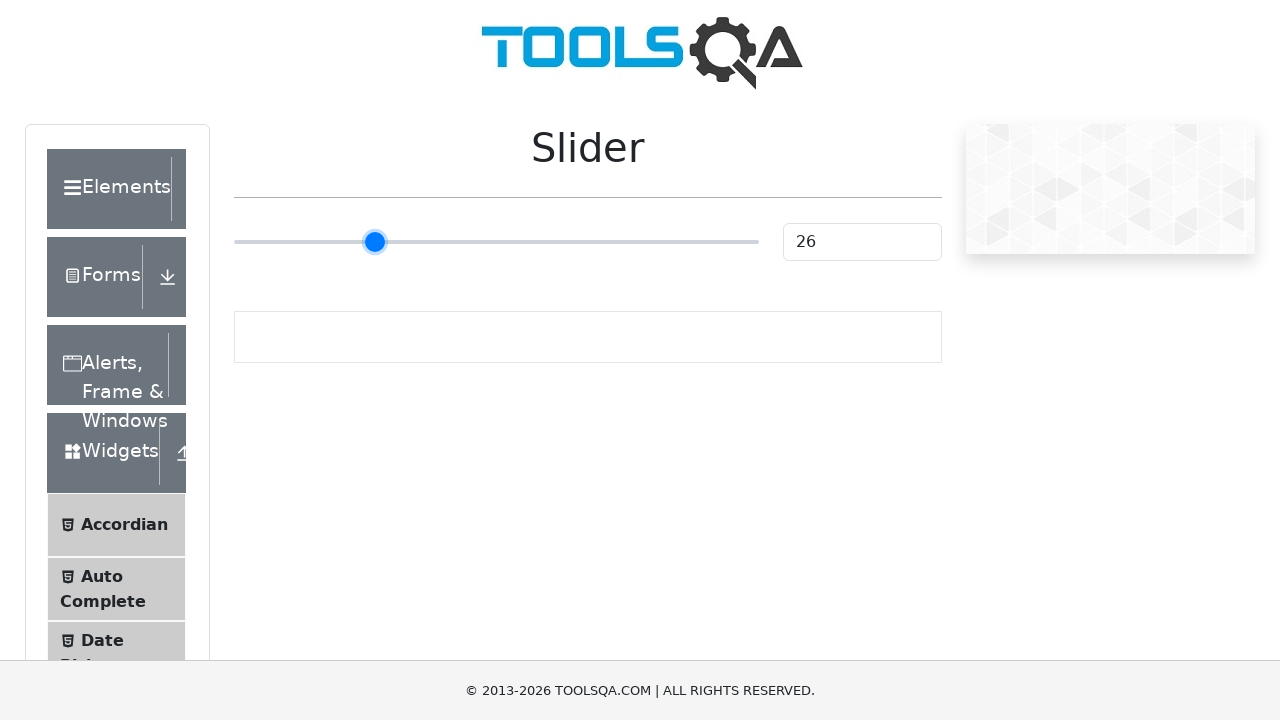

Pressed ArrowRight to move slider towards 100 on .range-slider
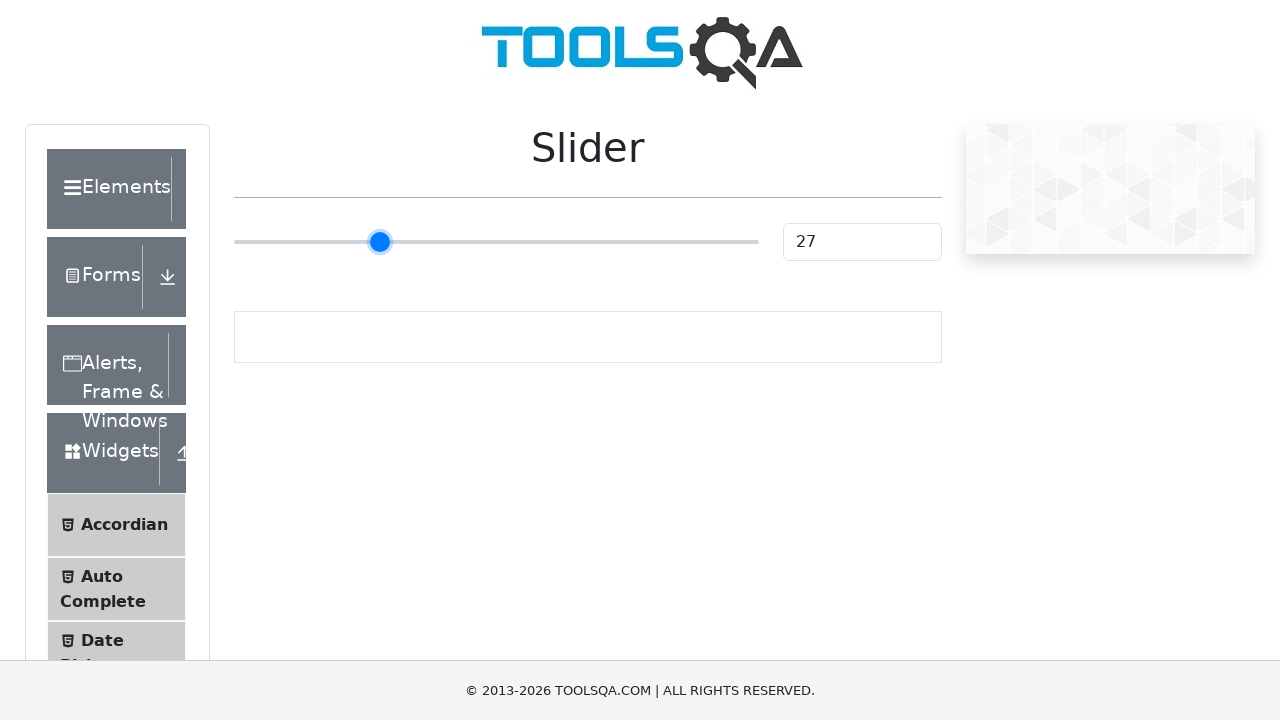

Pressed ArrowRight to move slider towards 100 on .range-slider
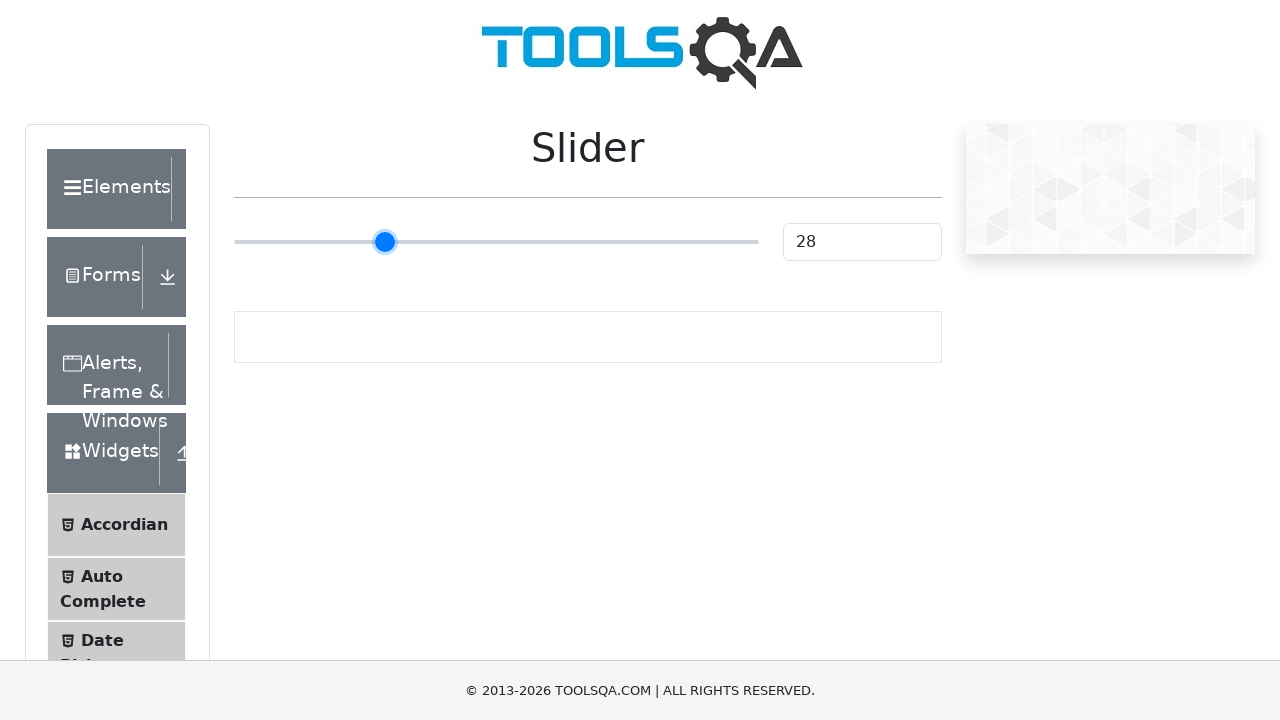

Pressed ArrowRight to move slider towards 100 on .range-slider
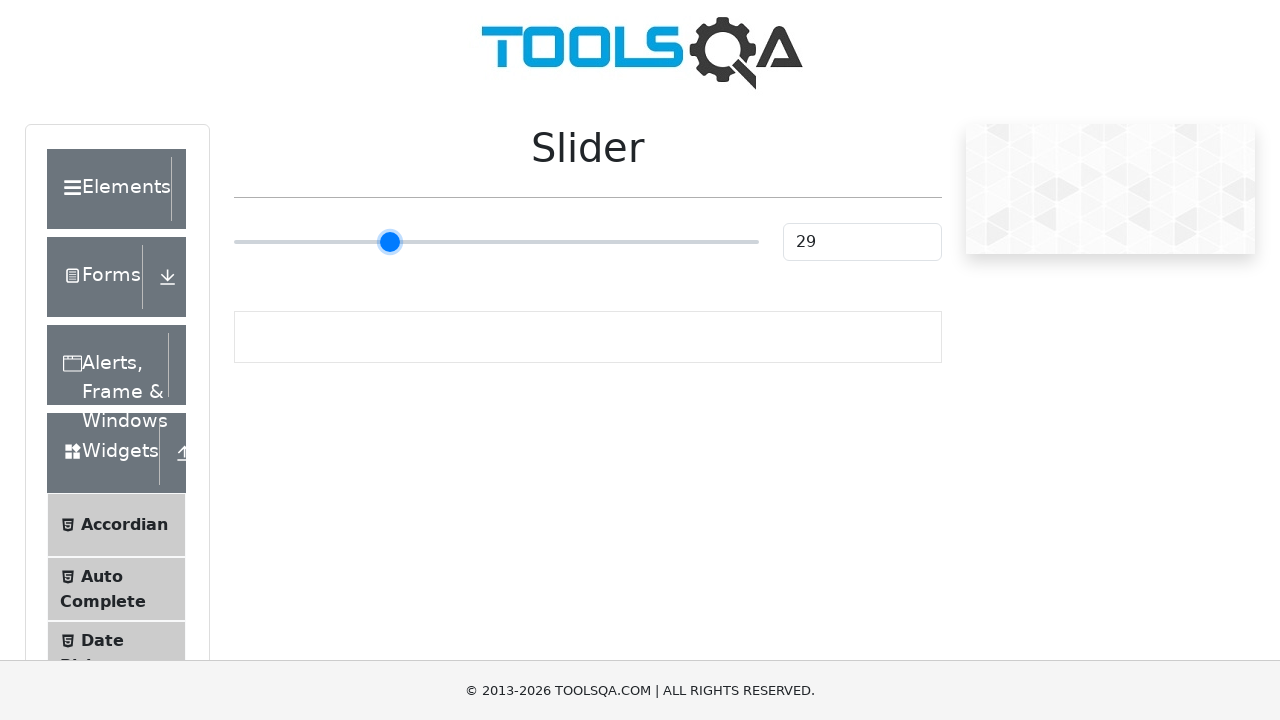

Pressed ArrowRight to move slider towards 100 on .range-slider
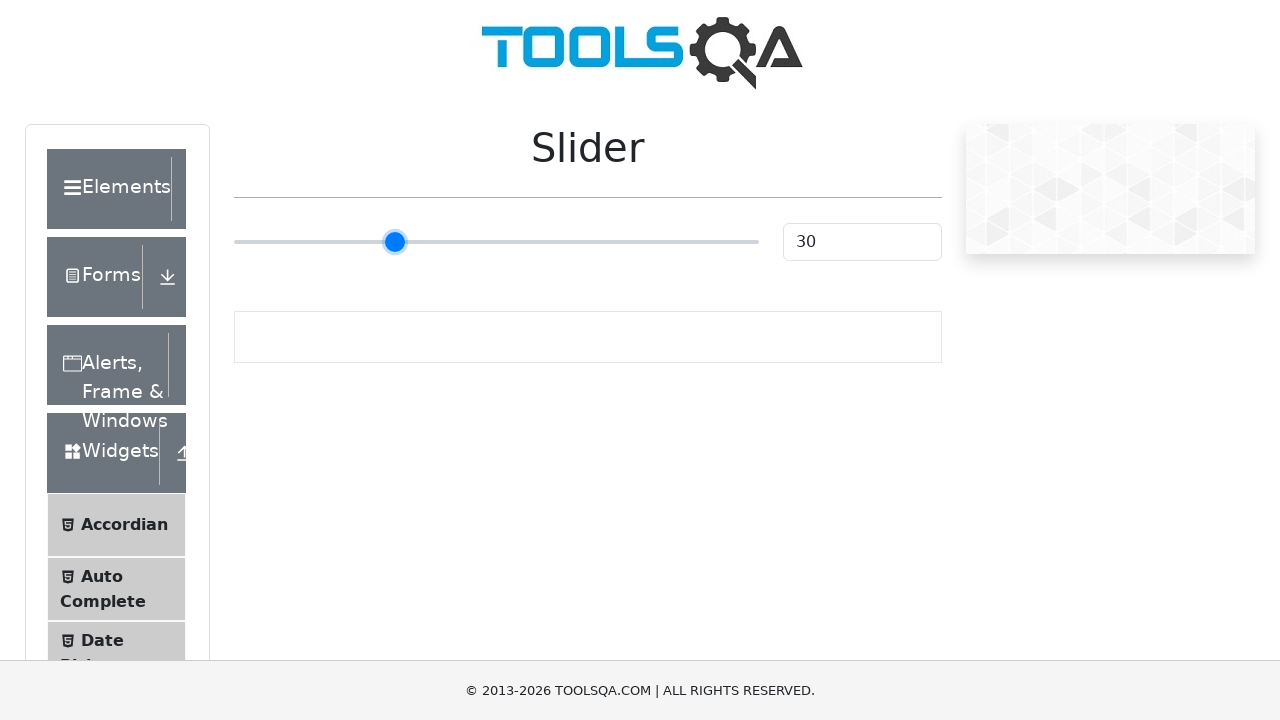

Pressed ArrowRight to move slider towards 100 on .range-slider
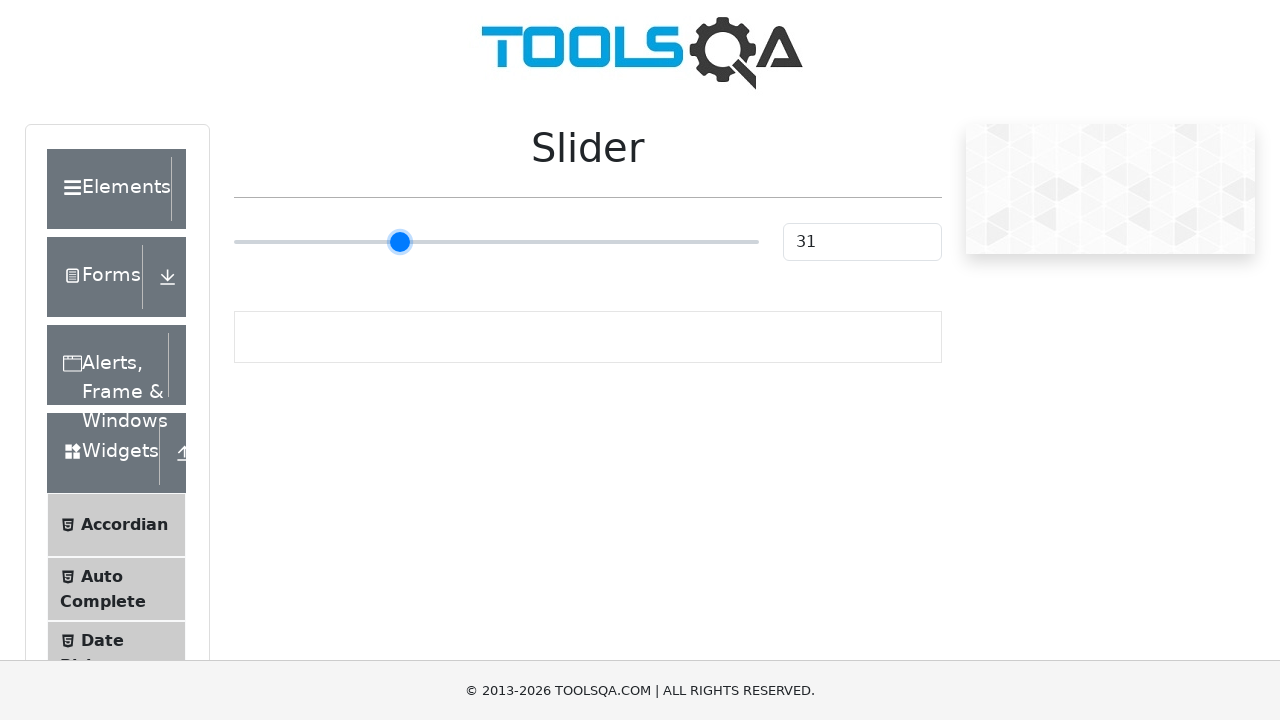

Pressed ArrowRight to move slider towards 100 on .range-slider
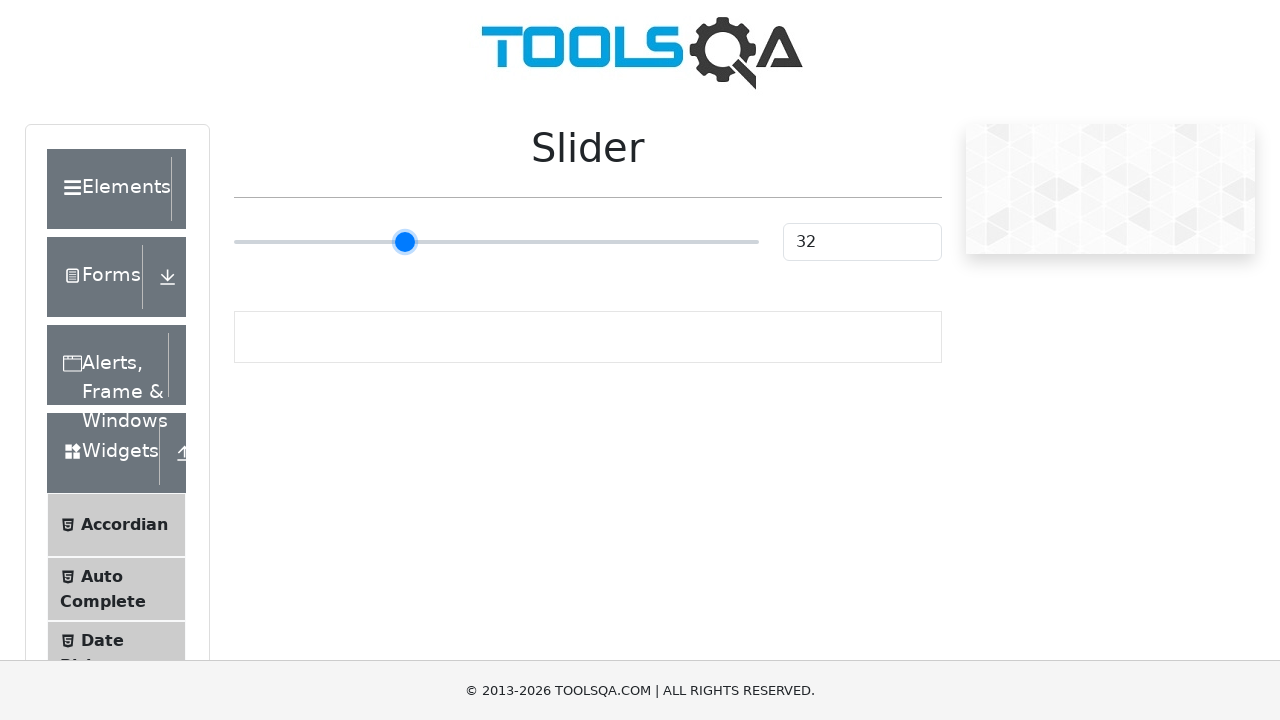

Pressed ArrowRight to move slider towards 100 on .range-slider
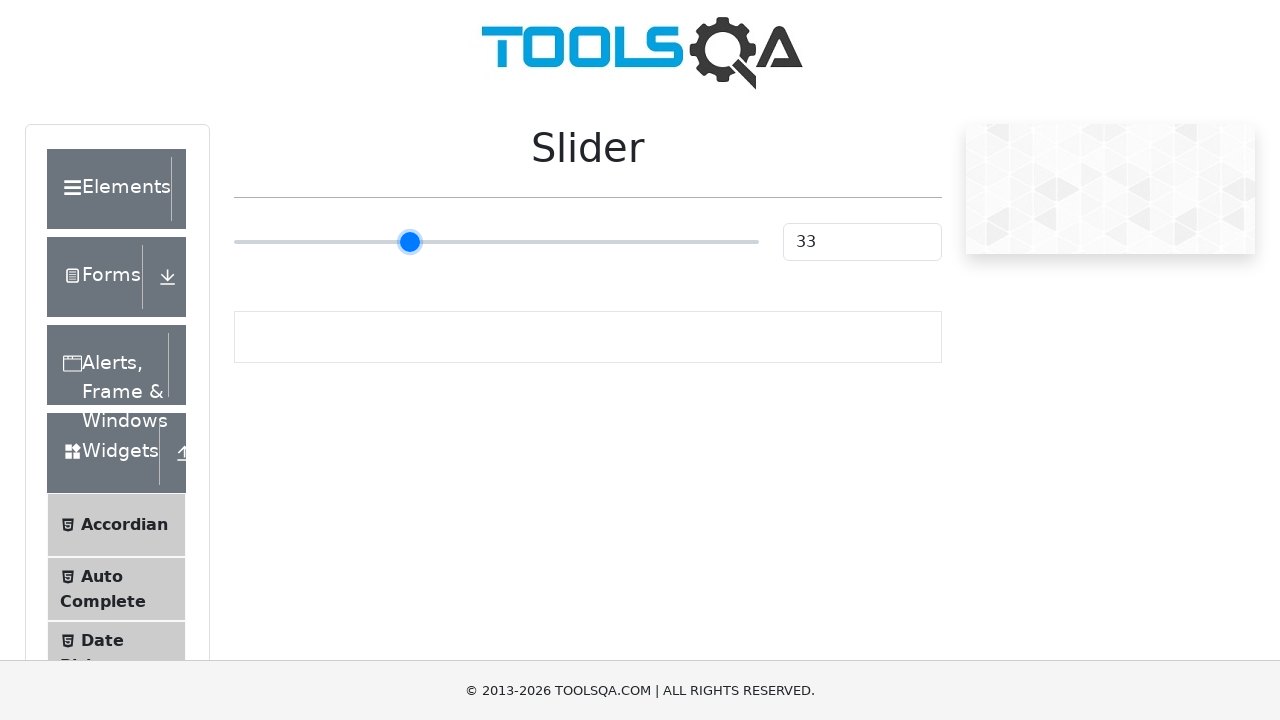

Pressed ArrowRight to move slider towards 100 on .range-slider
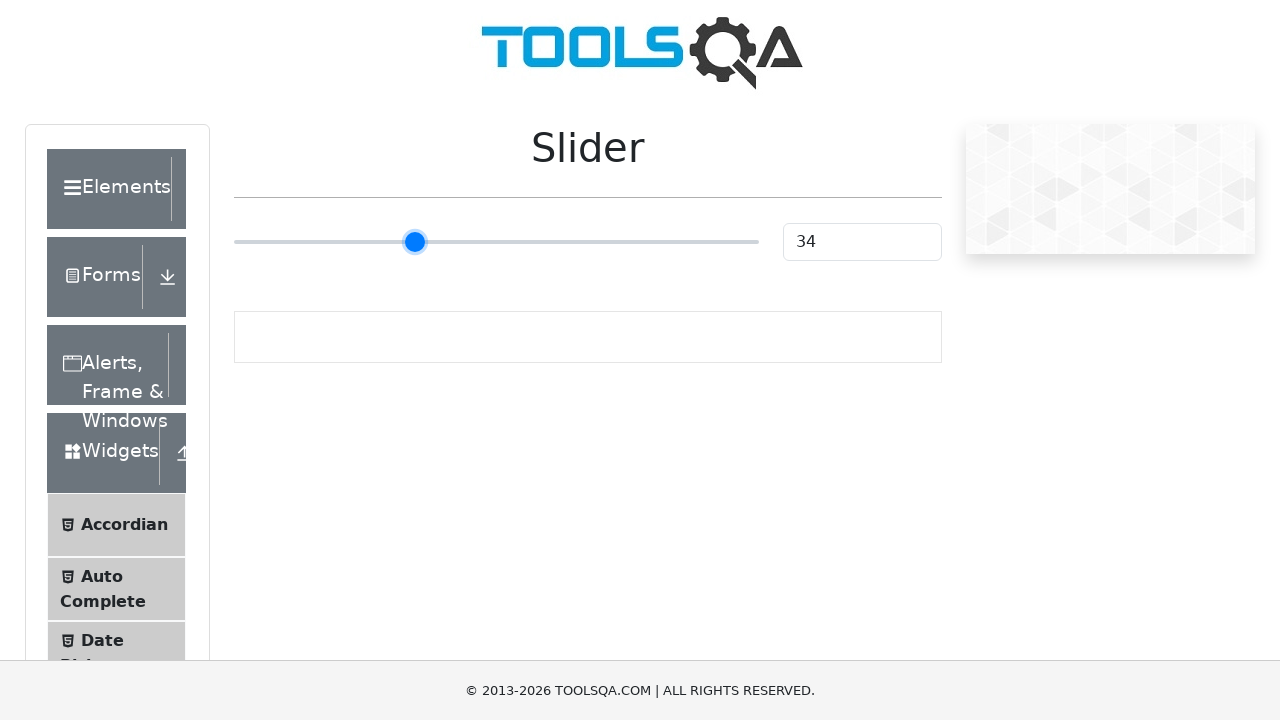

Pressed ArrowRight to move slider towards 100 on .range-slider
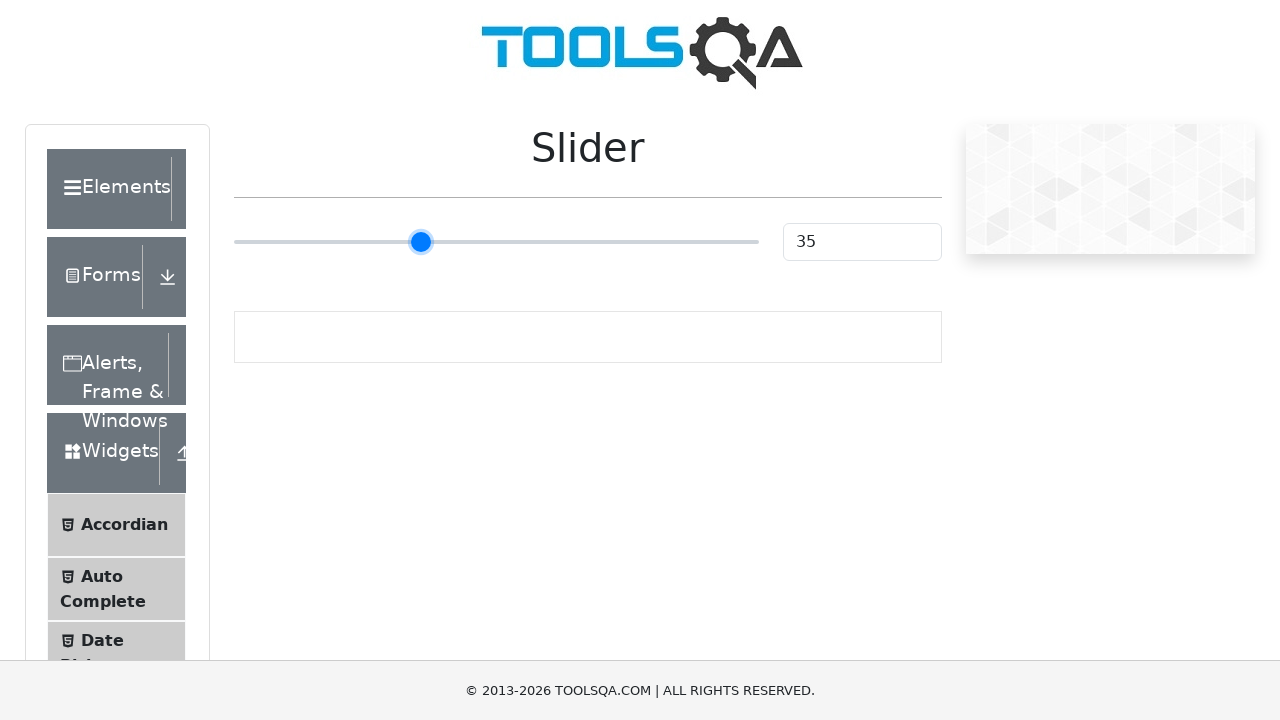

Pressed ArrowRight to move slider towards 100 on .range-slider
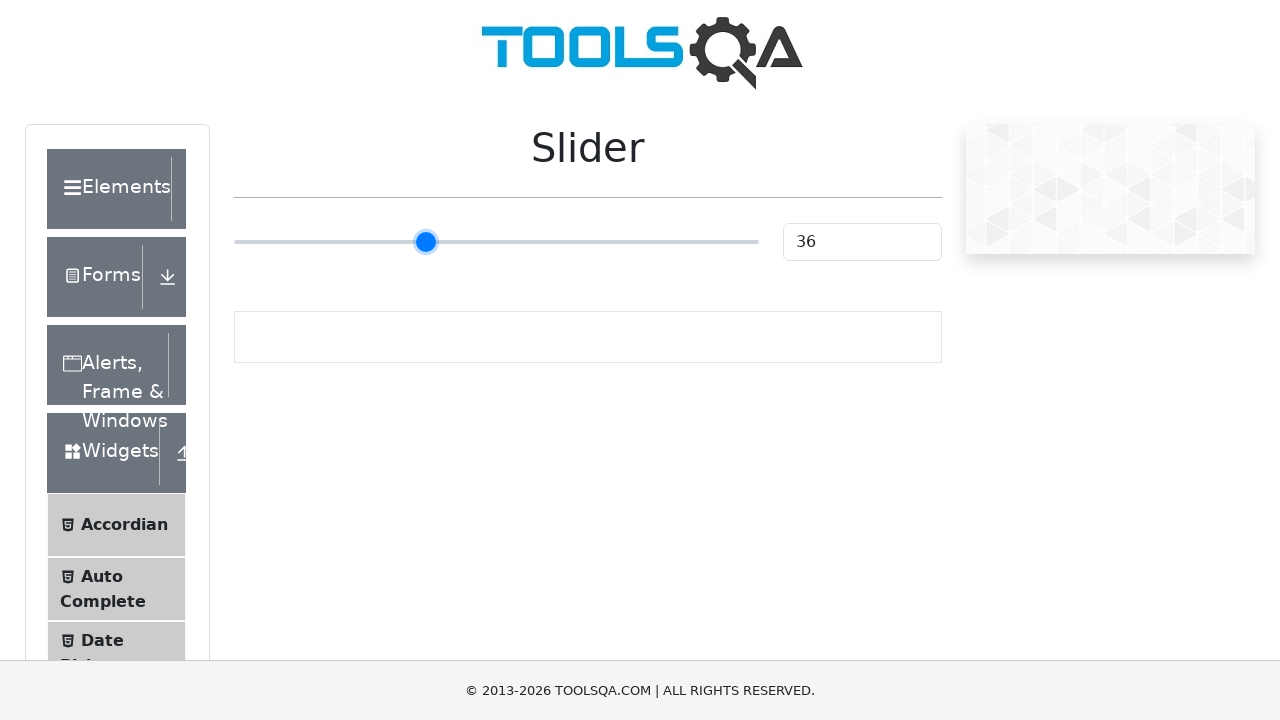

Pressed ArrowRight to move slider towards 100 on .range-slider
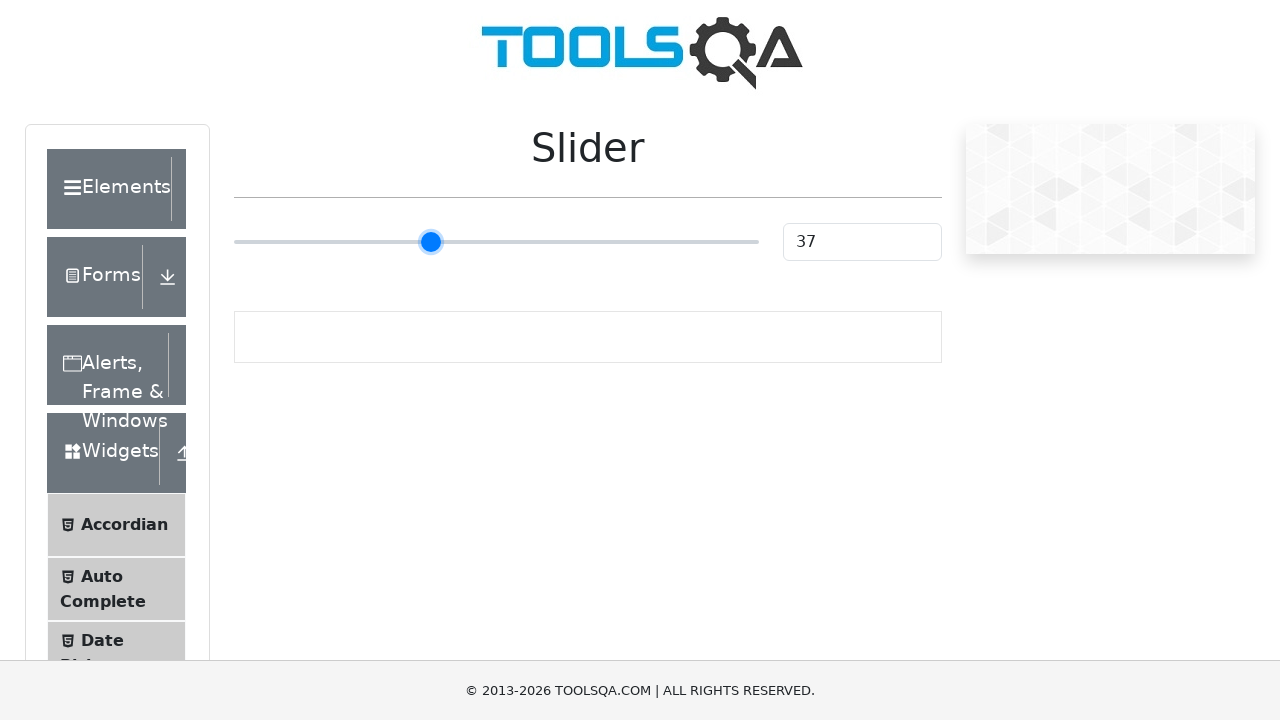

Pressed ArrowRight to move slider towards 100 on .range-slider
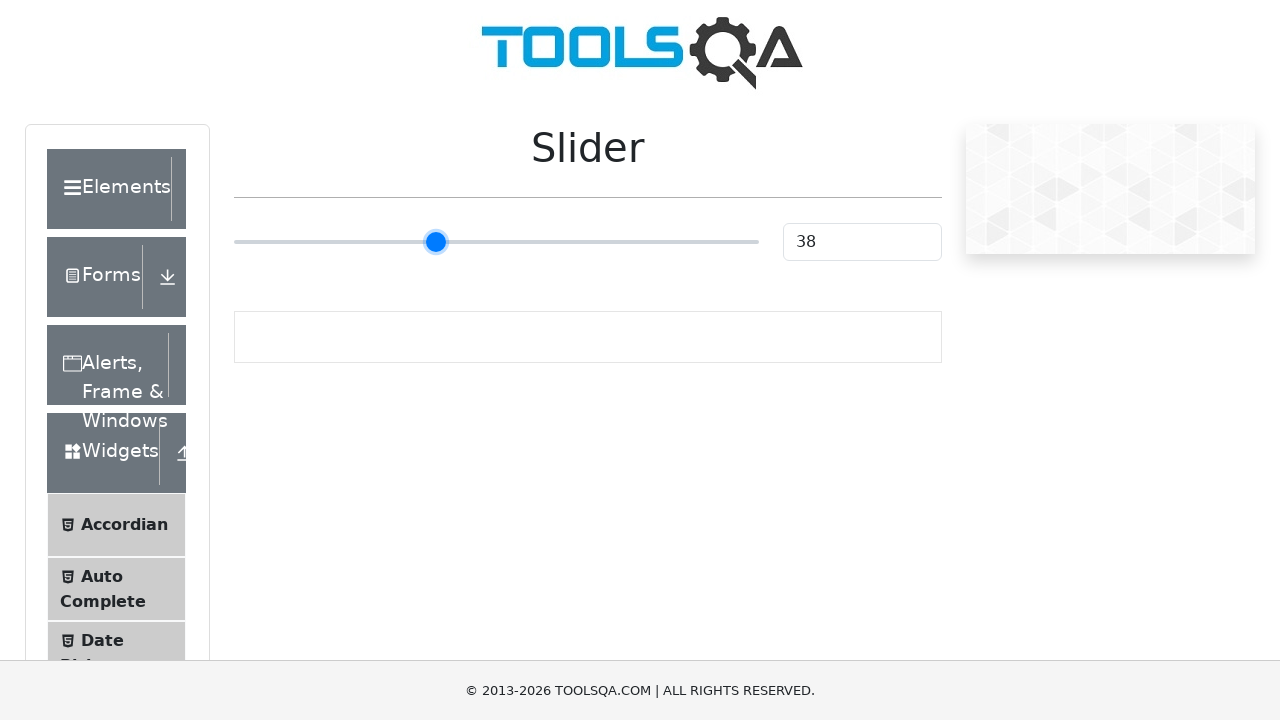

Pressed ArrowRight to move slider towards 100 on .range-slider
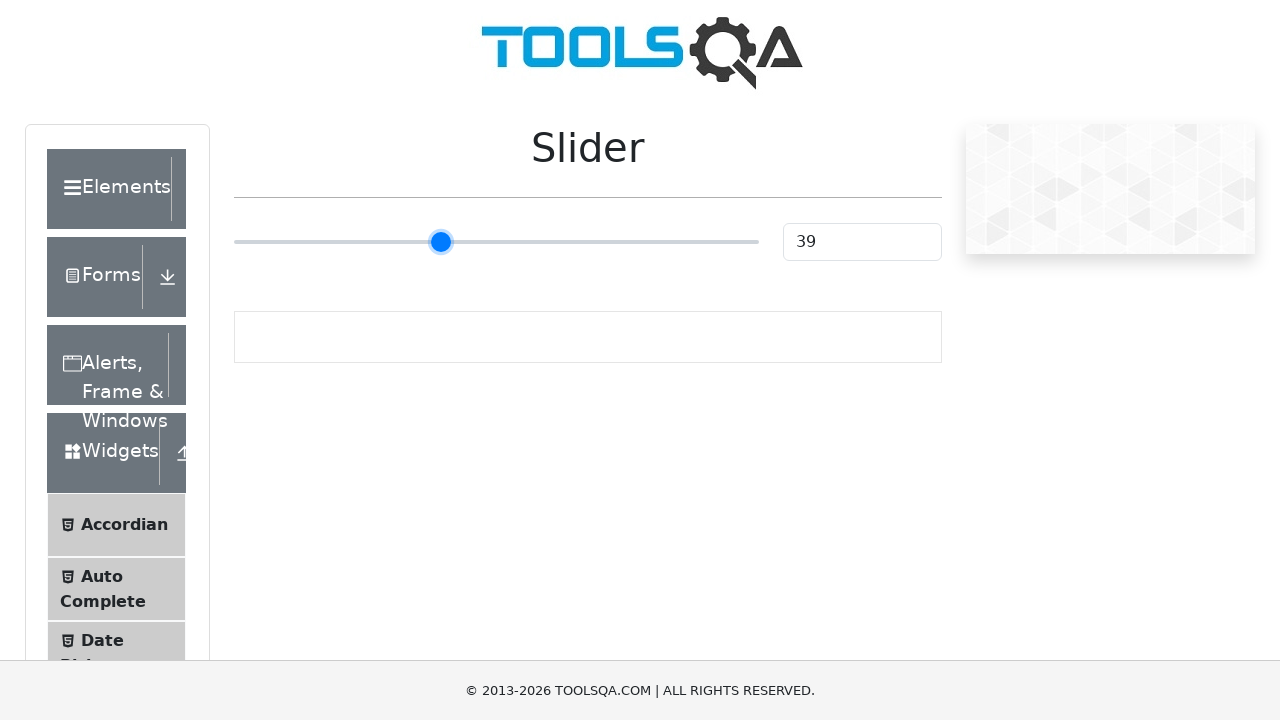

Pressed ArrowRight to move slider towards 100 on .range-slider
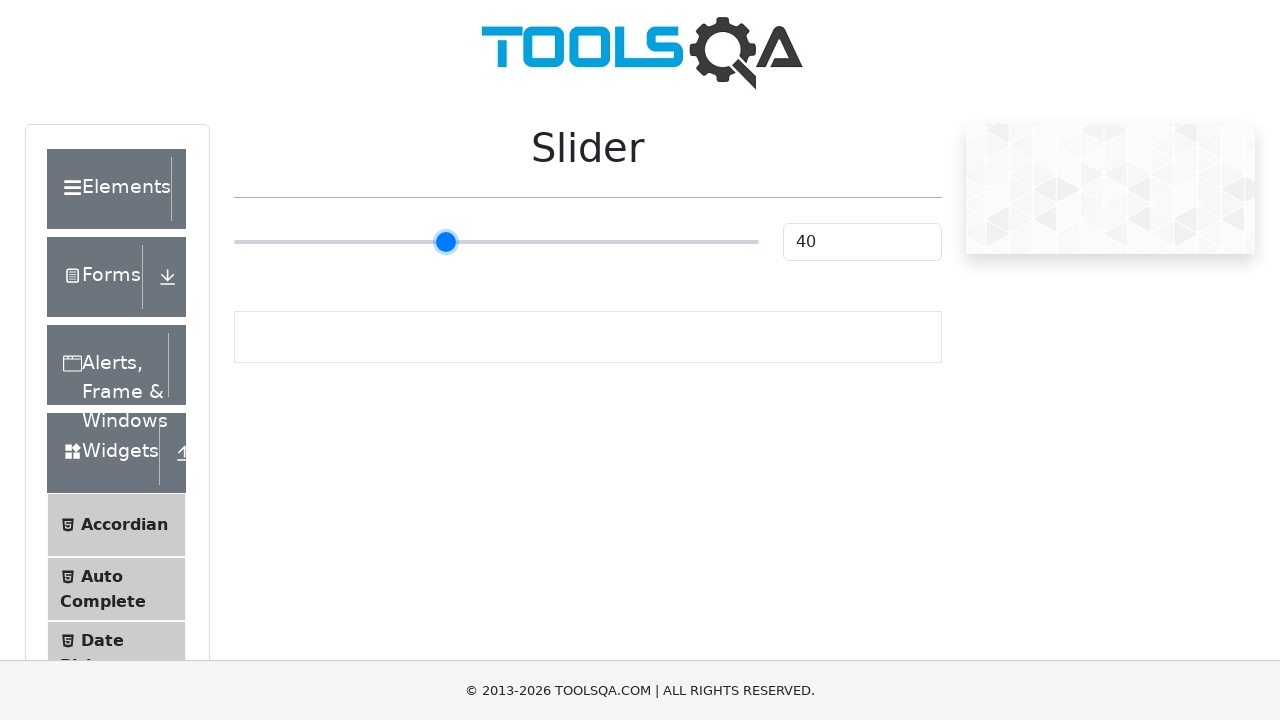

Pressed ArrowRight to move slider towards 100 on .range-slider
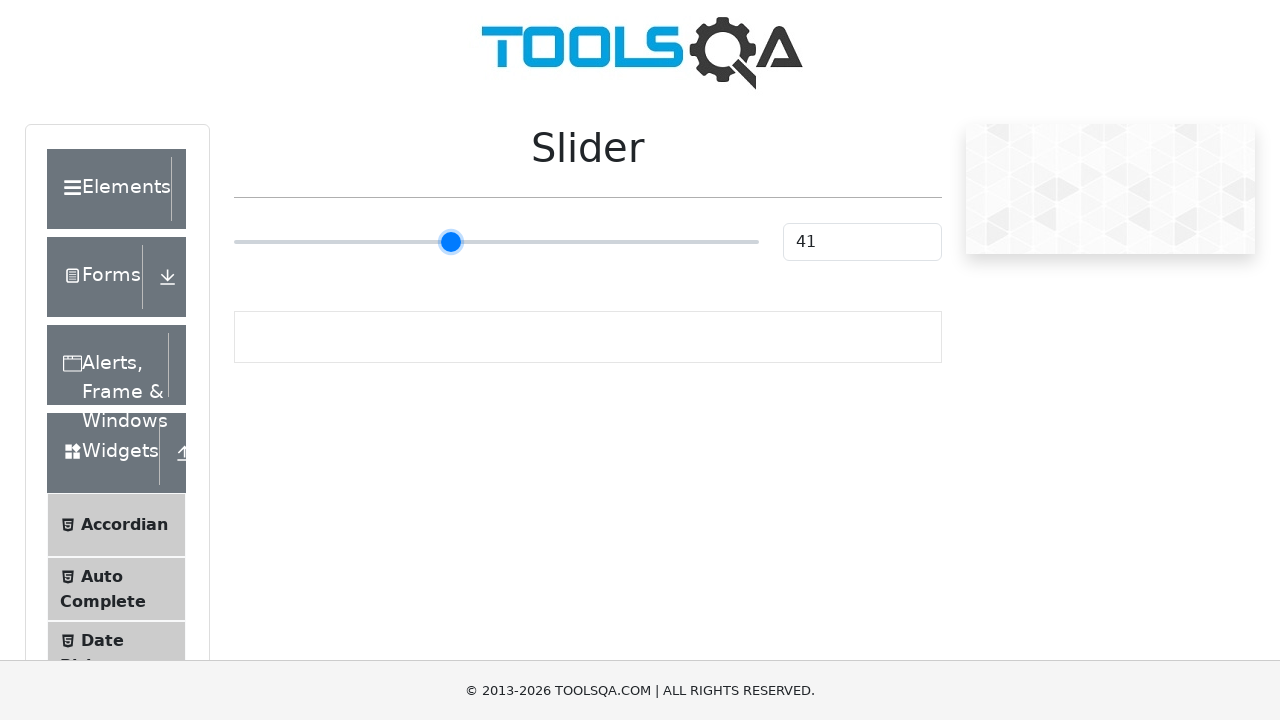

Pressed ArrowRight to move slider towards 100 on .range-slider
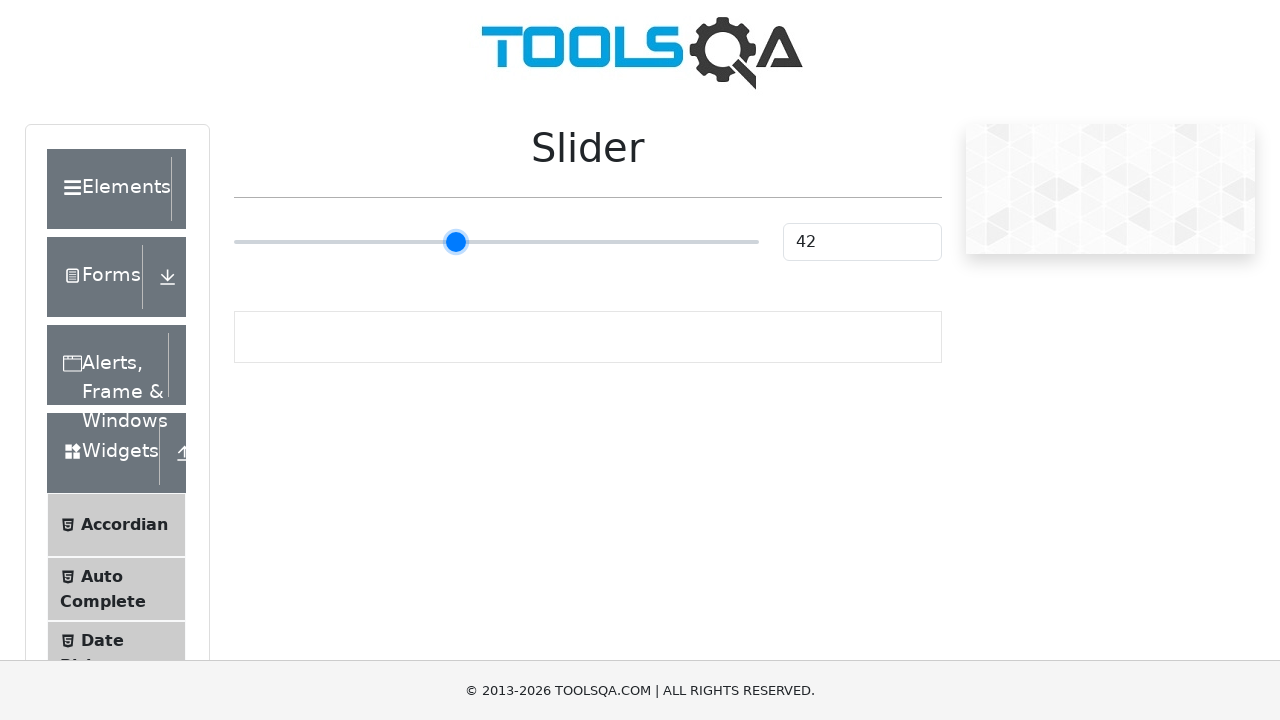

Pressed ArrowRight to move slider towards 100 on .range-slider
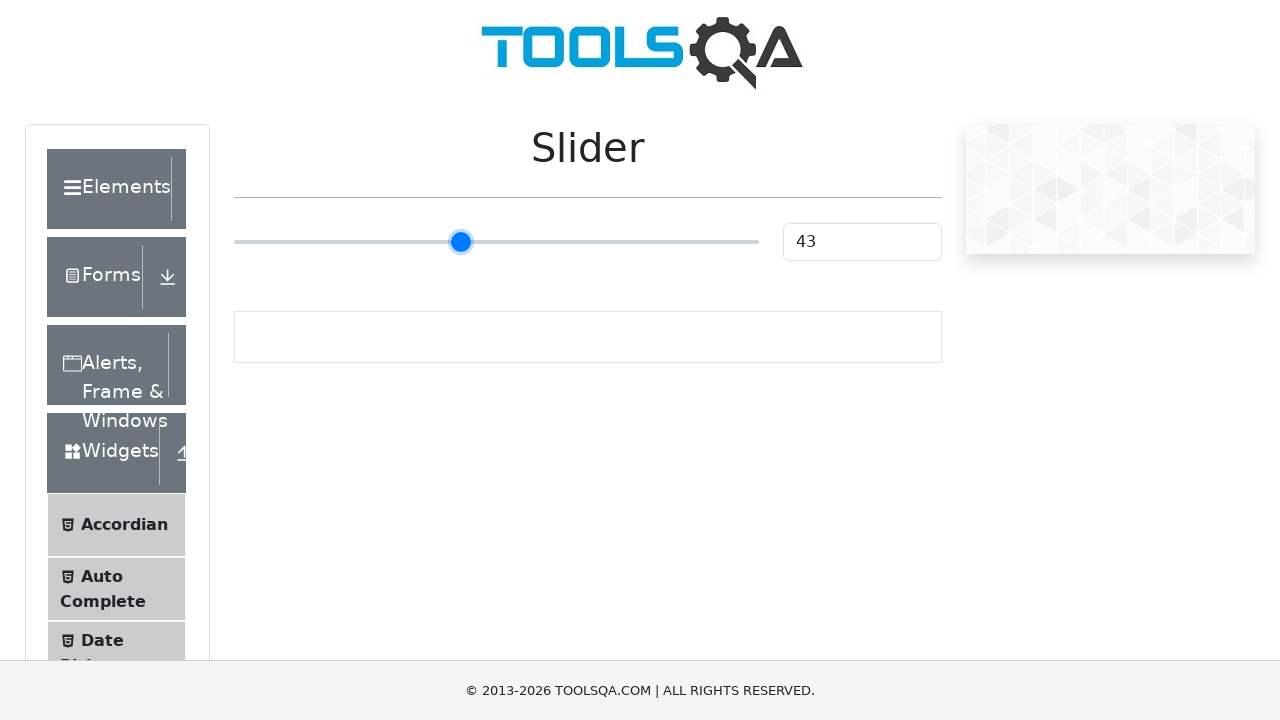

Pressed ArrowRight to move slider towards 100 on .range-slider
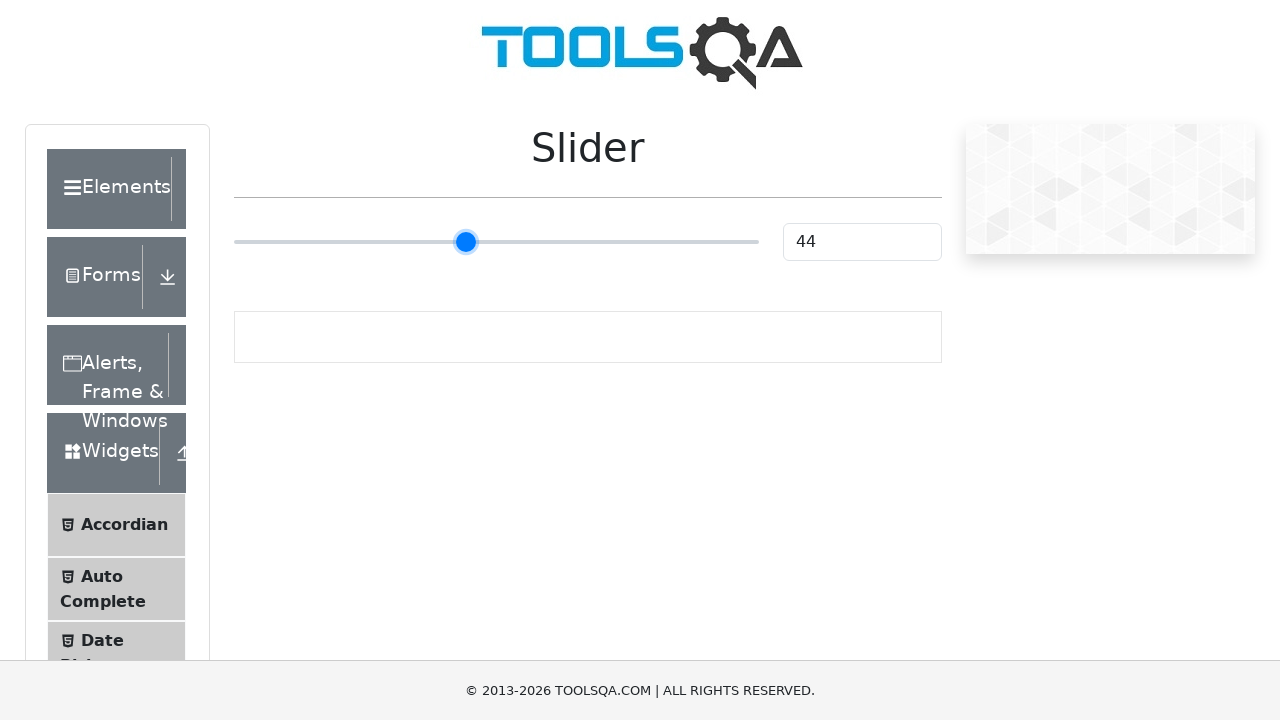

Pressed ArrowRight to move slider towards 100 on .range-slider
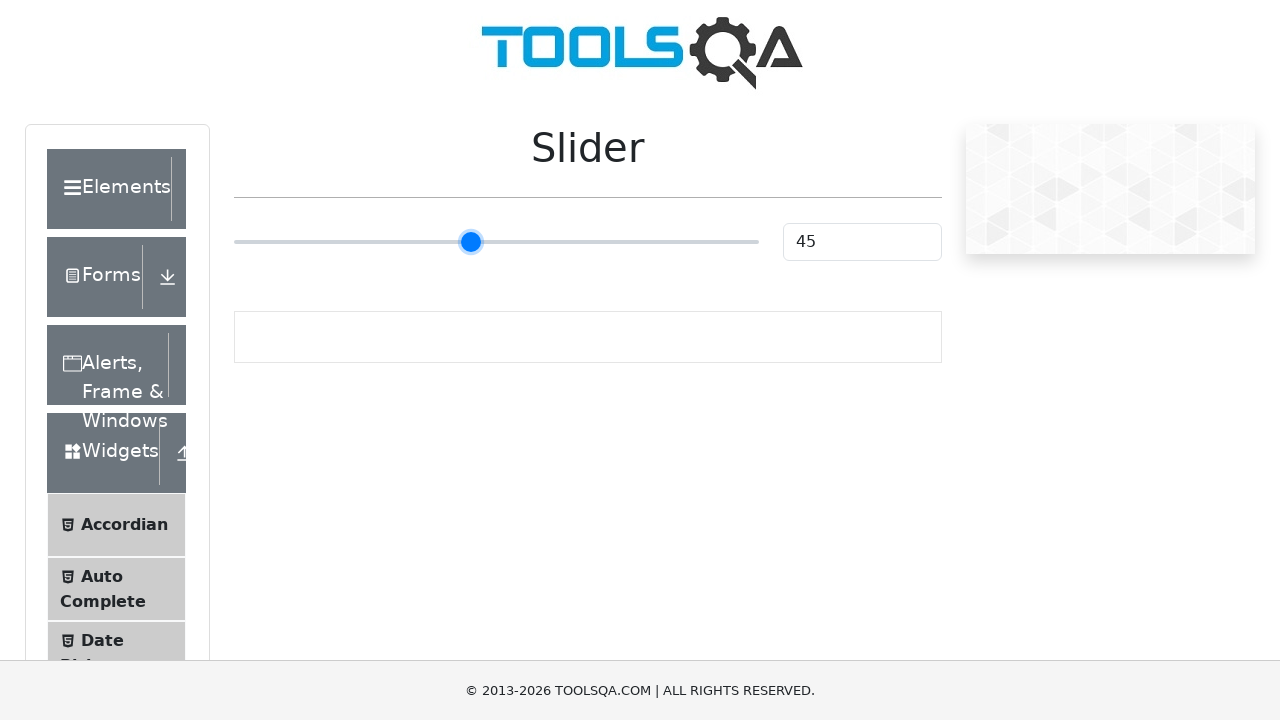

Pressed ArrowRight to move slider towards 100 on .range-slider
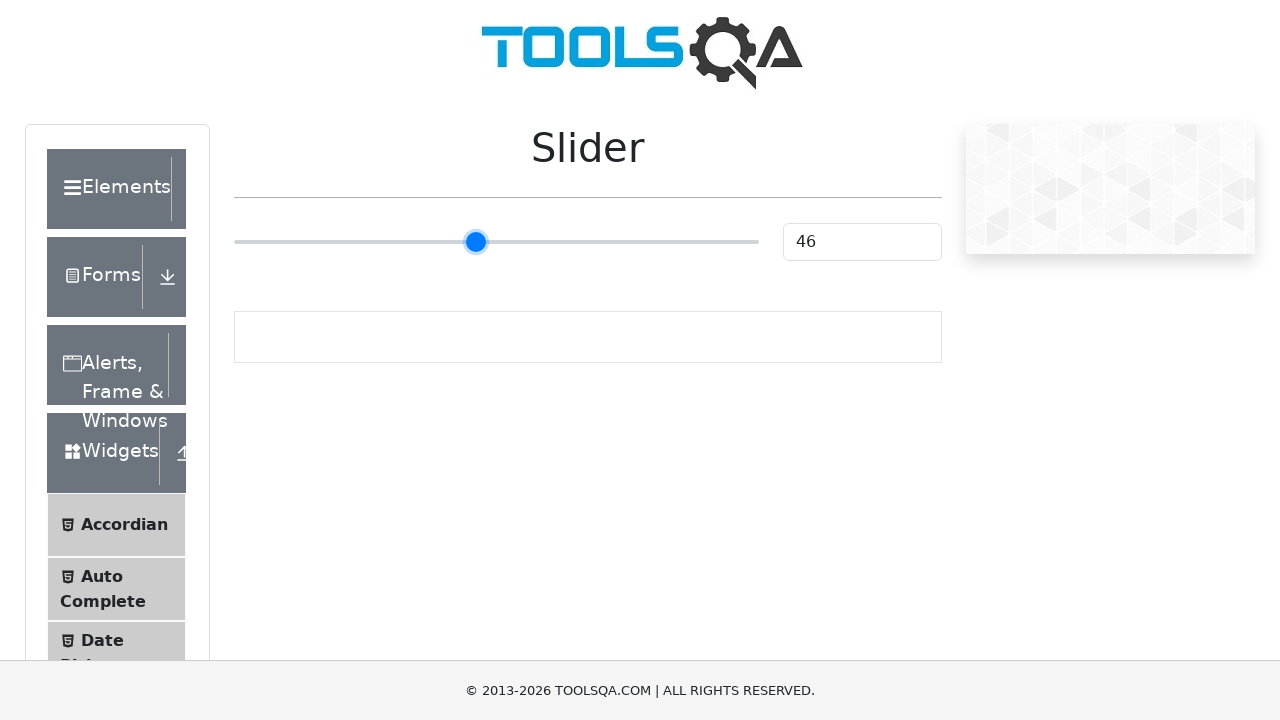

Pressed ArrowRight to move slider towards 100 on .range-slider
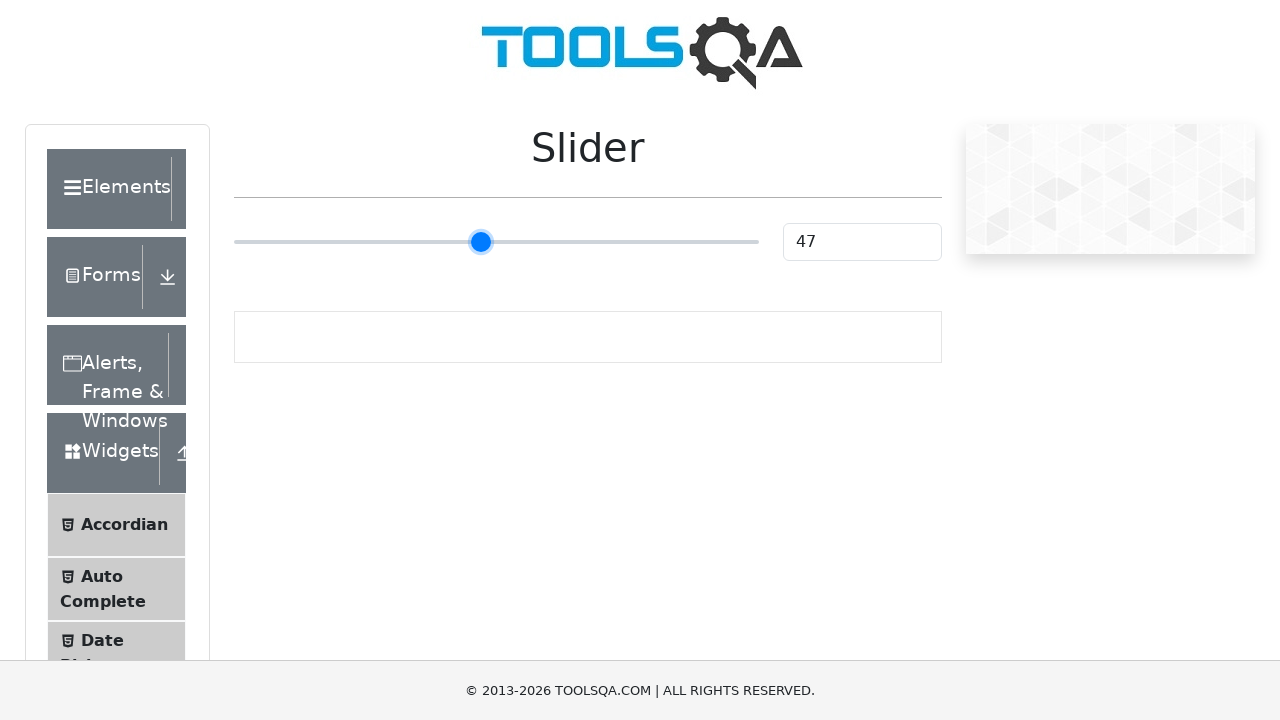

Pressed ArrowRight to move slider towards 100 on .range-slider
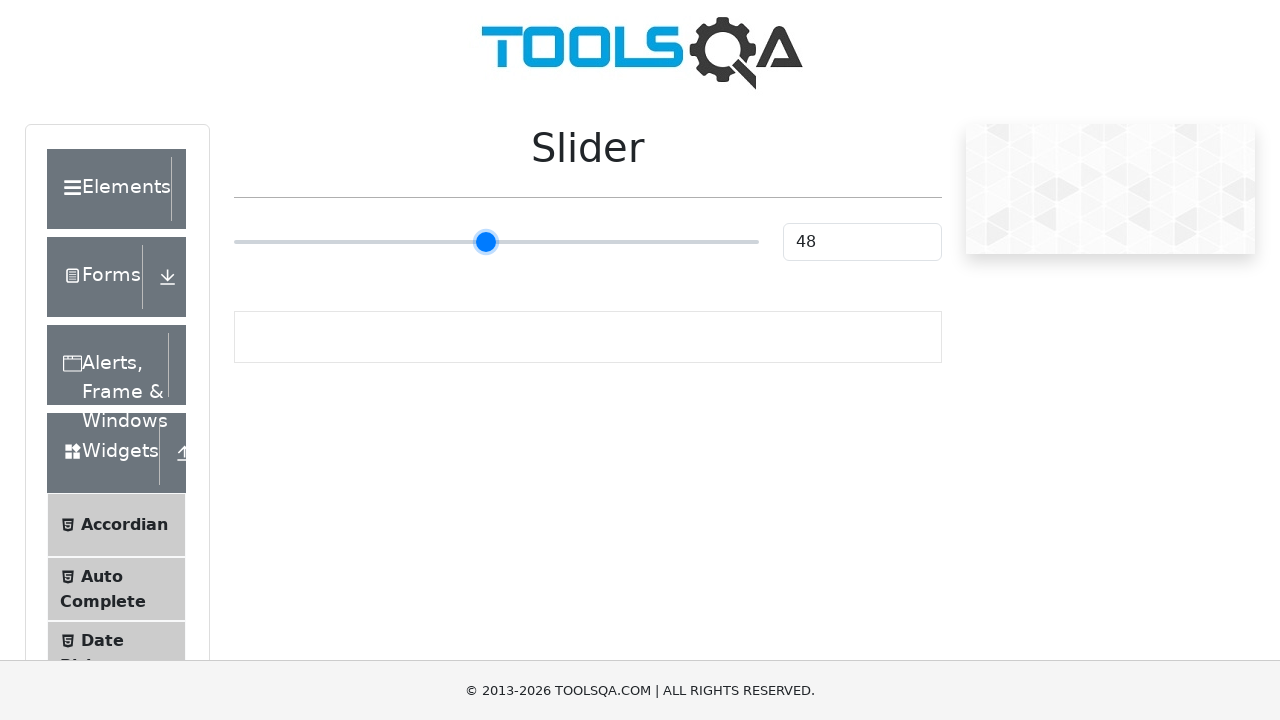

Pressed ArrowRight to move slider towards 100 on .range-slider
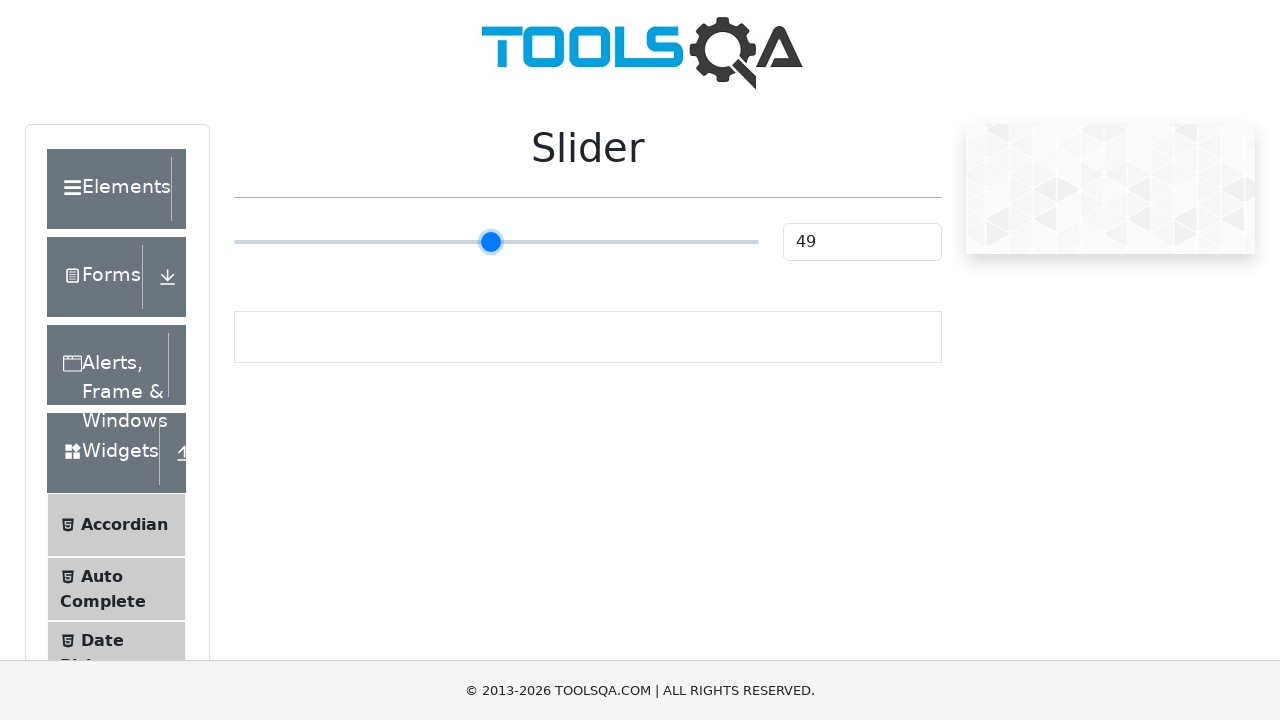

Pressed ArrowRight to move slider towards 100 on .range-slider
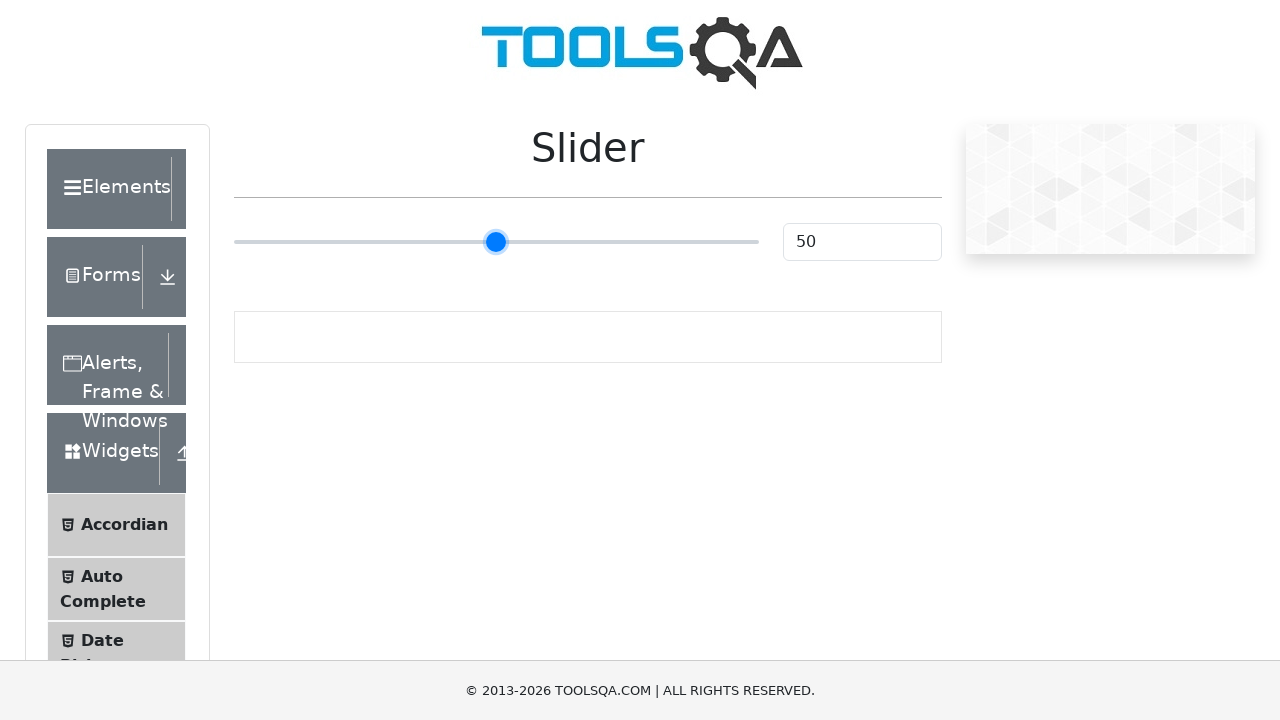

Pressed ArrowRight to move slider towards 100 on .range-slider
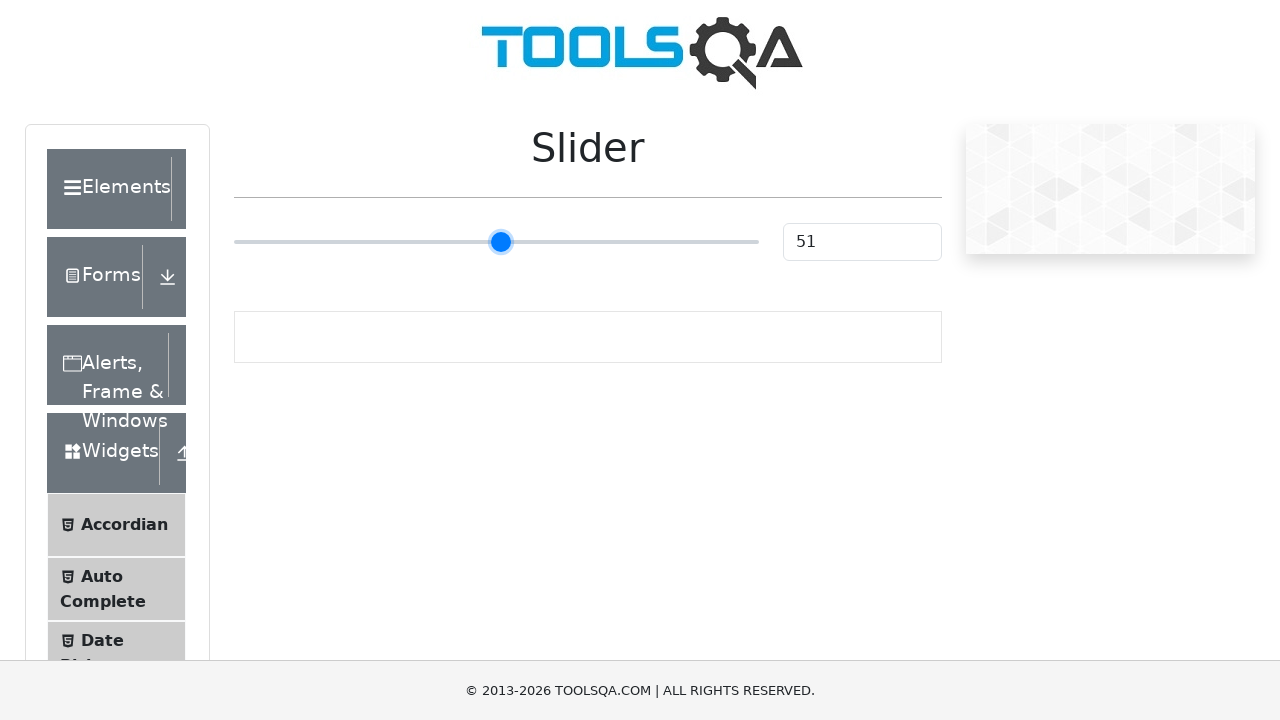

Pressed ArrowRight to move slider towards 100 on .range-slider
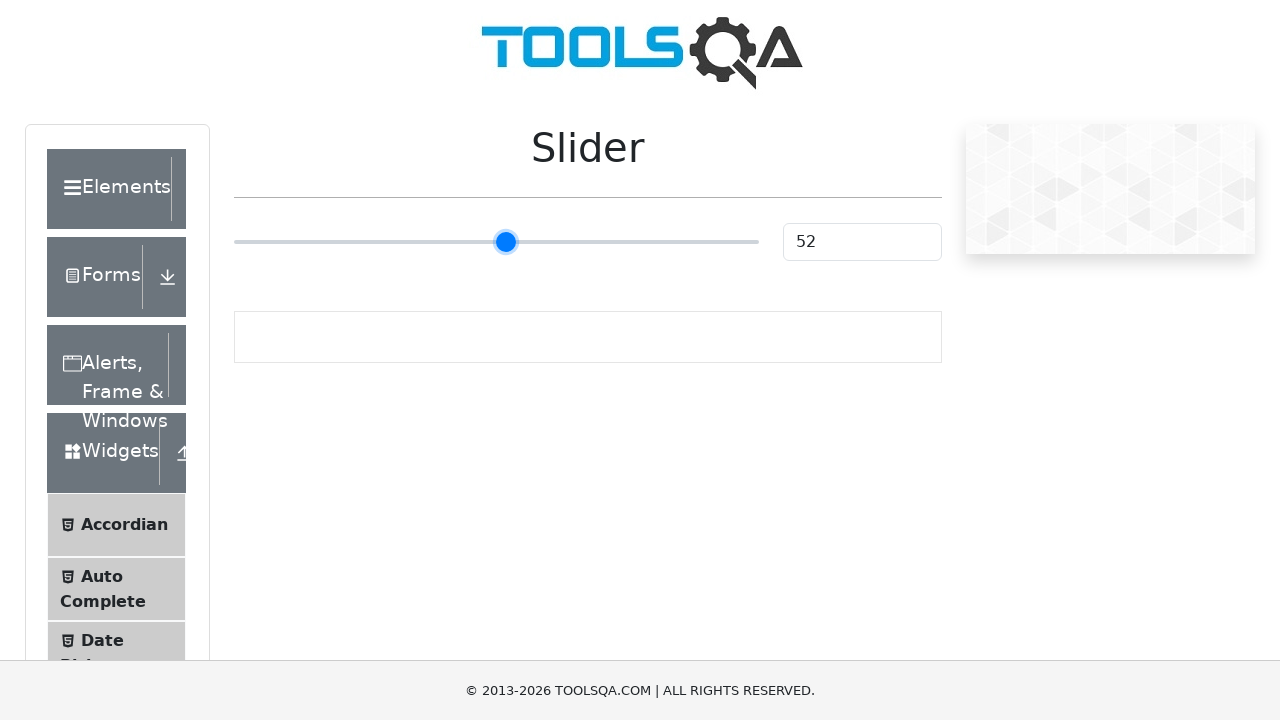

Pressed ArrowRight to move slider towards 100 on .range-slider
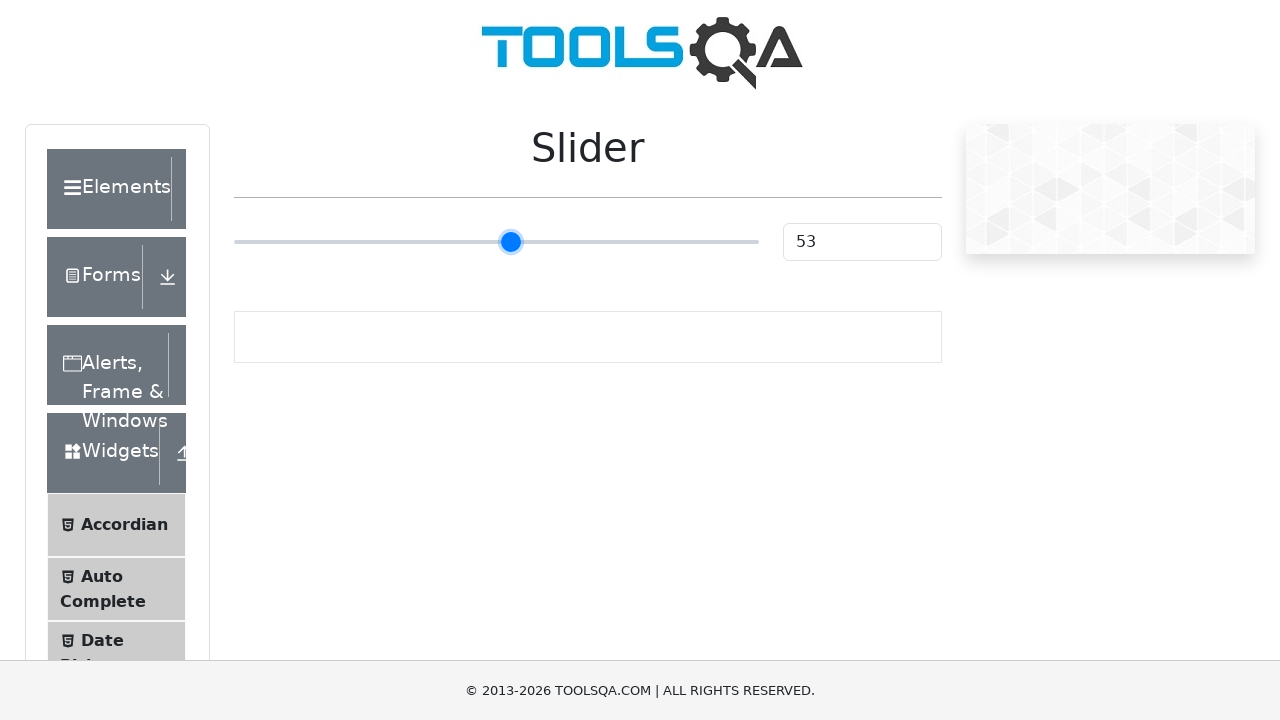

Pressed ArrowRight to move slider towards 100 on .range-slider
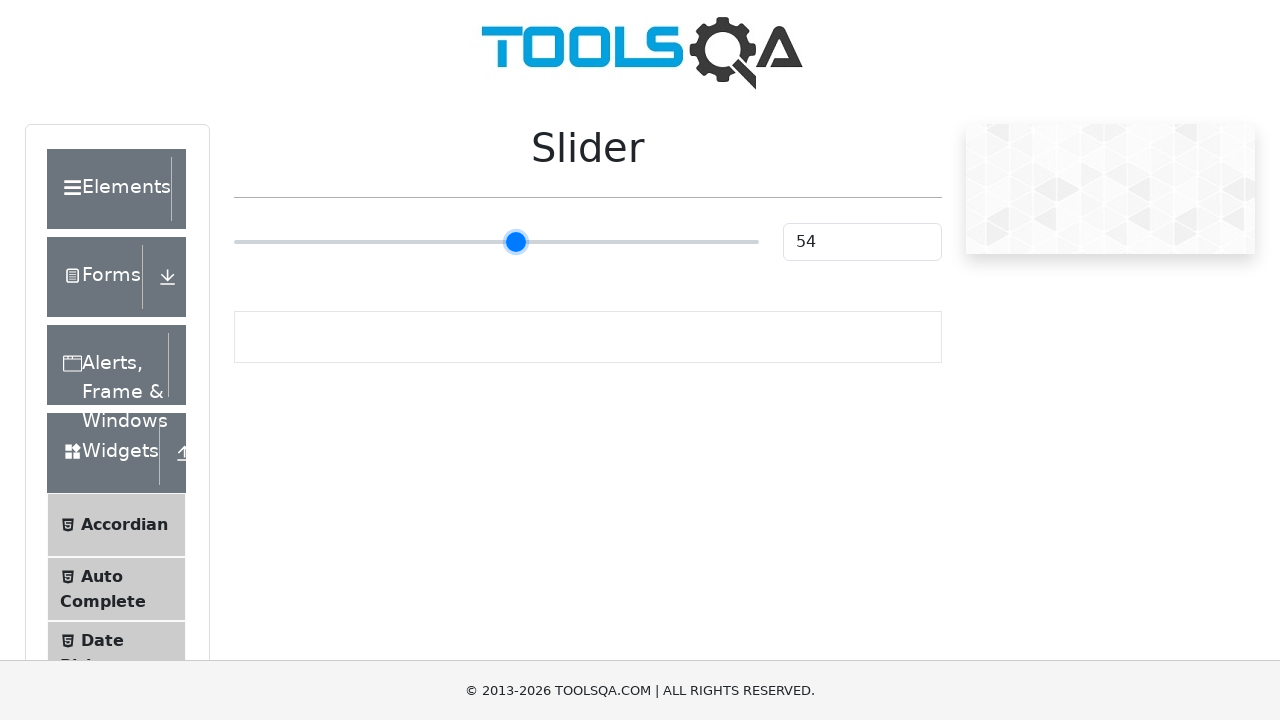

Pressed ArrowRight to move slider towards 100 on .range-slider
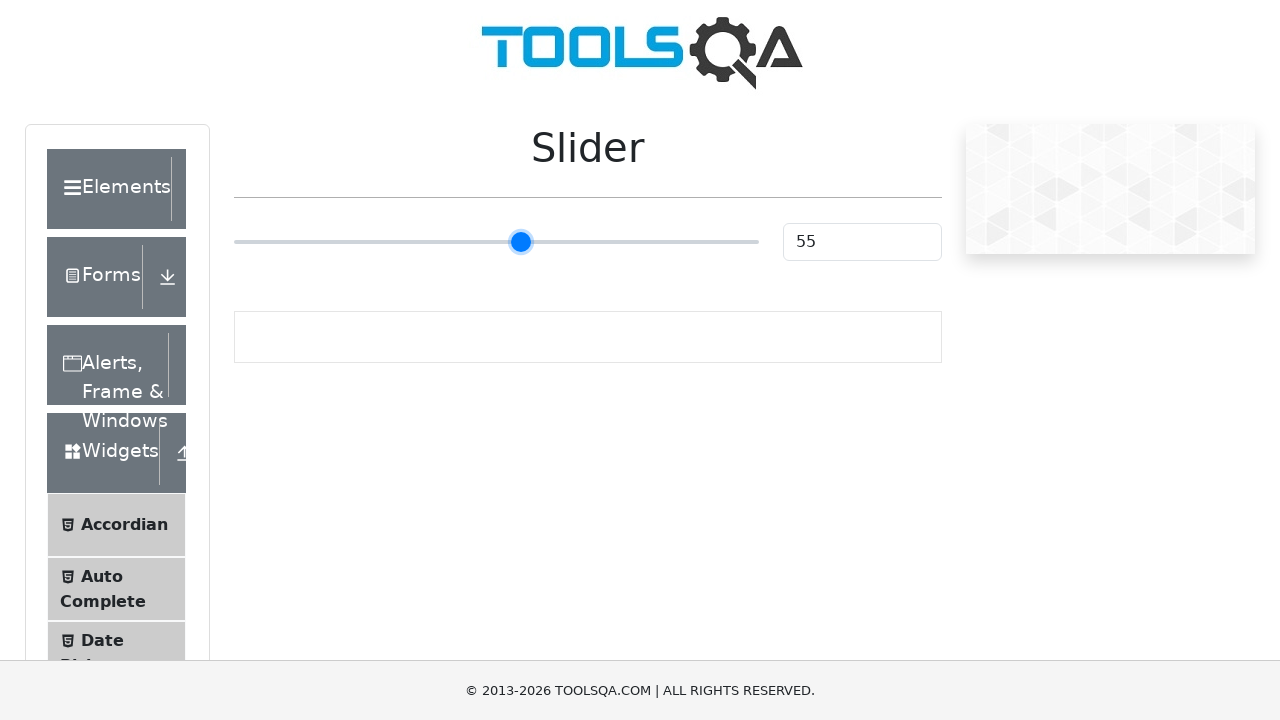

Pressed ArrowRight to move slider towards 100 on .range-slider
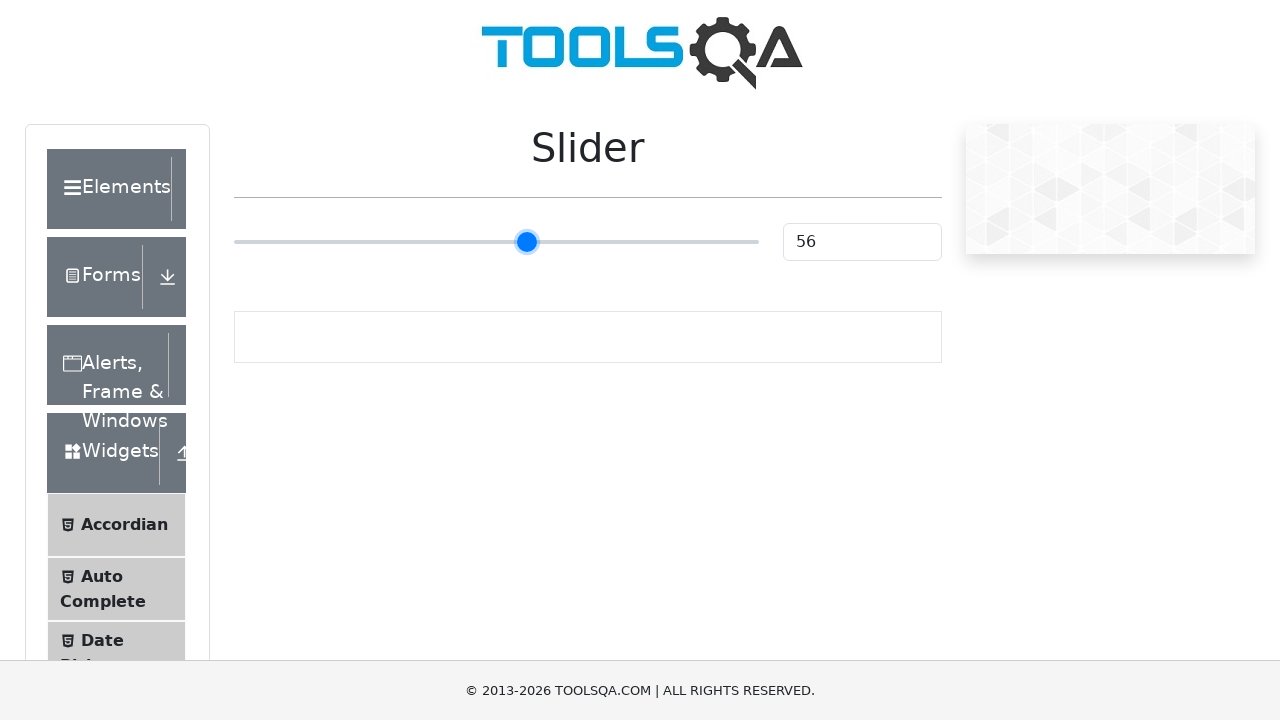

Pressed ArrowRight to move slider towards 100 on .range-slider
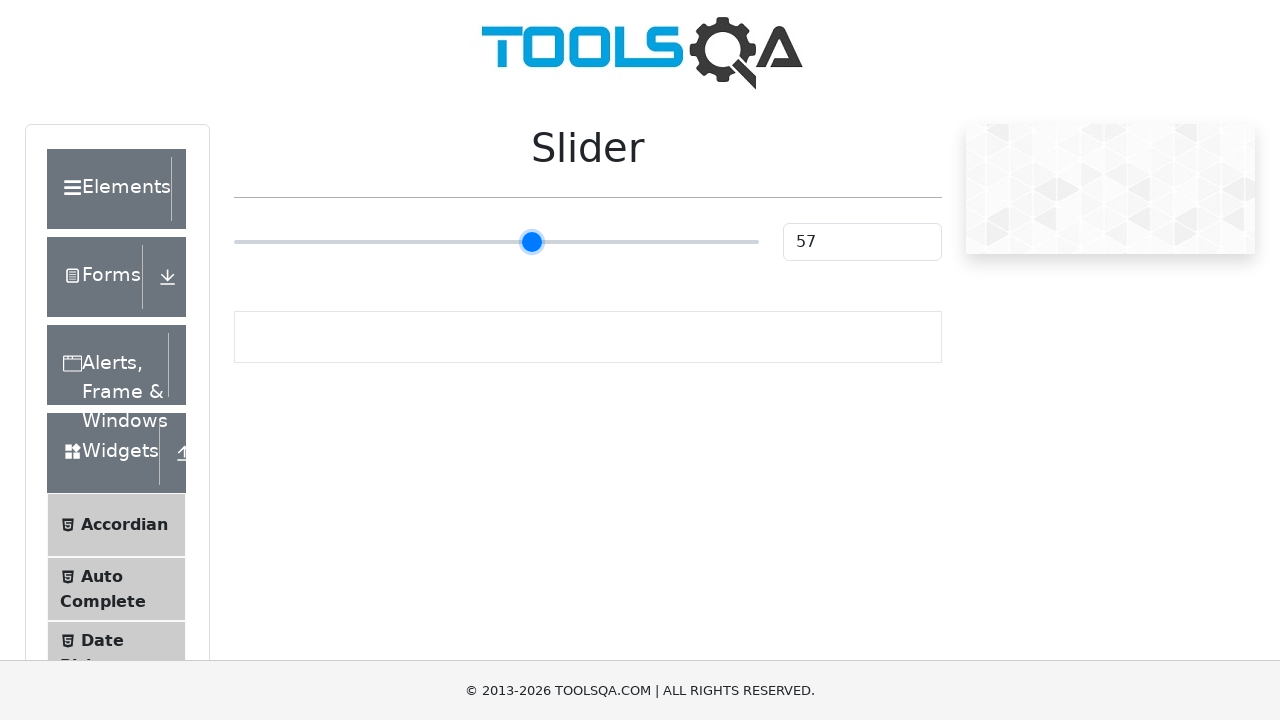

Pressed ArrowRight to move slider towards 100 on .range-slider
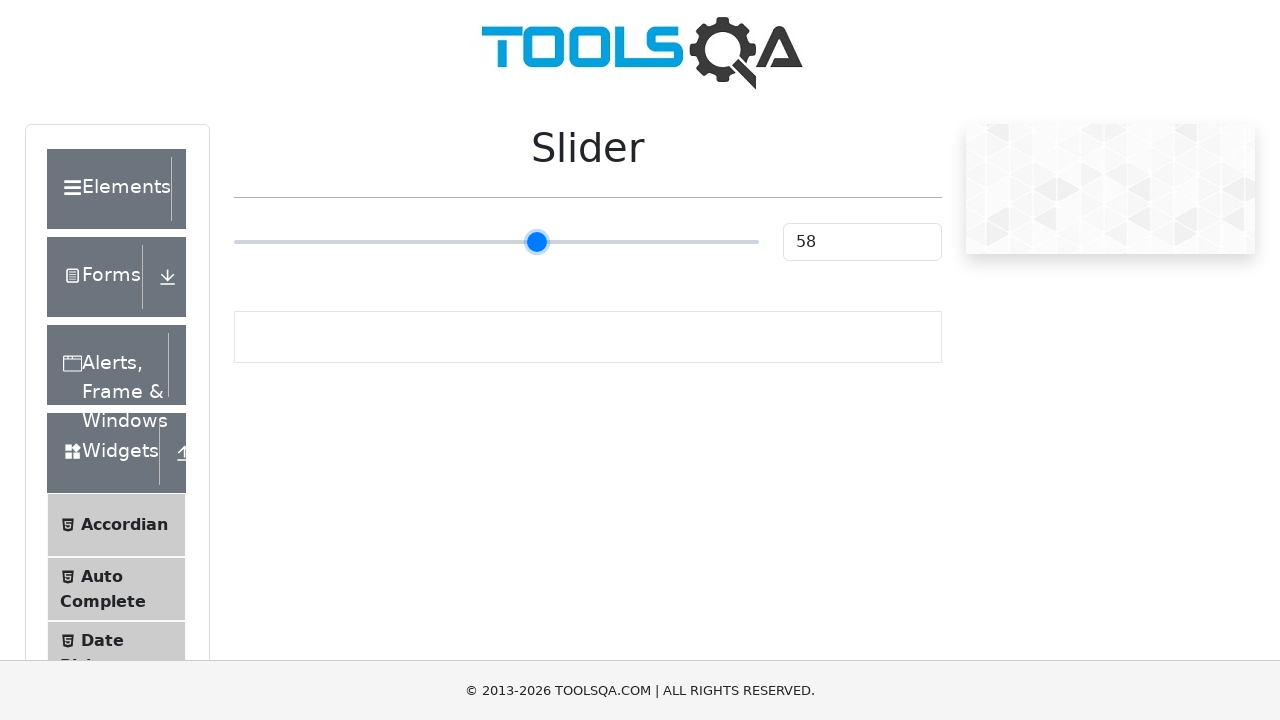

Pressed ArrowRight to move slider towards 100 on .range-slider
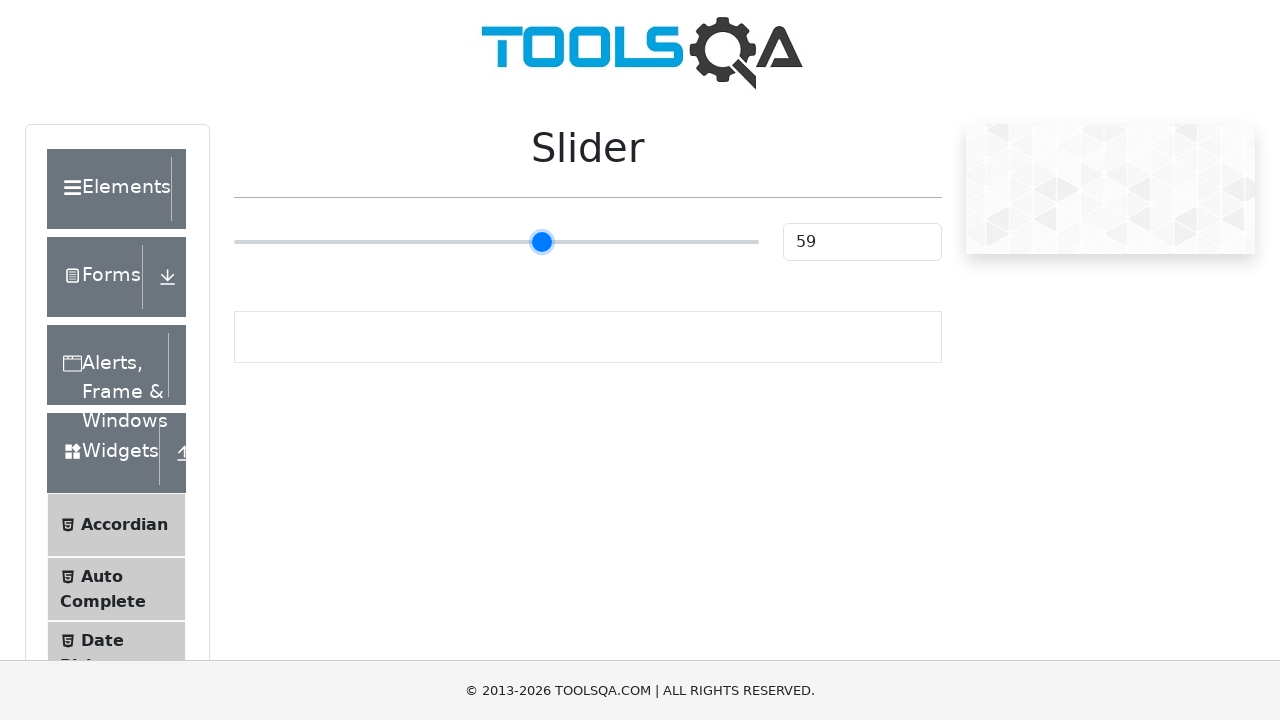

Pressed ArrowRight to move slider towards 100 on .range-slider
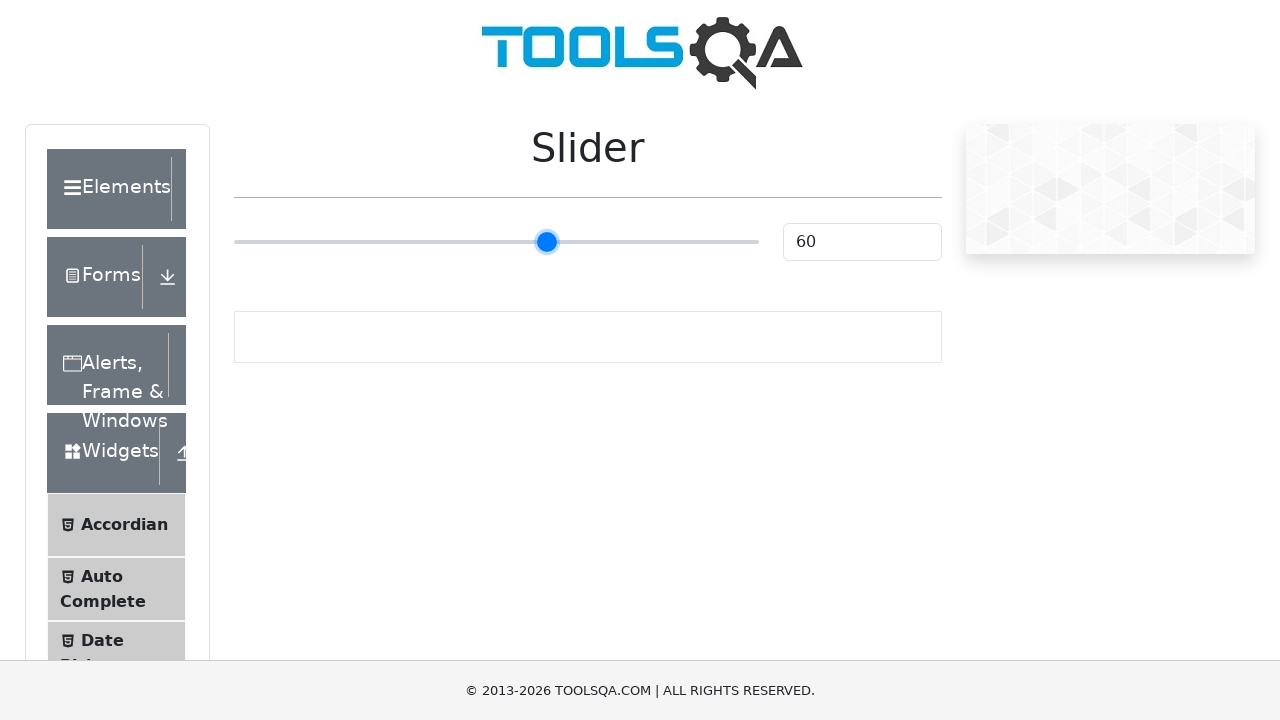

Pressed ArrowRight to move slider towards 100 on .range-slider
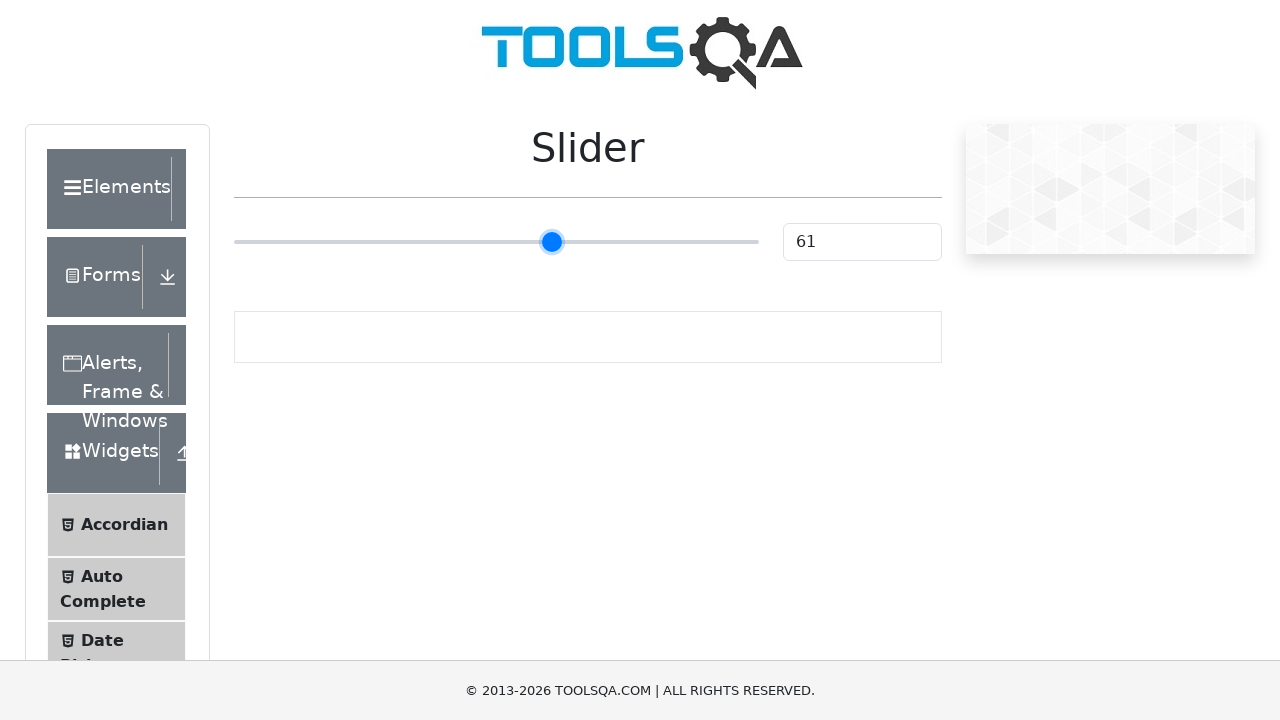

Pressed ArrowRight to move slider towards 100 on .range-slider
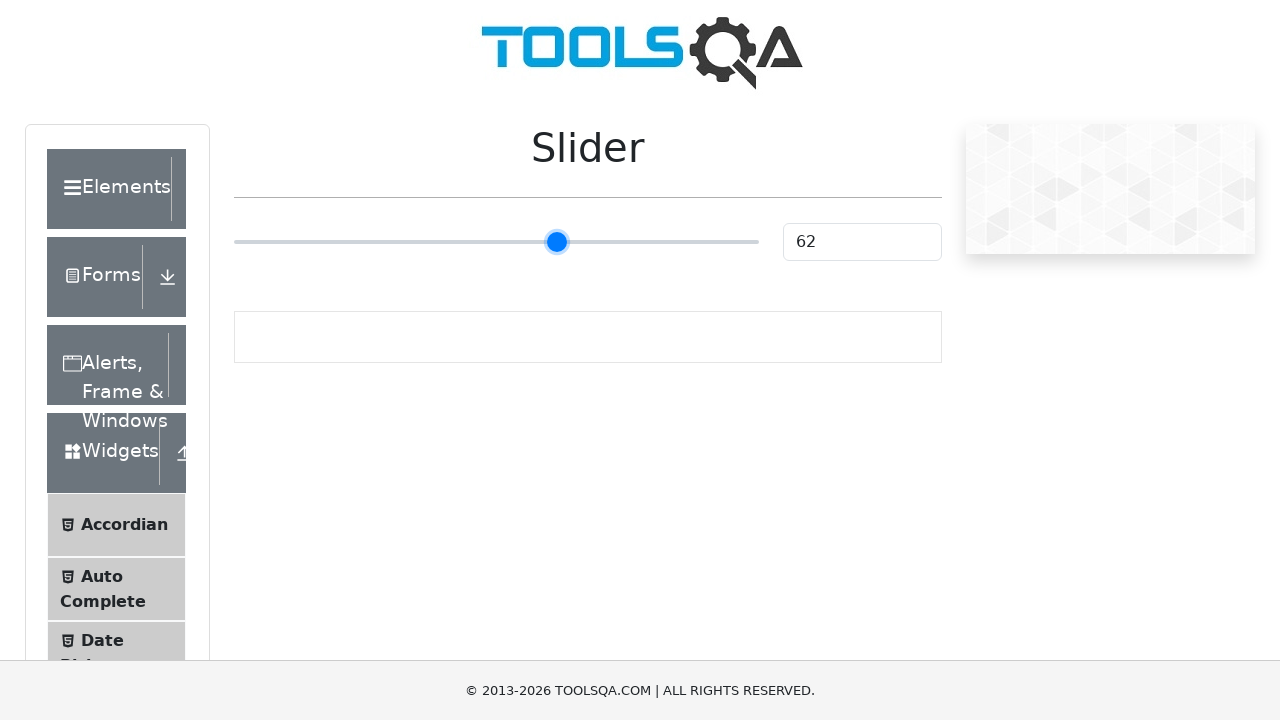

Pressed ArrowRight to move slider towards 100 on .range-slider
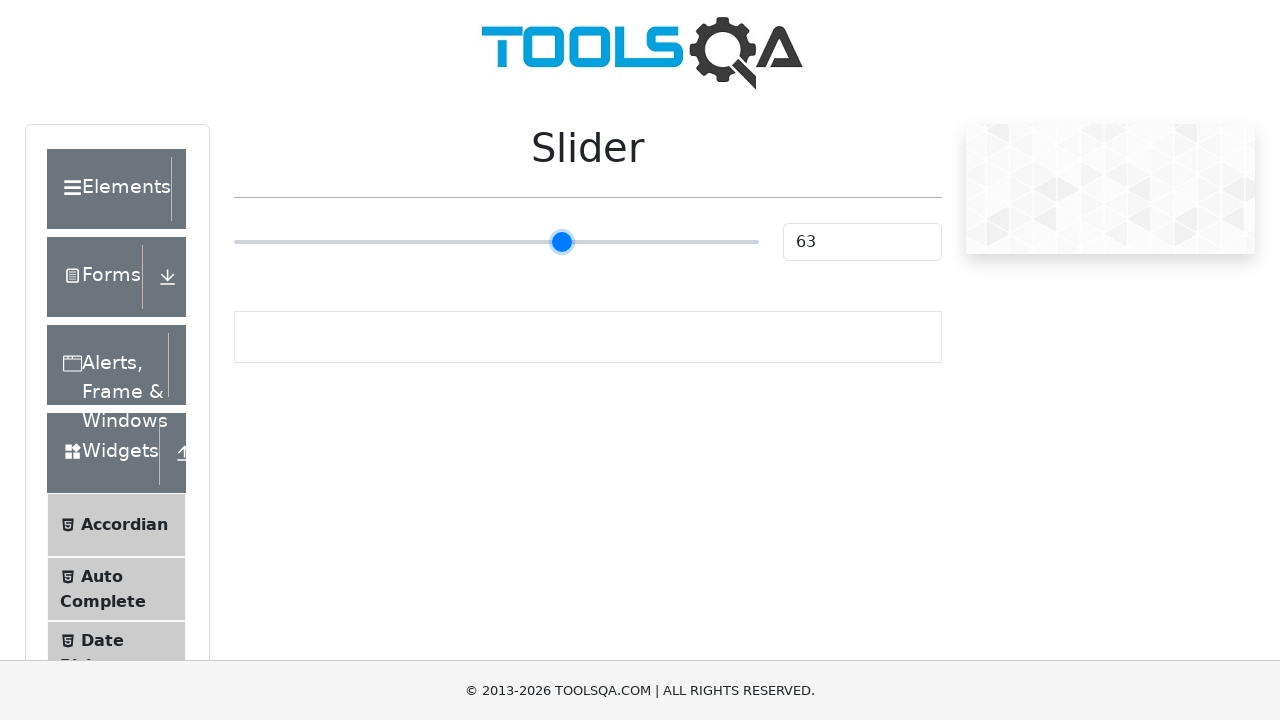

Pressed ArrowRight to move slider towards 100 on .range-slider
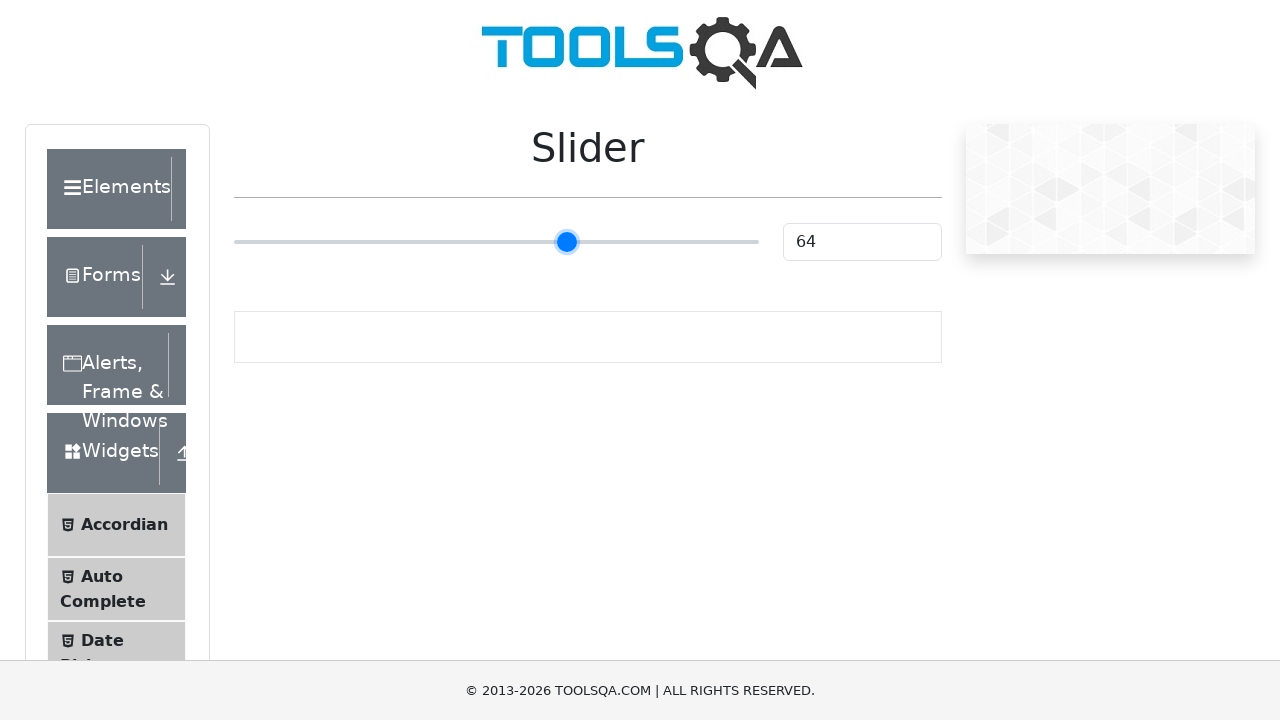

Pressed ArrowRight to move slider towards 100 on .range-slider
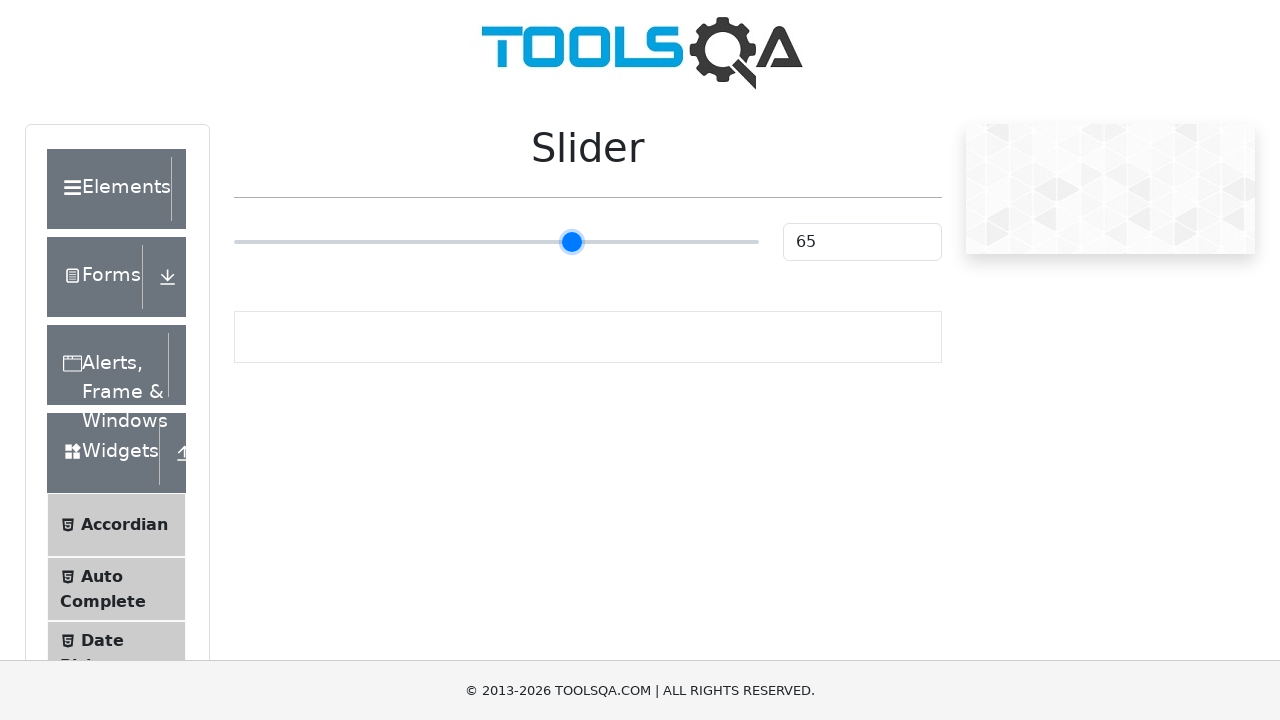

Pressed ArrowRight to move slider towards 100 on .range-slider
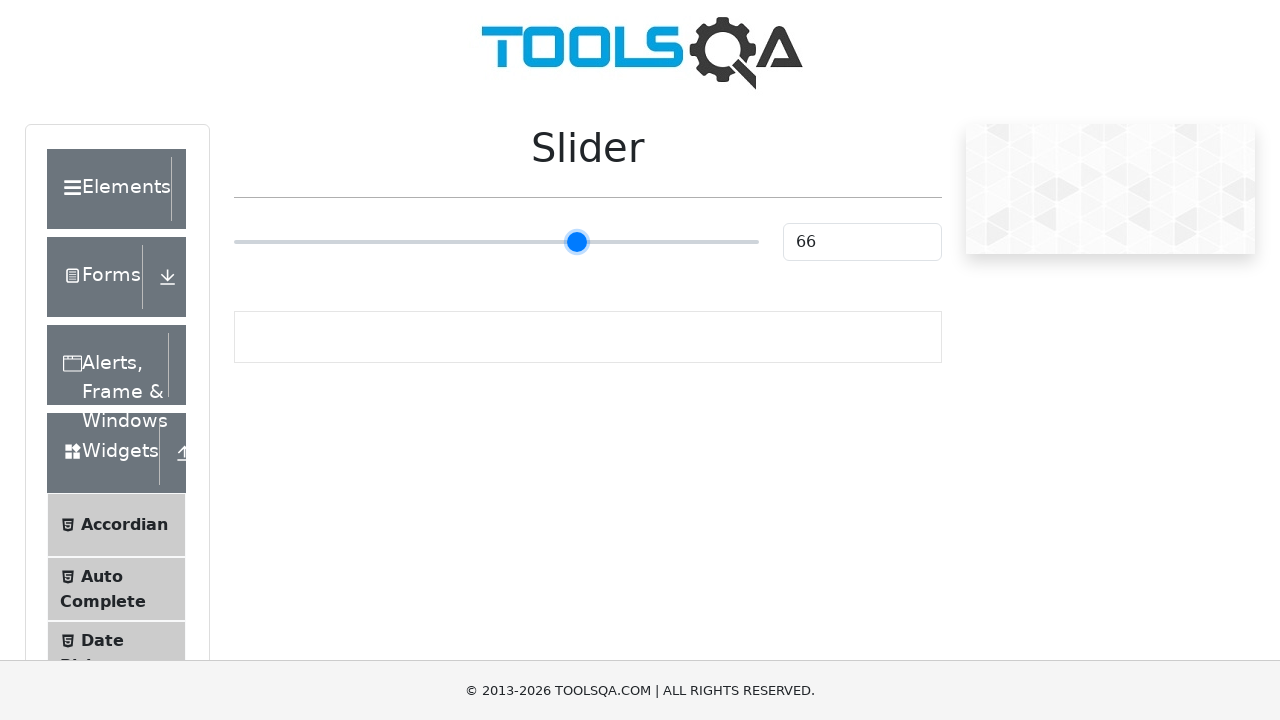

Pressed ArrowRight to move slider towards 100 on .range-slider
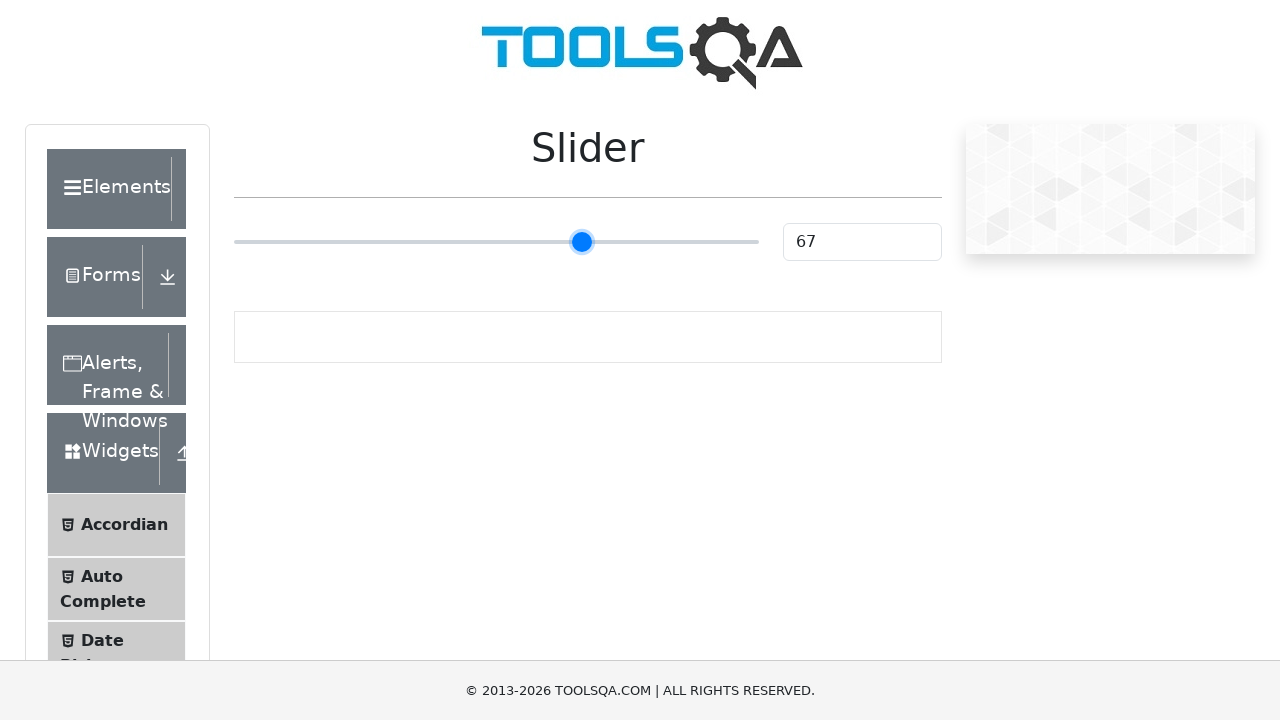

Pressed ArrowRight to move slider towards 100 on .range-slider
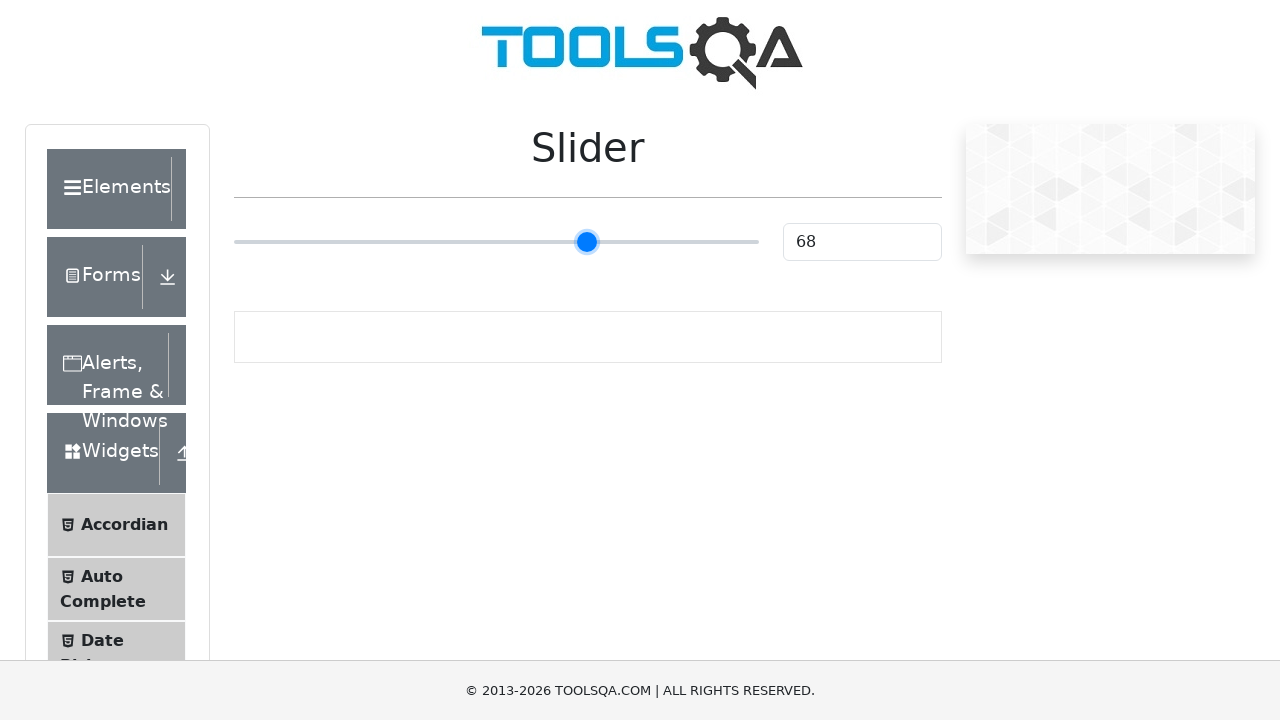

Pressed ArrowRight to move slider towards 100 on .range-slider
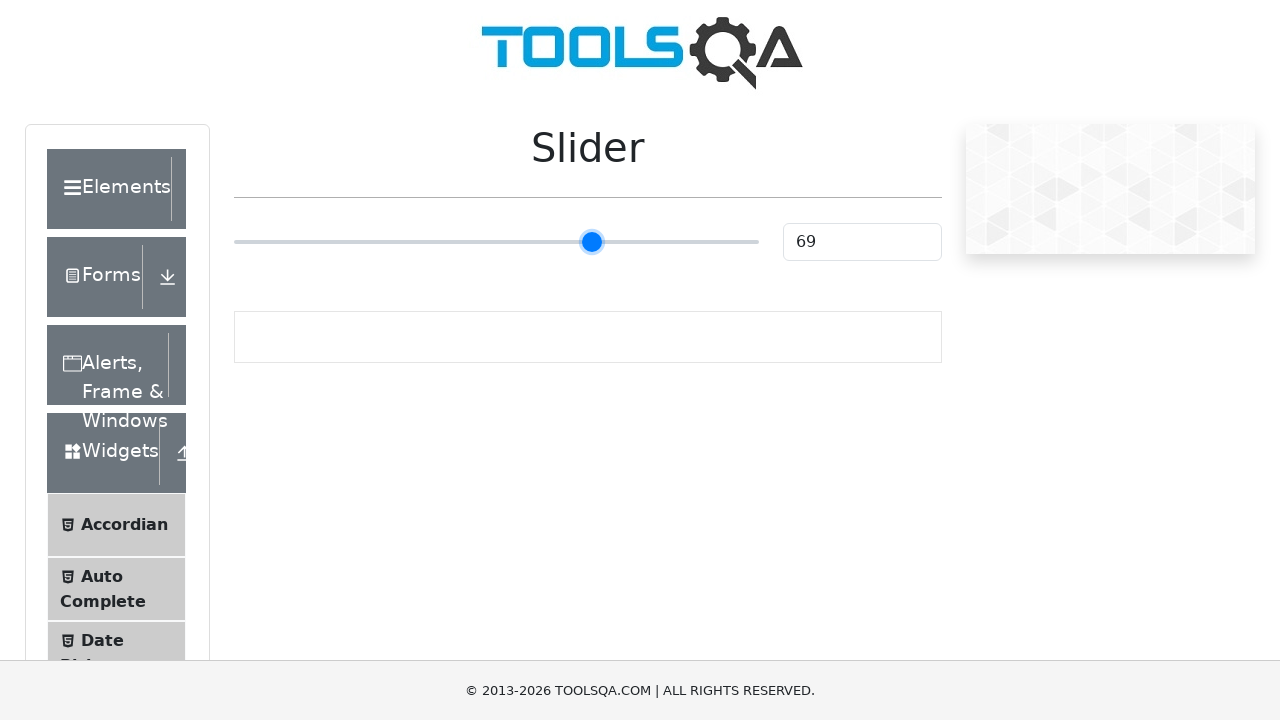

Pressed ArrowRight to move slider towards 100 on .range-slider
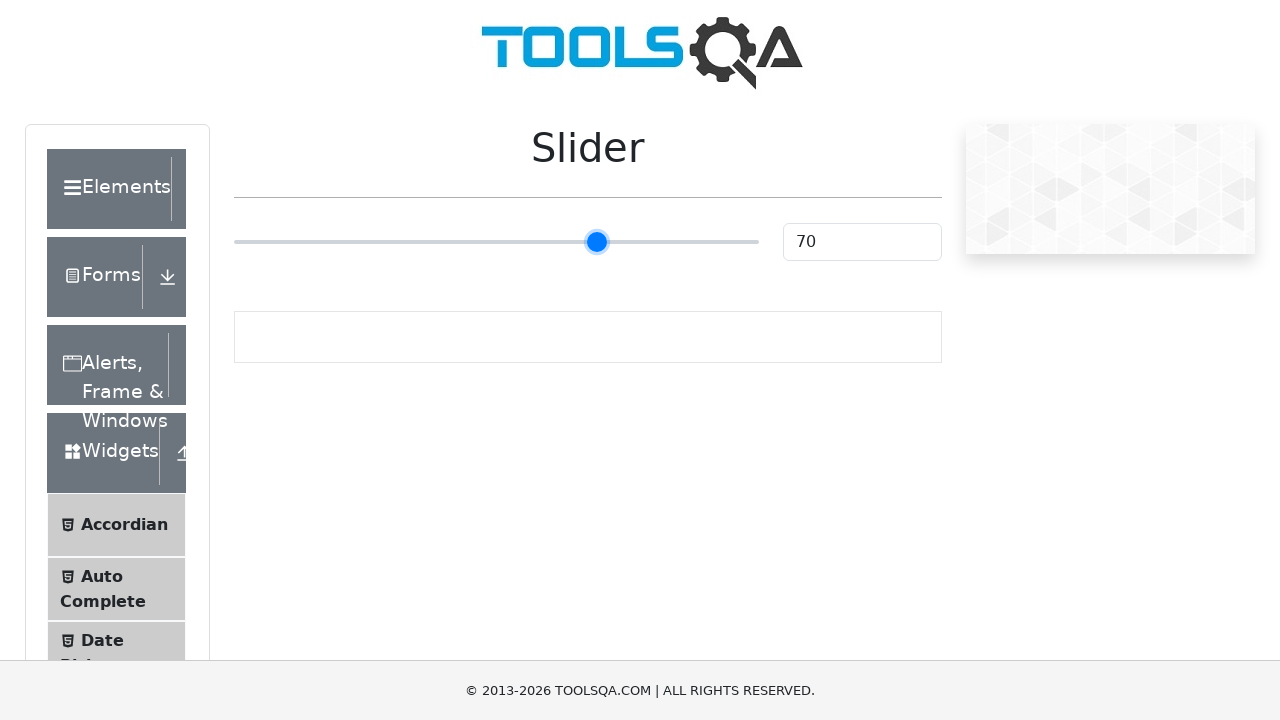

Pressed ArrowRight to move slider towards 100 on .range-slider
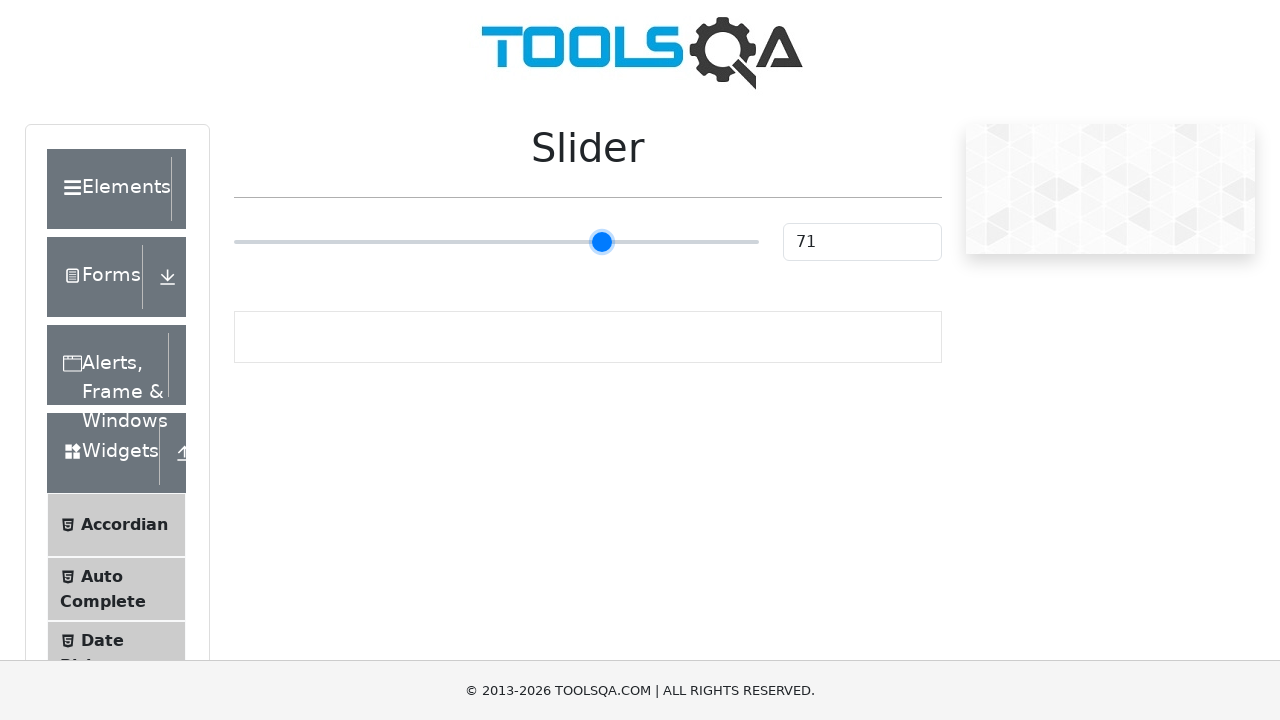

Pressed ArrowRight to move slider towards 100 on .range-slider
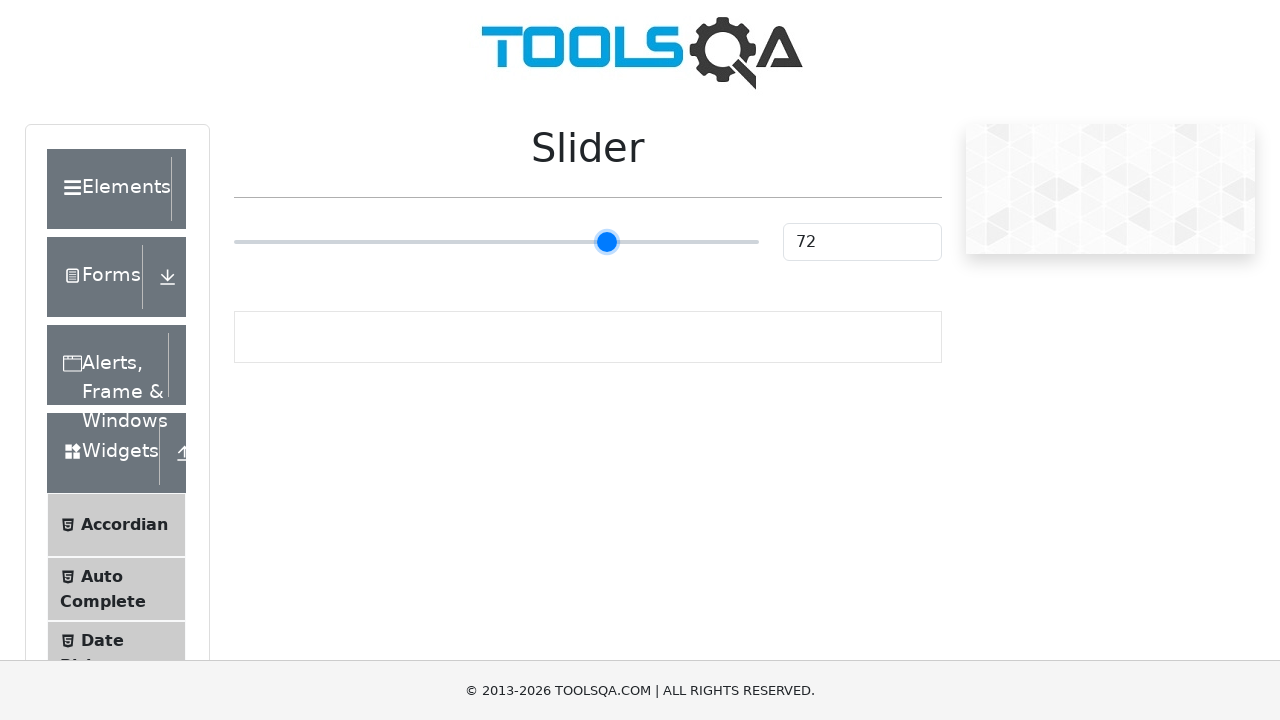

Pressed ArrowRight to move slider towards 100 on .range-slider
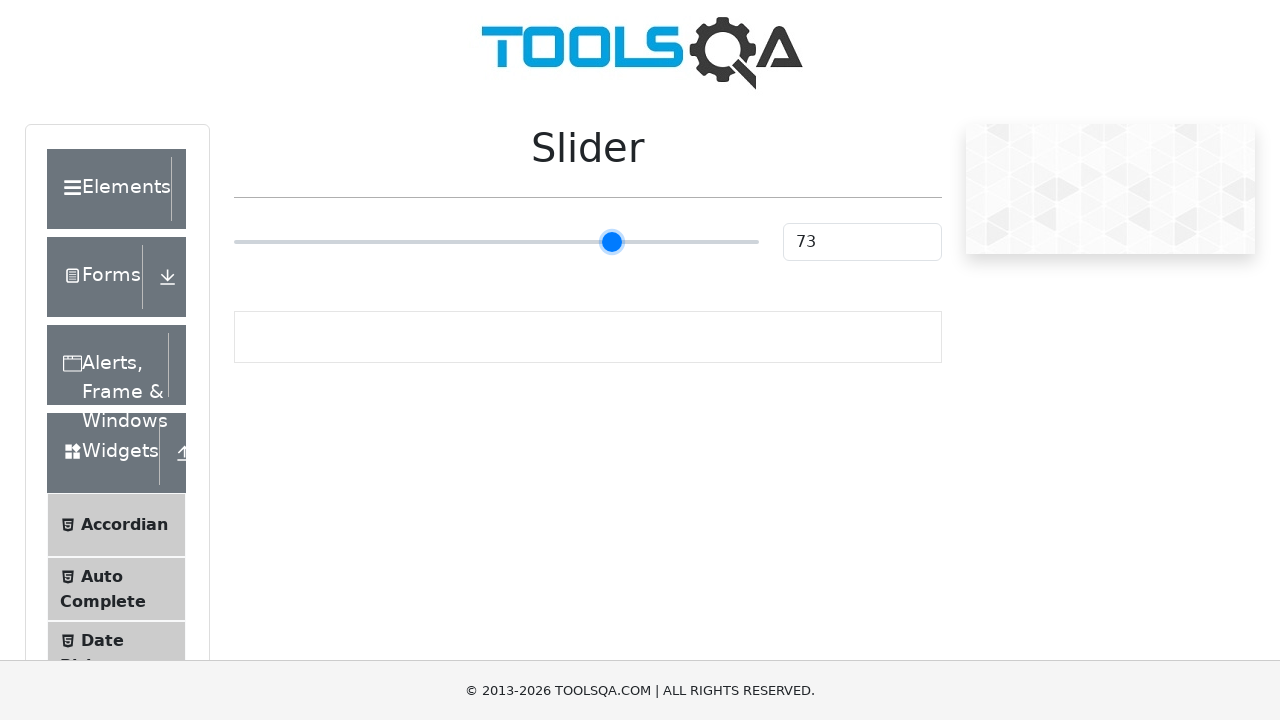

Pressed ArrowRight to move slider towards 100 on .range-slider
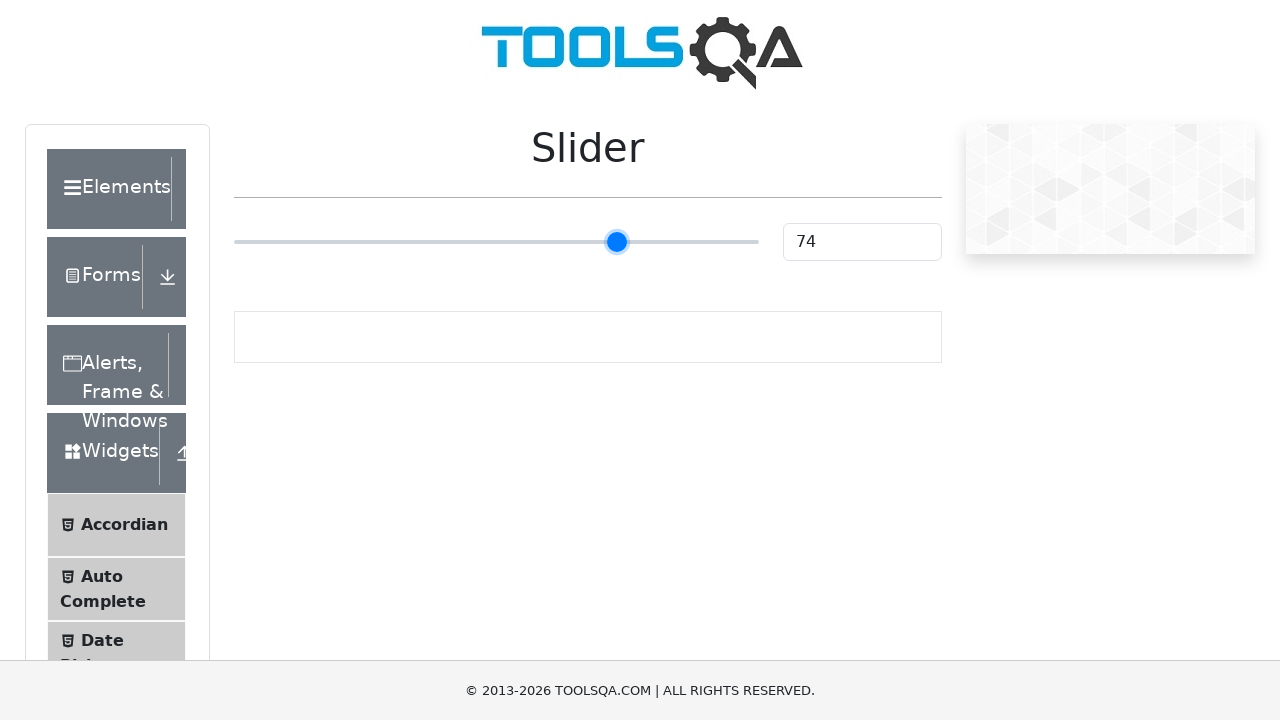

Pressed ArrowRight to move slider towards 100 on .range-slider
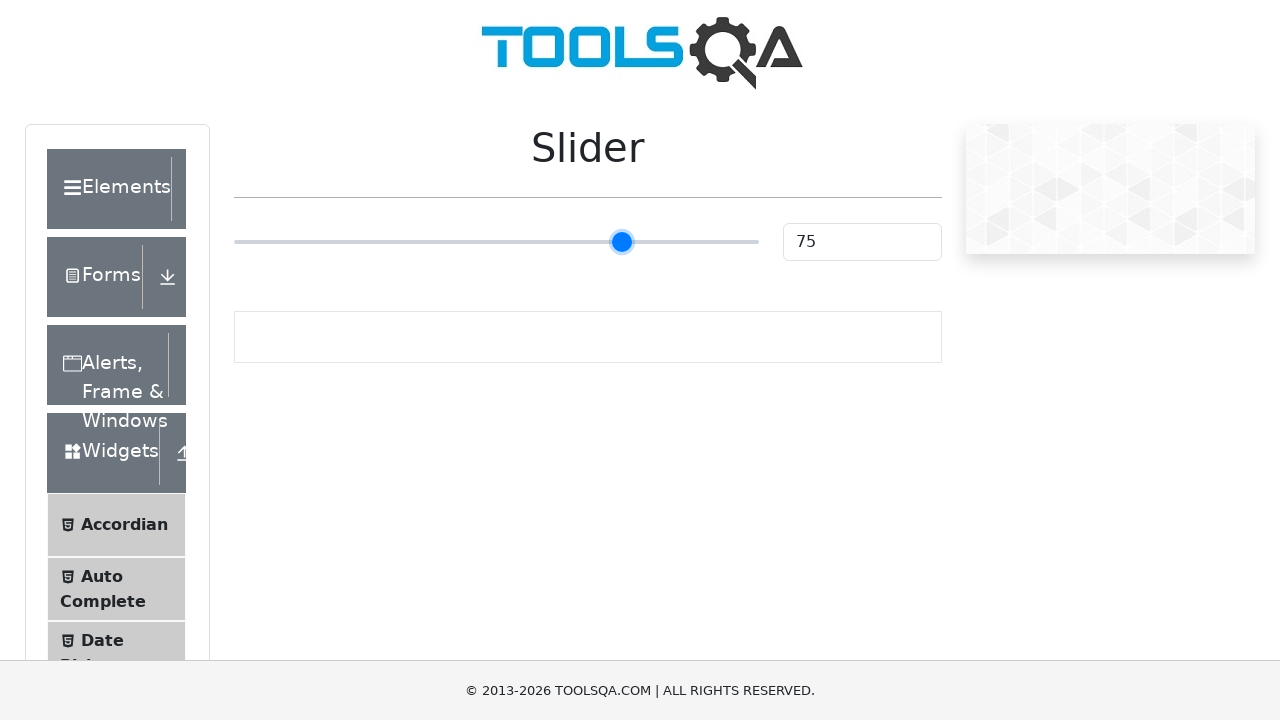

Pressed ArrowRight to move slider towards 100 on .range-slider
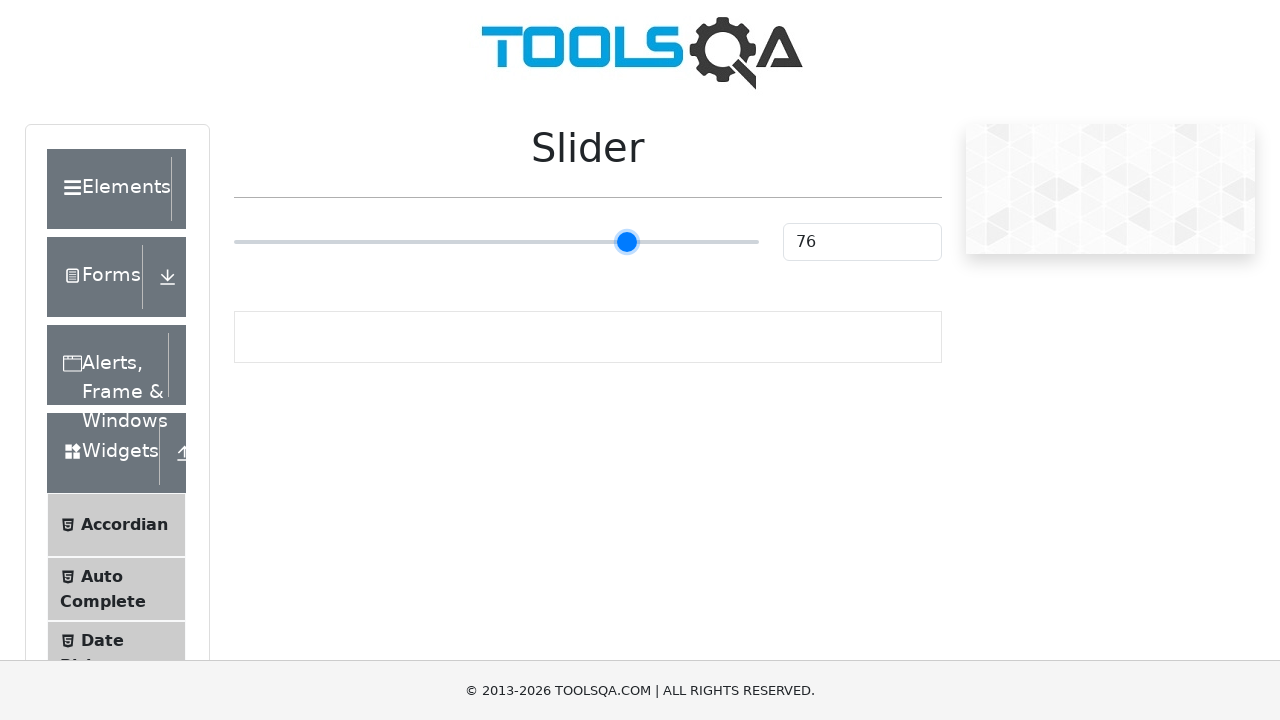

Pressed ArrowRight to move slider towards 100 on .range-slider
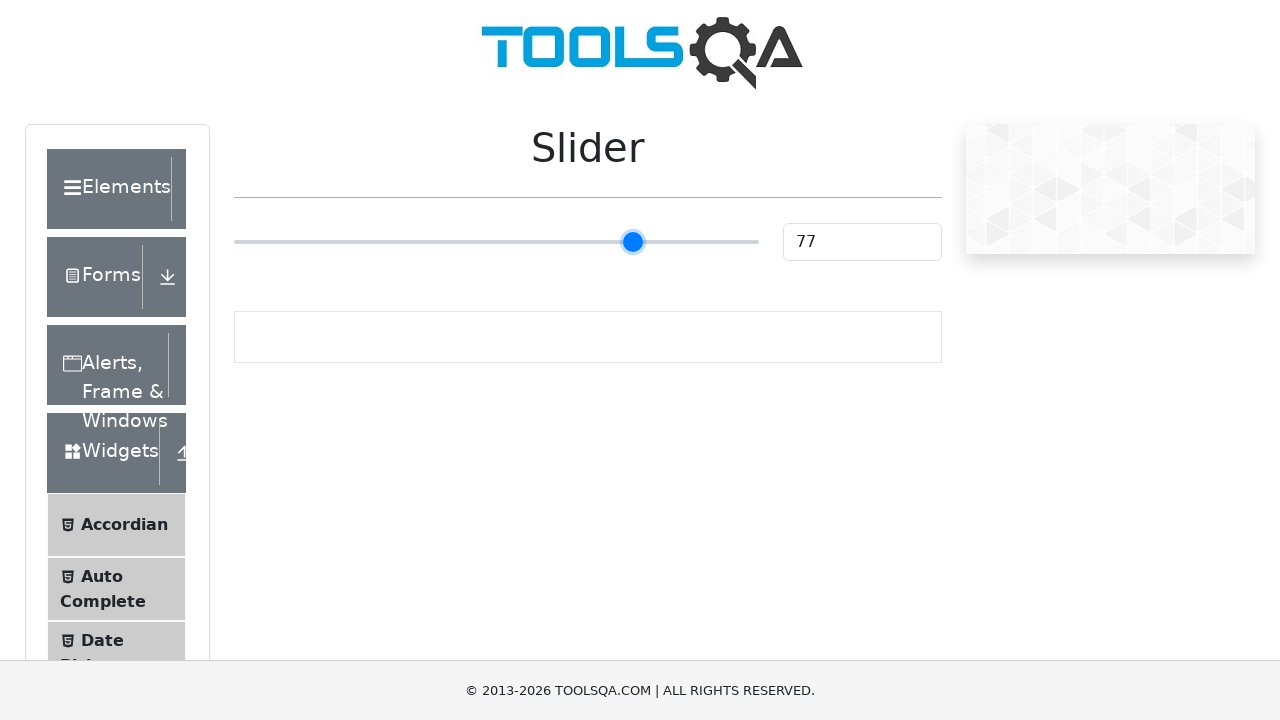

Pressed ArrowRight to move slider towards 100 on .range-slider
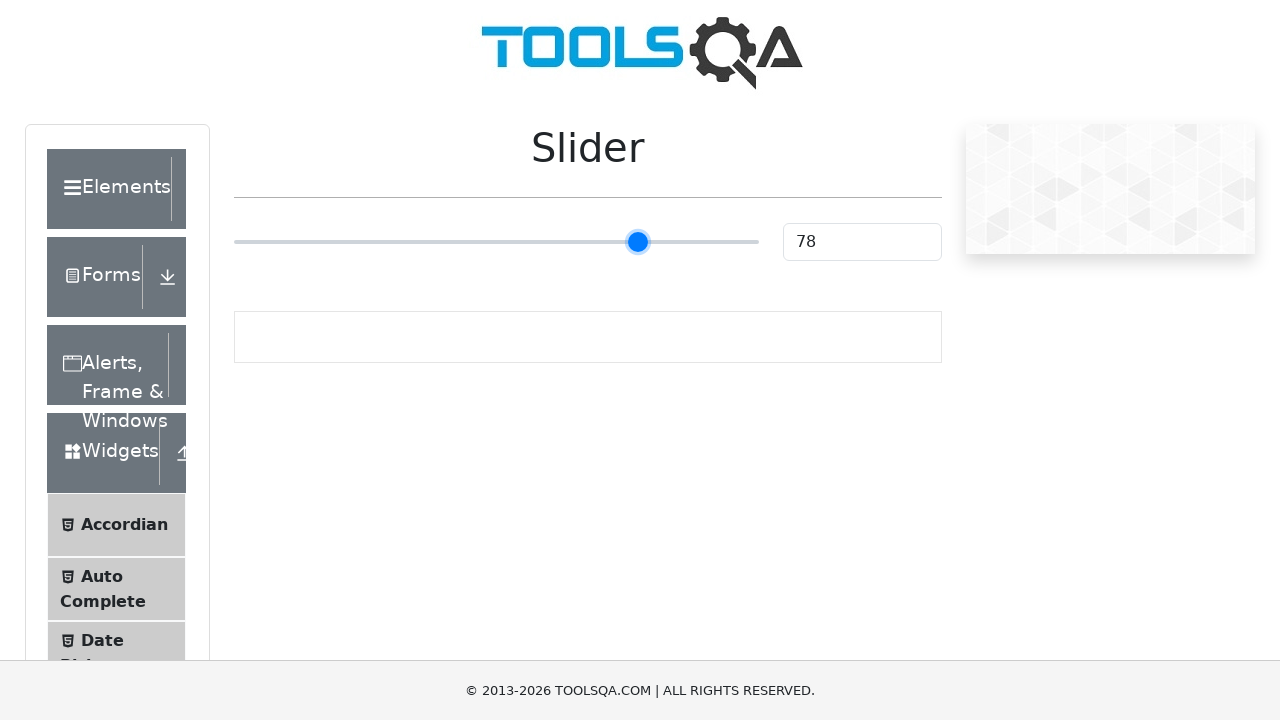

Pressed ArrowRight to move slider towards 100 on .range-slider
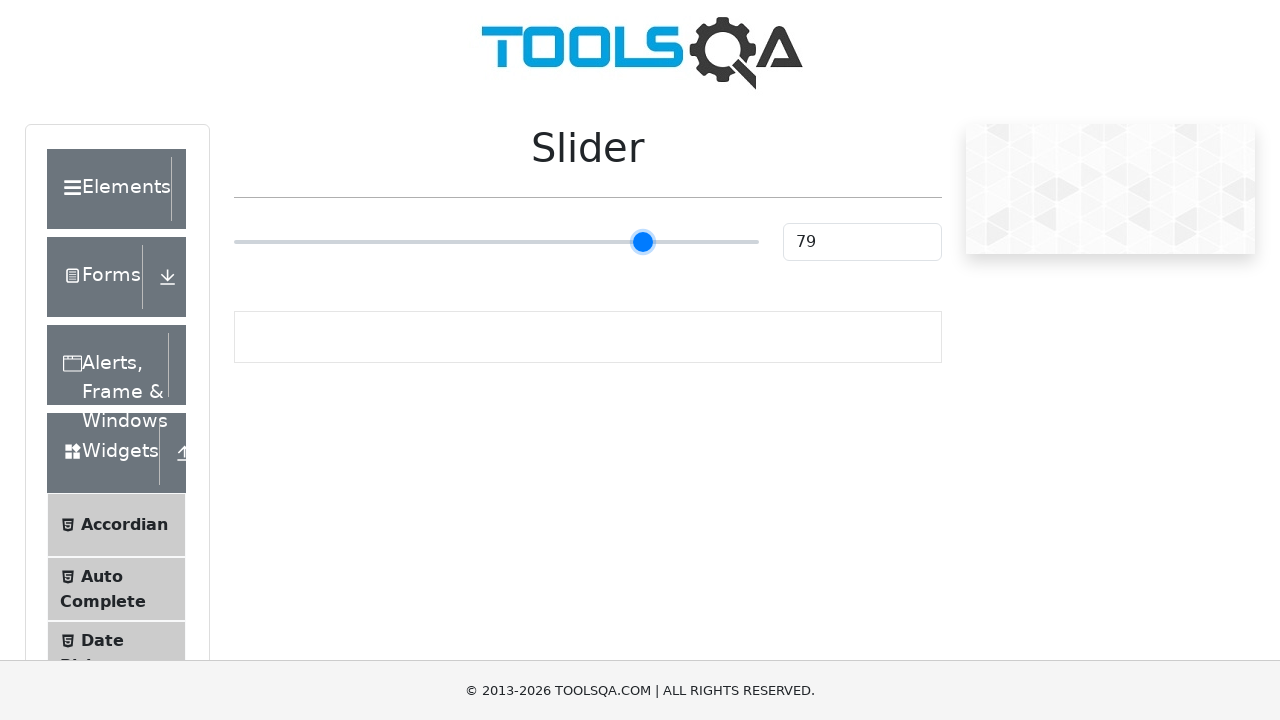

Pressed ArrowRight to move slider towards 100 on .range-slider
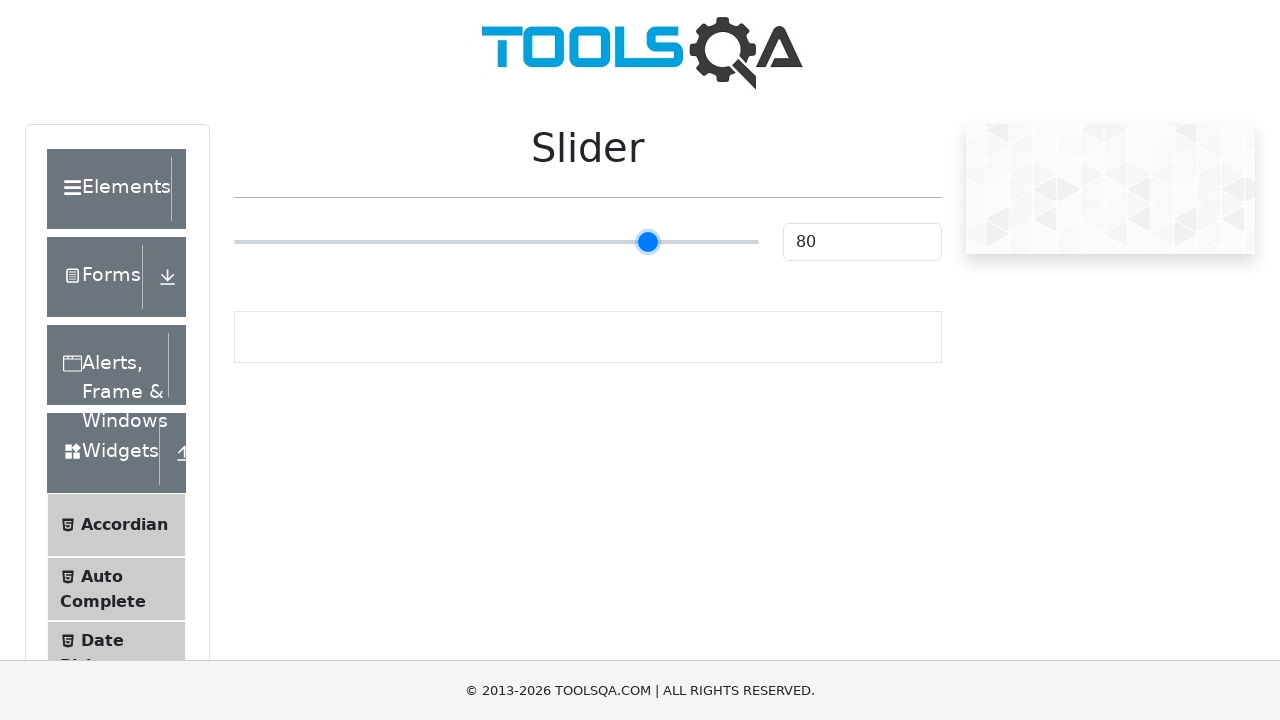

Pressed ArrowRight to move slider towards 100 on .range-slider
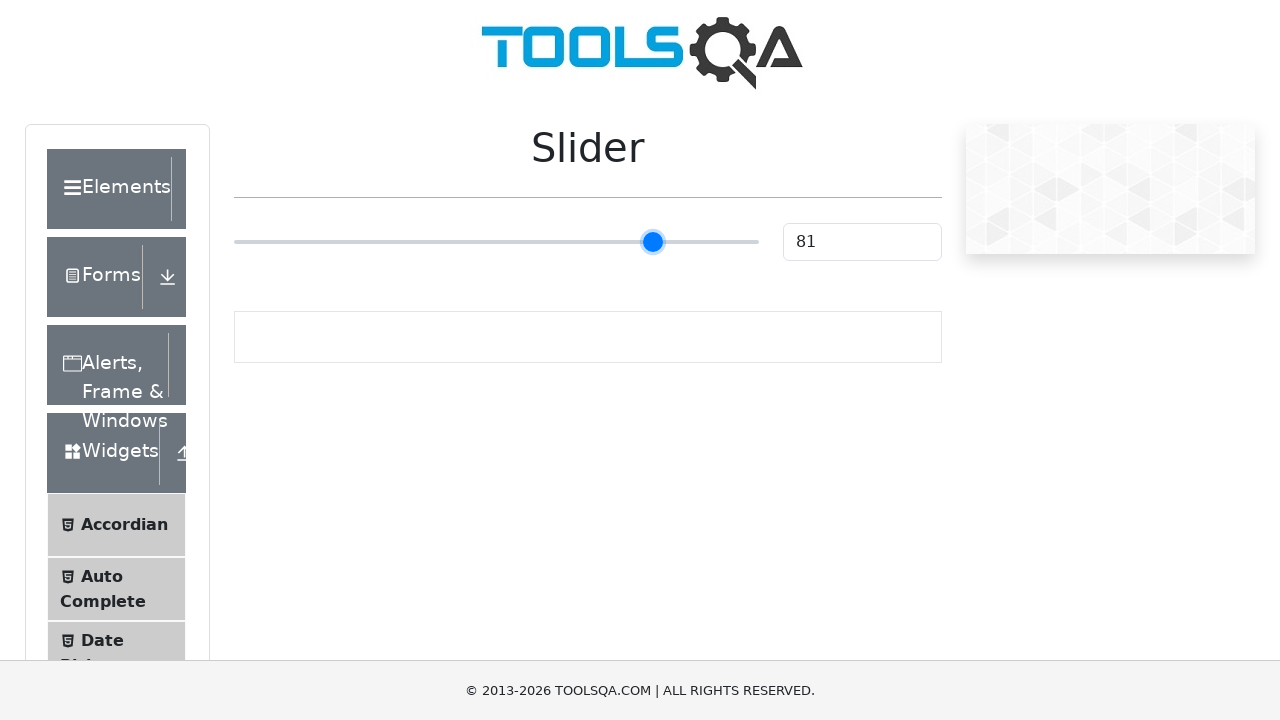

Pressed ArrowRight to move slider towards 100 on .range-slider
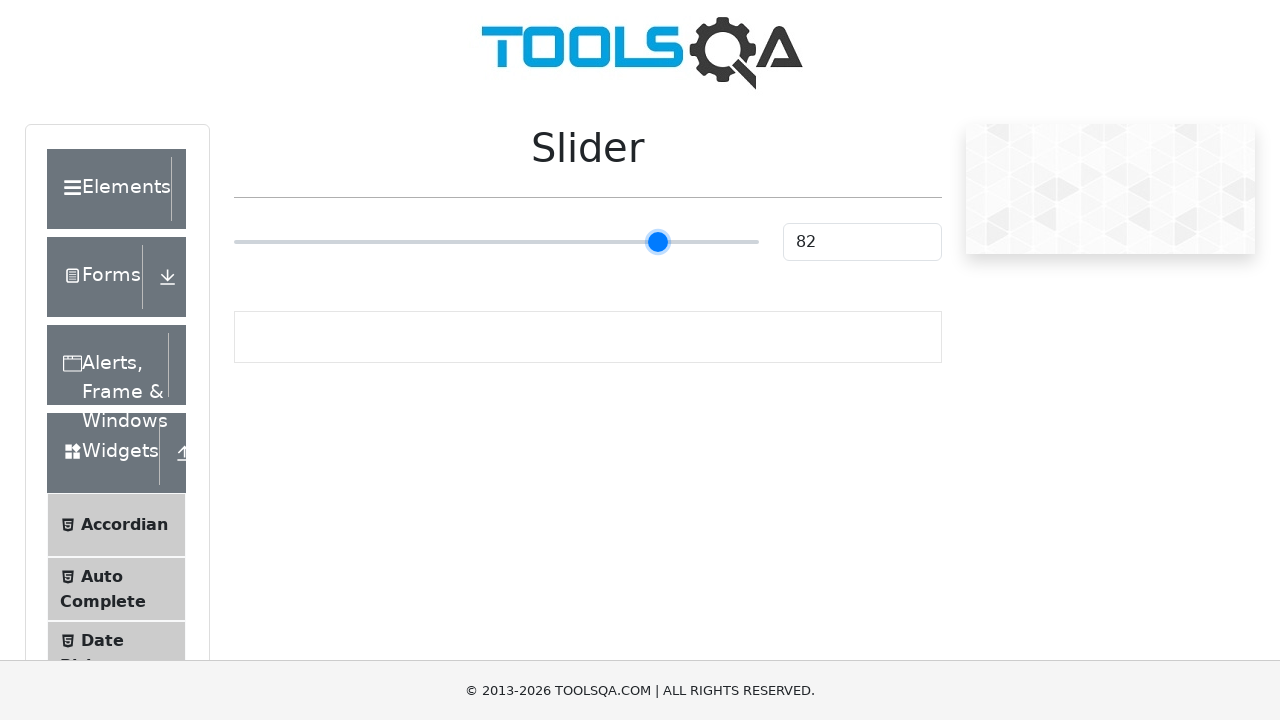

Pressed ArrowRight to move slider towards 100 on .range-slider
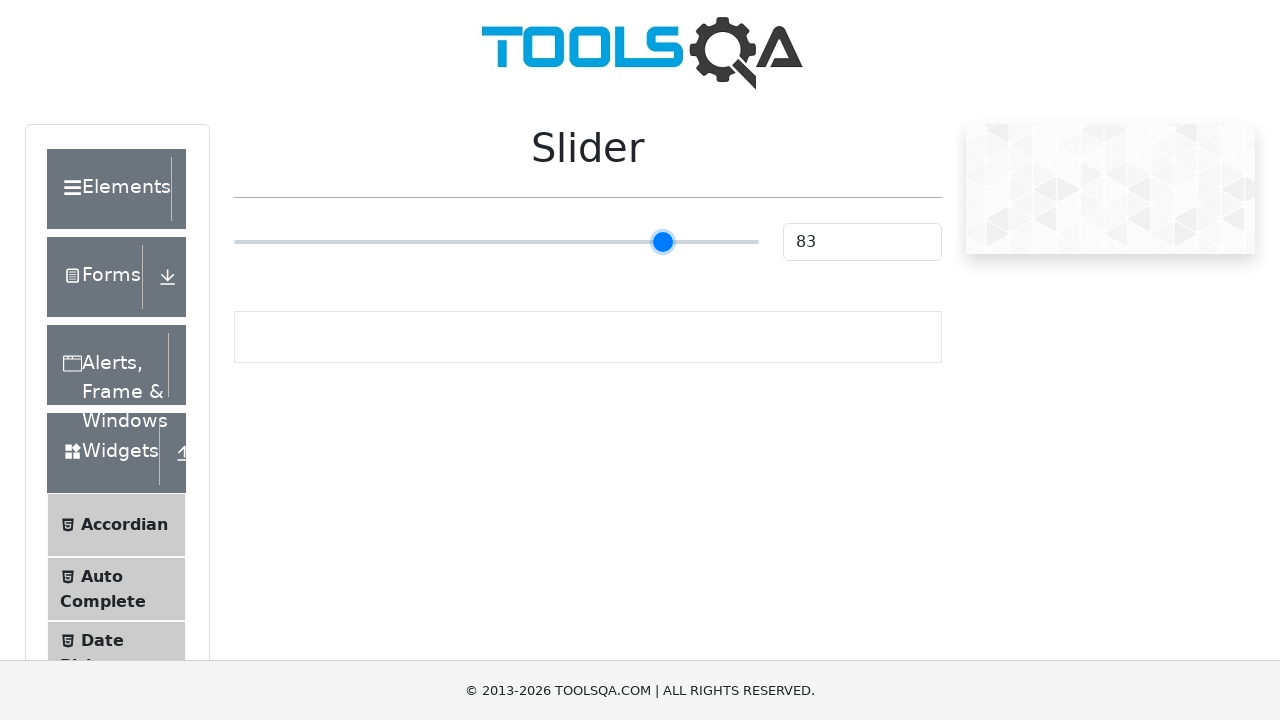

Pressed ArrowRight to move slider towards 100 on .range-slider
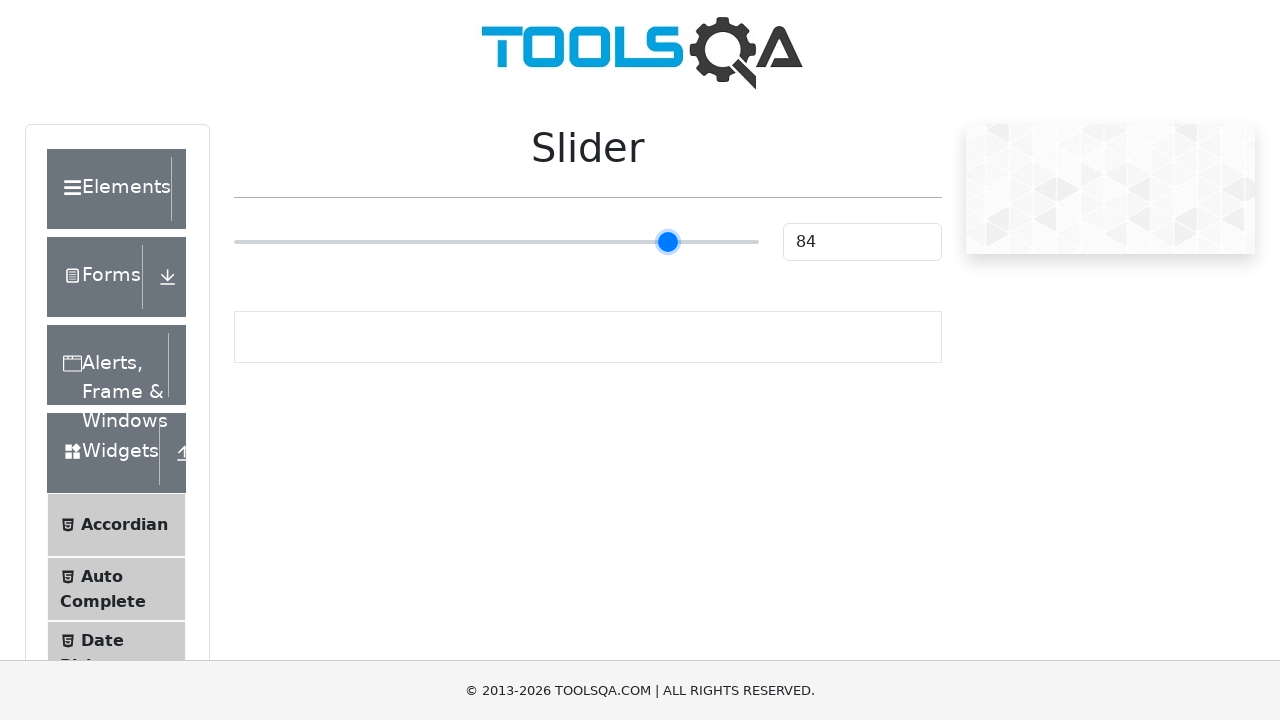

Pressed ArrowRight to move slider towards 100 on .range-slider
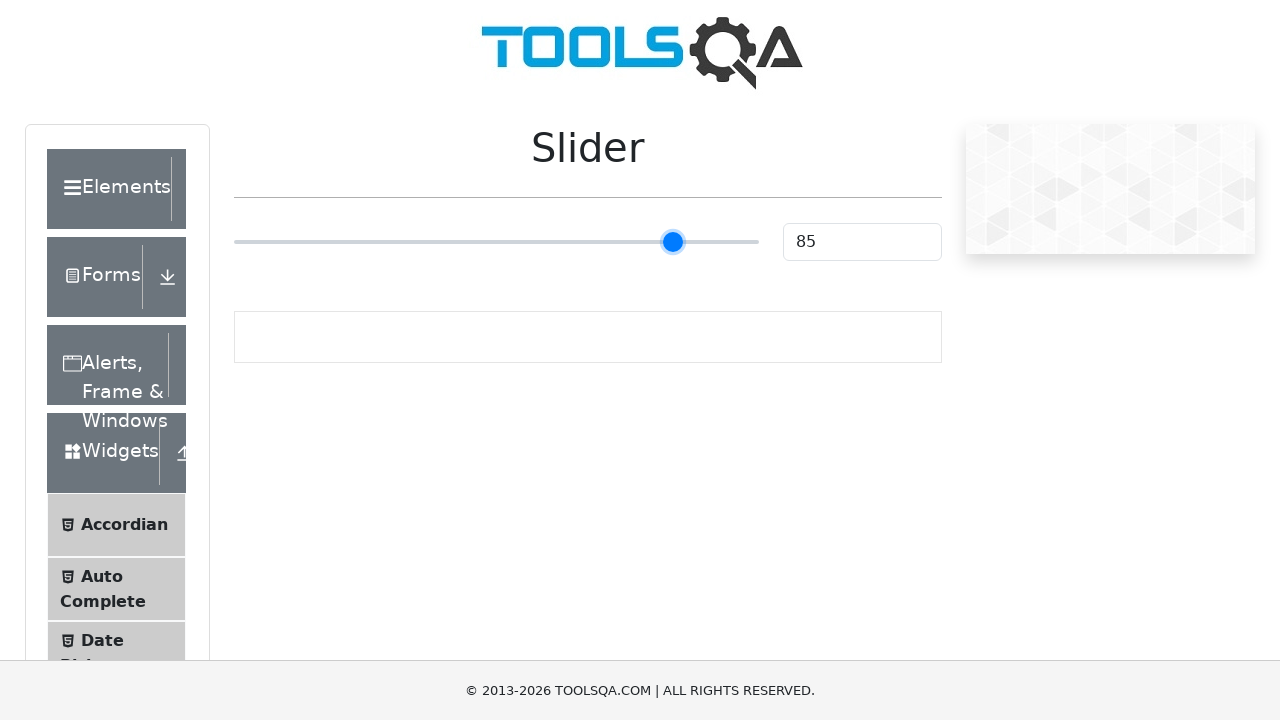

Pressed ArrowRight to move slider towards 100 on .range-slider
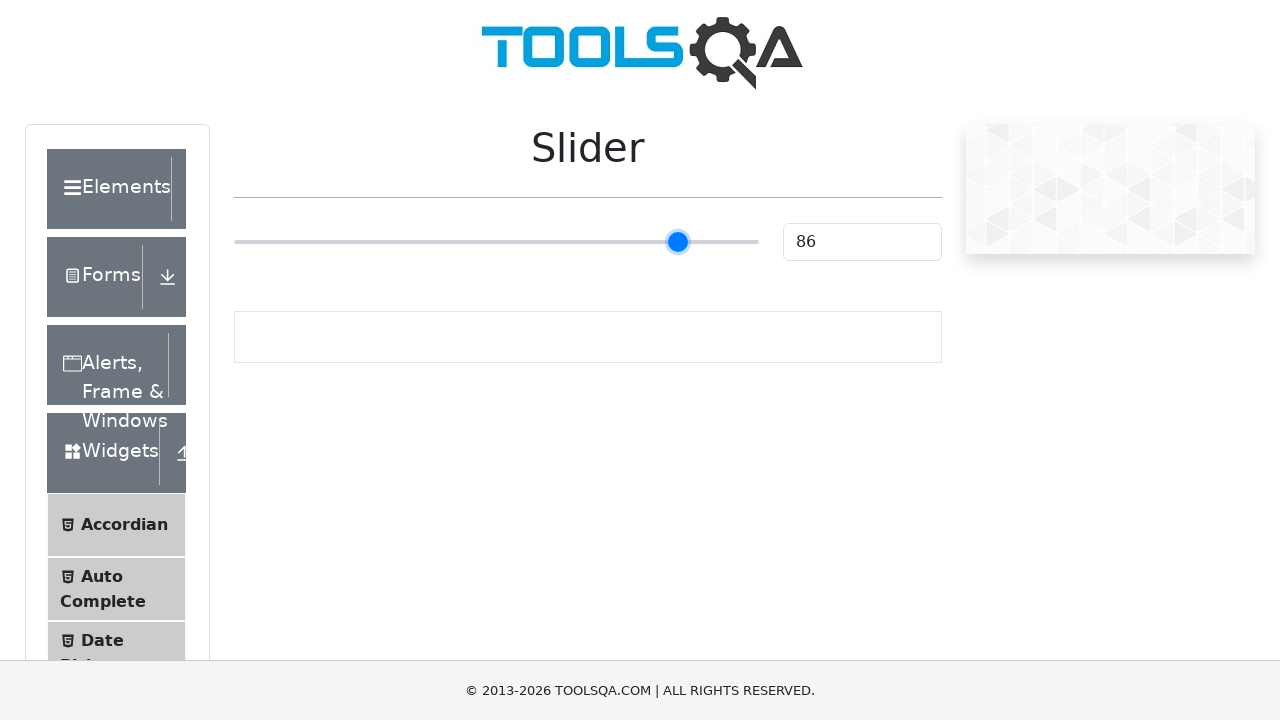

Pressed ArrowRight to move slider towards 100 on .range-slider
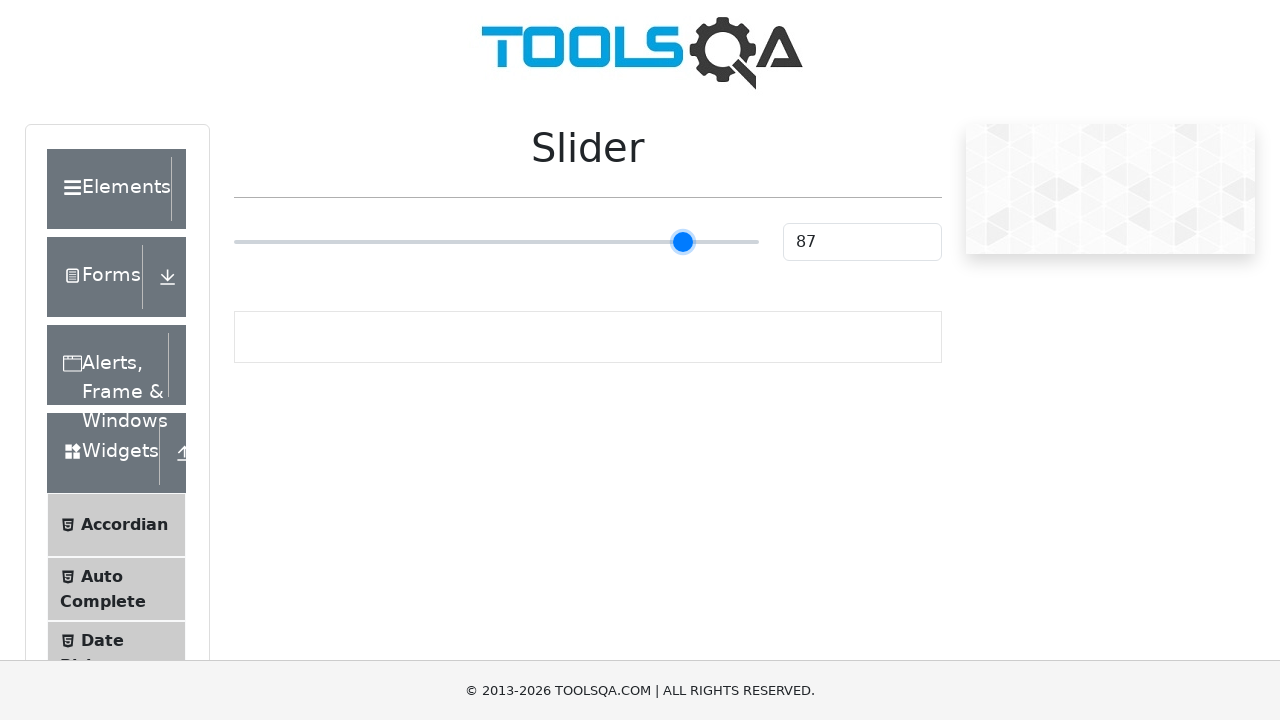

Pressed ArrowRight to move slider towards 100 on .range-slider
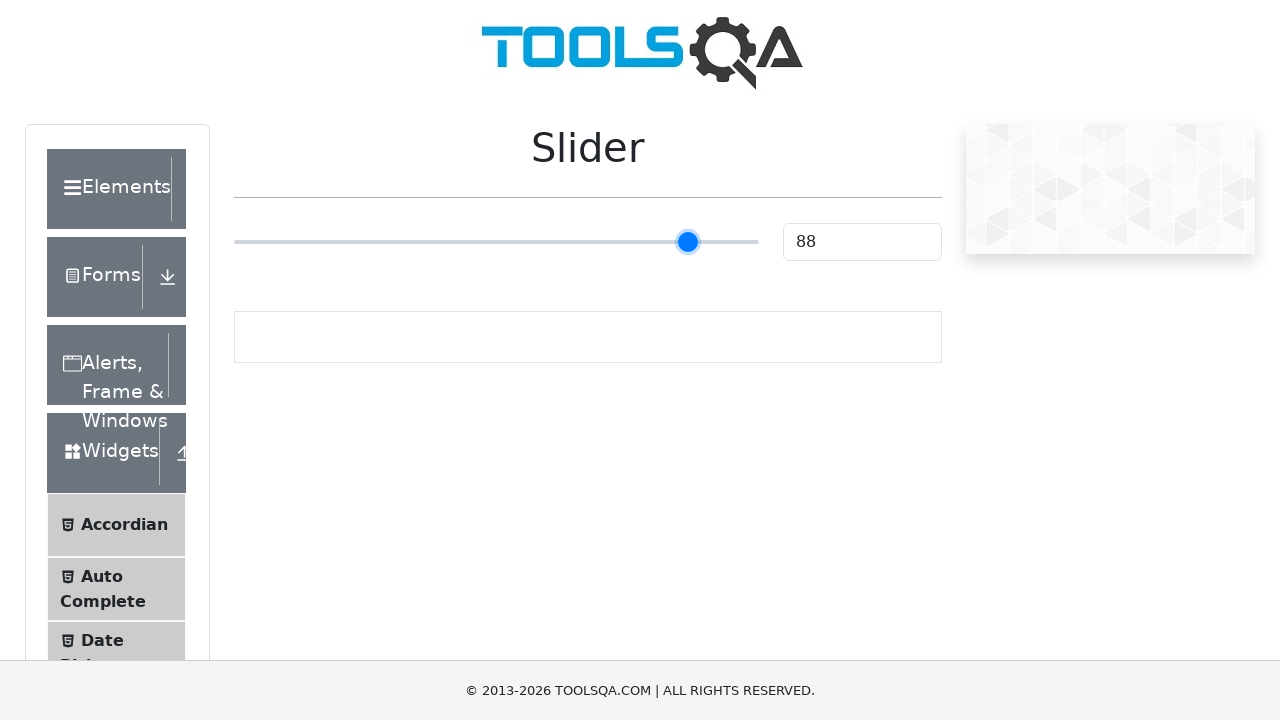

Pressed ArrowRight to move slider towards 100 on .range-slider
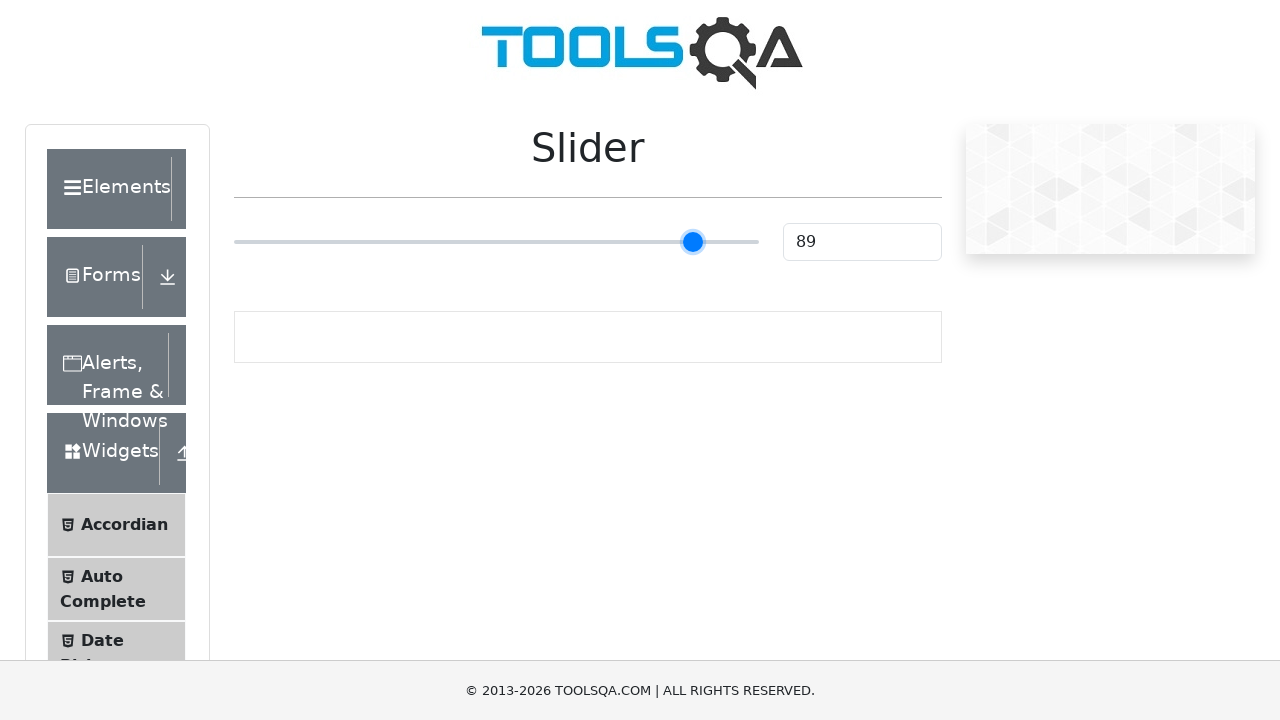

Pressed ArrowRight to move slider towards 100 on .range-slider
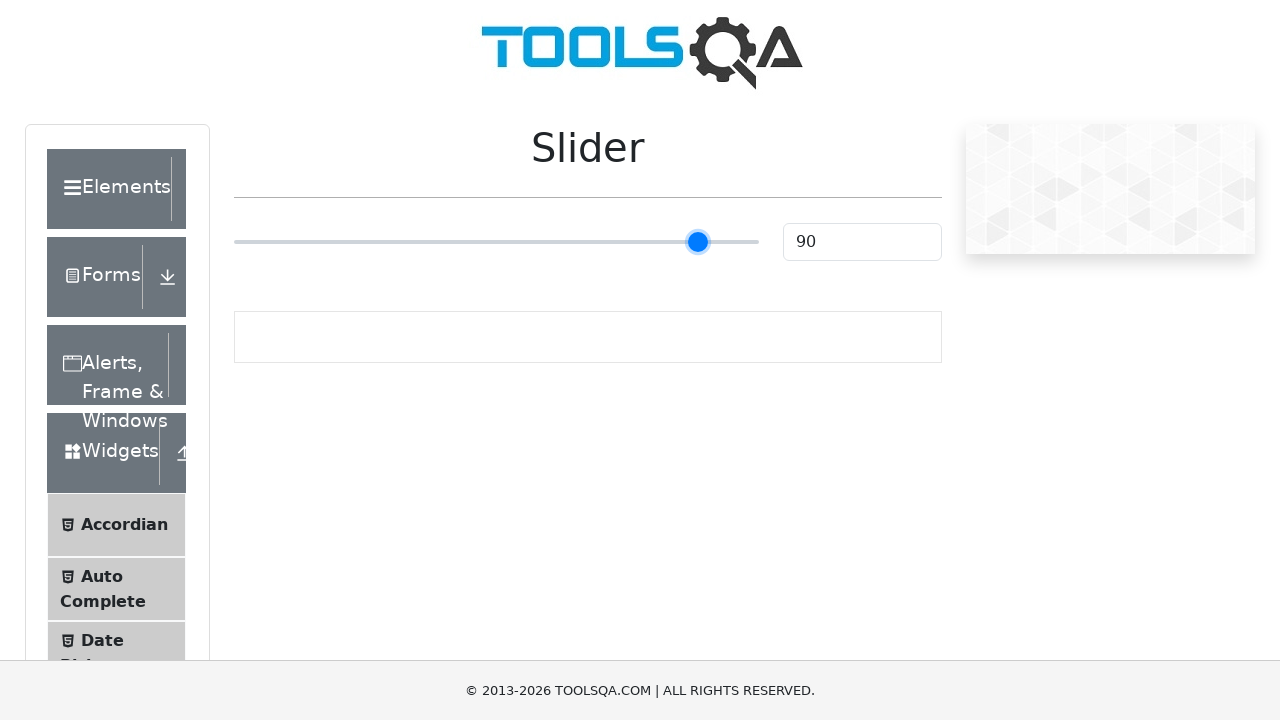

Pressed ArrowRight to move slider towards 100 on .range-slider
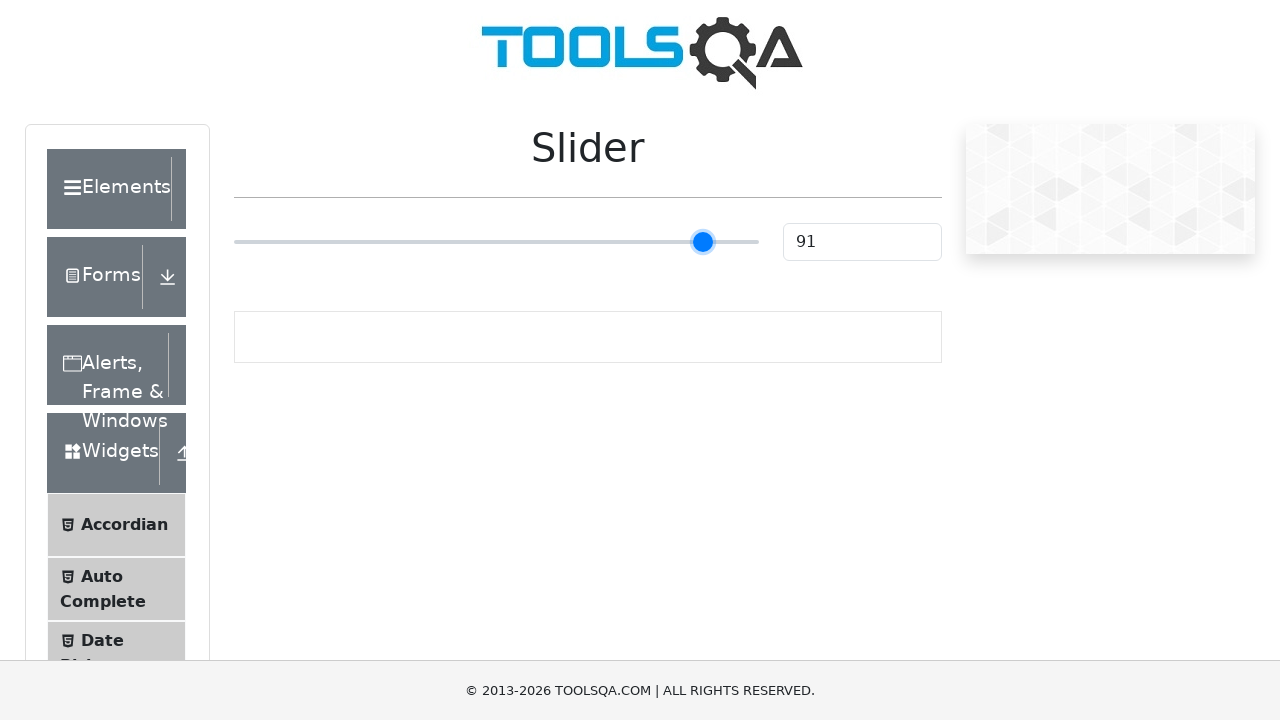

Pressed ArrowRight to move slider towards 100 on .range-slider
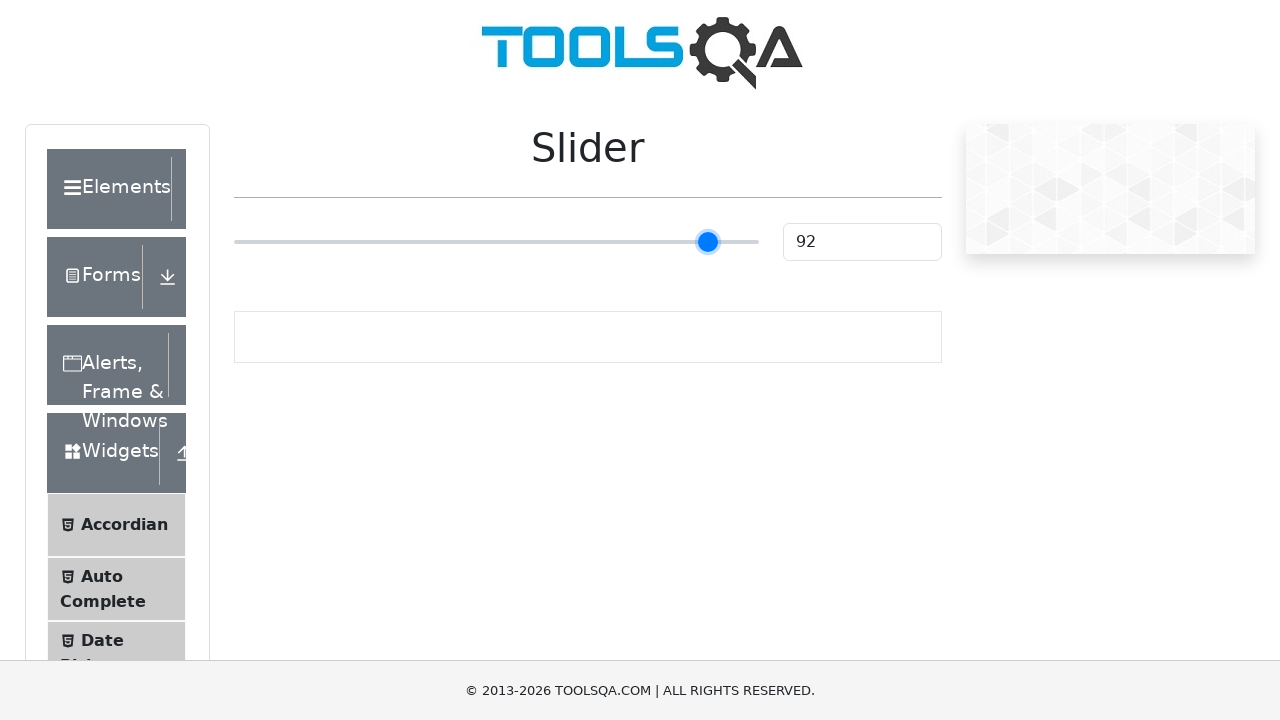

Pressed ArrowRight to move slider towards 100 on .range-slider
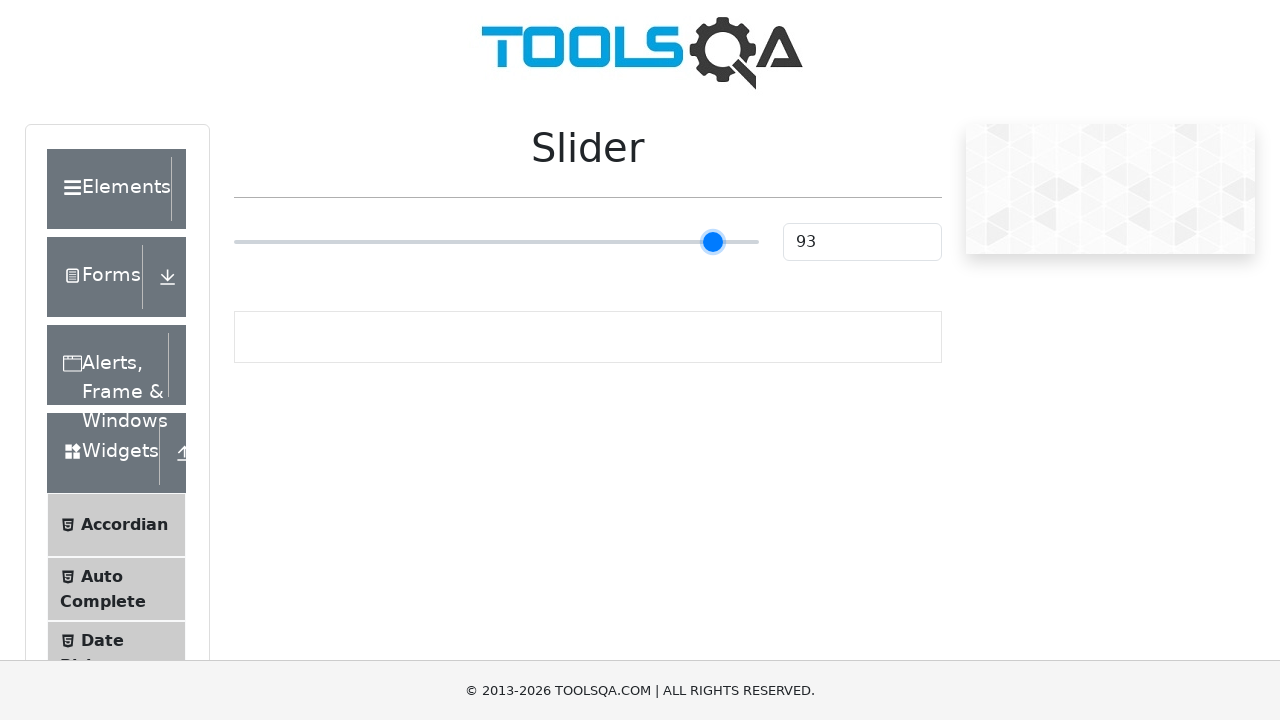

Pressed ArrowRight to move slider towards 100 on .range-slider
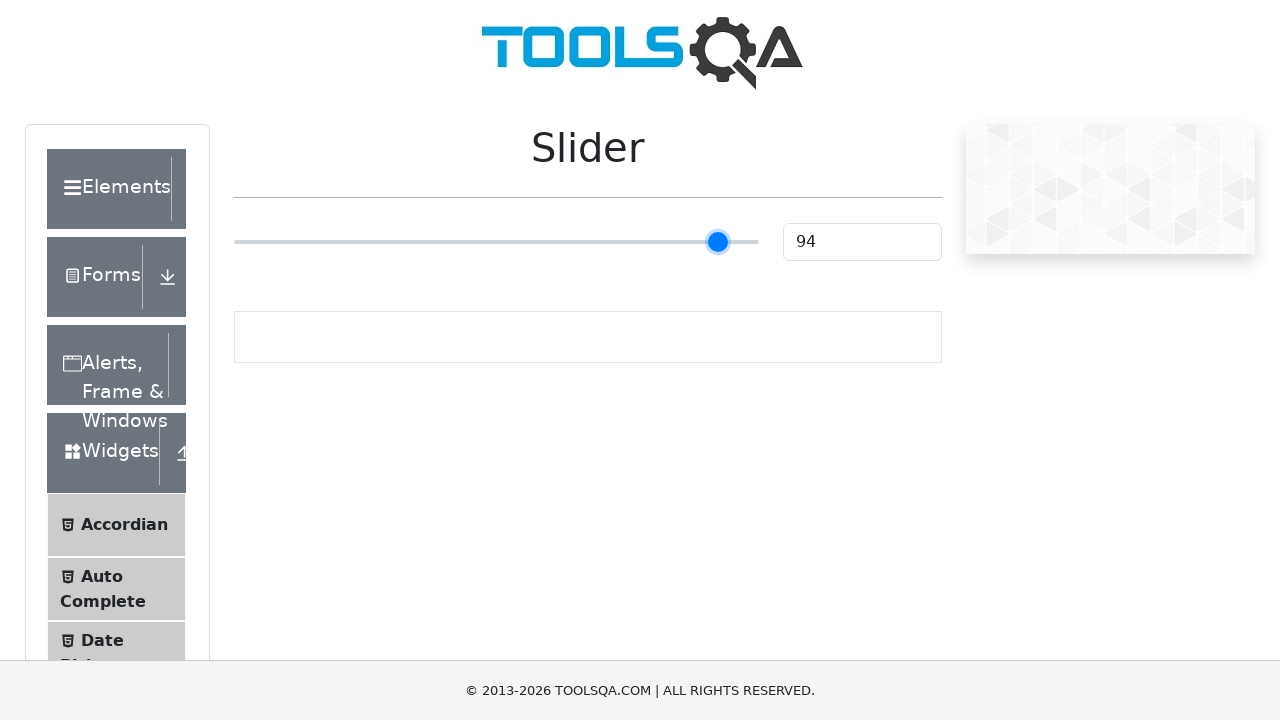

Pressed ArrowRight to move slider towards 100 on .range-slider
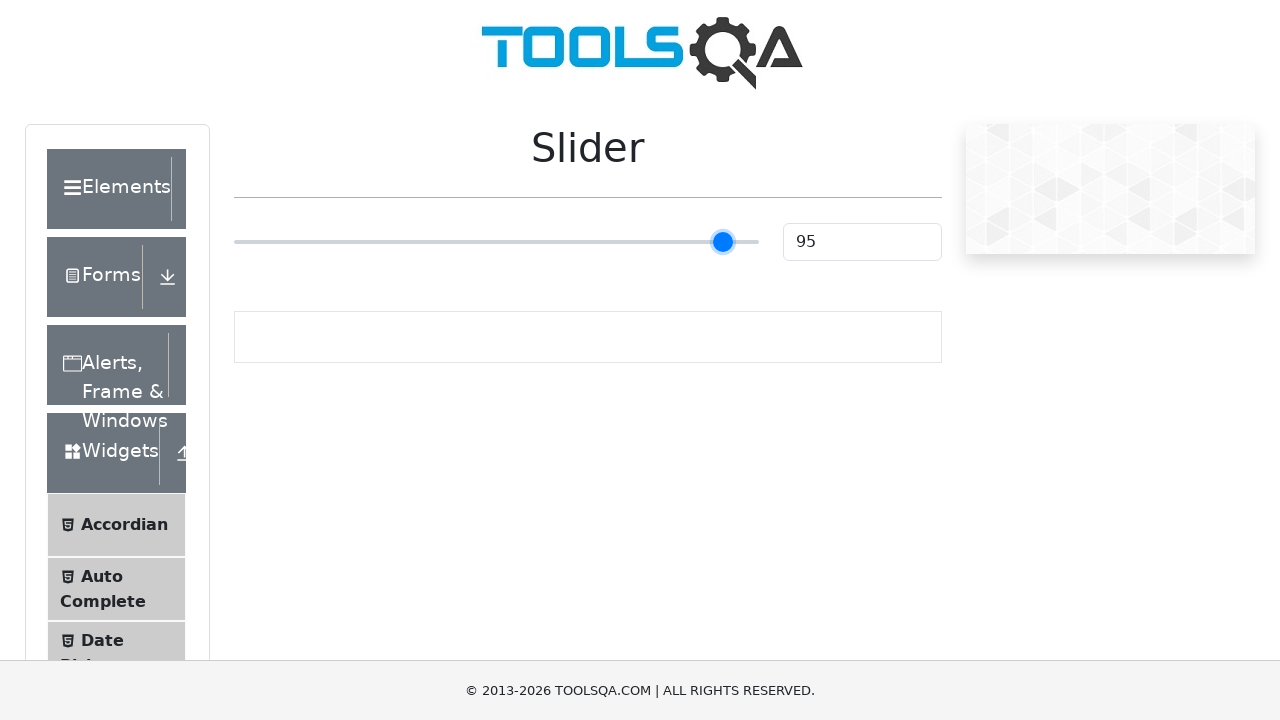

Pressed ArrowRight to move slider towards 100 on .range-slider
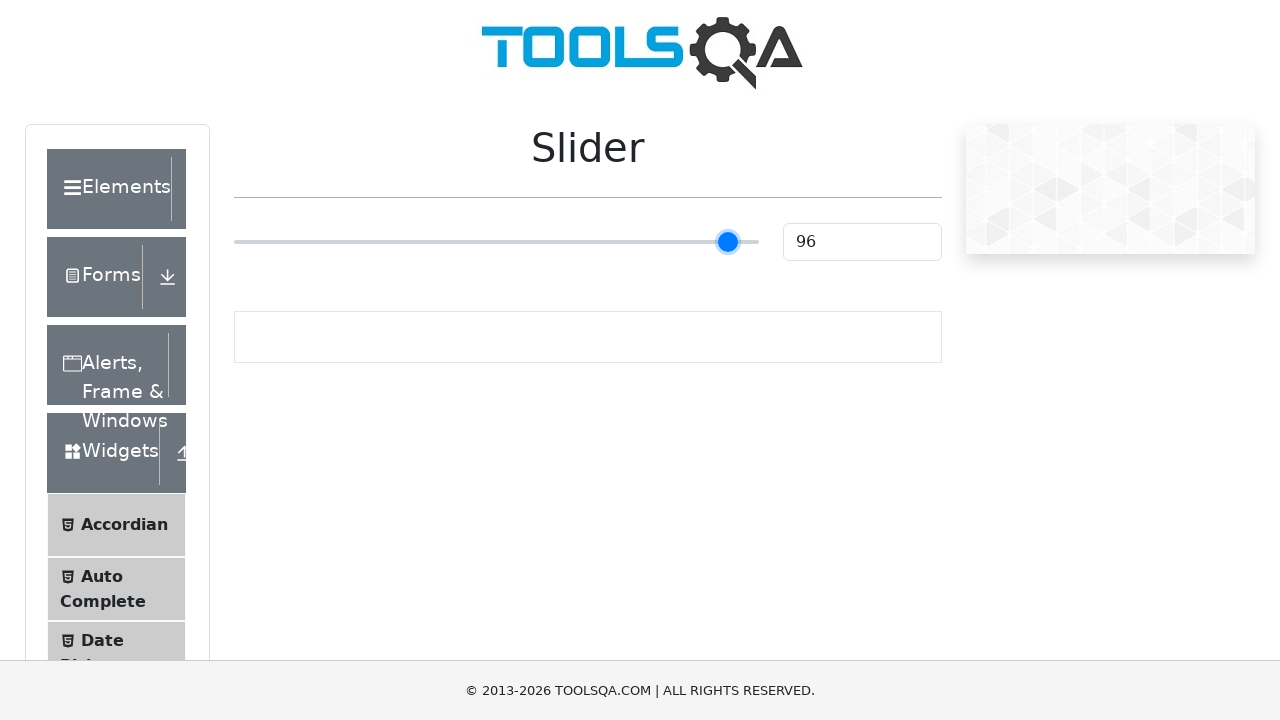

Pressed ArrowRight to move slider towards 100 on .range-slider
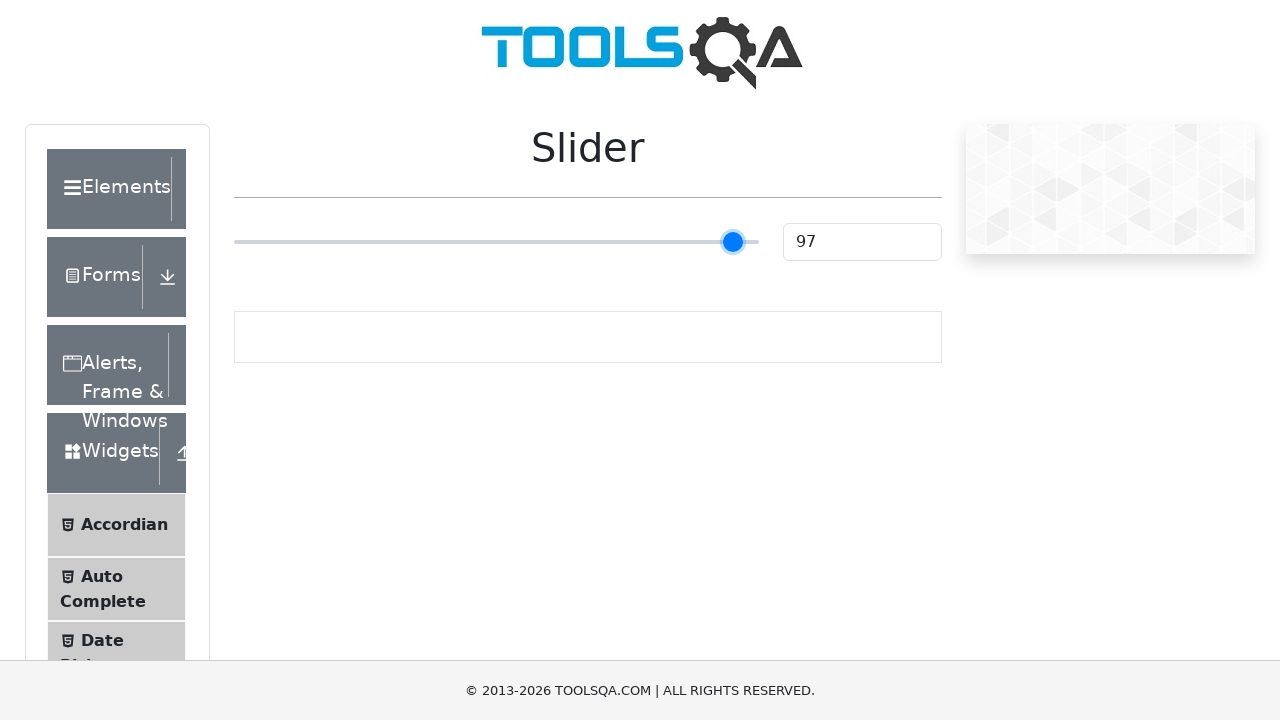

Pressed ArrowRight to move slider towards 100 on .range-slider
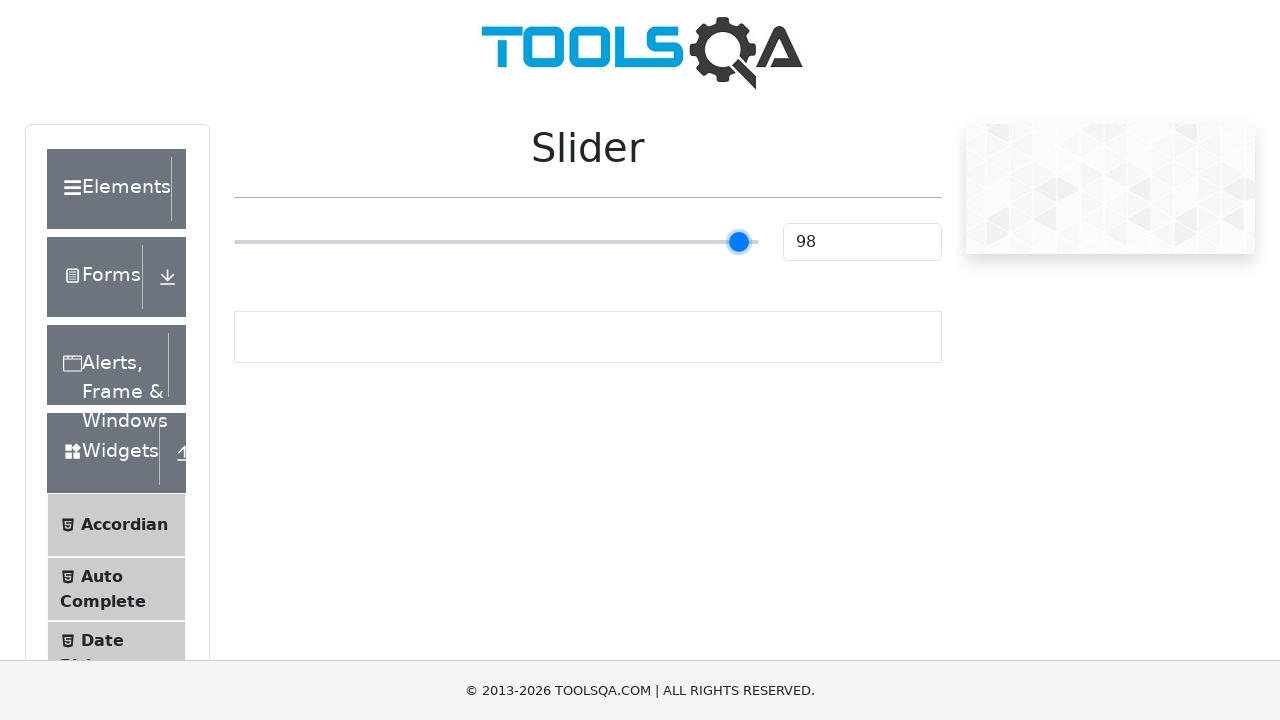

Pressed ArrowRight to move slider towards 100 on .range-slider
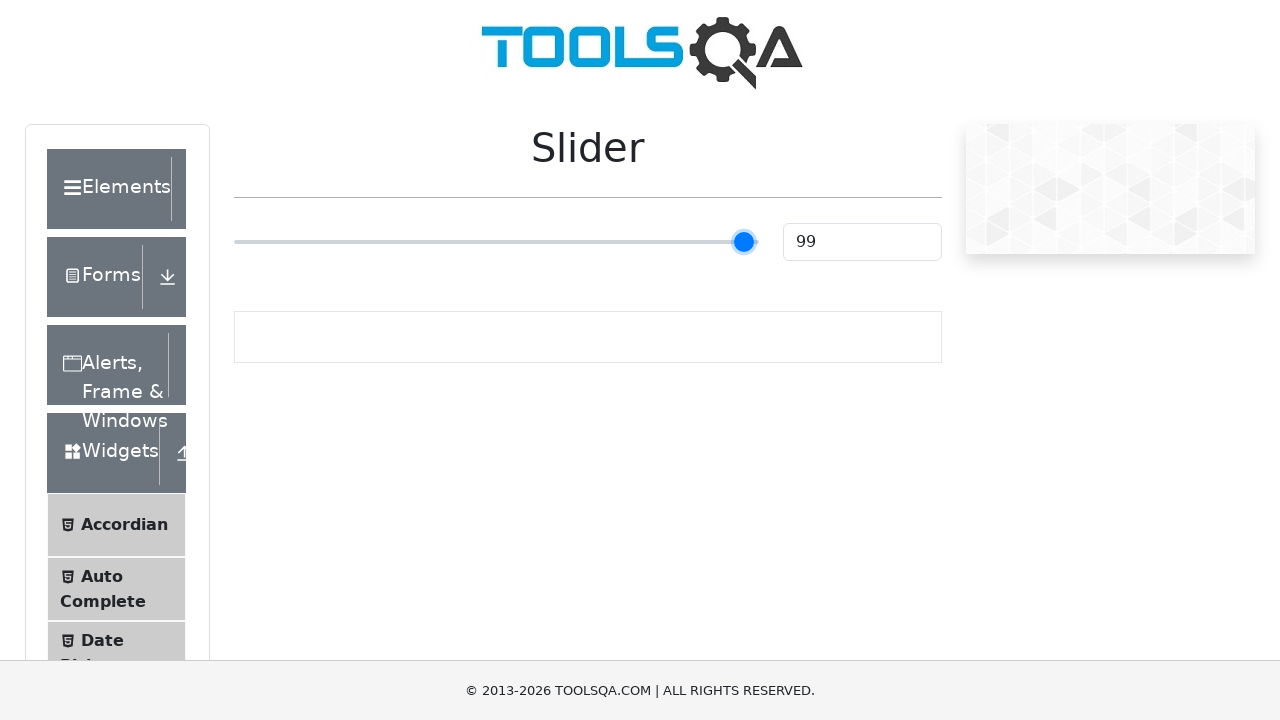

Pressed ArrowRight to move slider towards 100 on .range-slider
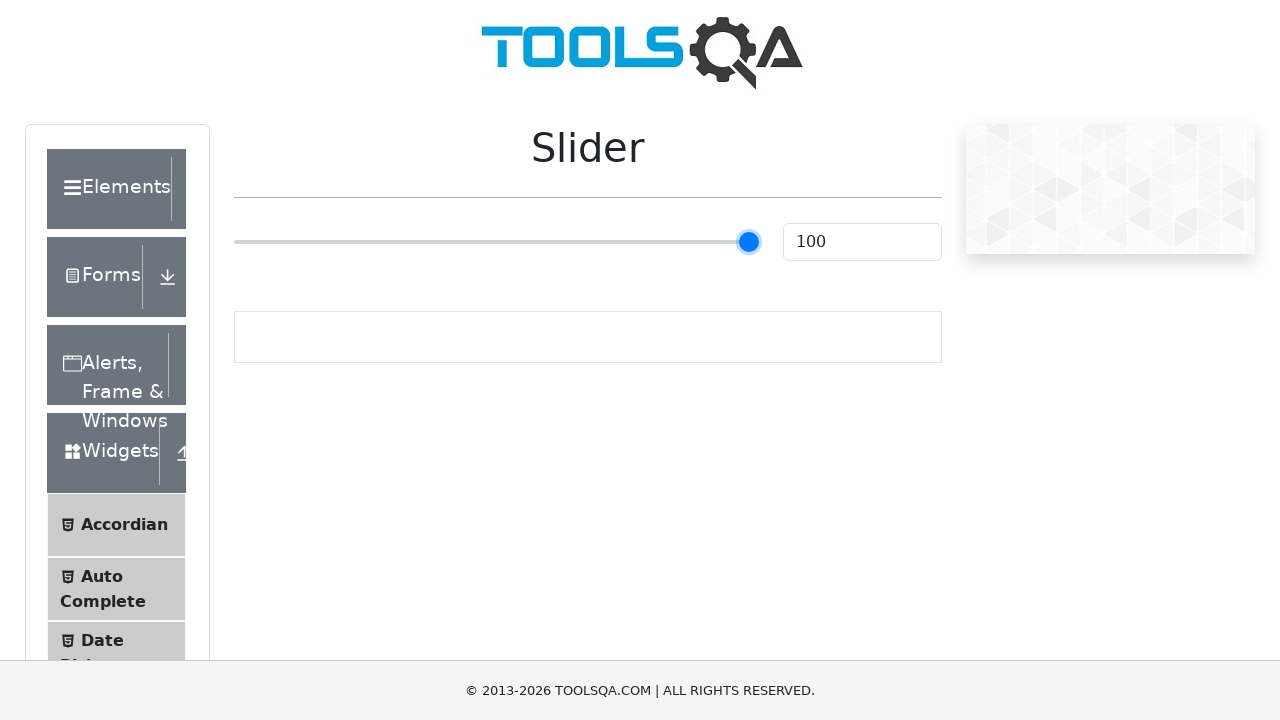

Verified slider reached target value of 100
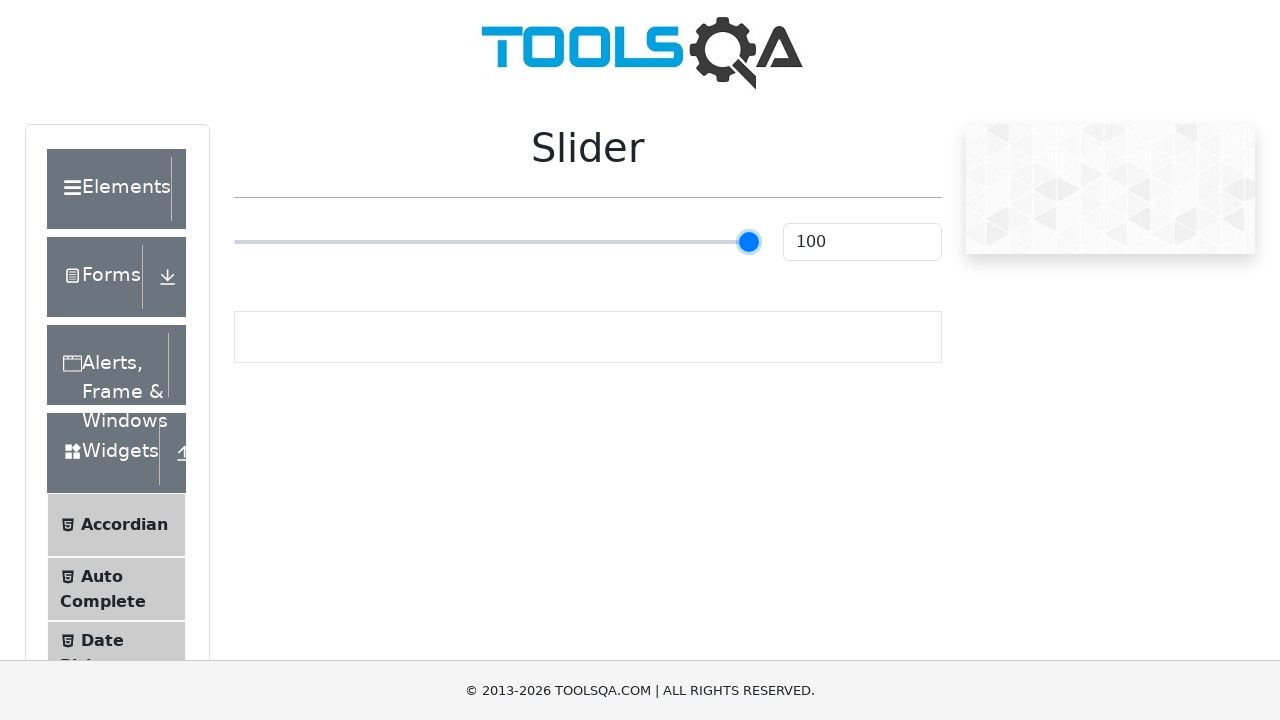

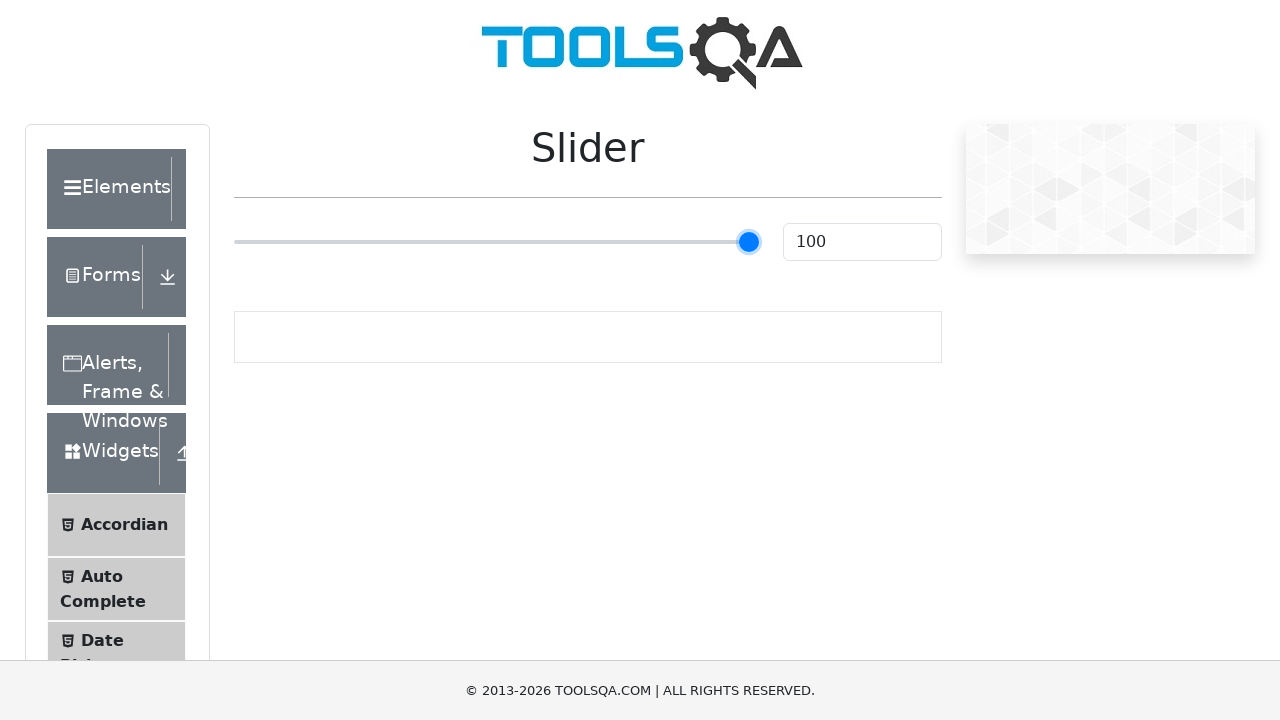